Tests date picker functionality by clicking on the date picker, navigating to a specific month and year using previous button, and selecting a specific date.

Starting URL: https://testautomationpractice.blogspot.com/

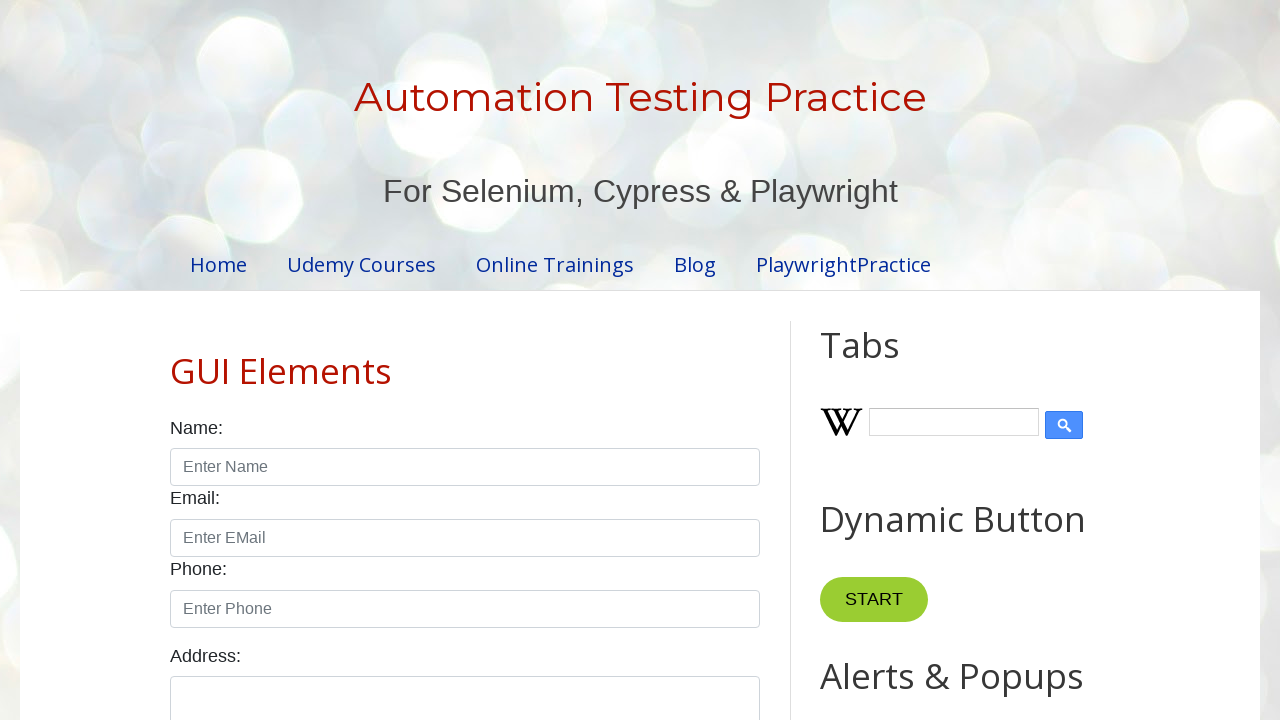

Clicked on the date picker to open it at (515, 360) on #datepicker
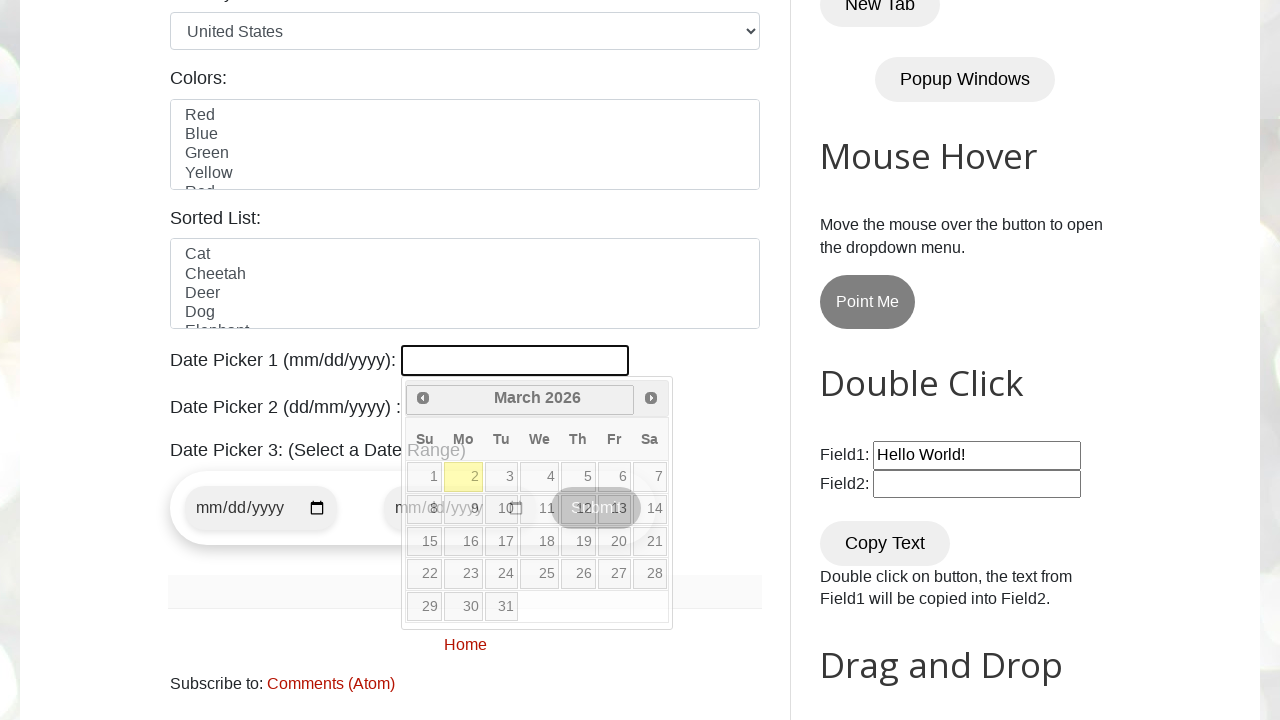

Retrieved current year from date picker
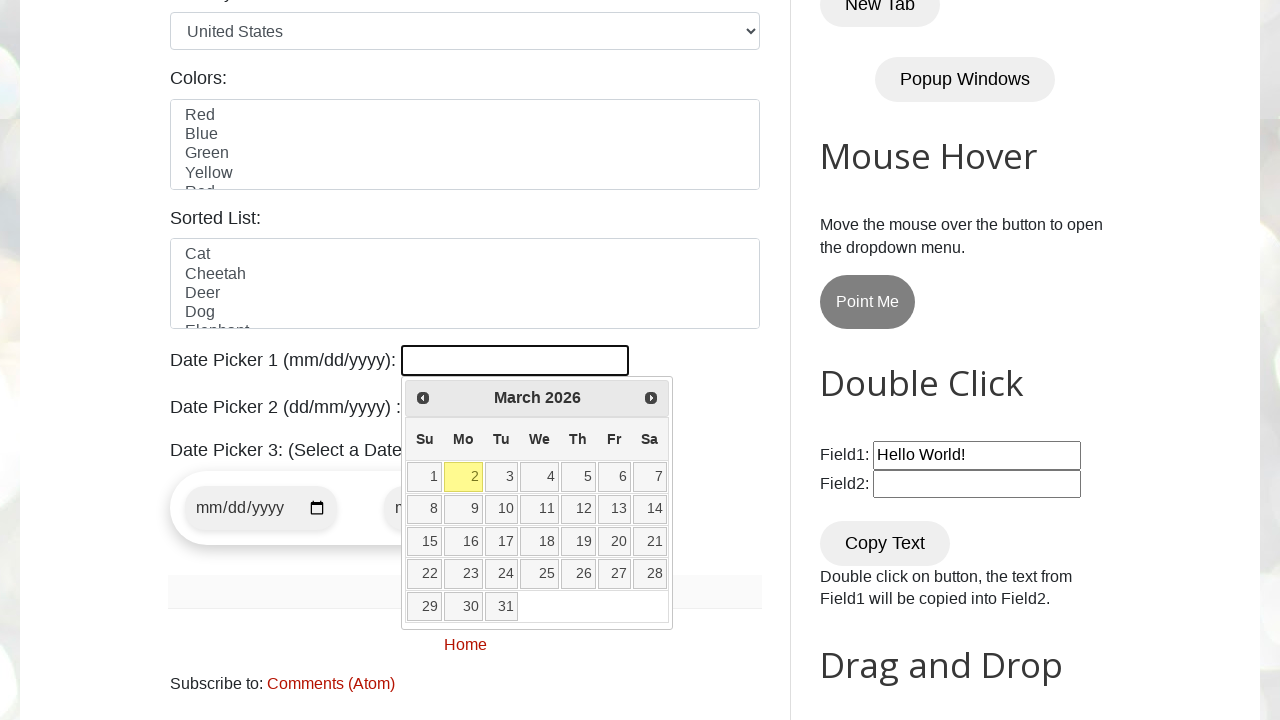

Retrieved current month from date picker
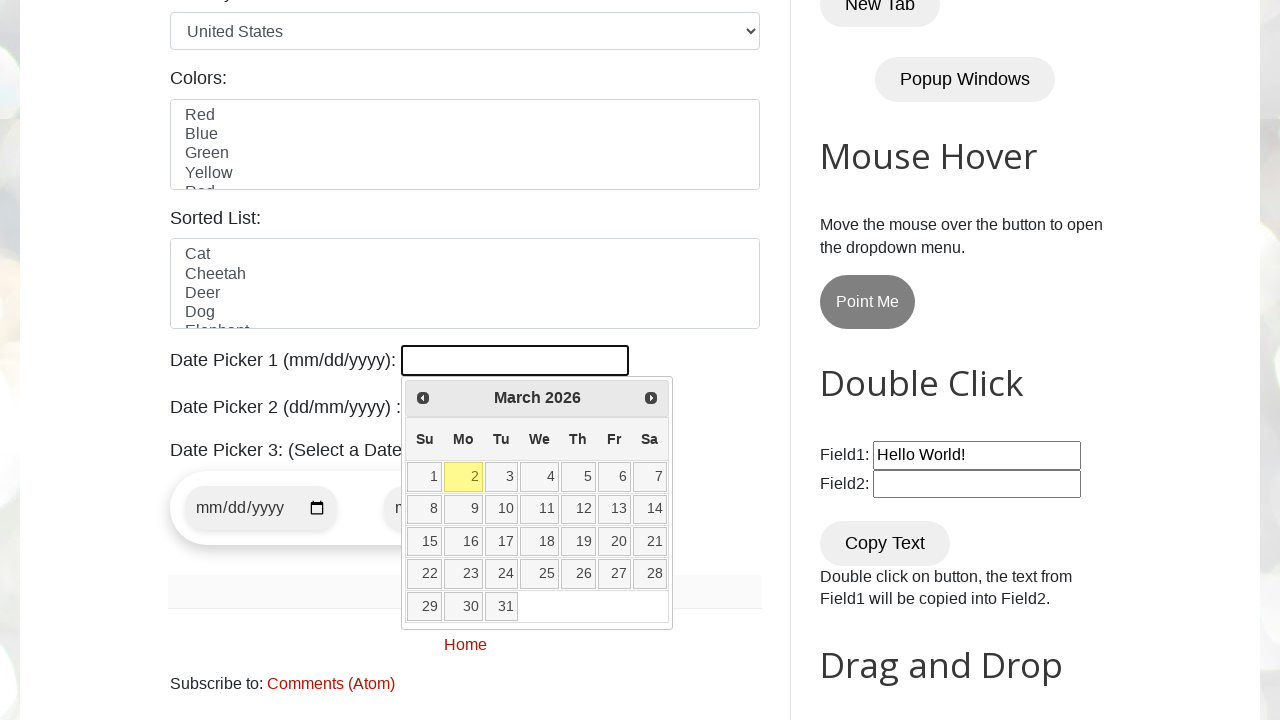

Clicked previous button to navigate to earlier month at (423, 398) on [title="Prev"]
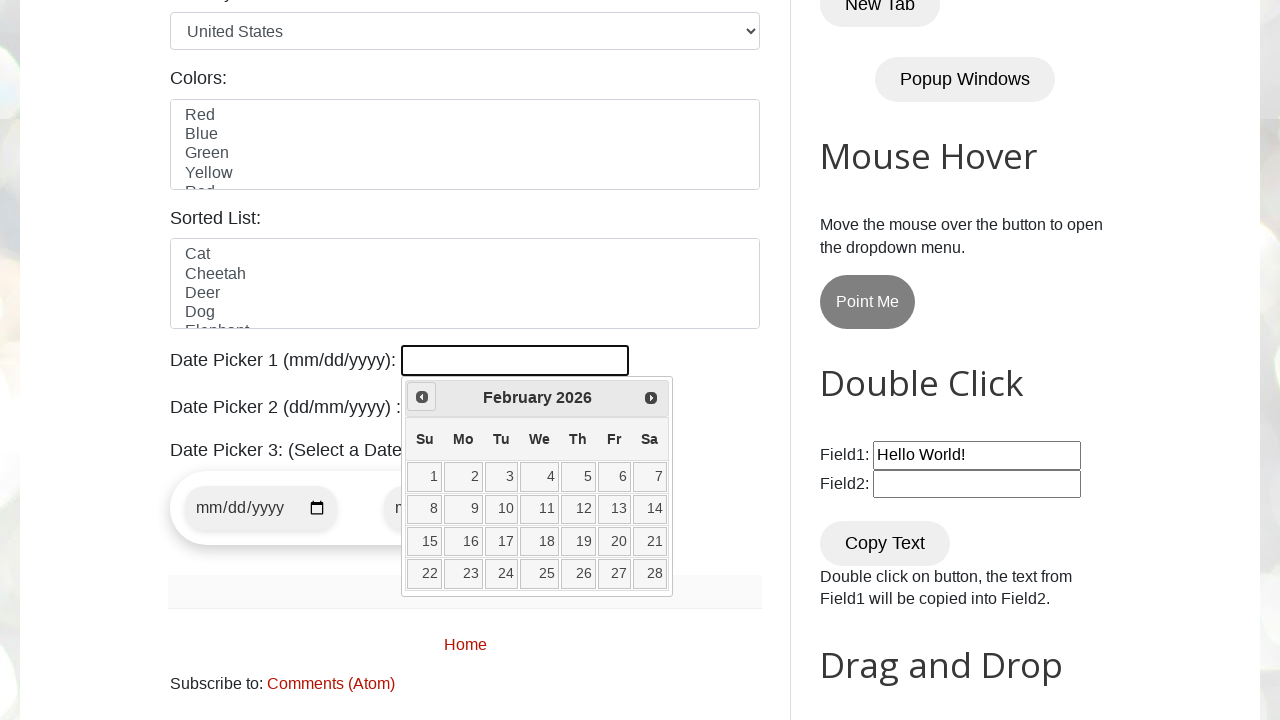

Retrieved current year from date picker
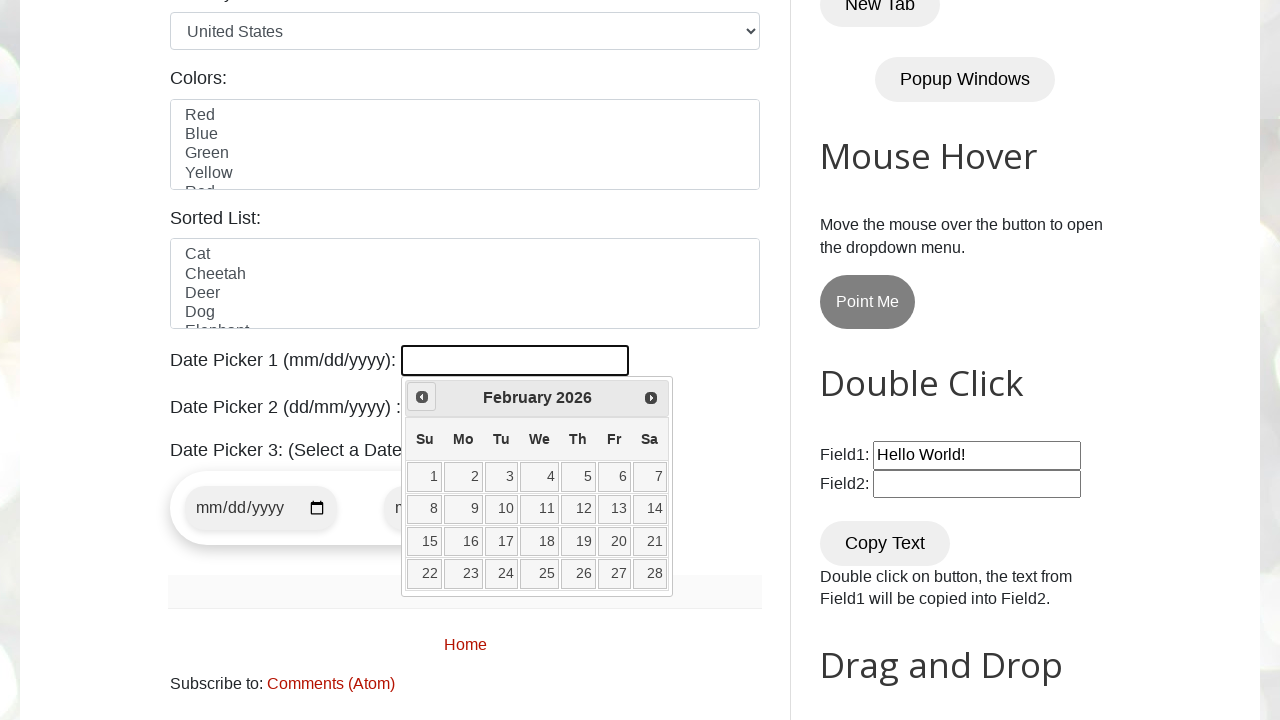

Retrieved current month from date picker
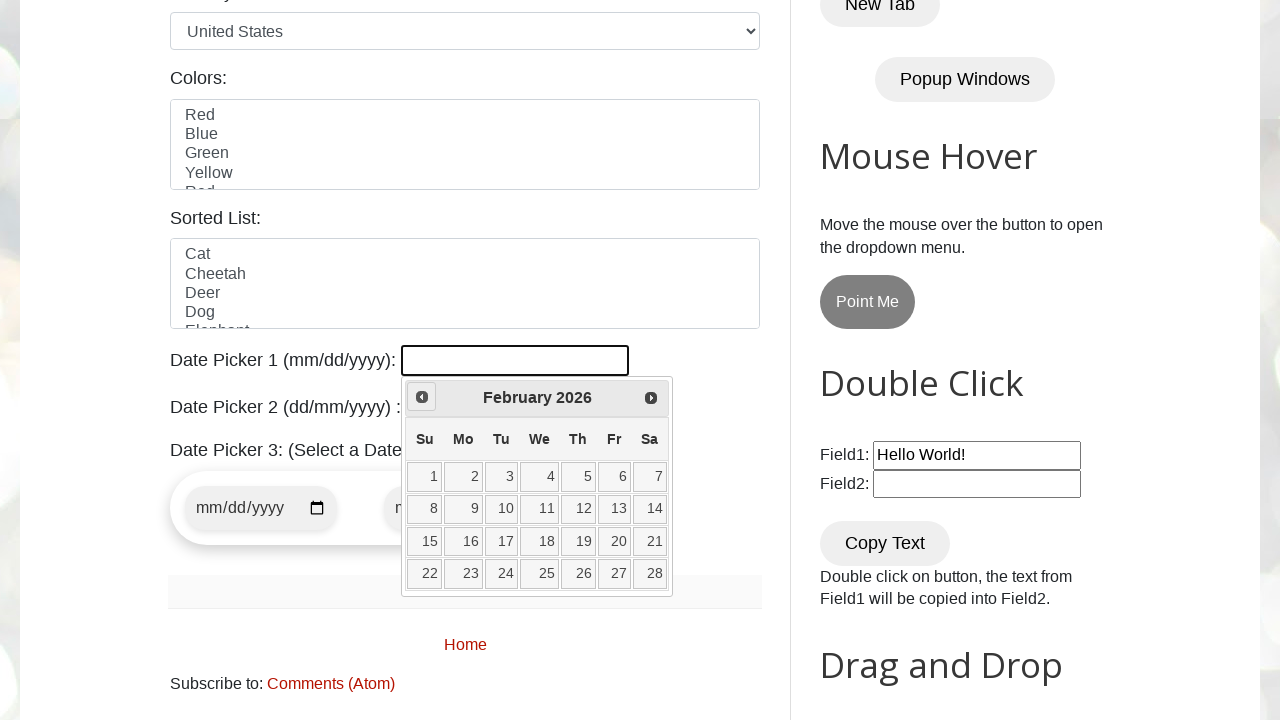

Clicked previous button to navigate to earlier month at (422, 397) on [title="Prev"]
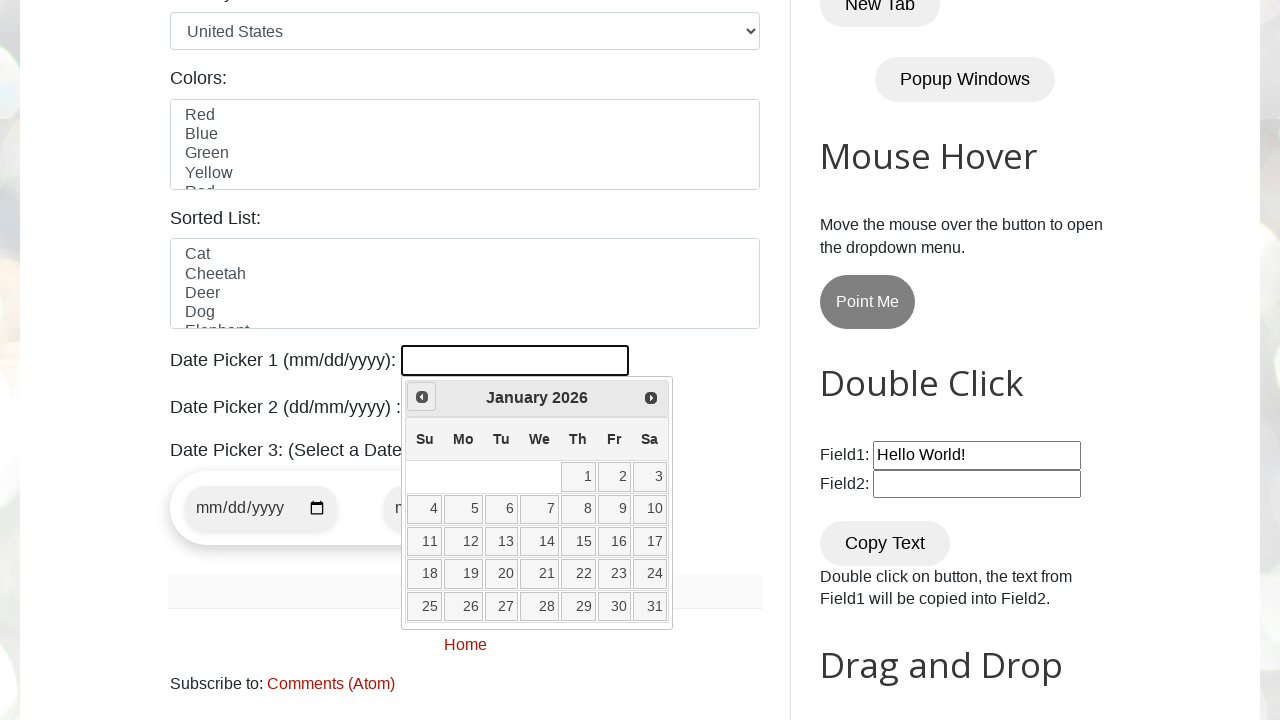

Retrieved current year from date picker
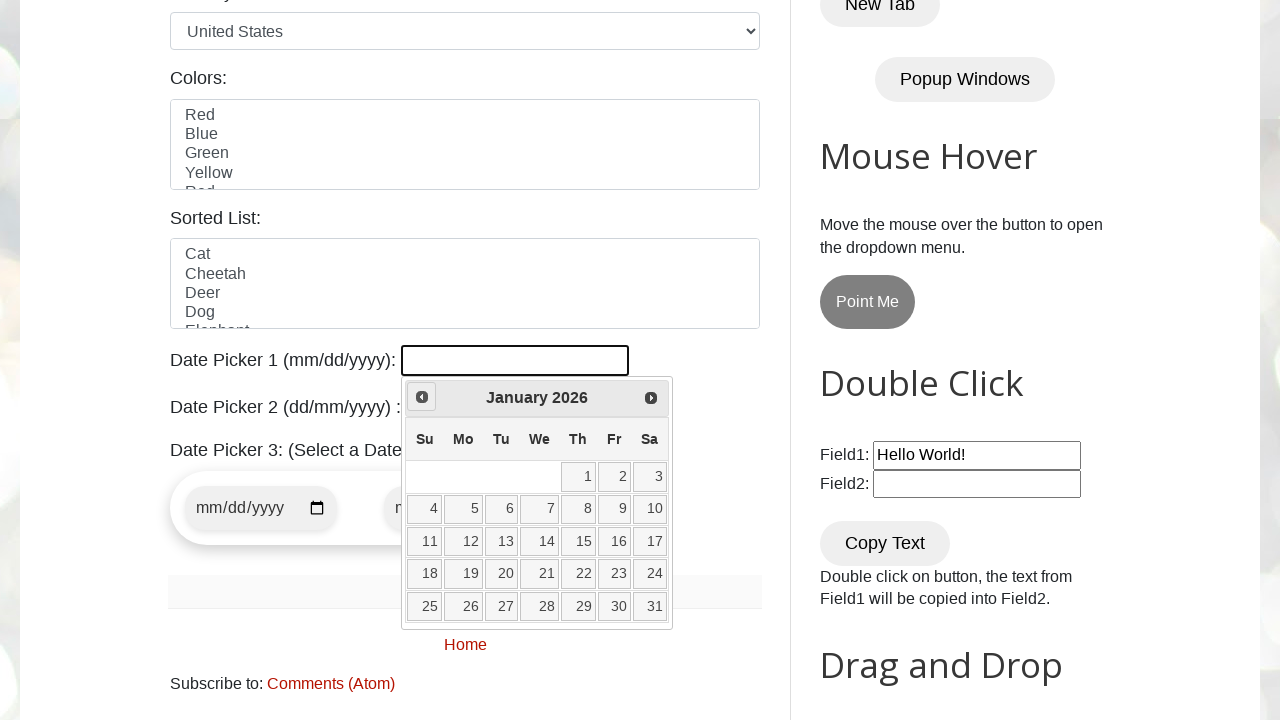

Retrieved current month from date picker
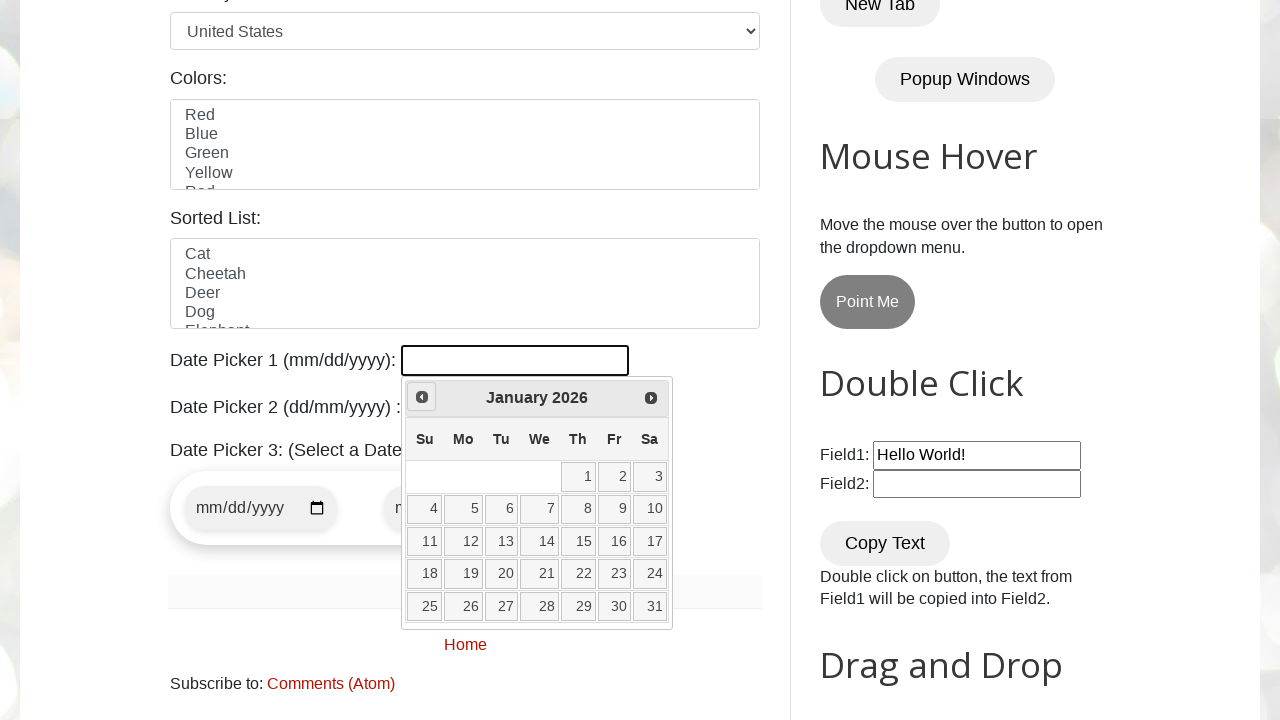

Clicked previous button to navigate to earlier month at (422, 397) on [title="Prev"]
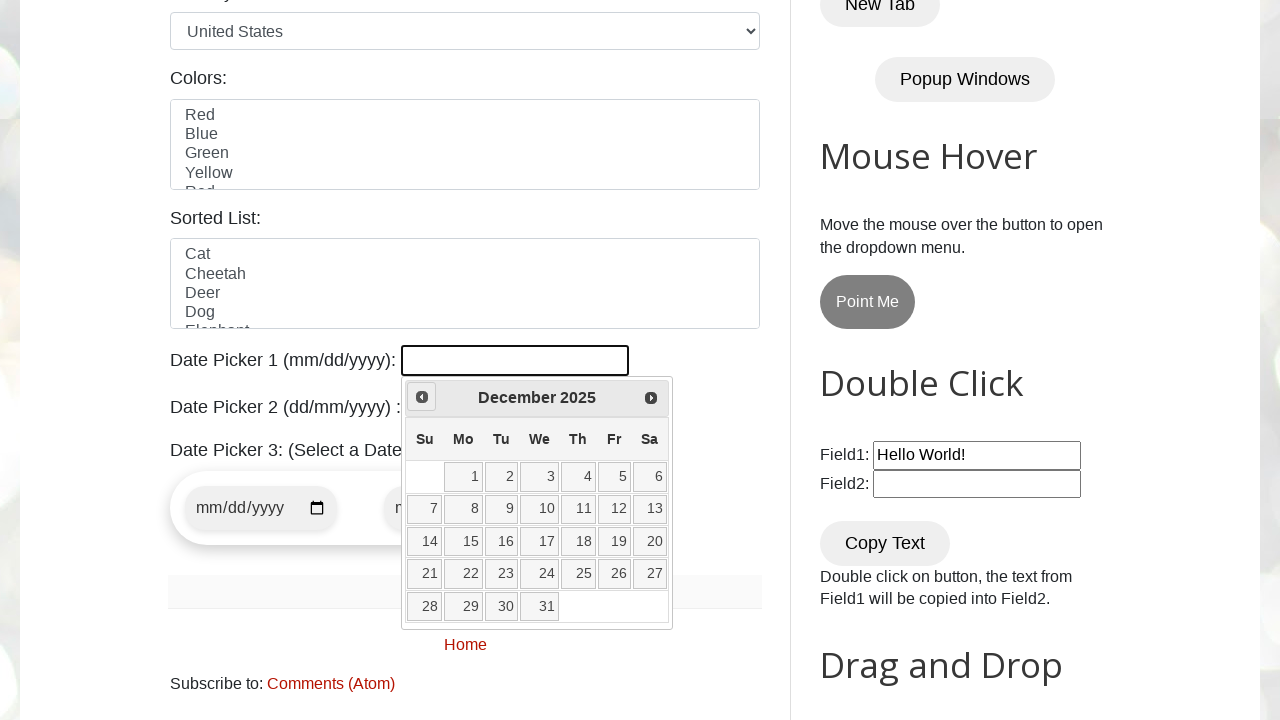

Retrieved current year from date picker
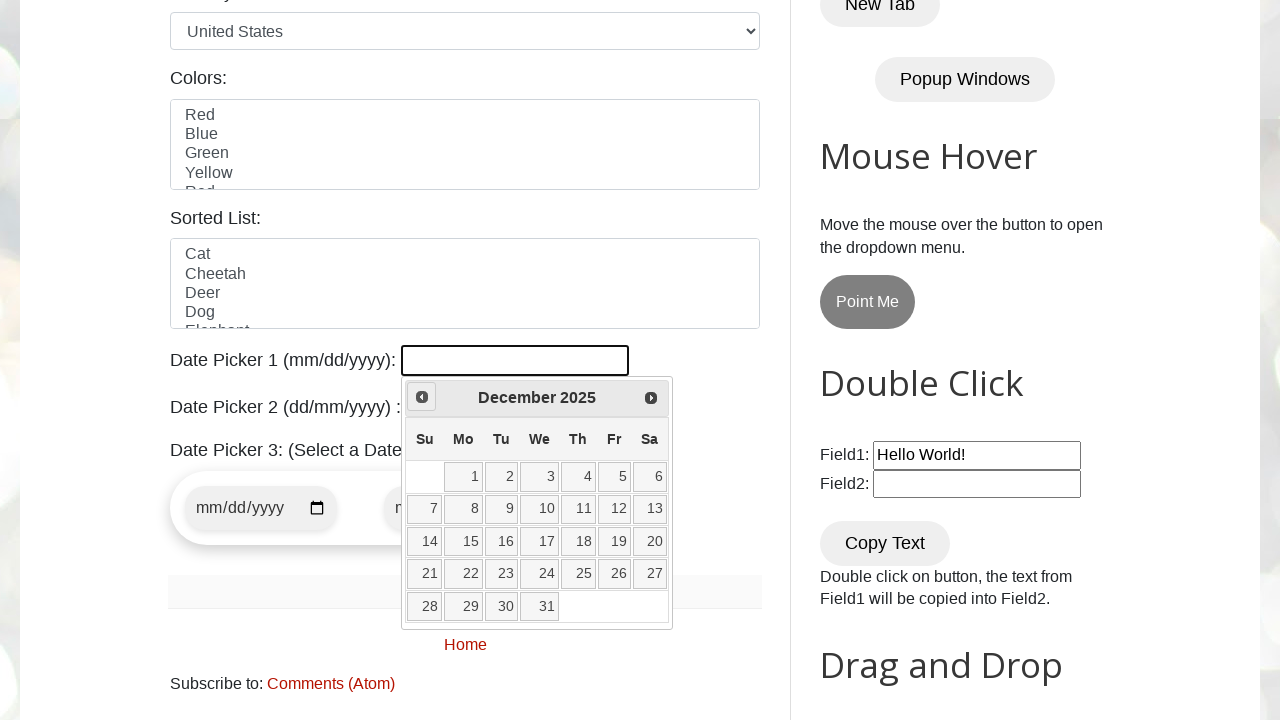

Retrieved current month from date picker
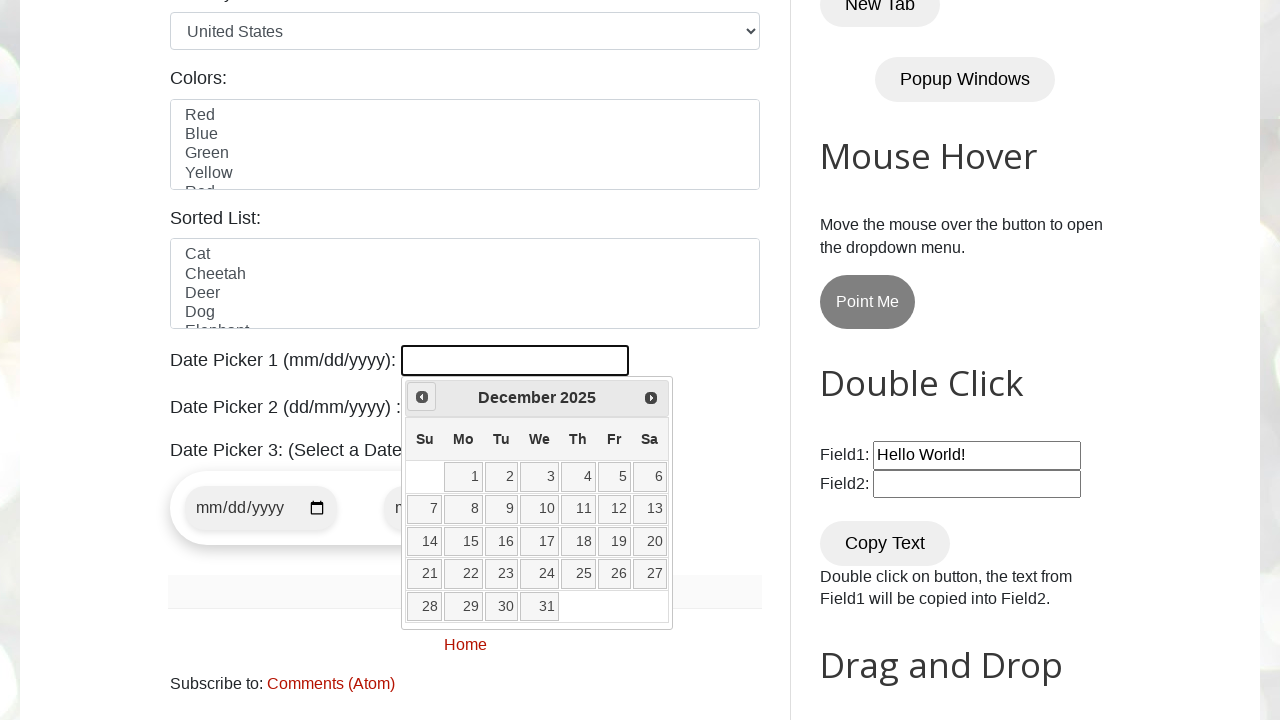

Clicked previous button to navigate to earlier month at (422, 397) on [title="Prev"]
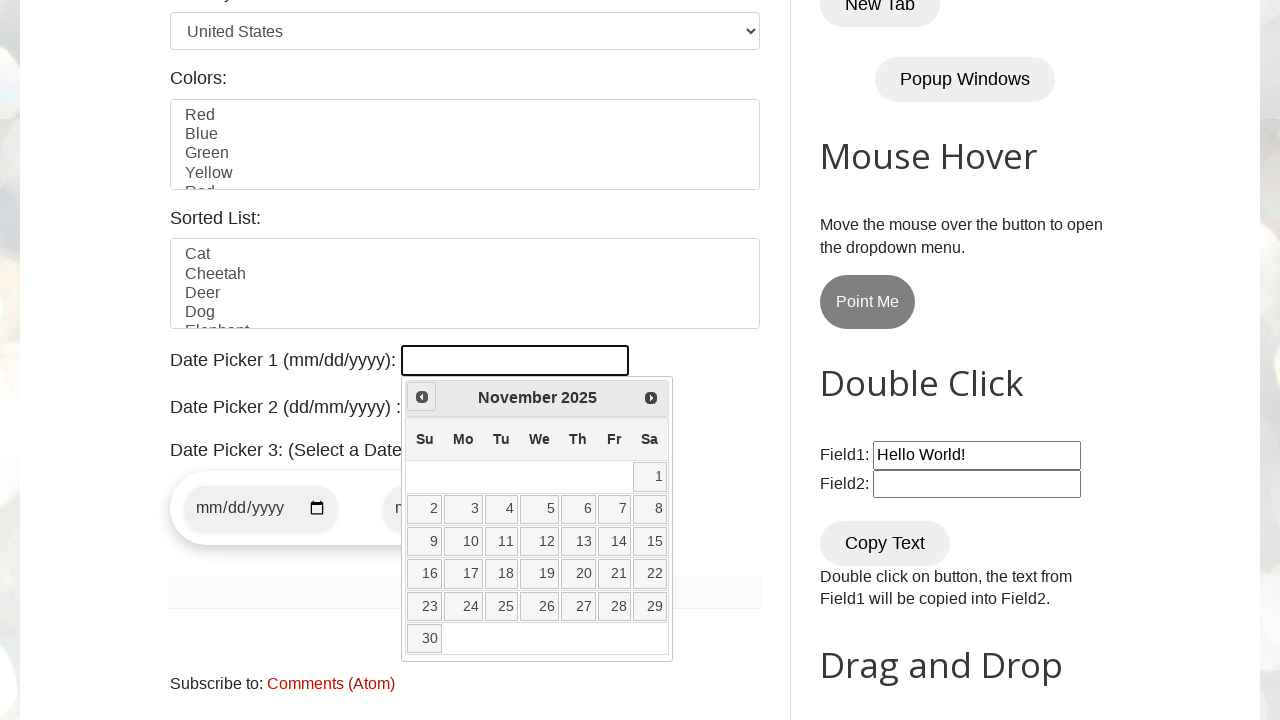

Retrieved current year from date picker
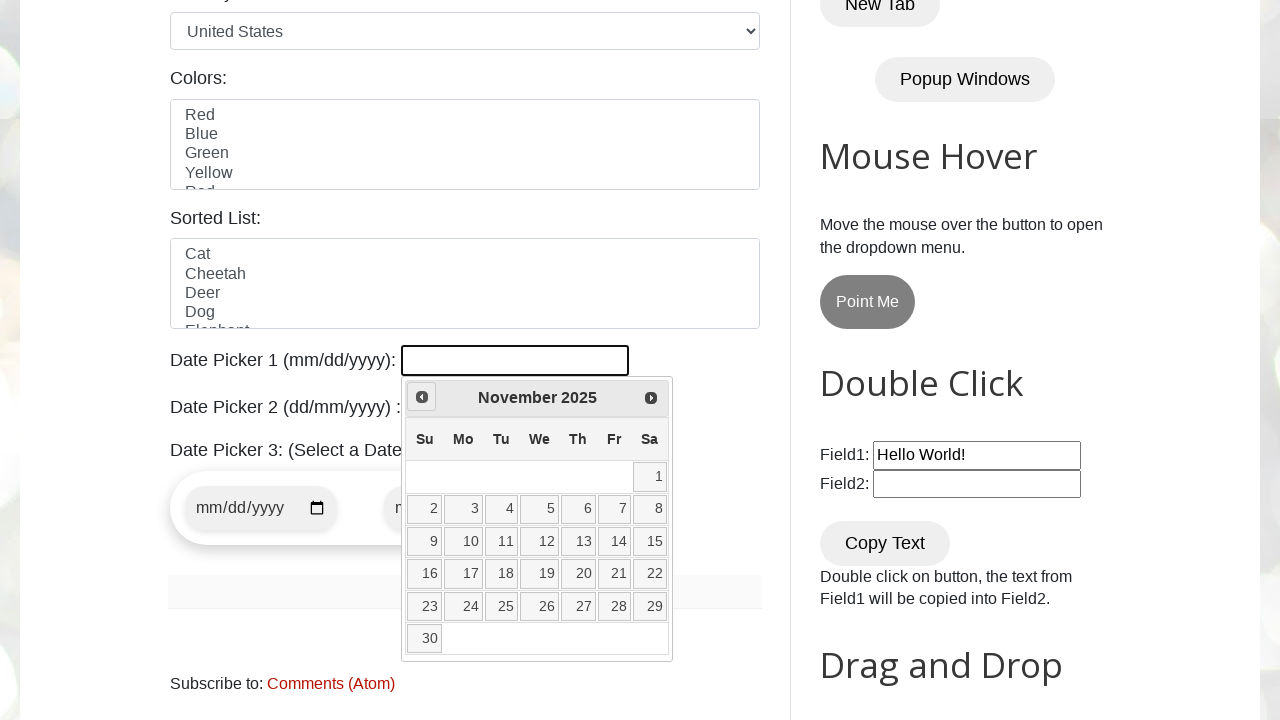

Retrieved current month from date picker
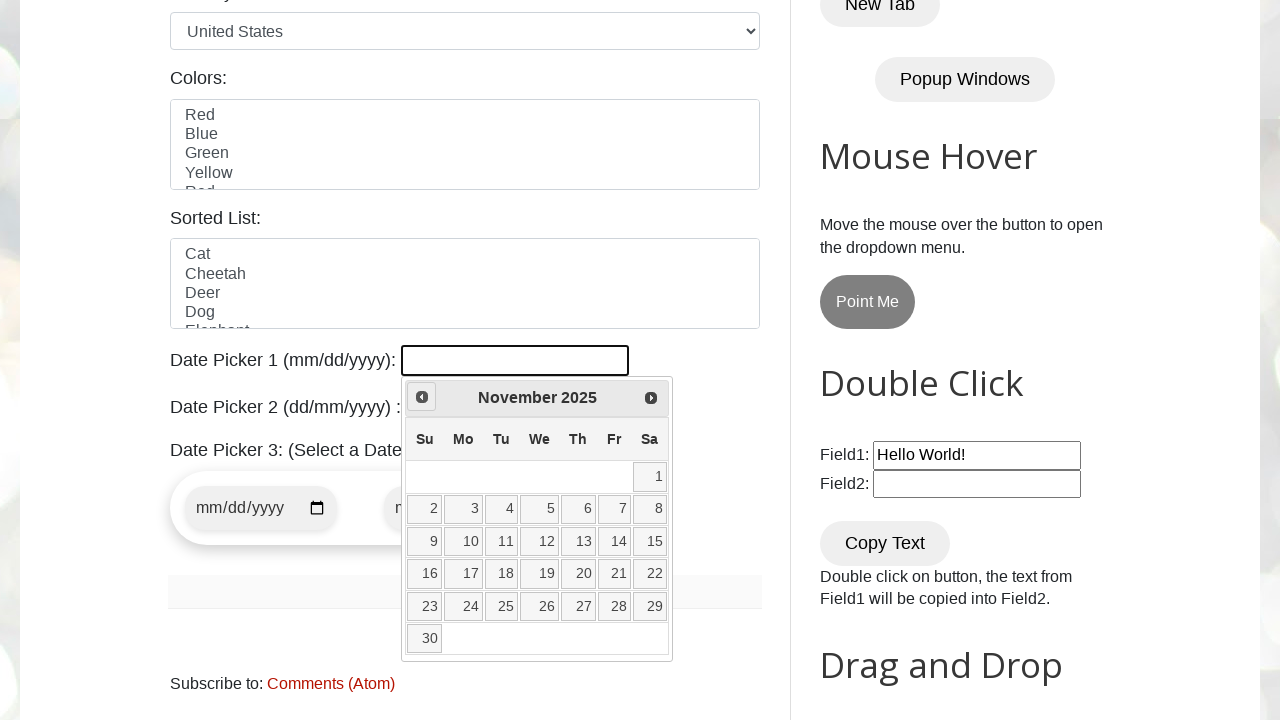

Clicked previous button to navigate to earlier month at (422, 397) on [title="Prev"]
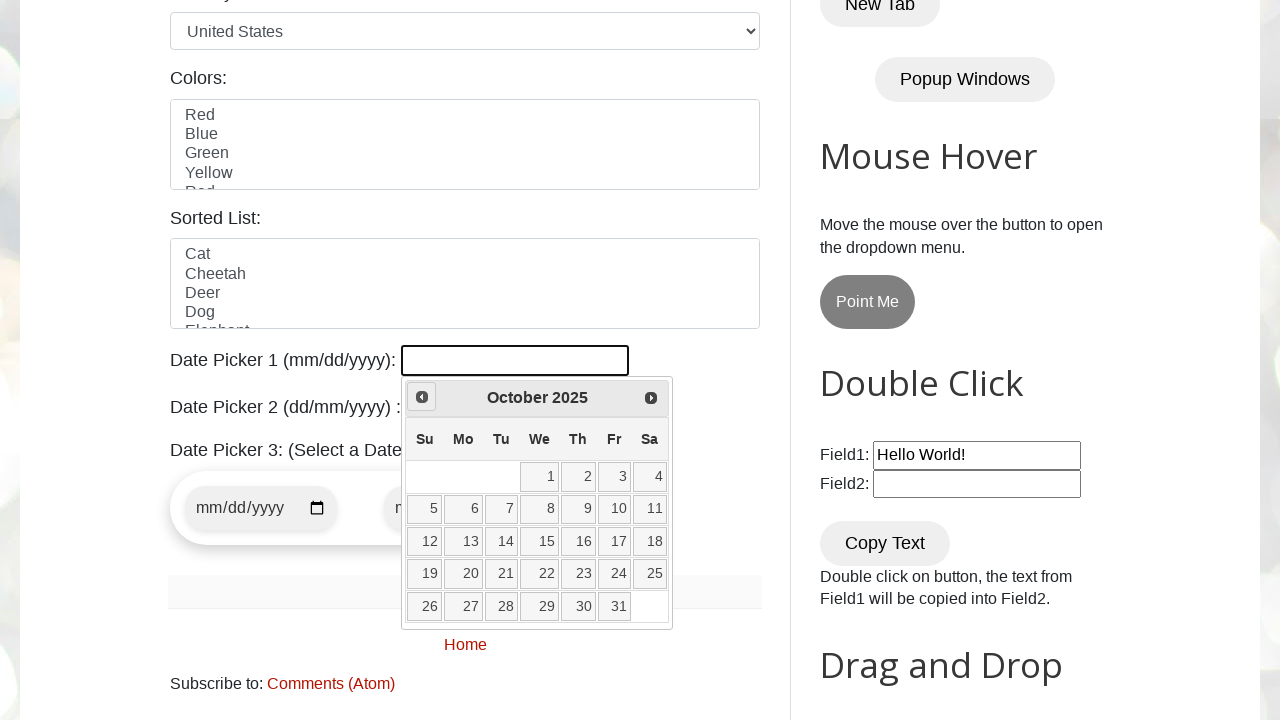

Retrieved current year from date picker
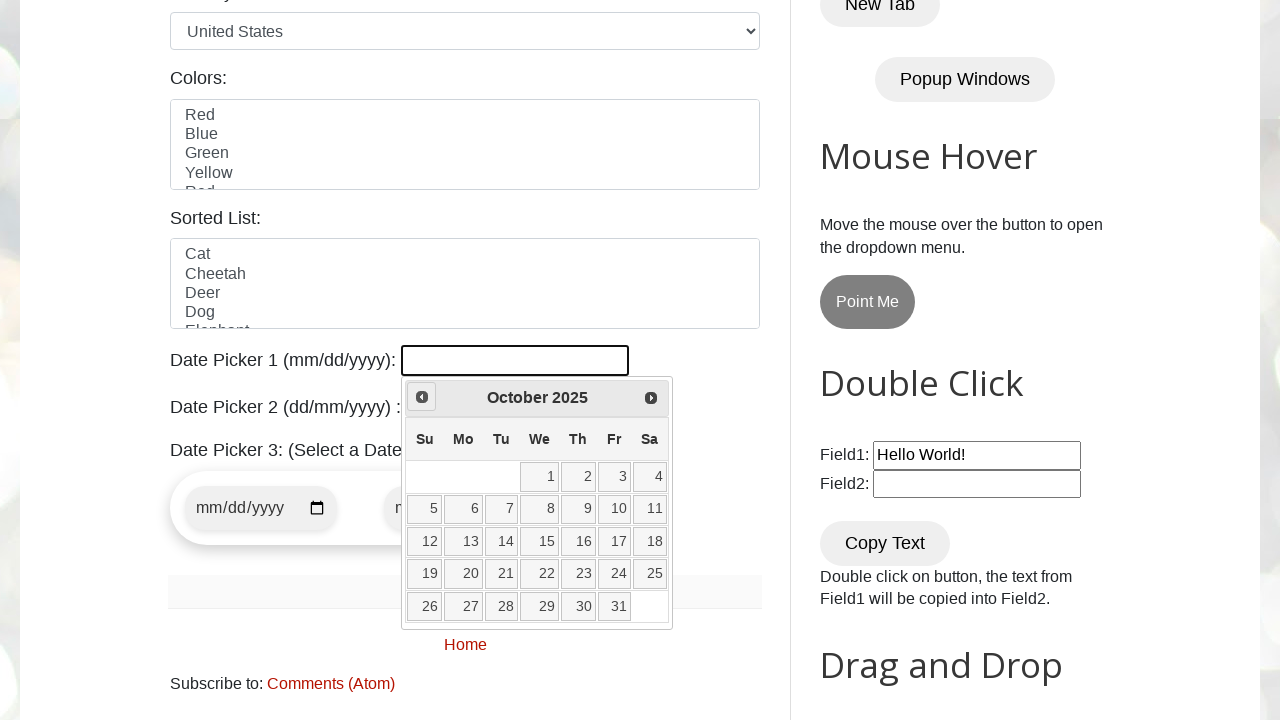

Retrieved current month from date picker
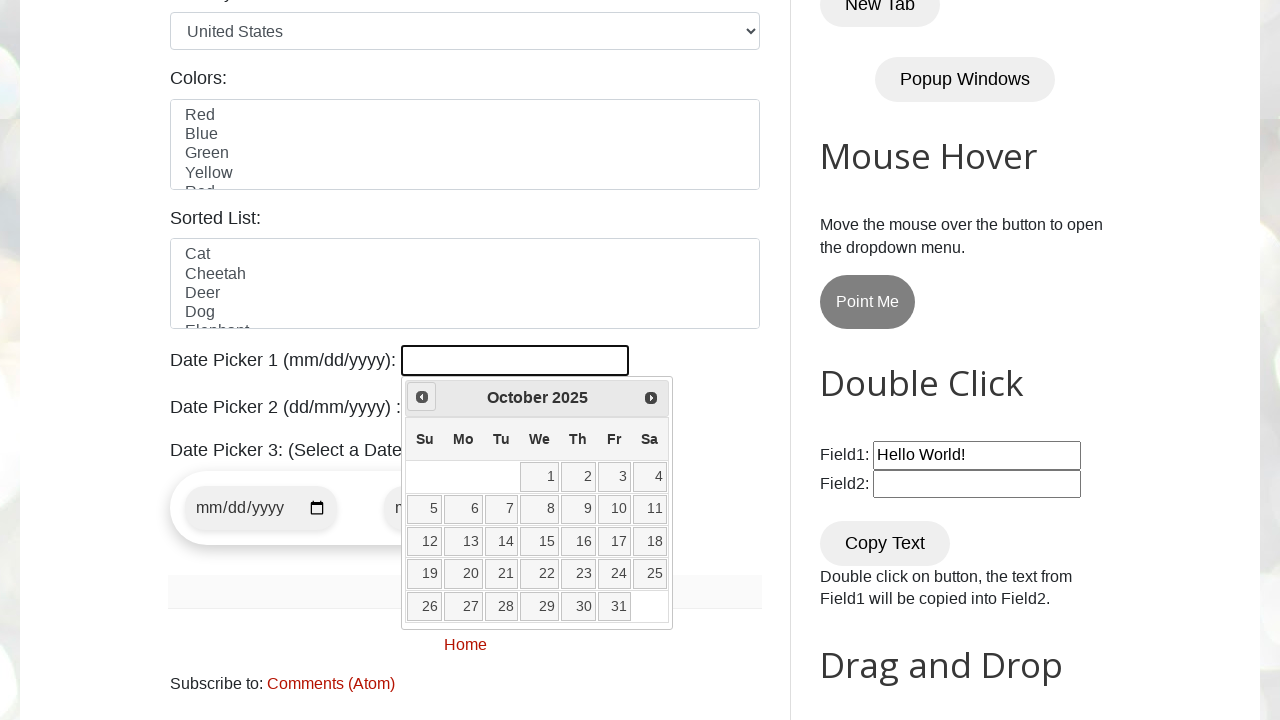

Clicked previous button to navigate to earlier month at (422, 397) on [title="Prev"]
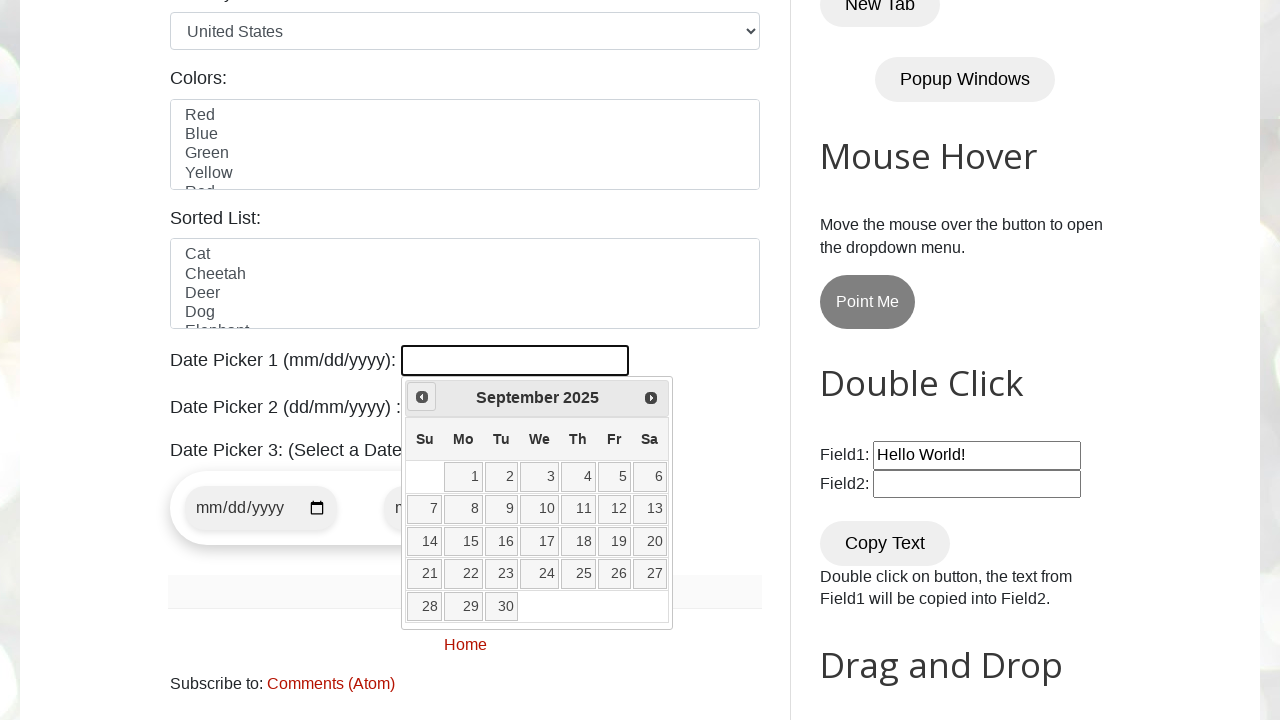

Retrieved current year from date picker
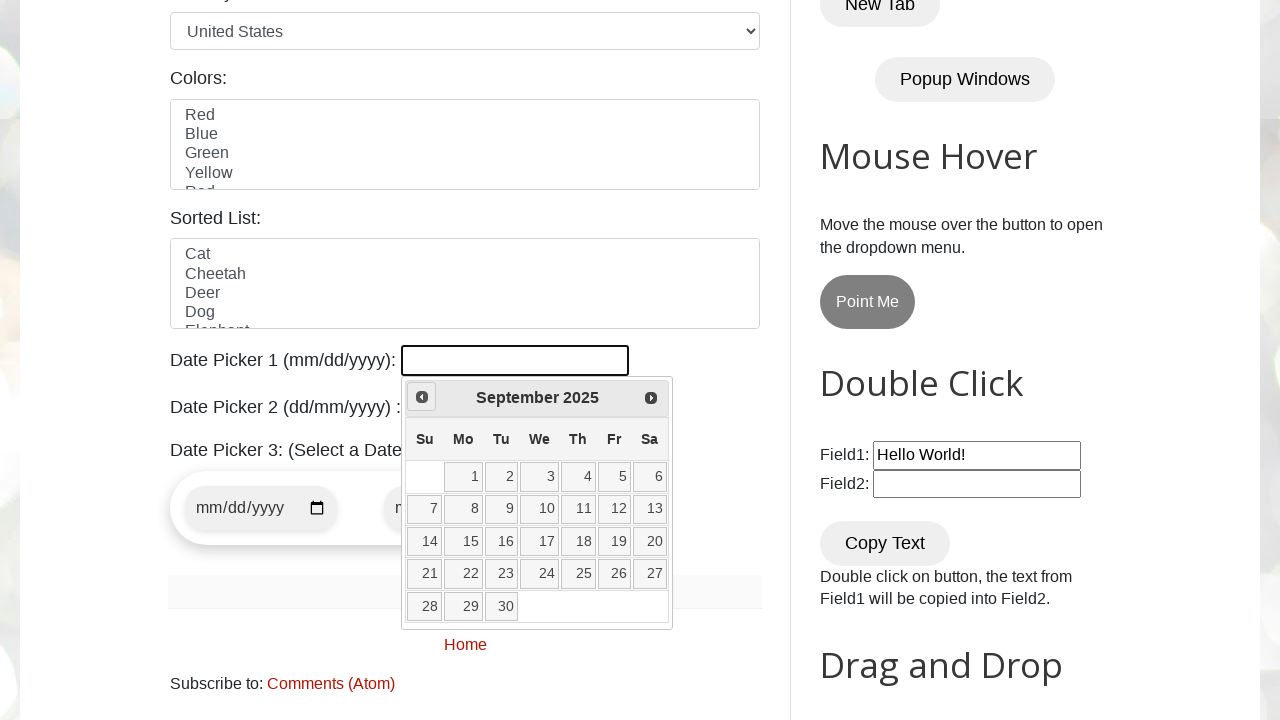

Retrieved current month from date picker
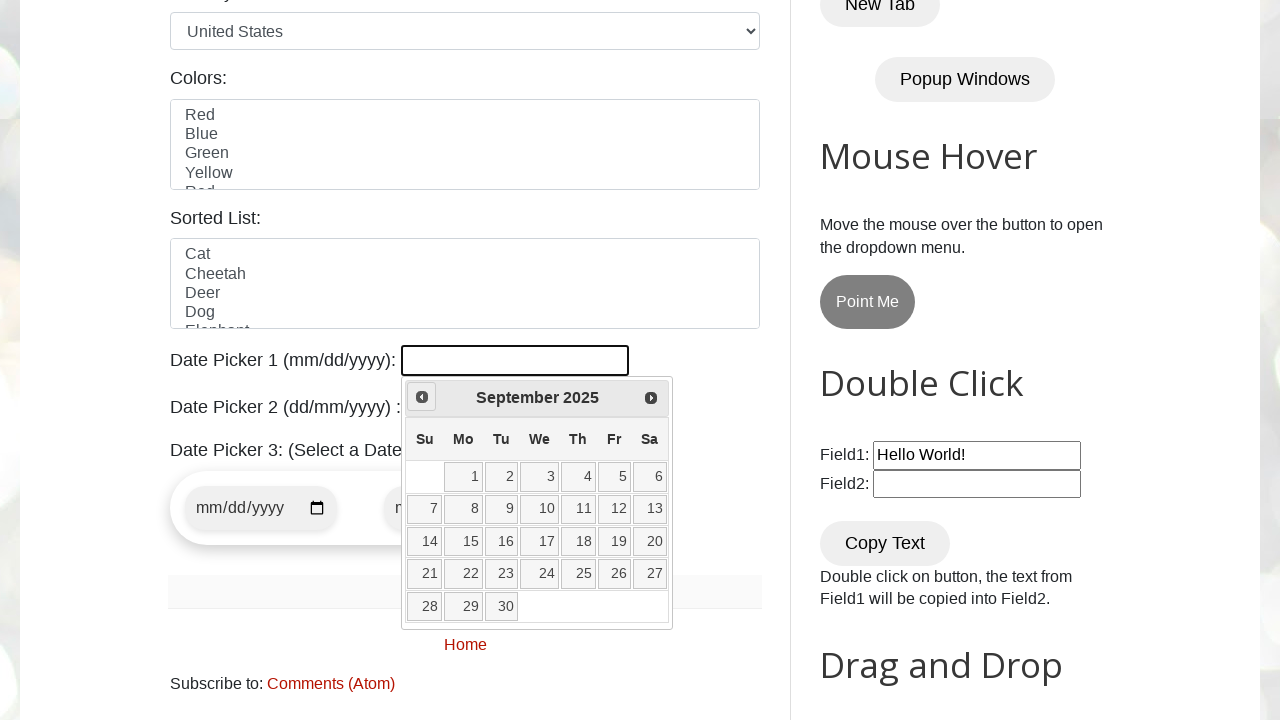

Clicked previous button to navigate to earlier month at (422, 397) on [title="Prev"]
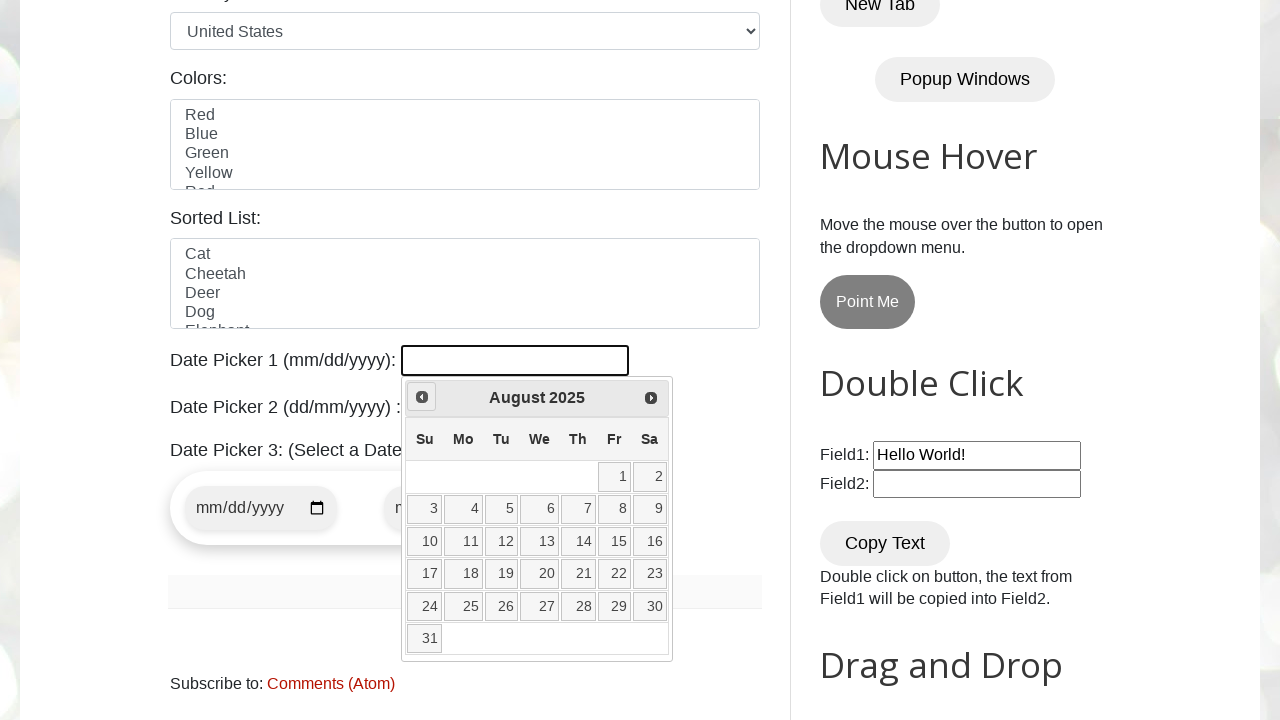

Retrieved current year from date picker
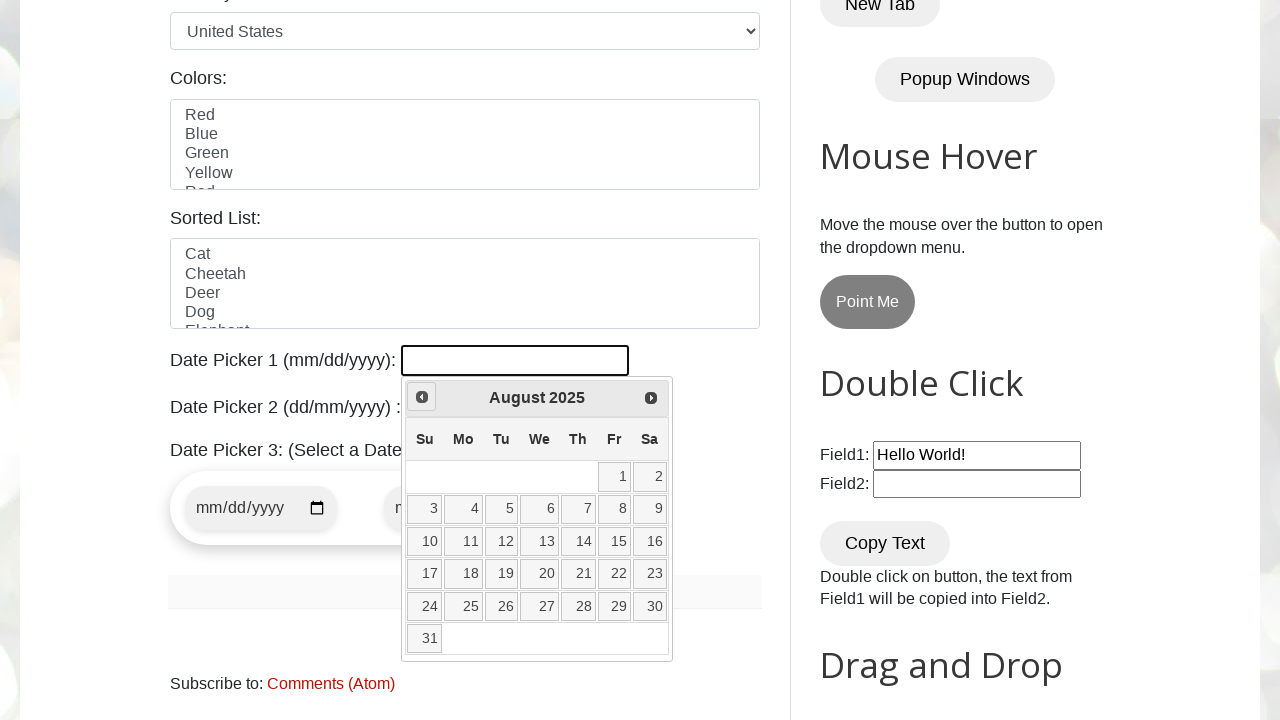

Retrieved current month from date picker
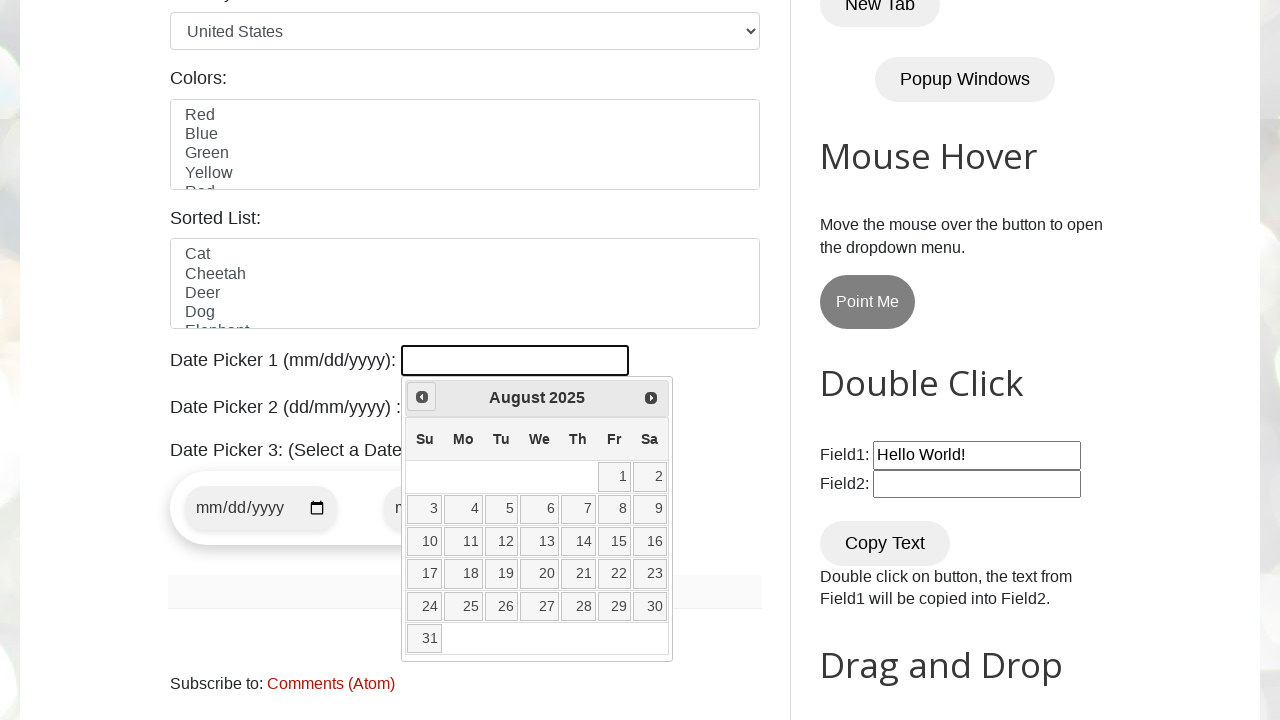

Clicked previous button to navigate to earlier month at (422, 397) on [title="Prev"]
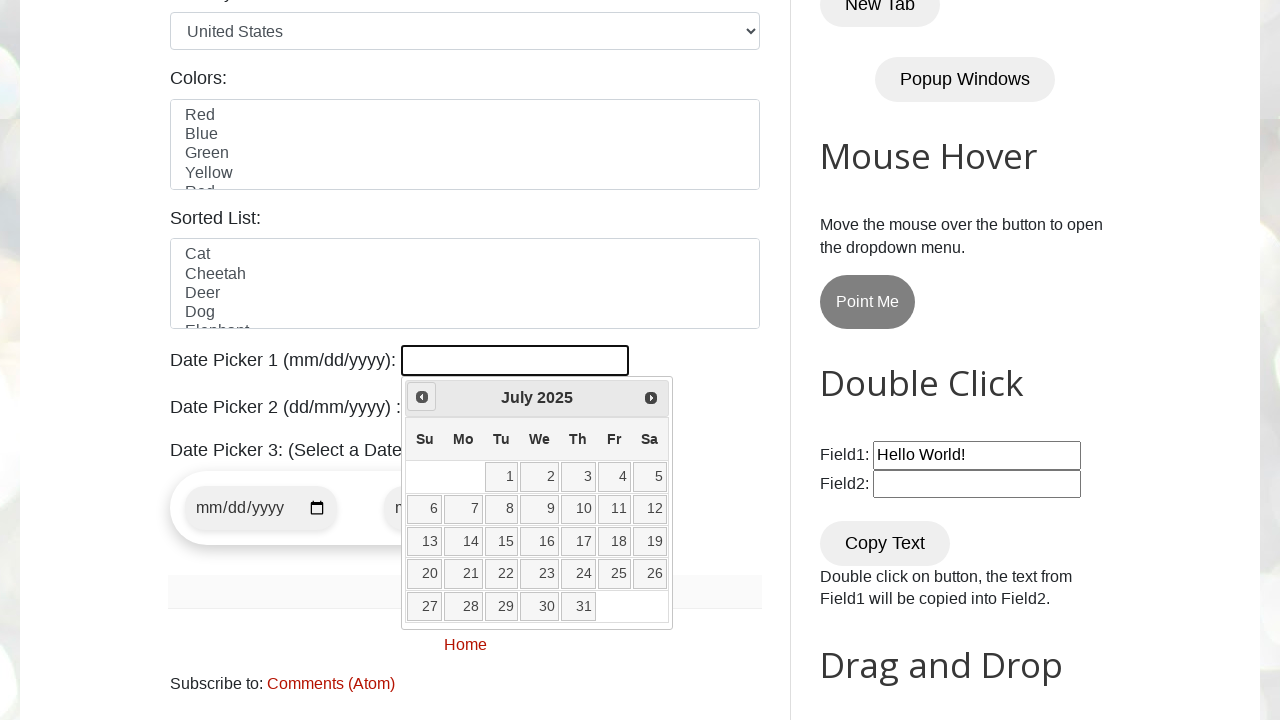

Retrieved current year from date picker
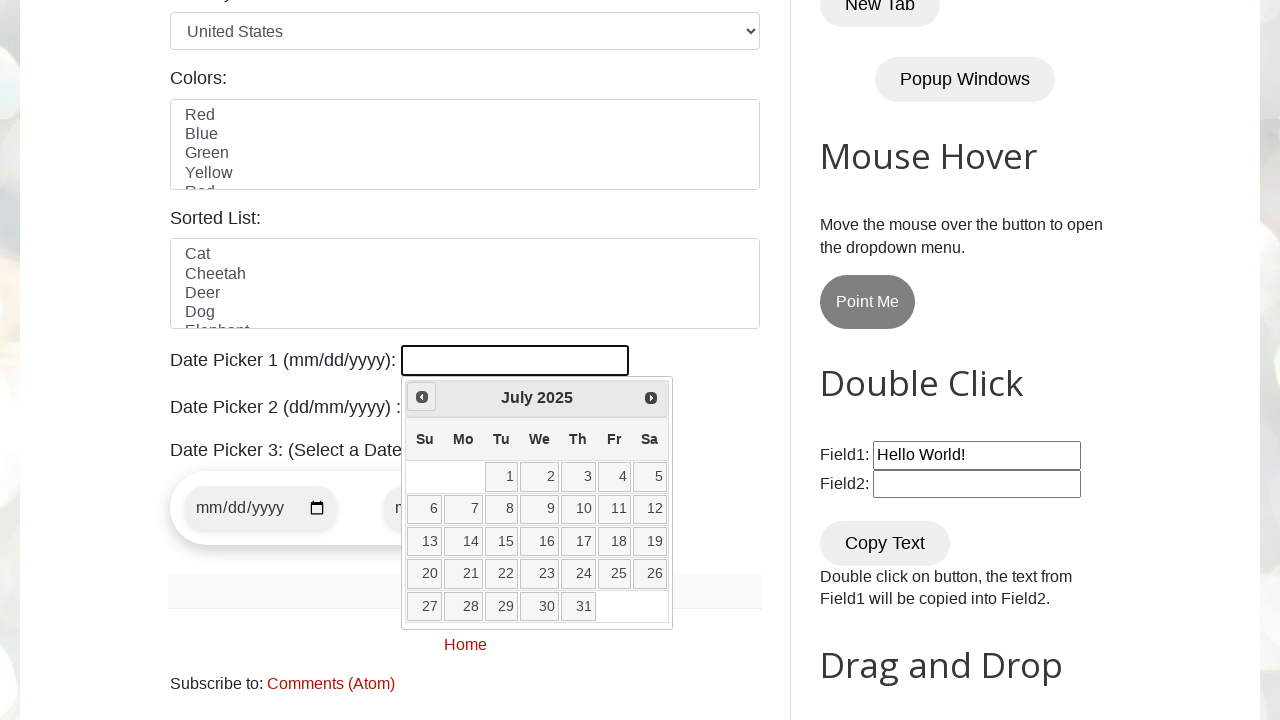

Retrieved current month from date picker
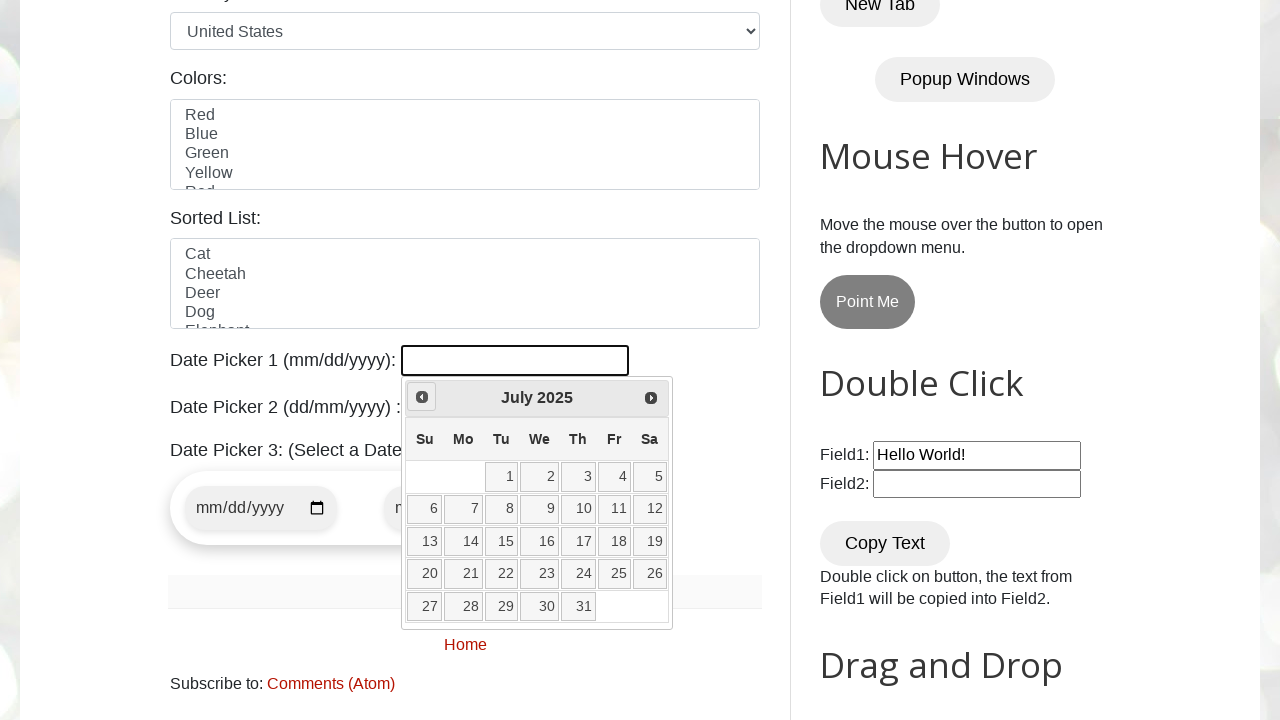

Clicked previous button to navigate to earlier month at (422, 397) on [title="Prev"]
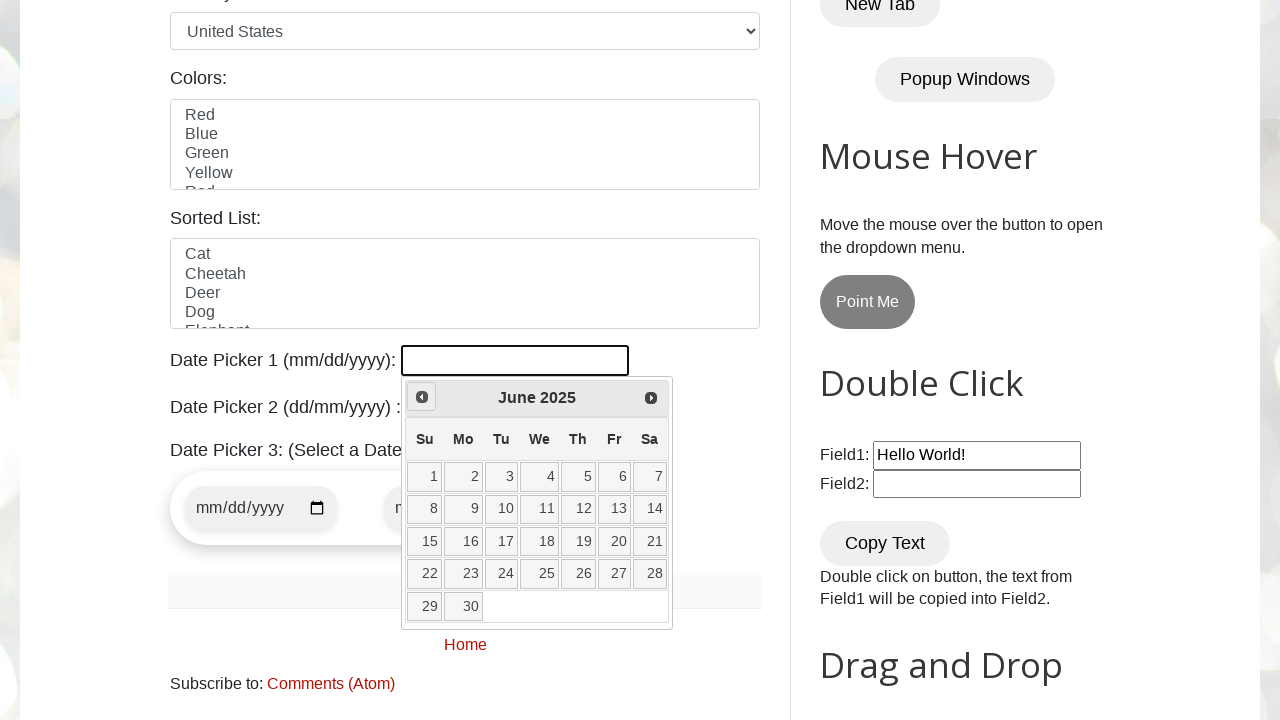

Retrieved current year from date picker
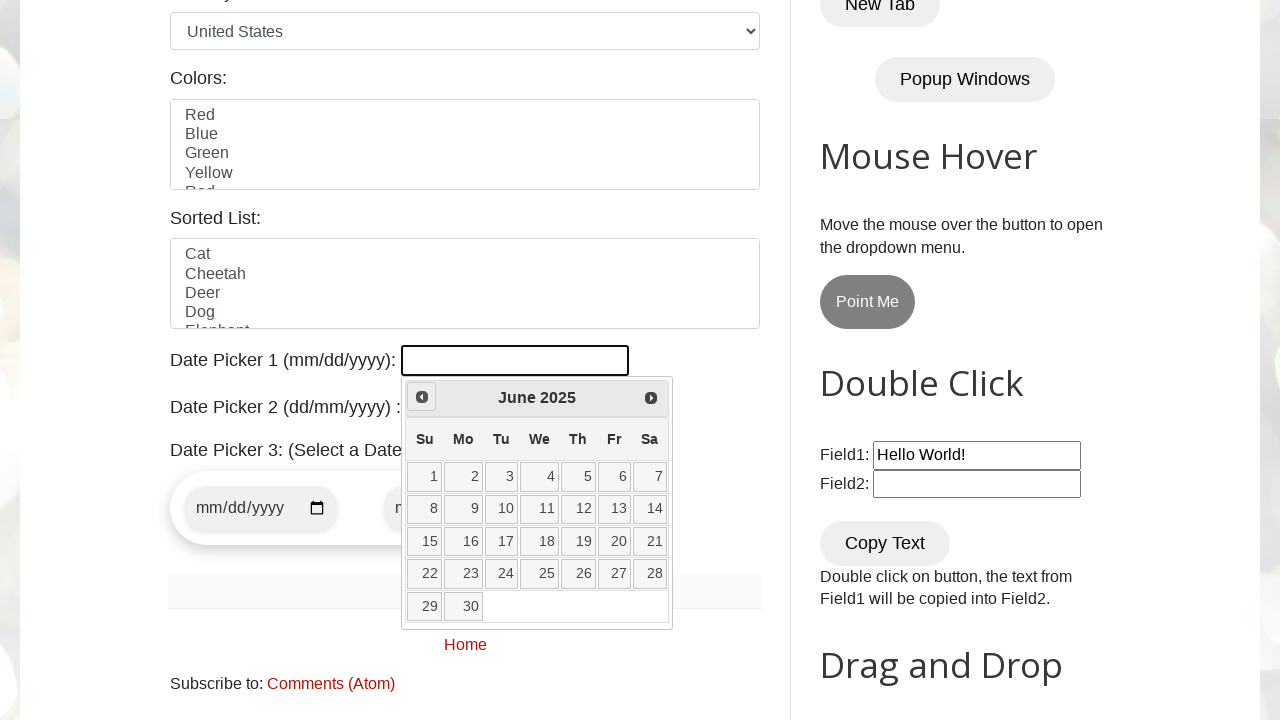

Retrieved current month from date picker
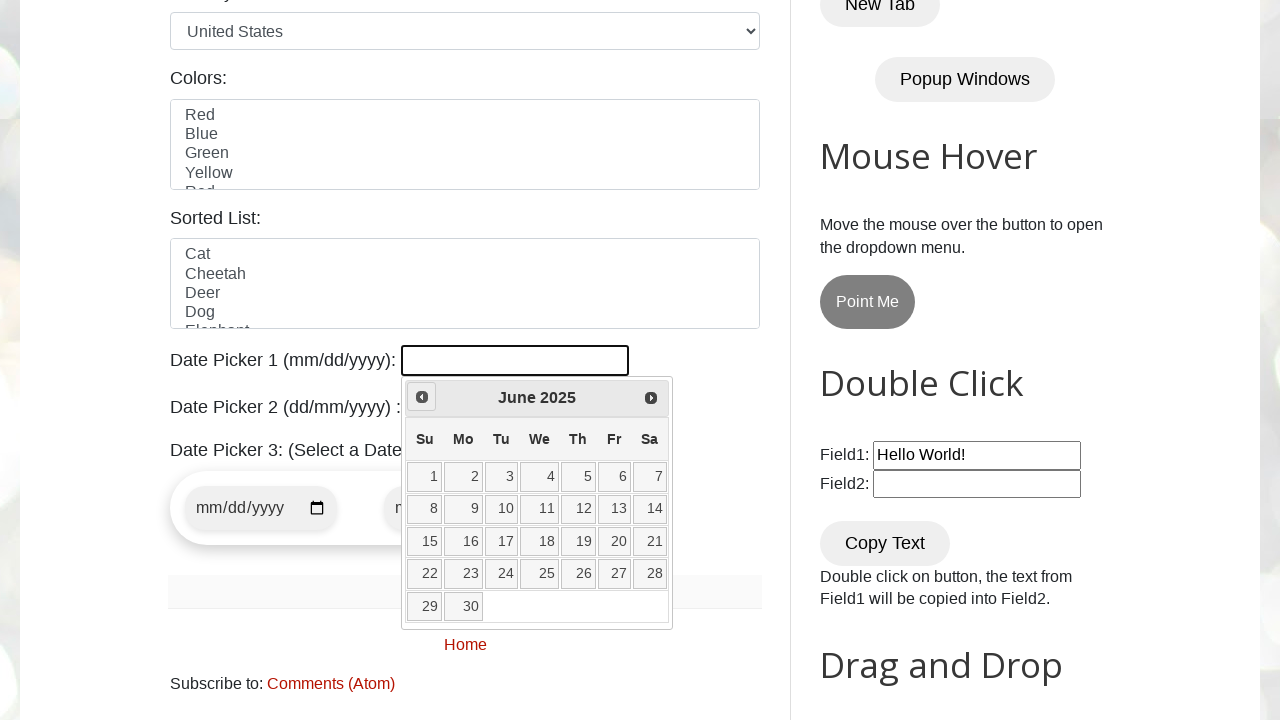

Clicked previous button to navigate to earlier month at (422, 397) on [title="Prev"]
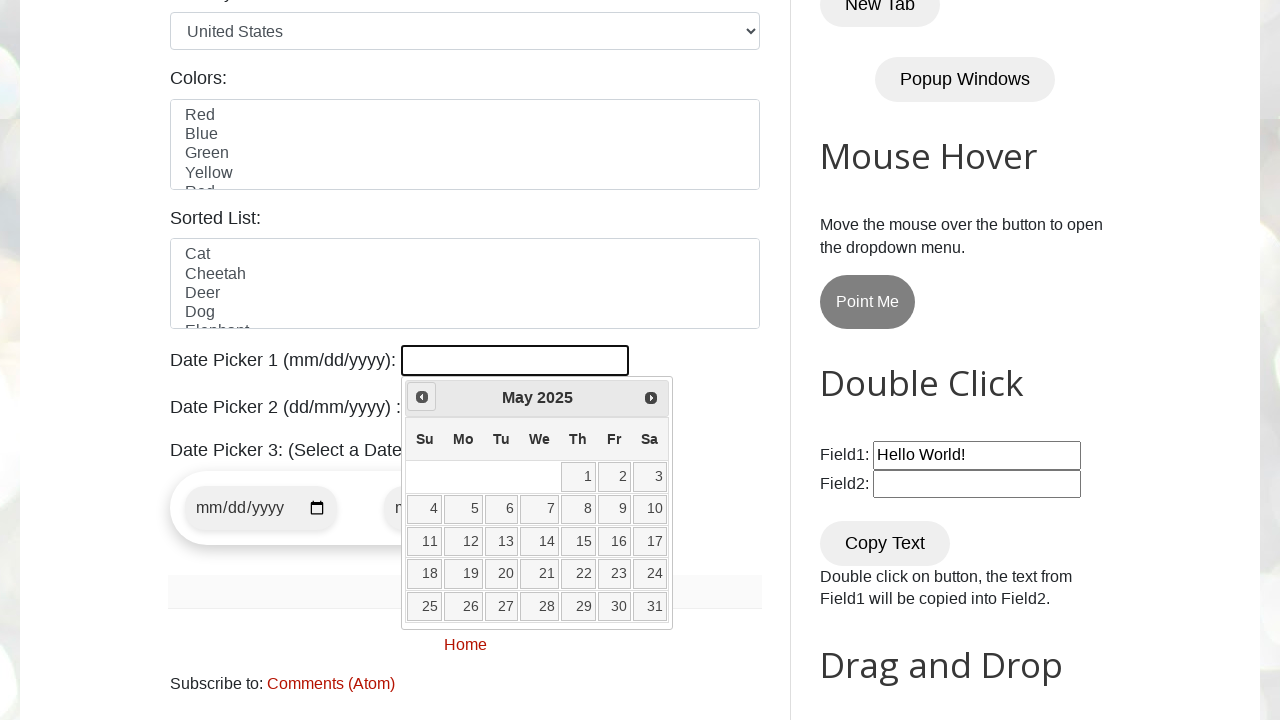

Retrieved current year from date picker
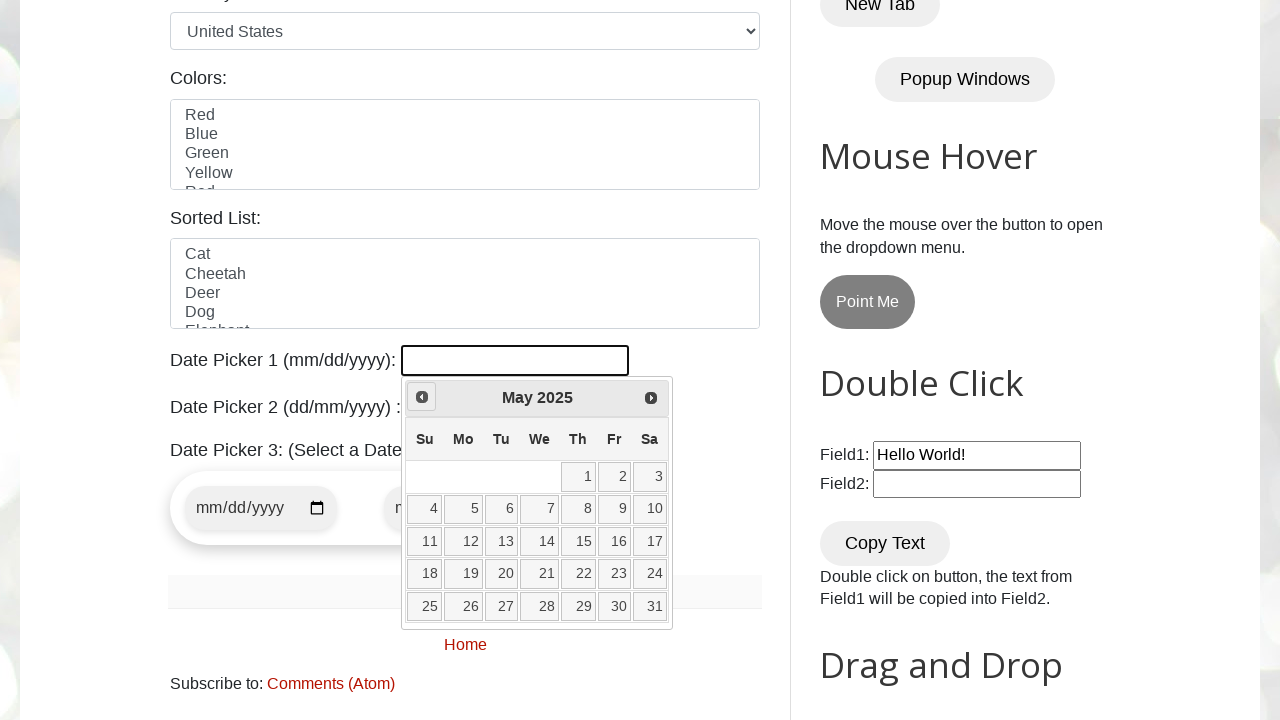

Retrieved current month from date picker
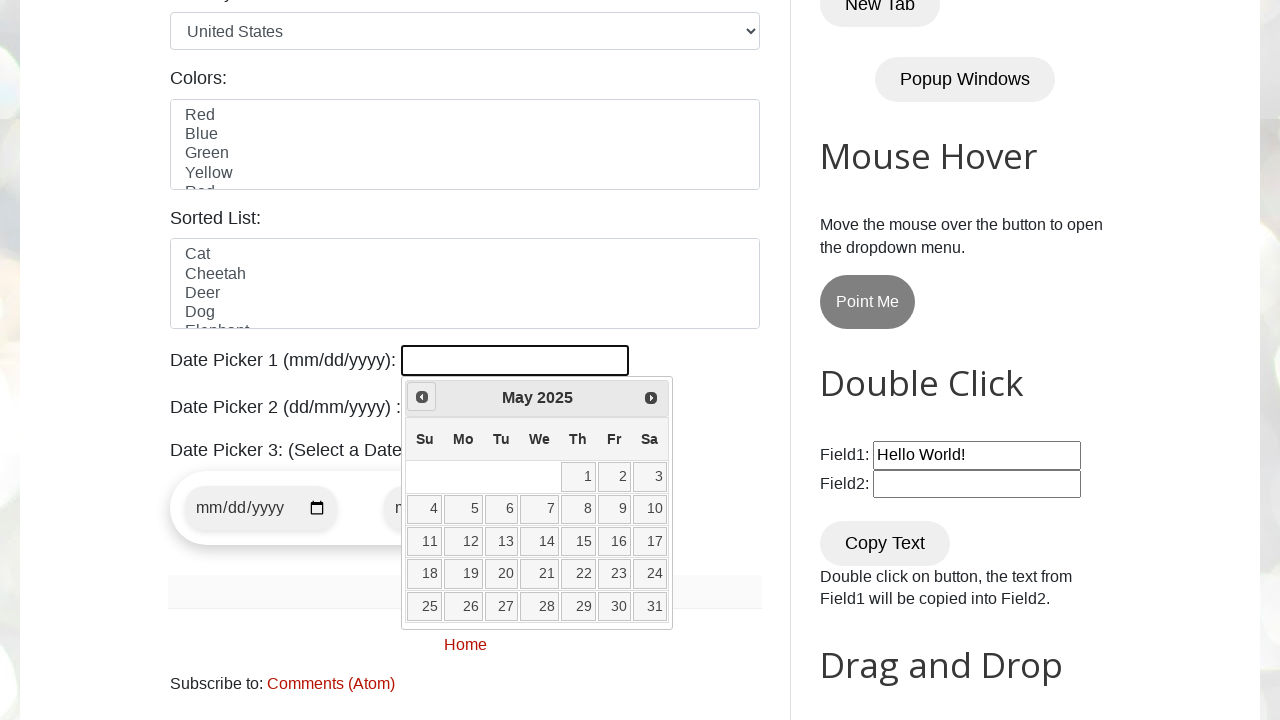

Clicked previous button to navigate to earlier month at (422, 397) on [title="Prev"]
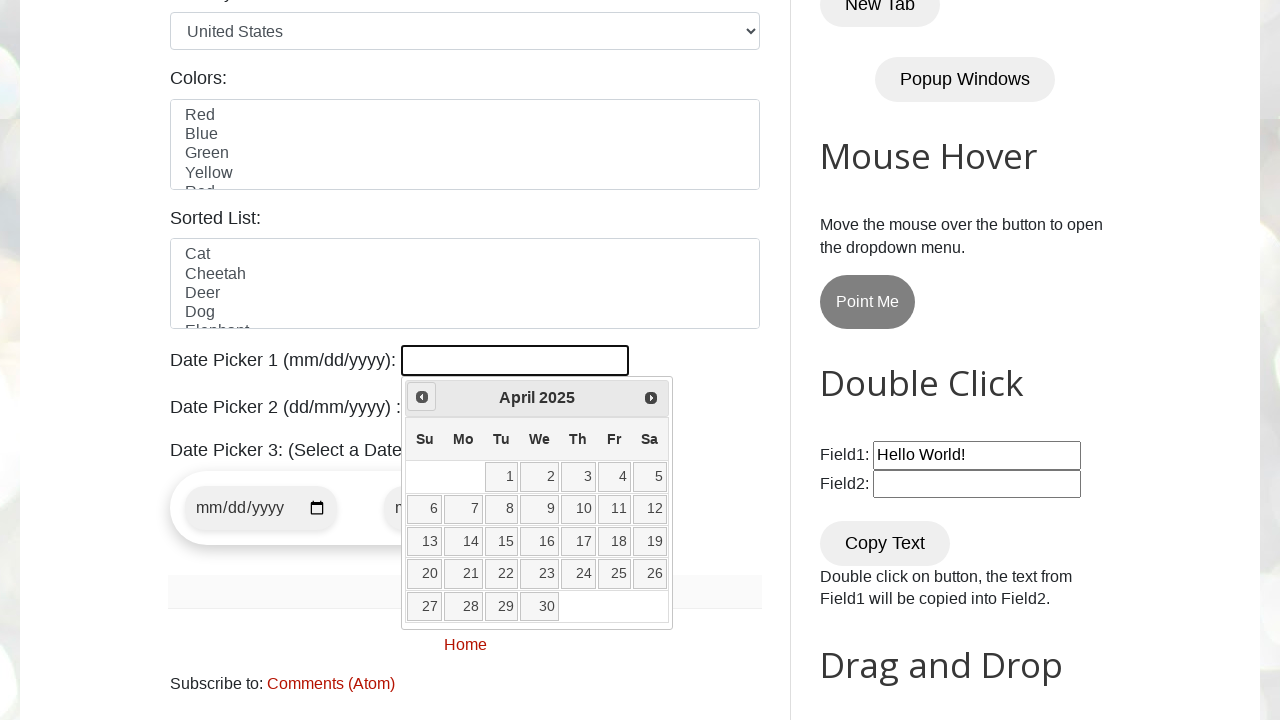

Retrieved current year from date picker
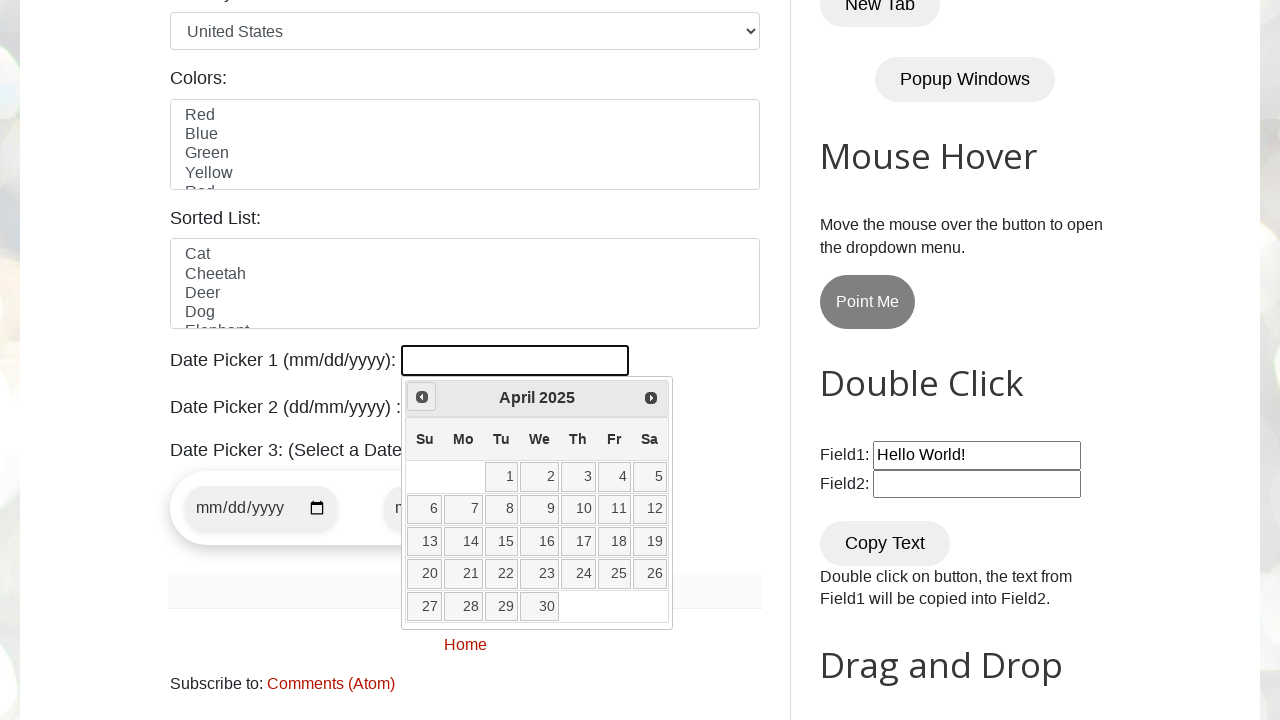

Retrieved current month from date picker
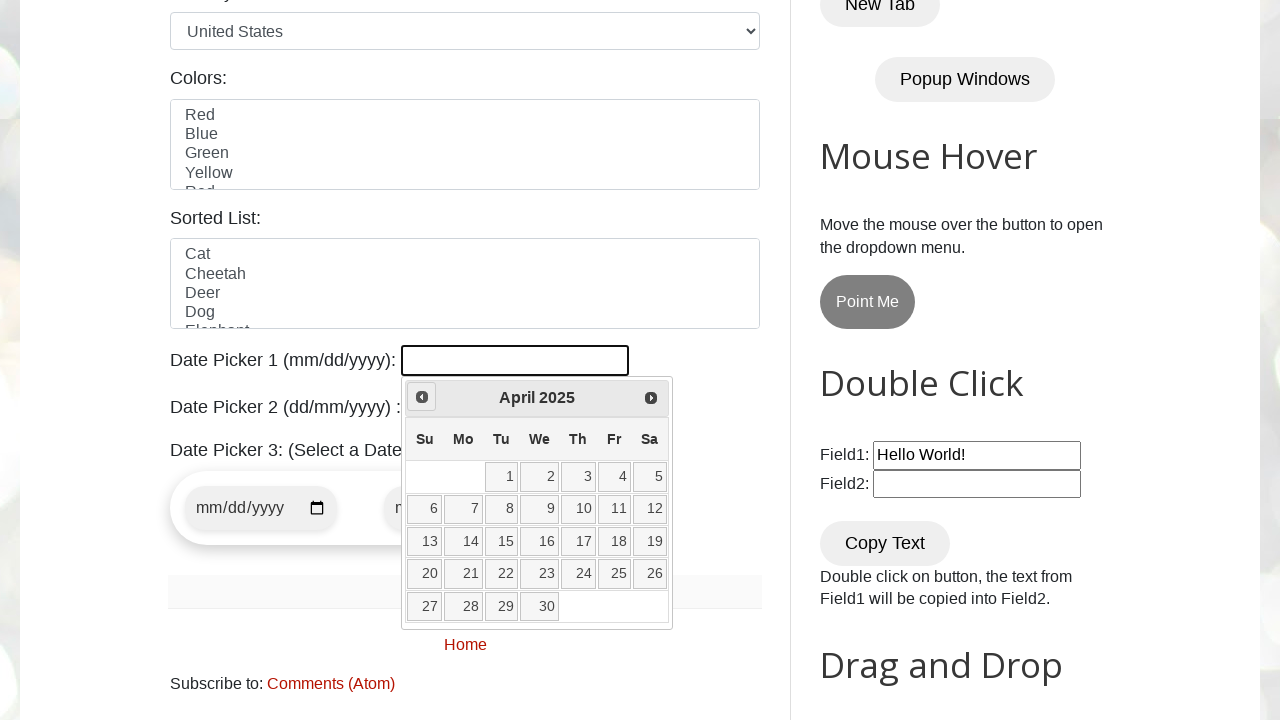

Clicked previous button to navigate to earlier month at (422, 397) on [title="Prev"]
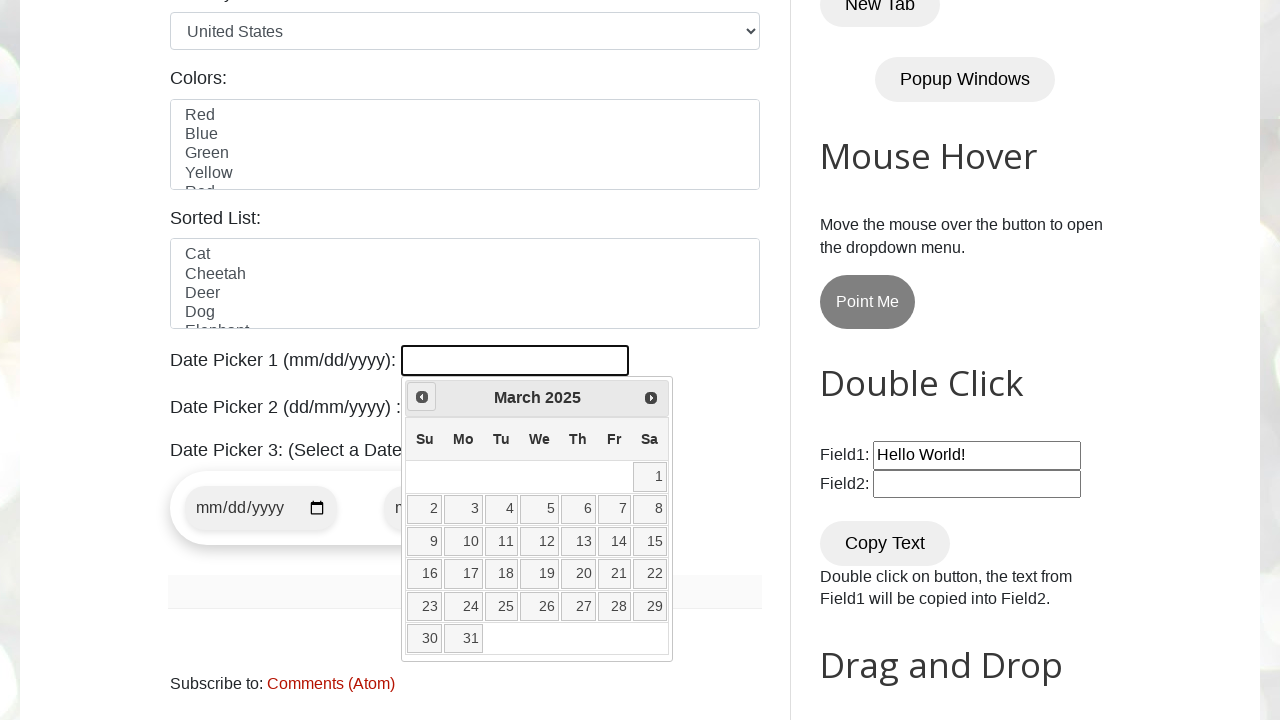

Retrieved current year from date picker
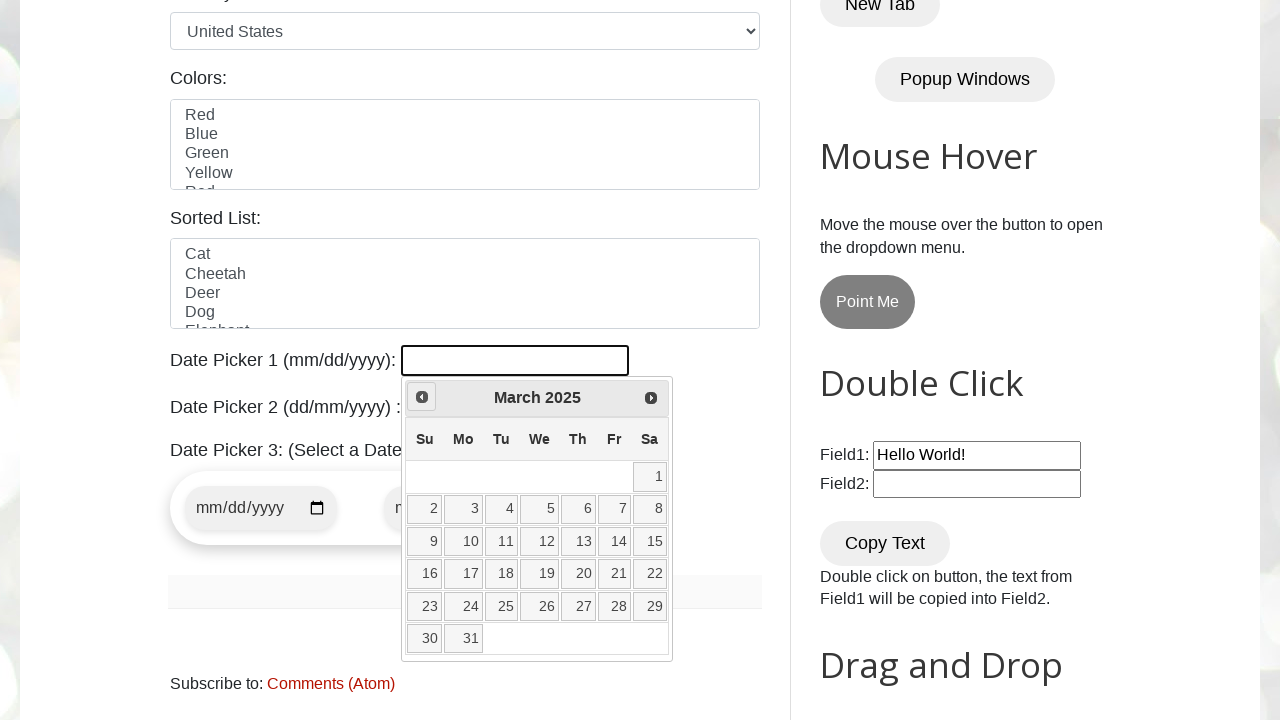

Retrieved current month from date picker
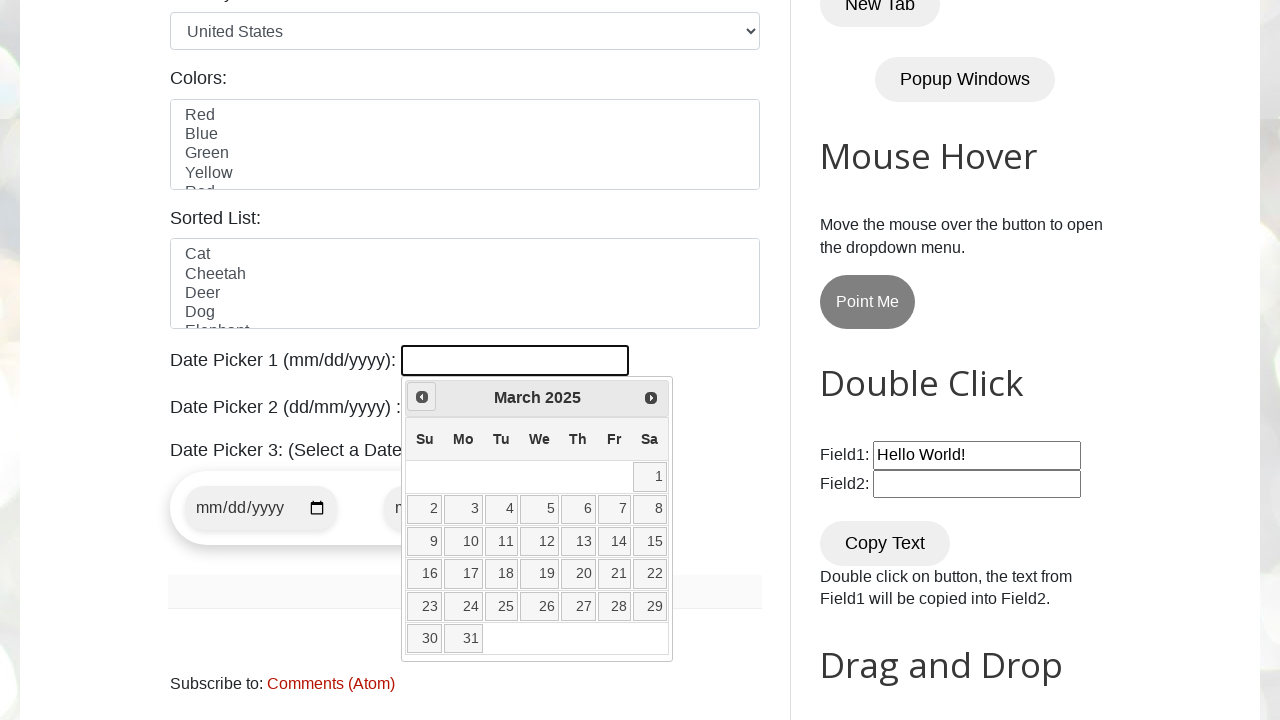

Clicked previous button to navigate to earlier month at (422, 397) on [title="Prev"]
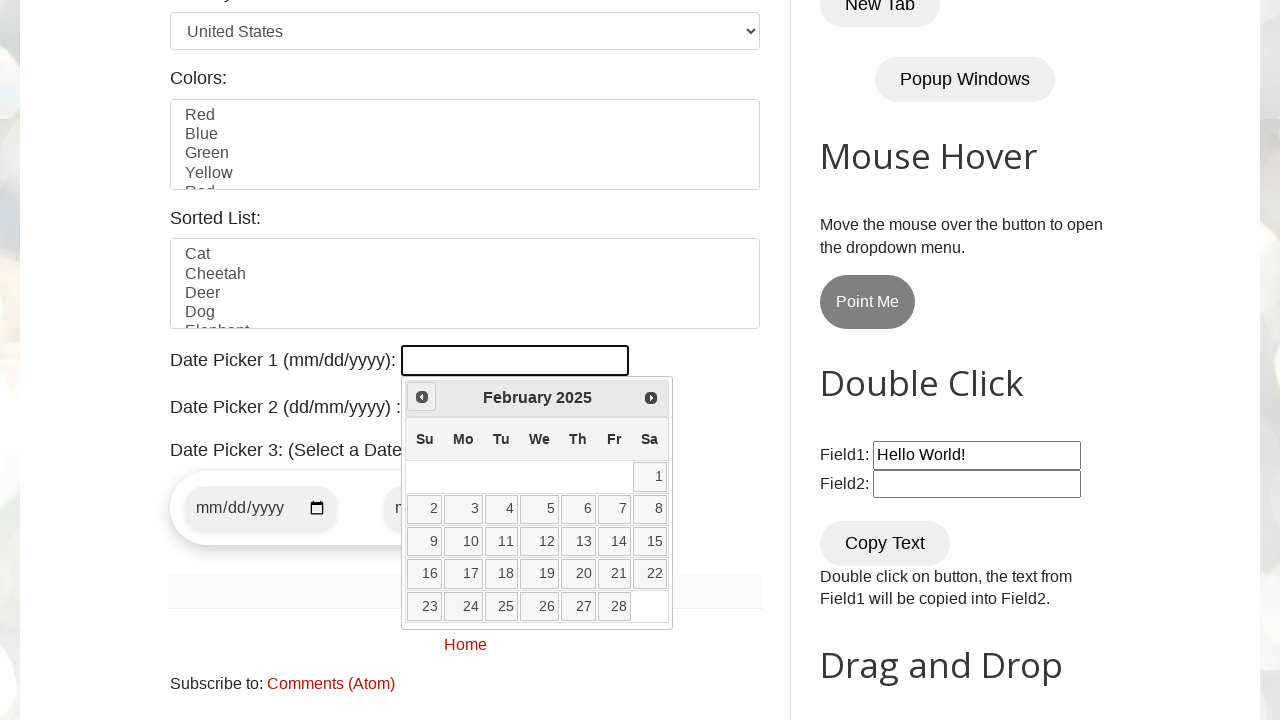

Retrieved current year from date picker
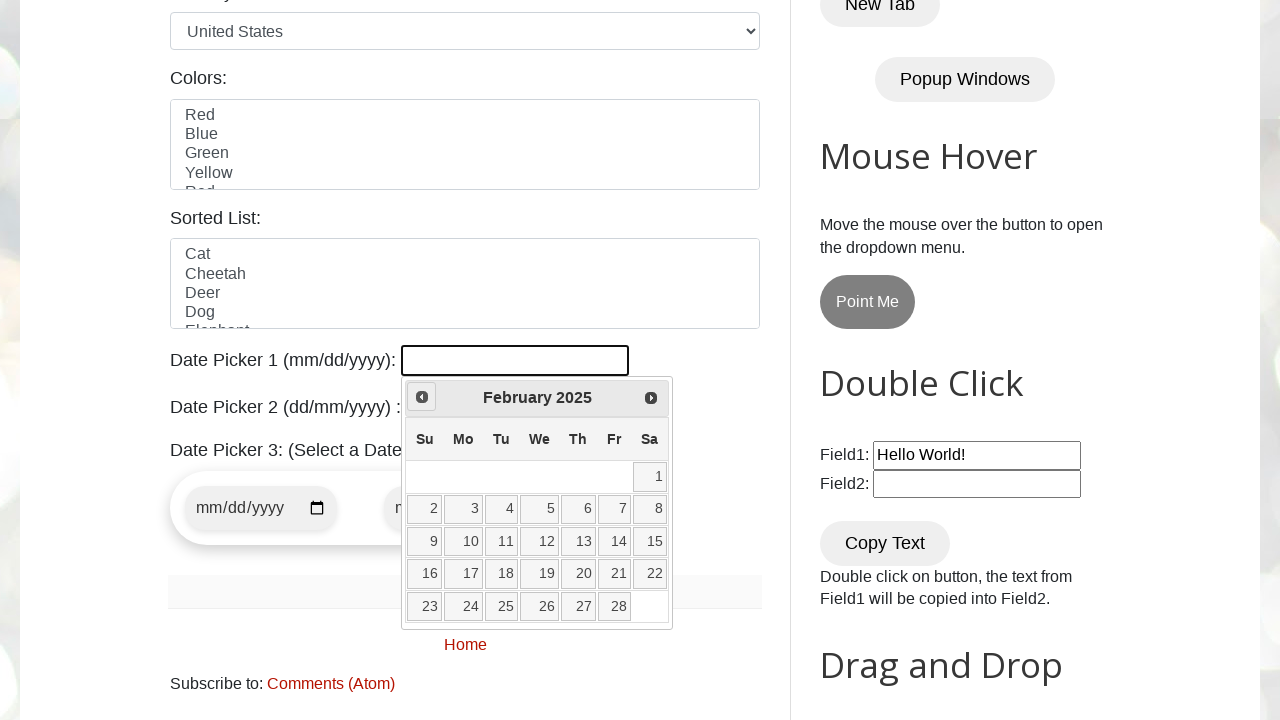

Retrieved current month from date picker
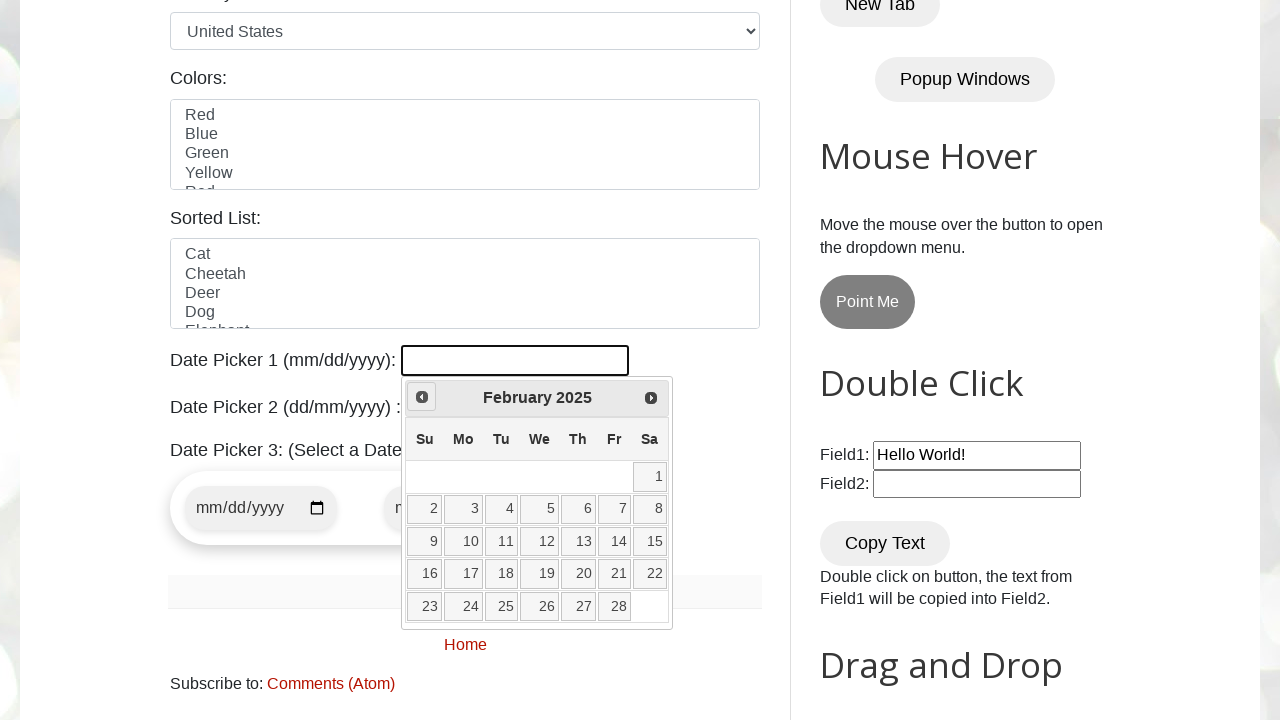

Clicked previous button to navigate to earlier month at (422, 397) on [title="Prev"]
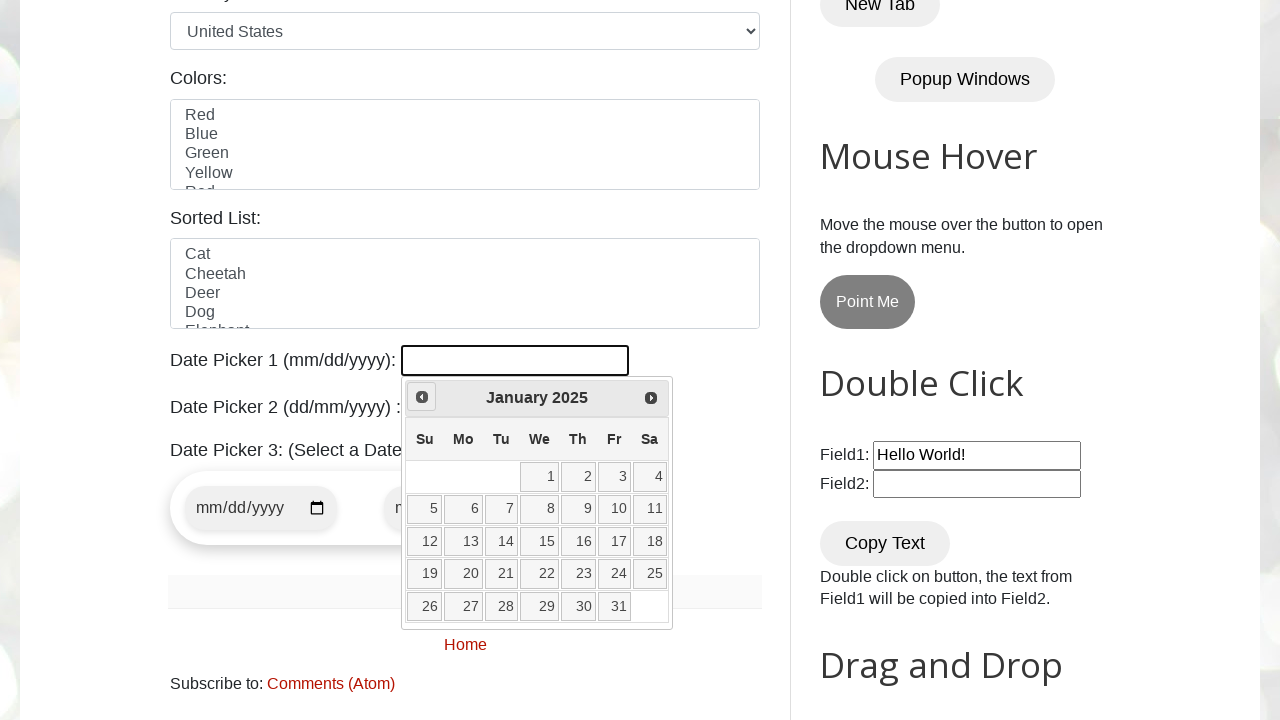

Retrieved current year from date picker
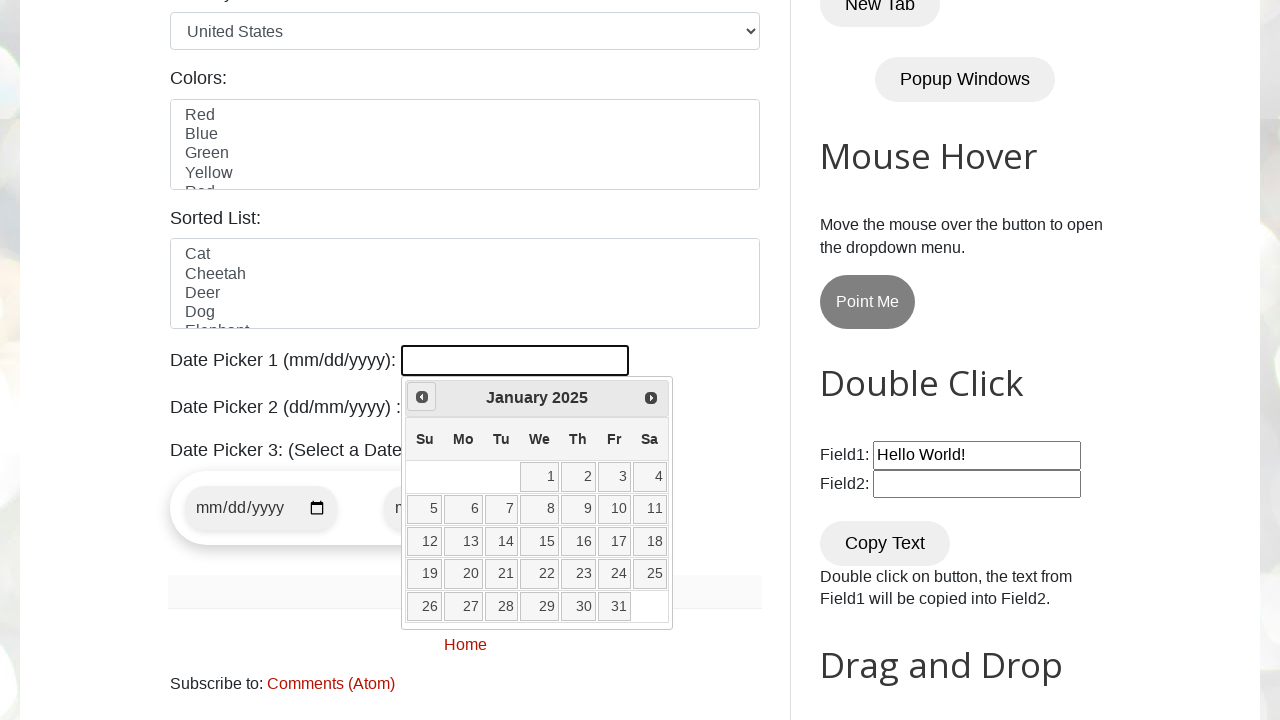

Retrieved current month from date picker
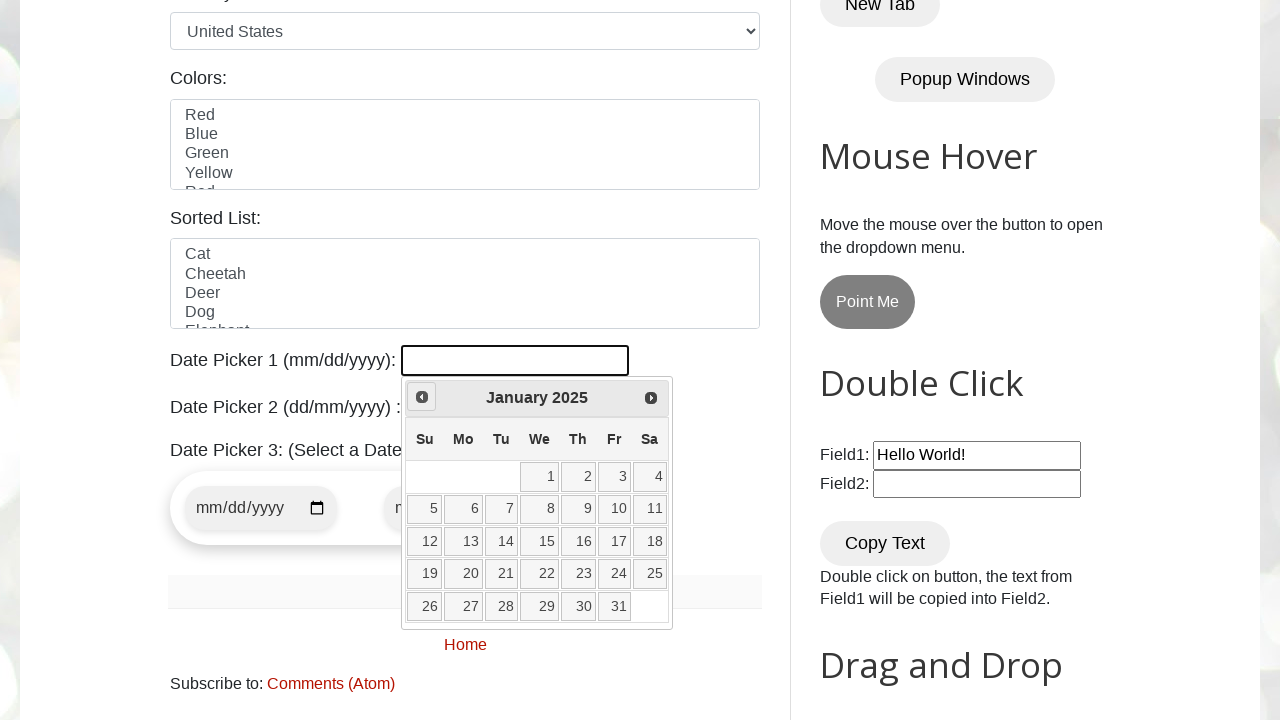

Clicked previous button to navigate to earlier month at (422, 397) on [title="Prev"]
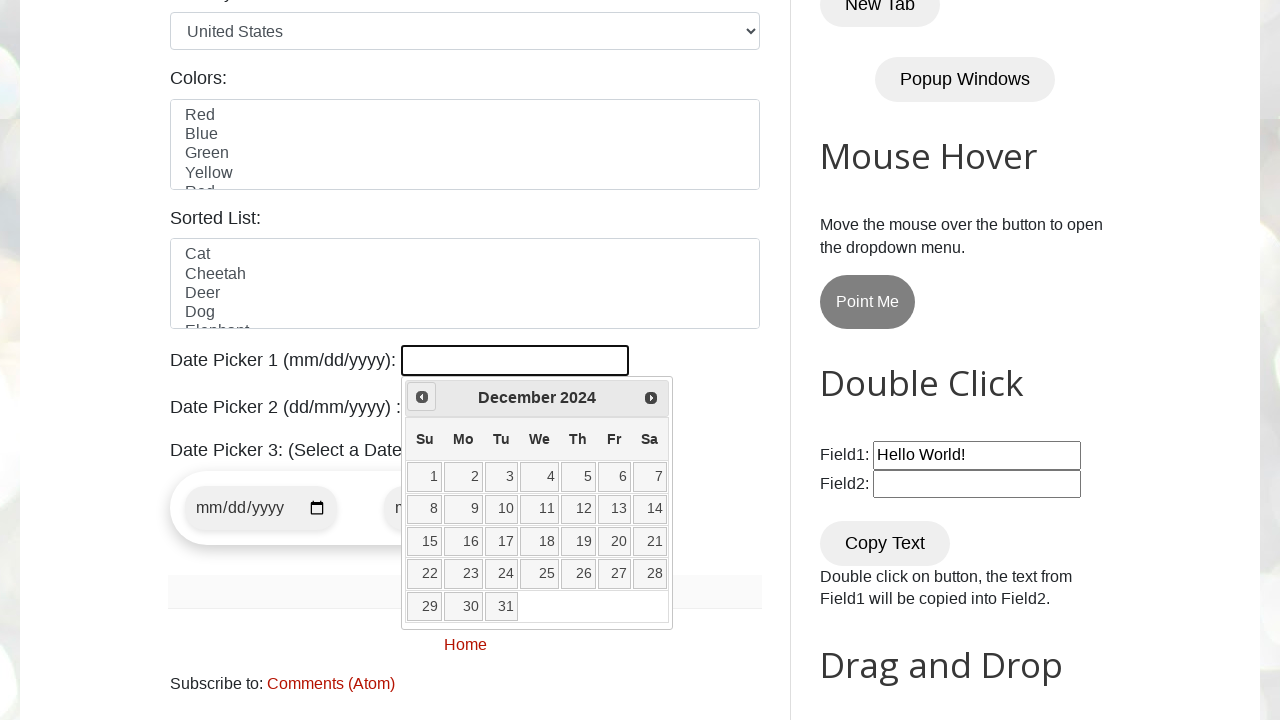

Retrieved current year from date picker
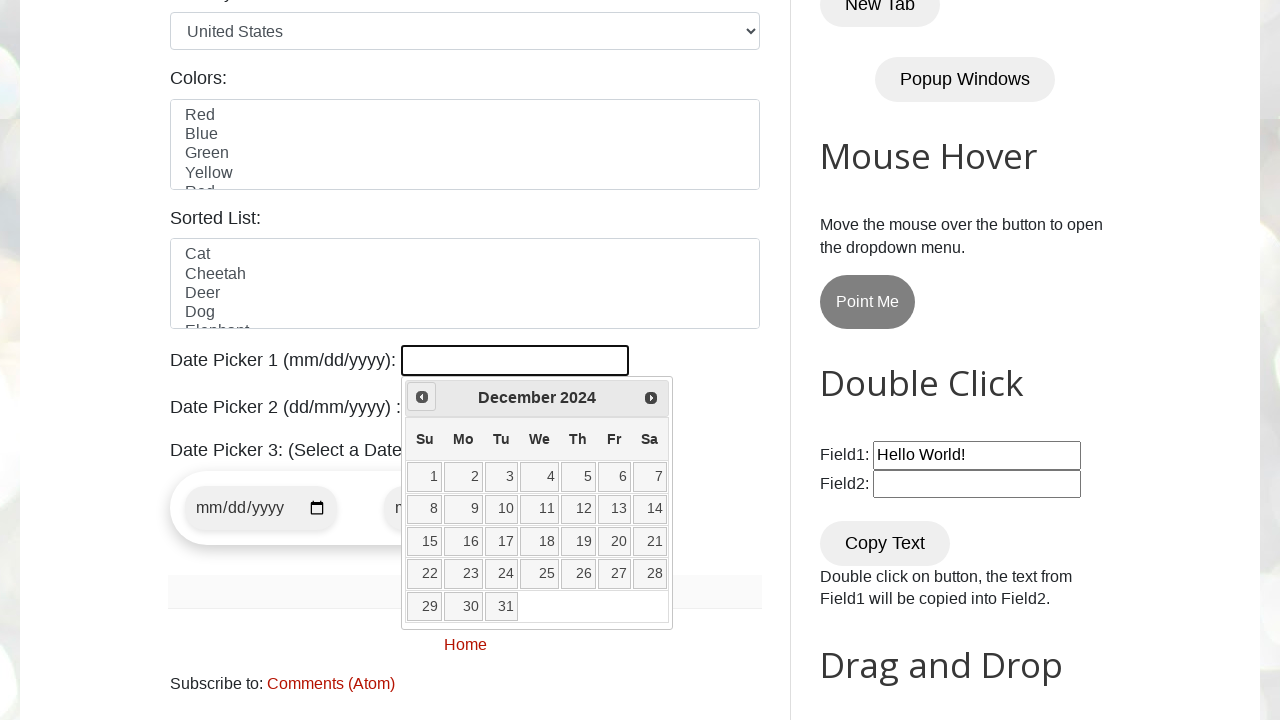

Retrieved current month from date picker
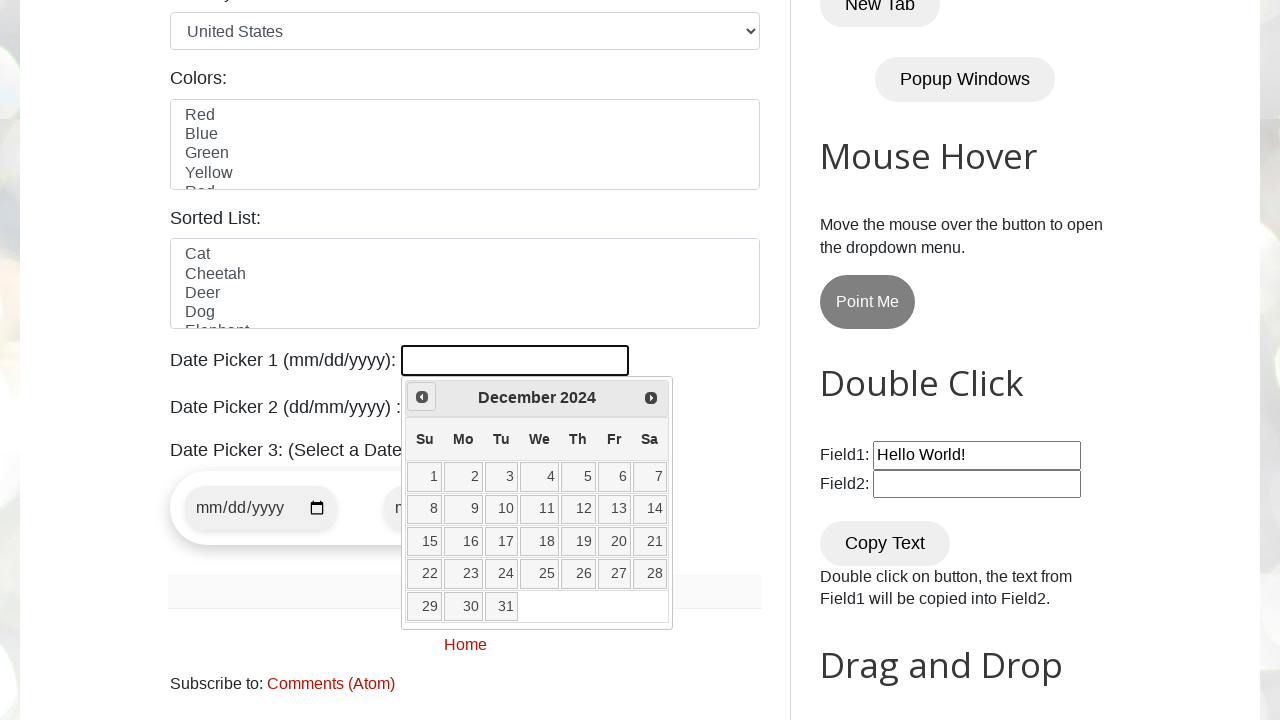

Clicked previous button to navigate to earlier month at (422, 397) on [title="Prev"]
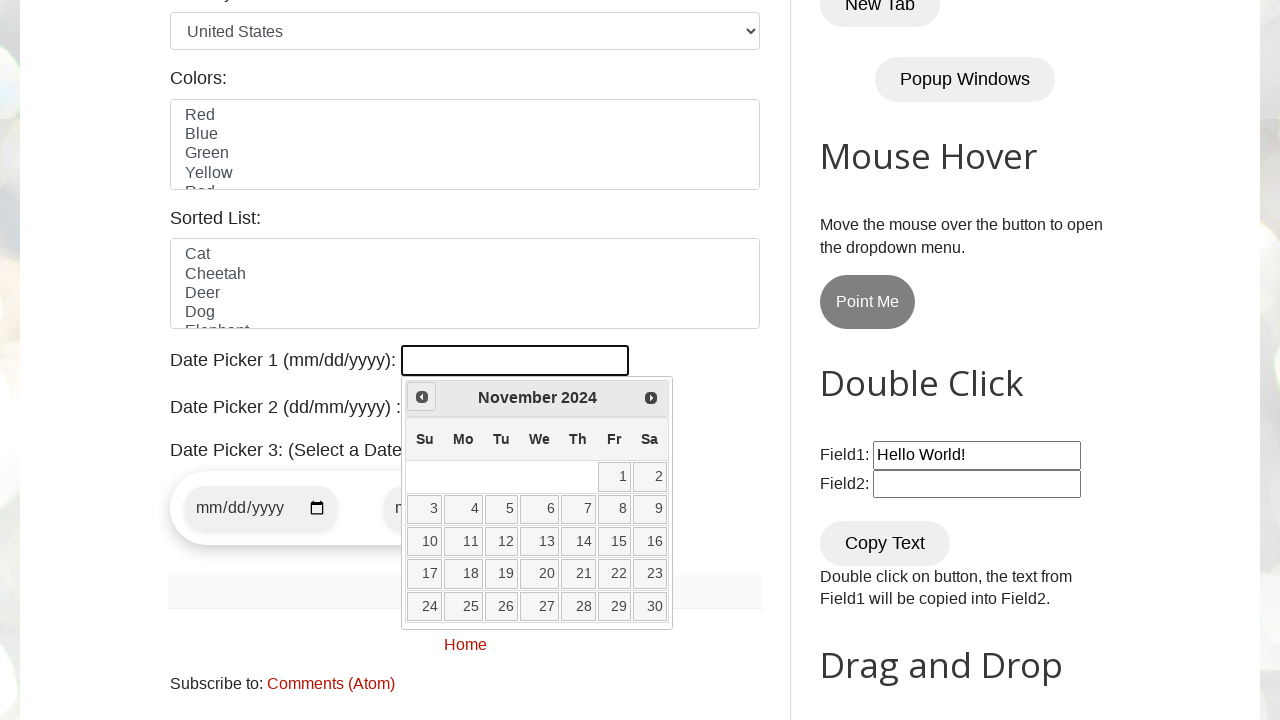

Retrieved current year from date picker
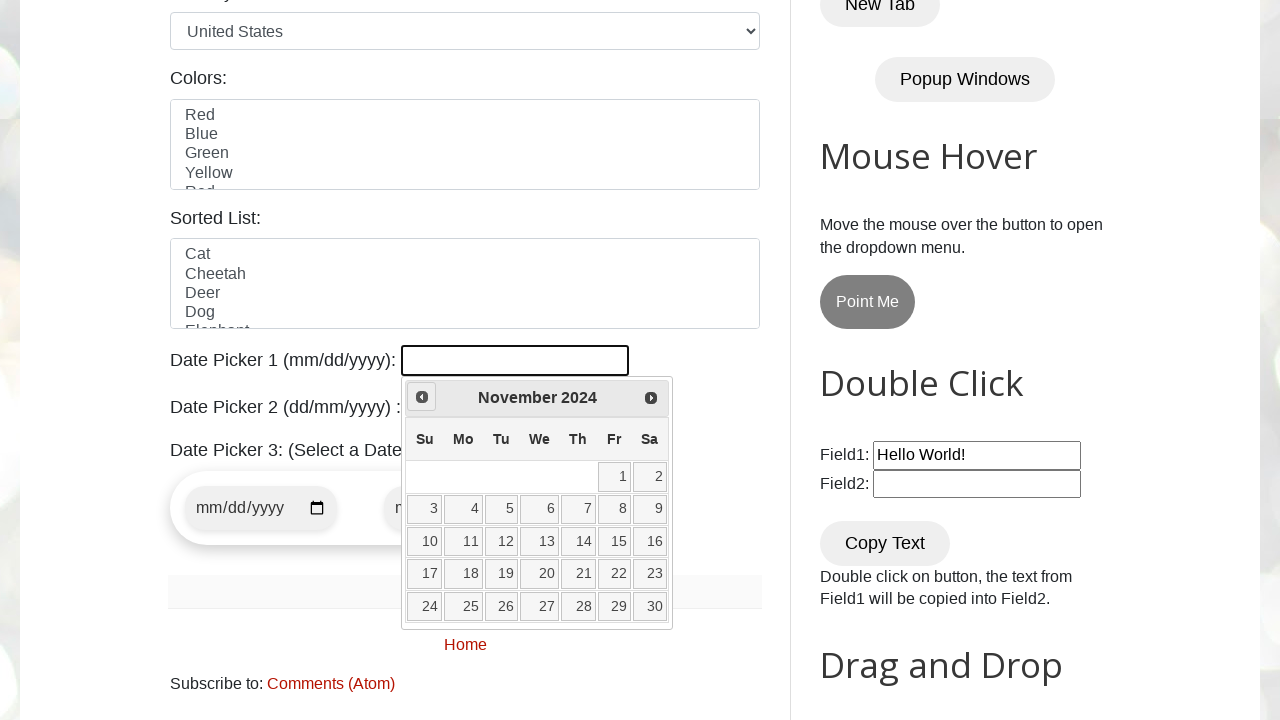

Retrieved current month from date picker
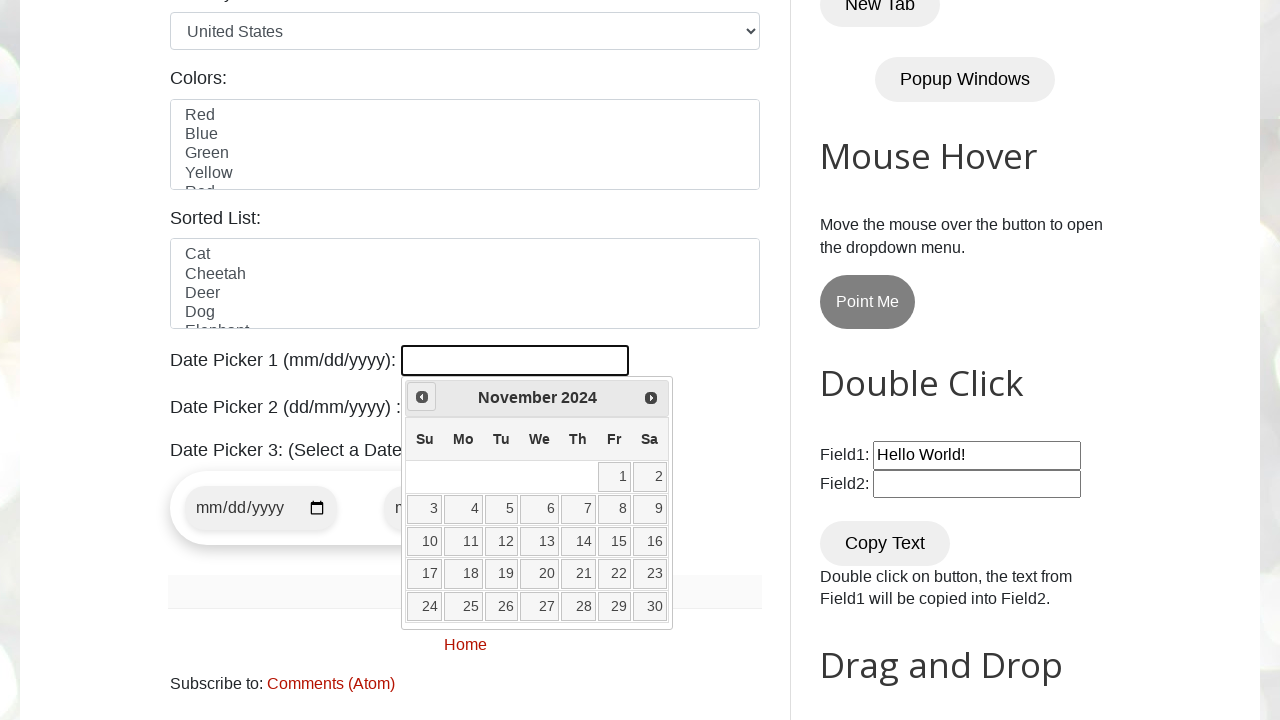

Clicked previous button to navigate to earlier month at (422, 397) on [title="Prev"]
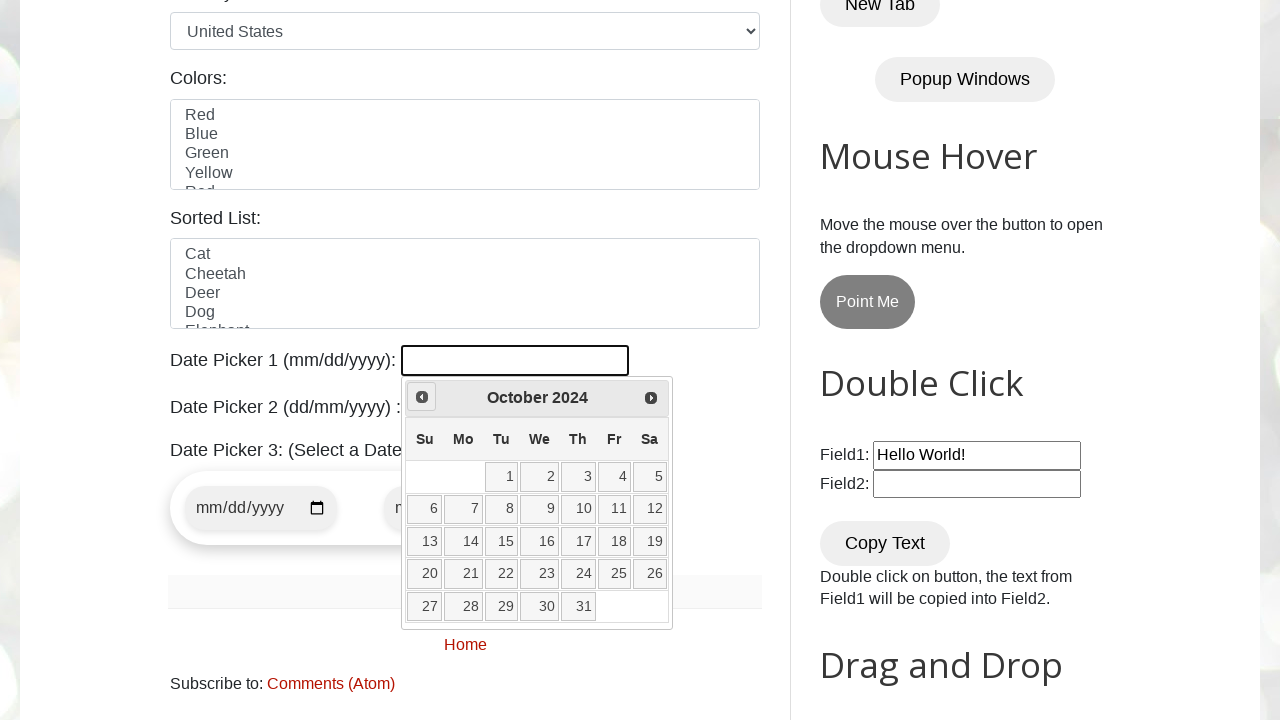

Retrieved current year from date picker
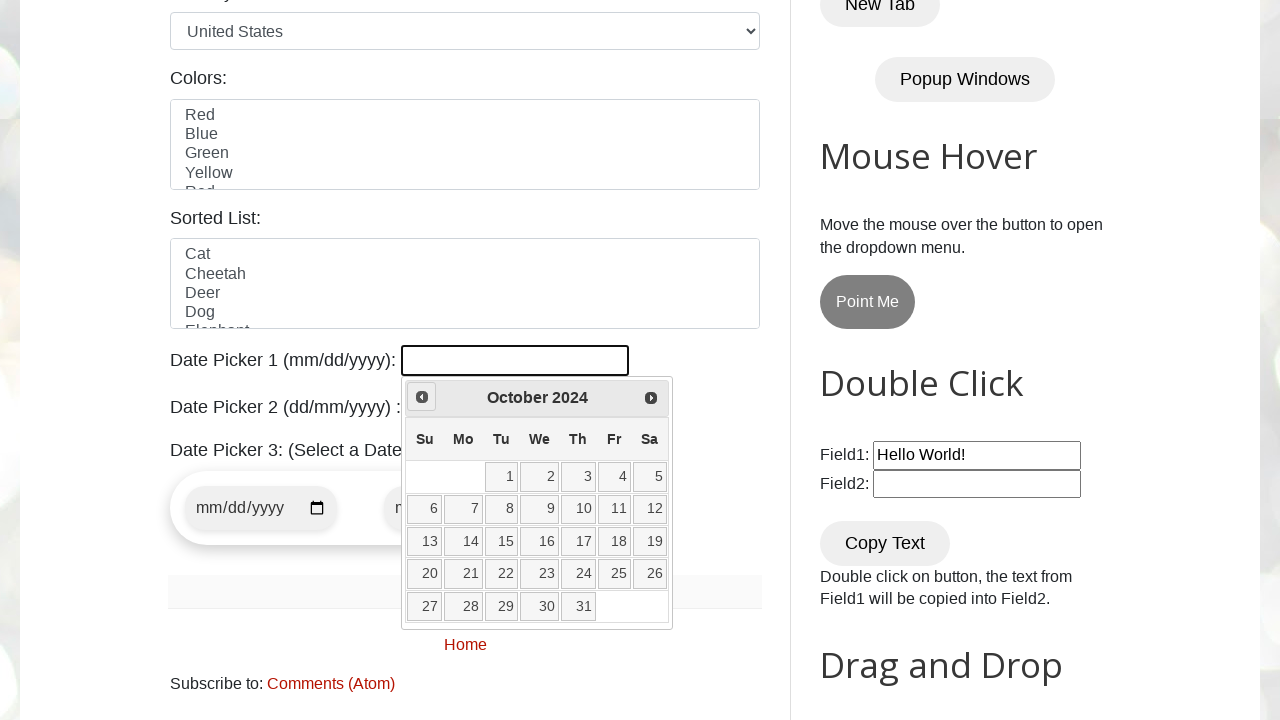

Retrieved current month from date picker
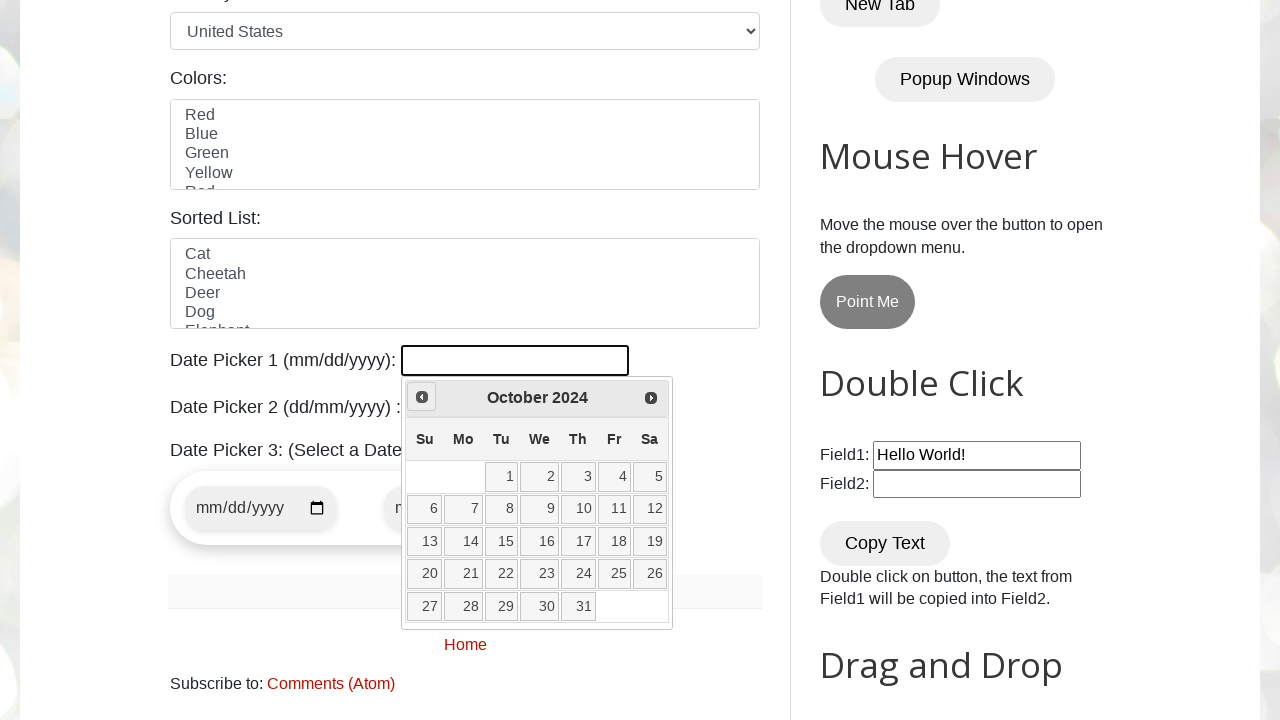

Clicked previous button to navigate to earlier month at (422, 397) on [title="Prev"]
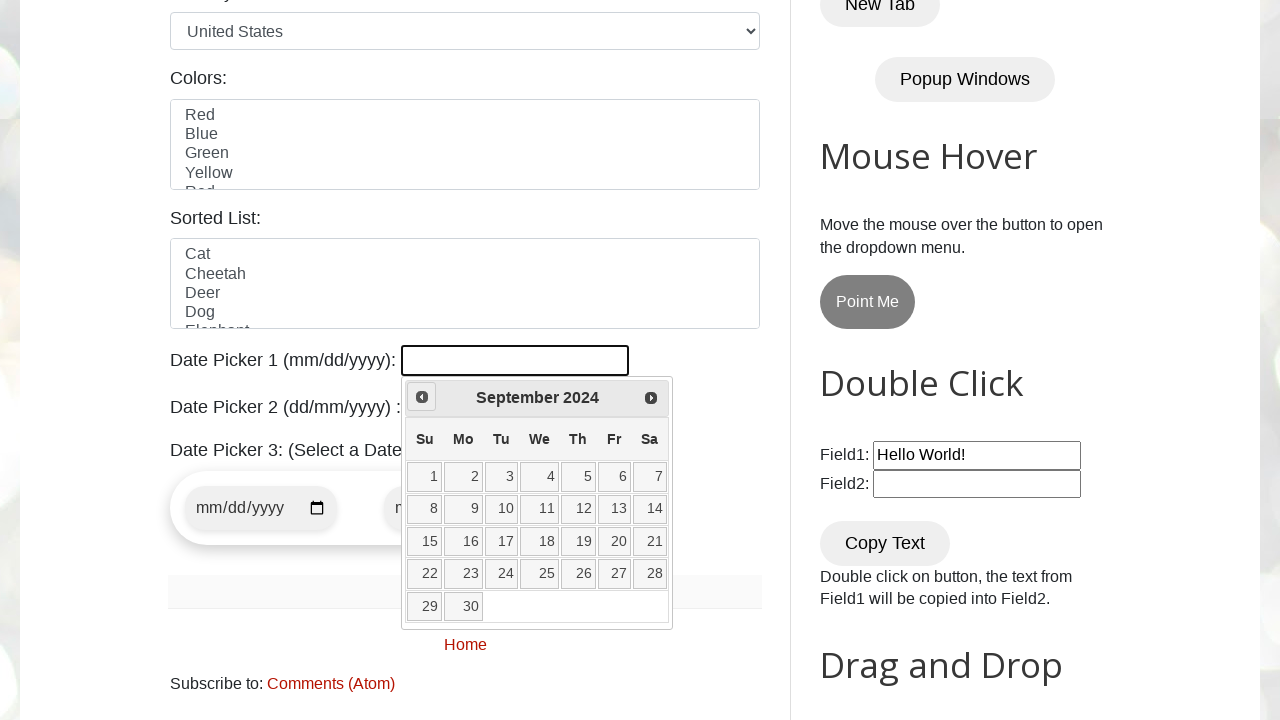

Retrieved current year from date picker
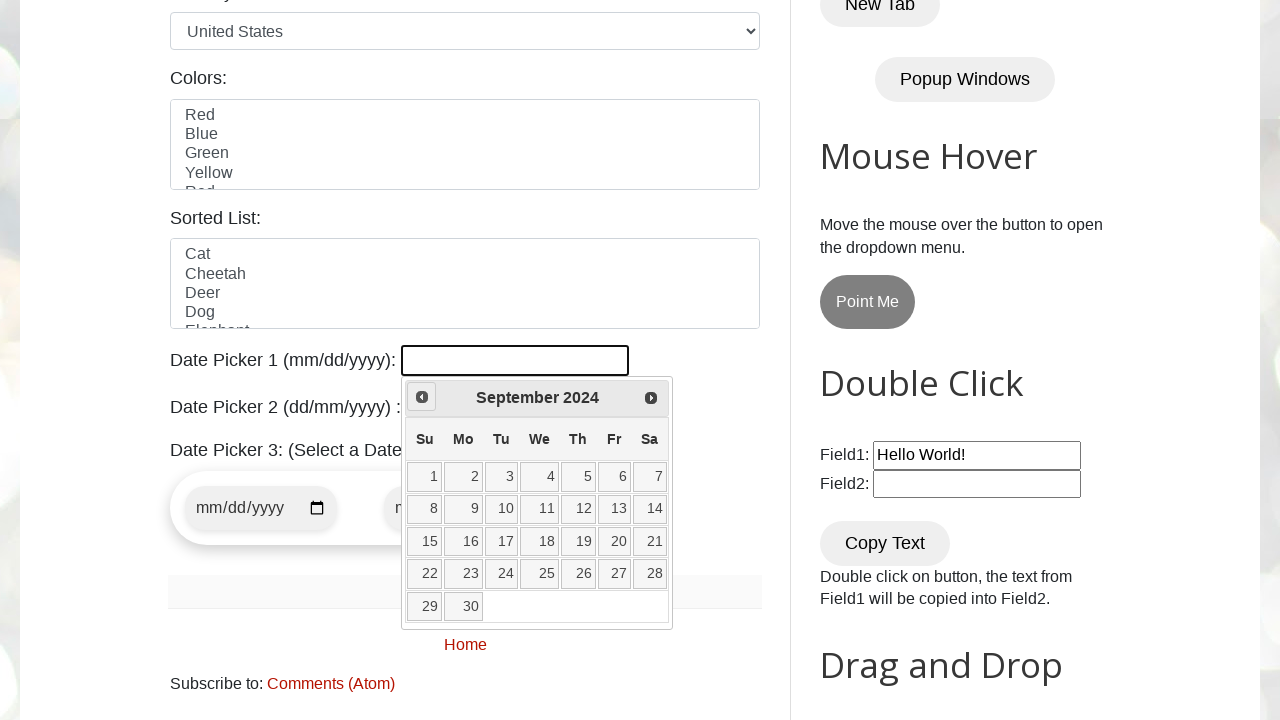

Retrieved current month from date picker
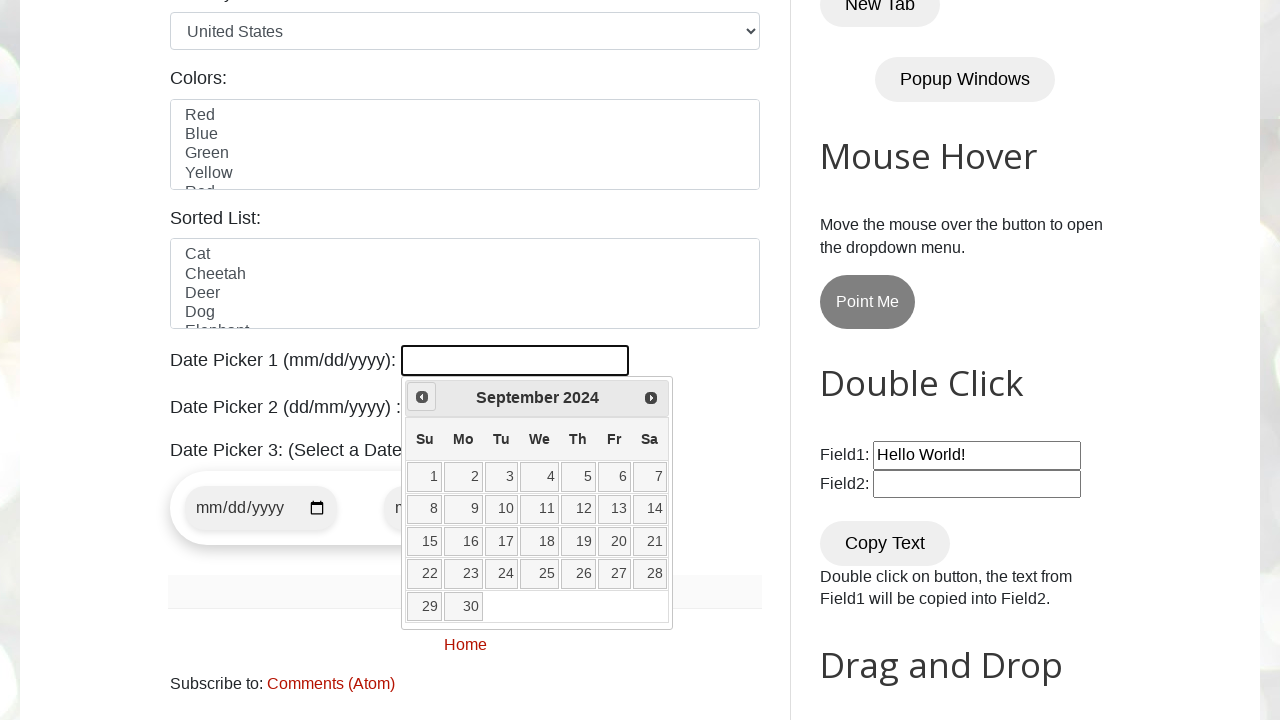

Clicked previous button to navigate to earlier month at (422, 397) on [title="Prev"]
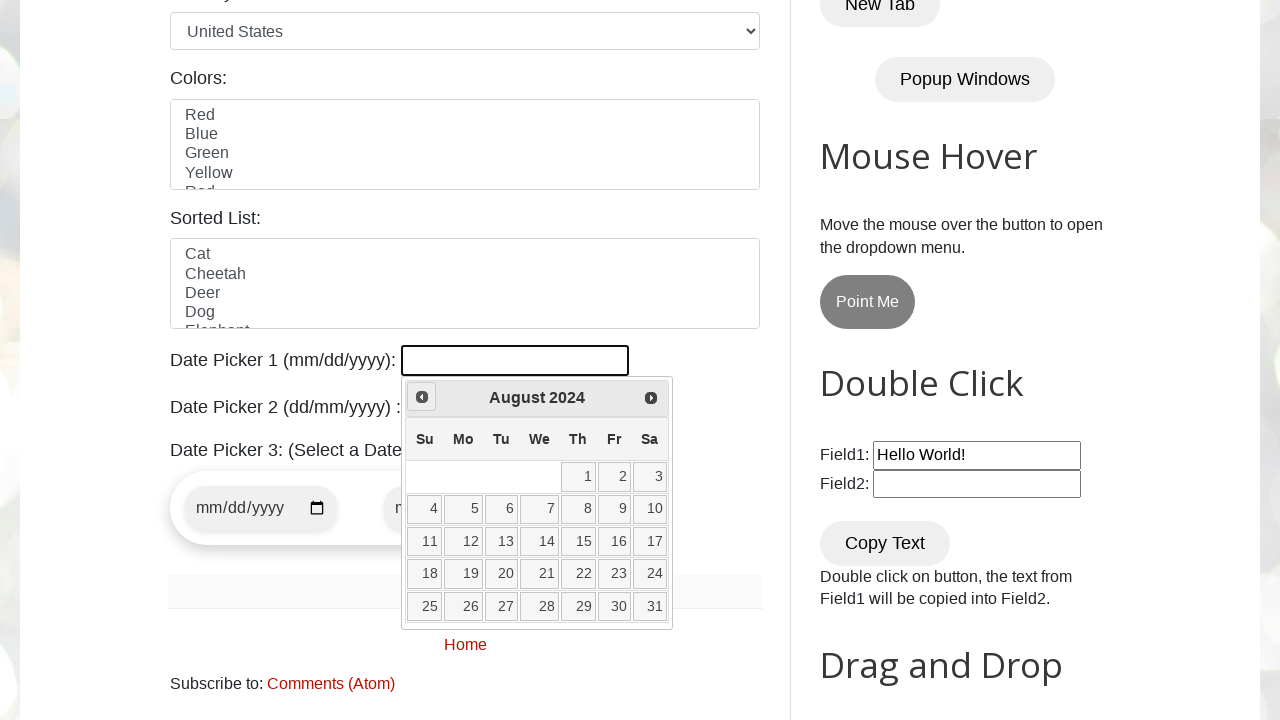

Retrieved current year from date picker
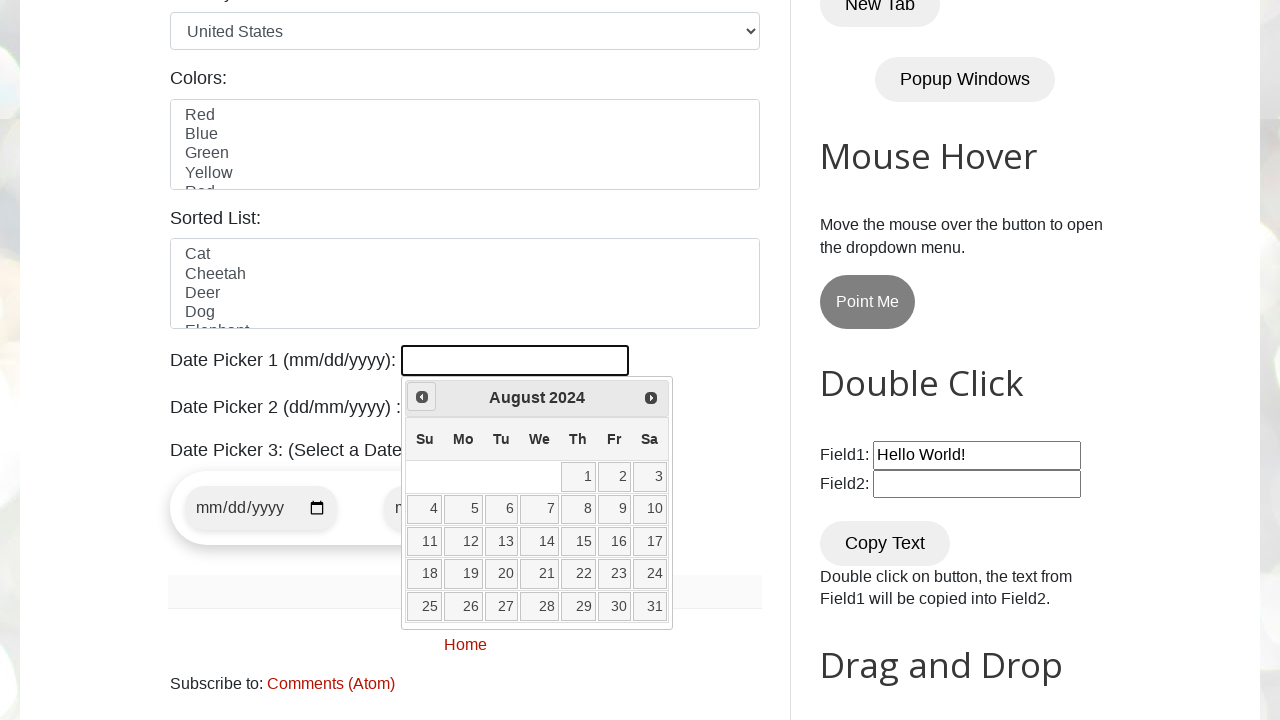

Retrieved current month from date picker
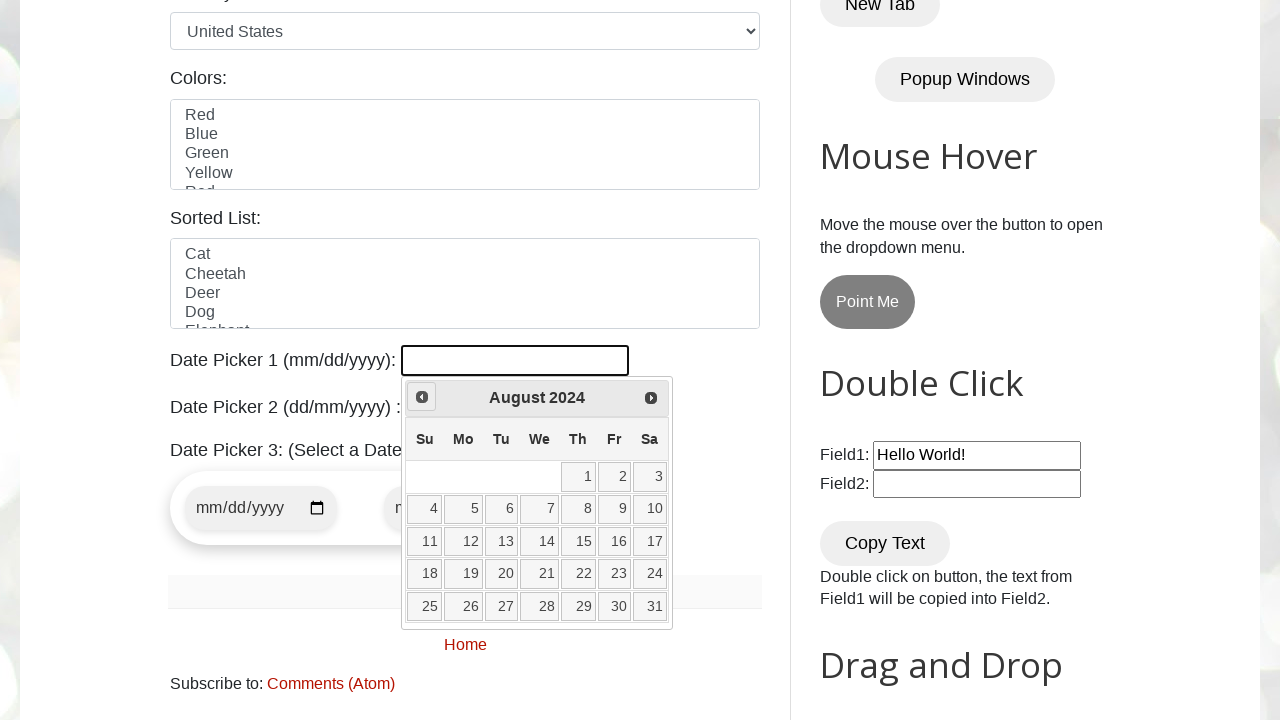

Clicked previous button to navigate to earlier month at (422, 397) on [title="Prev"]
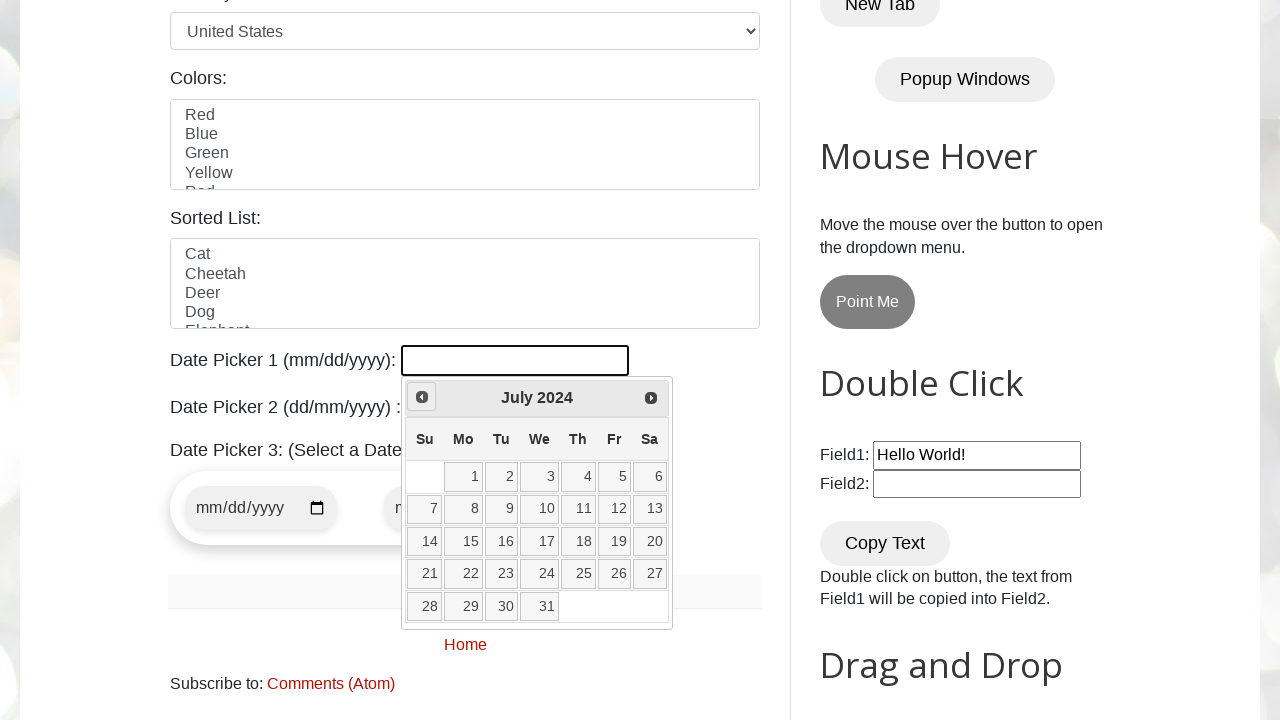

Retrieved current year from date picker
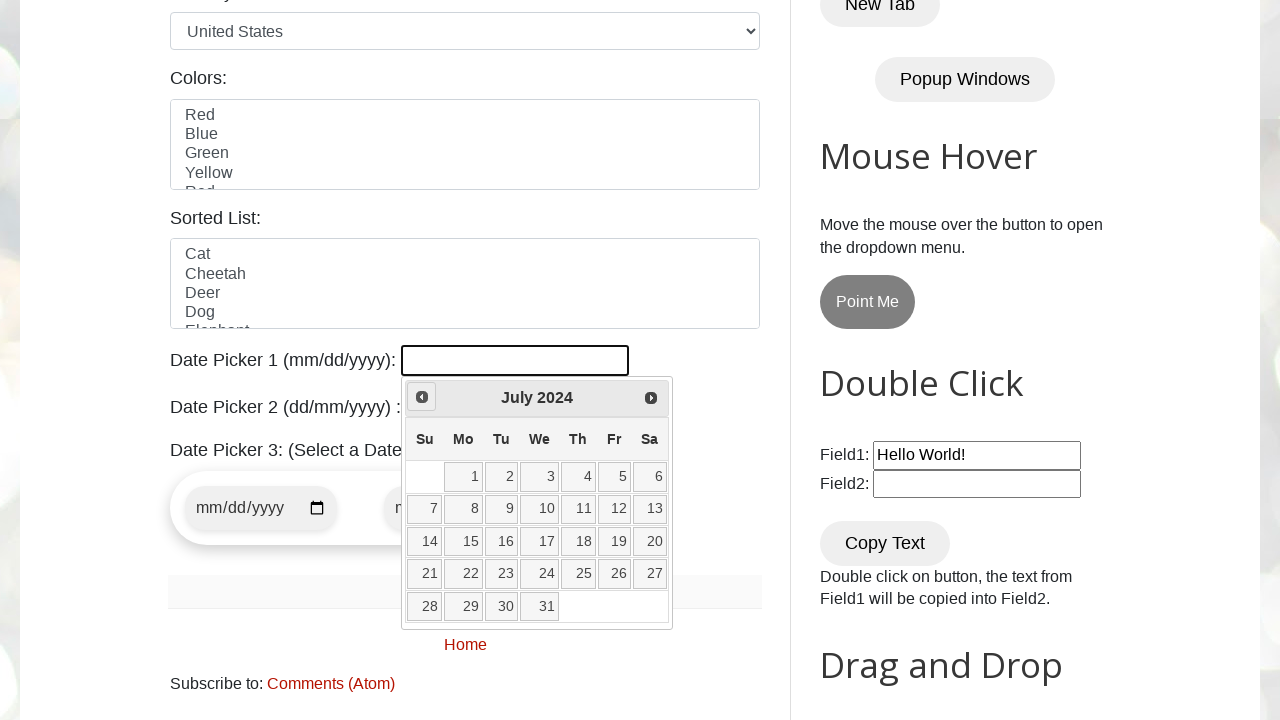

Retrieved current month from date picker
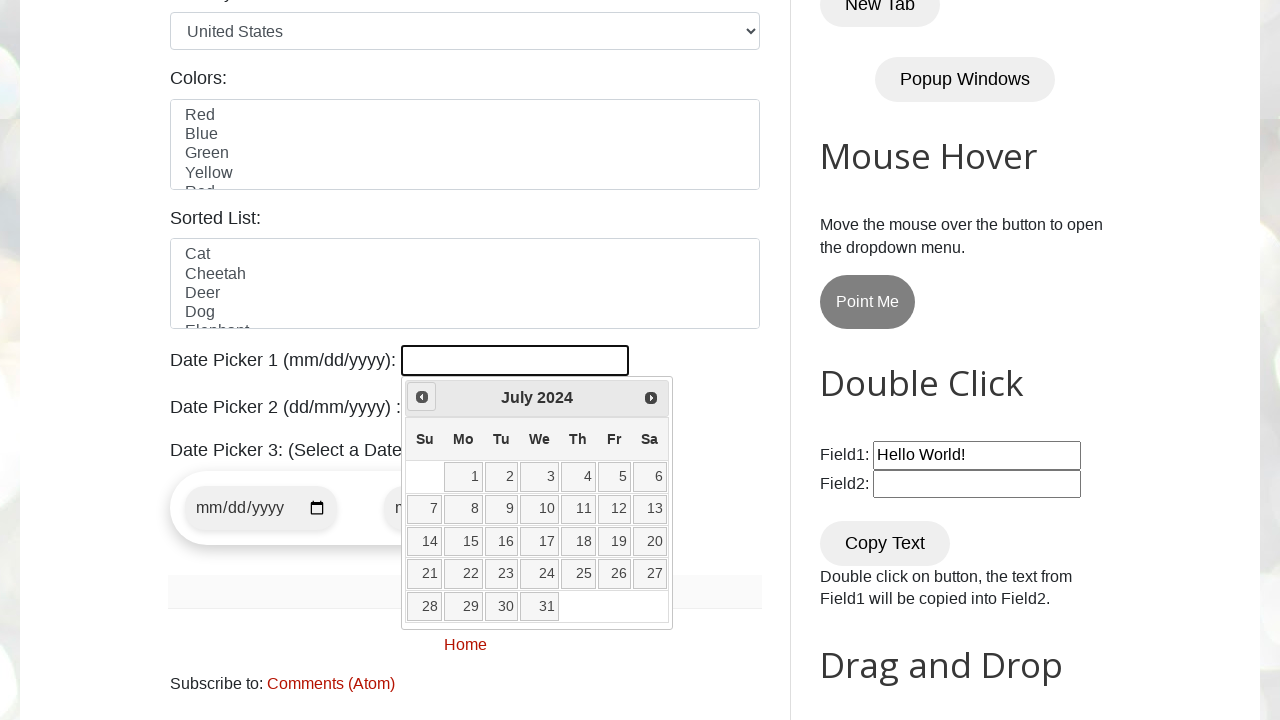

Clicked previous button to navigate to earlier month at (422, 397) on [title="Prev"]
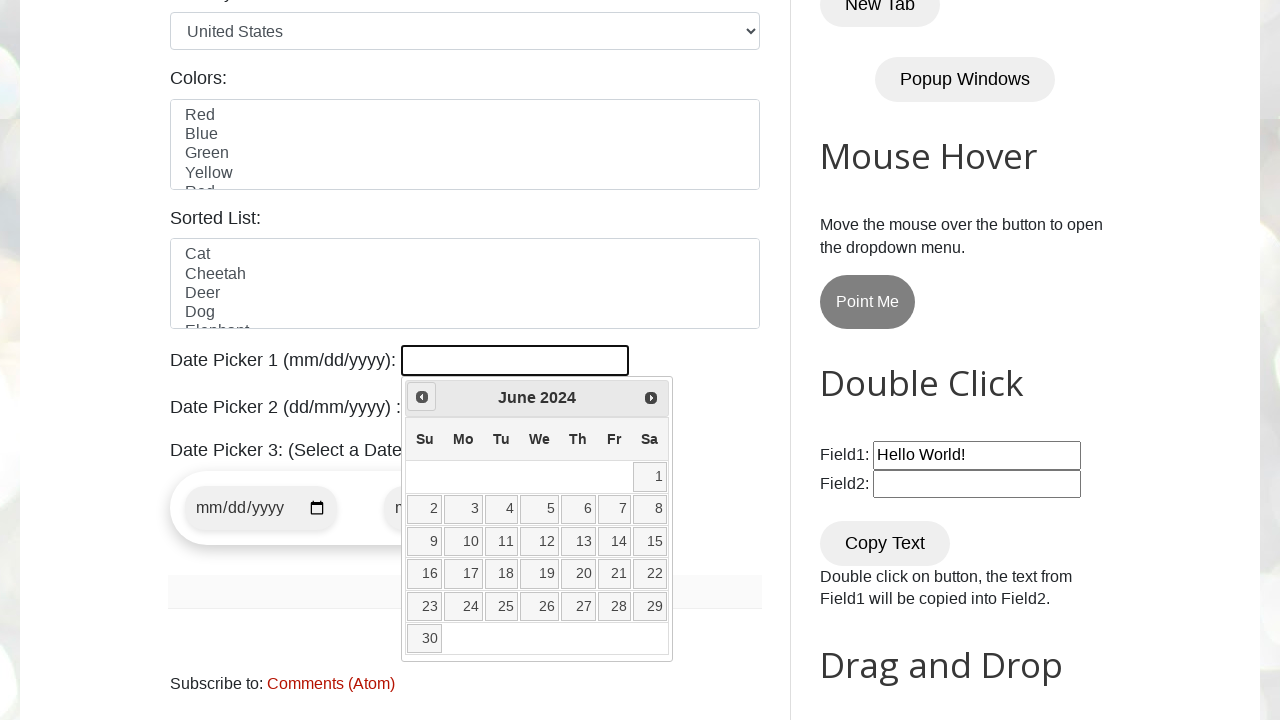

Retrieved current year from date picker
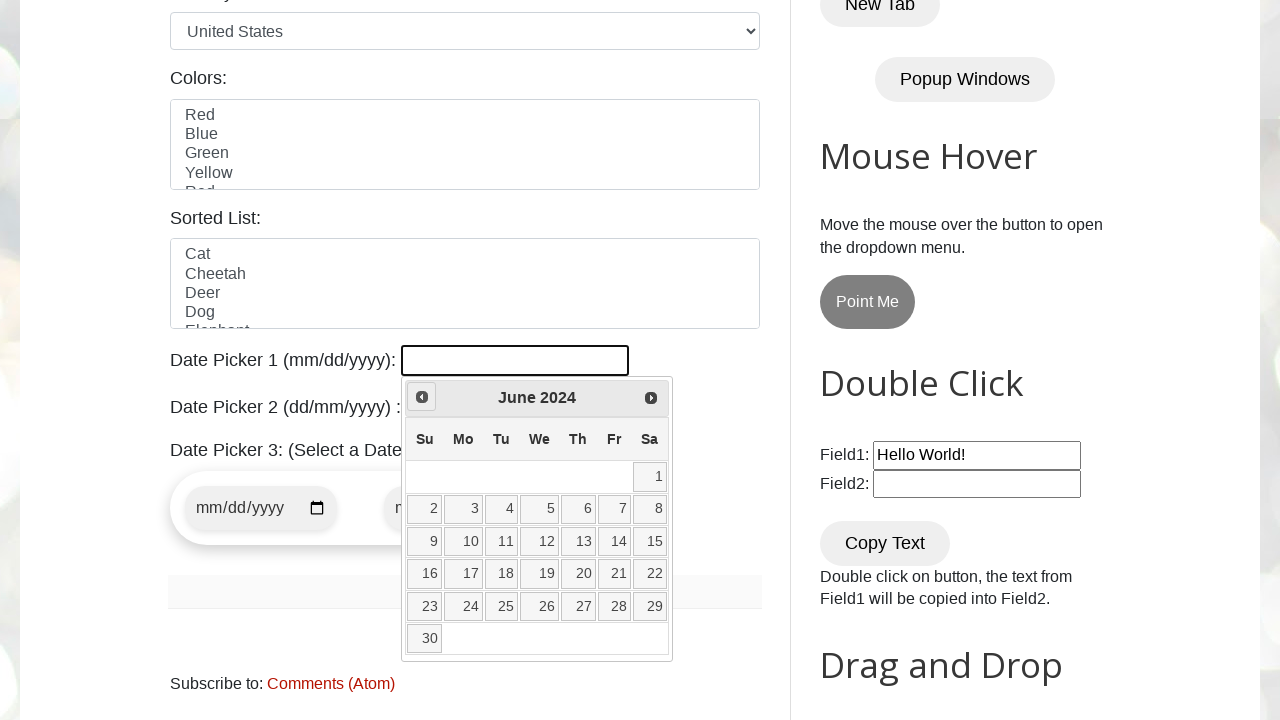

Retrieved current month from date picker
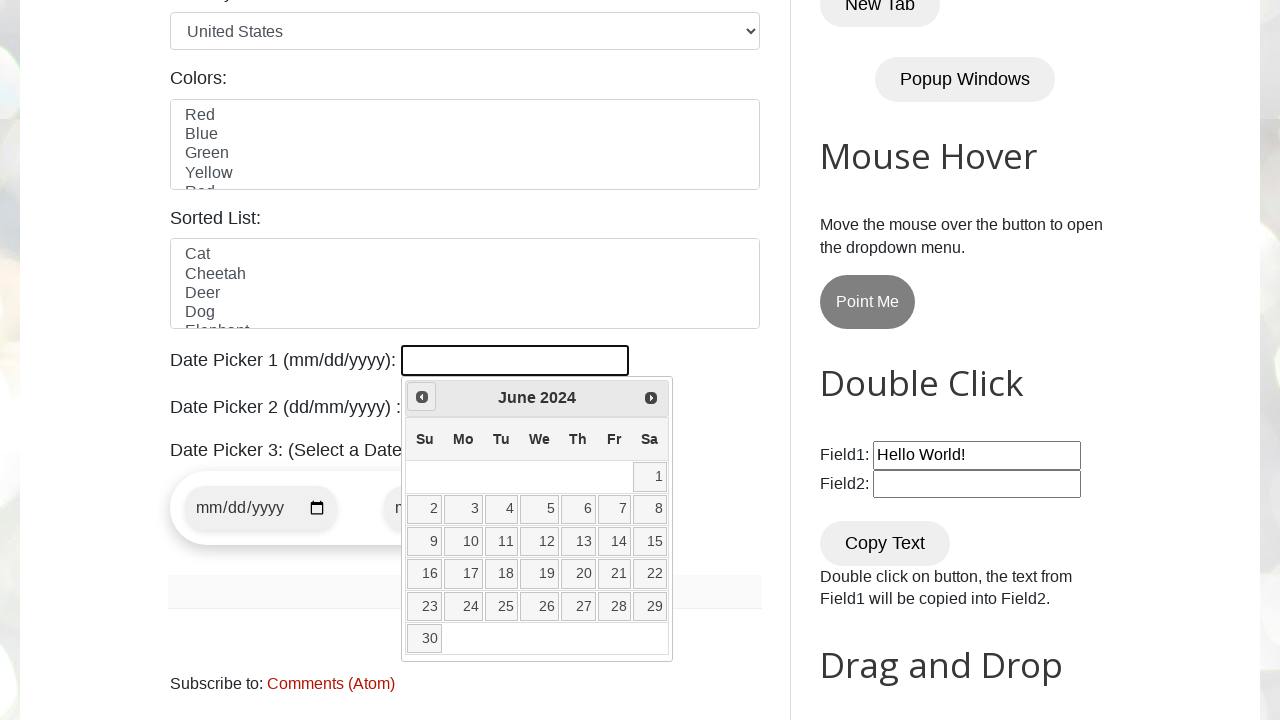

Clicked previous button to navigate to earlier month at (422, 397) on [title="Prev"]
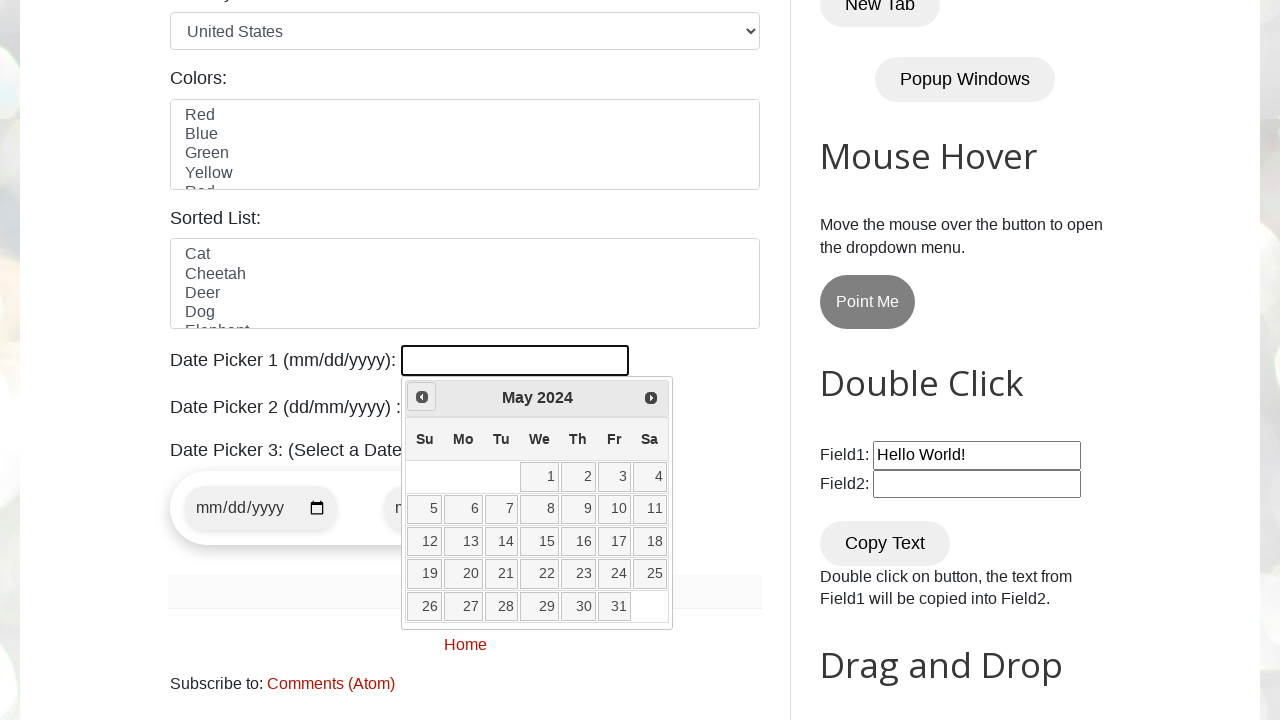

Retrieved current year from date picker
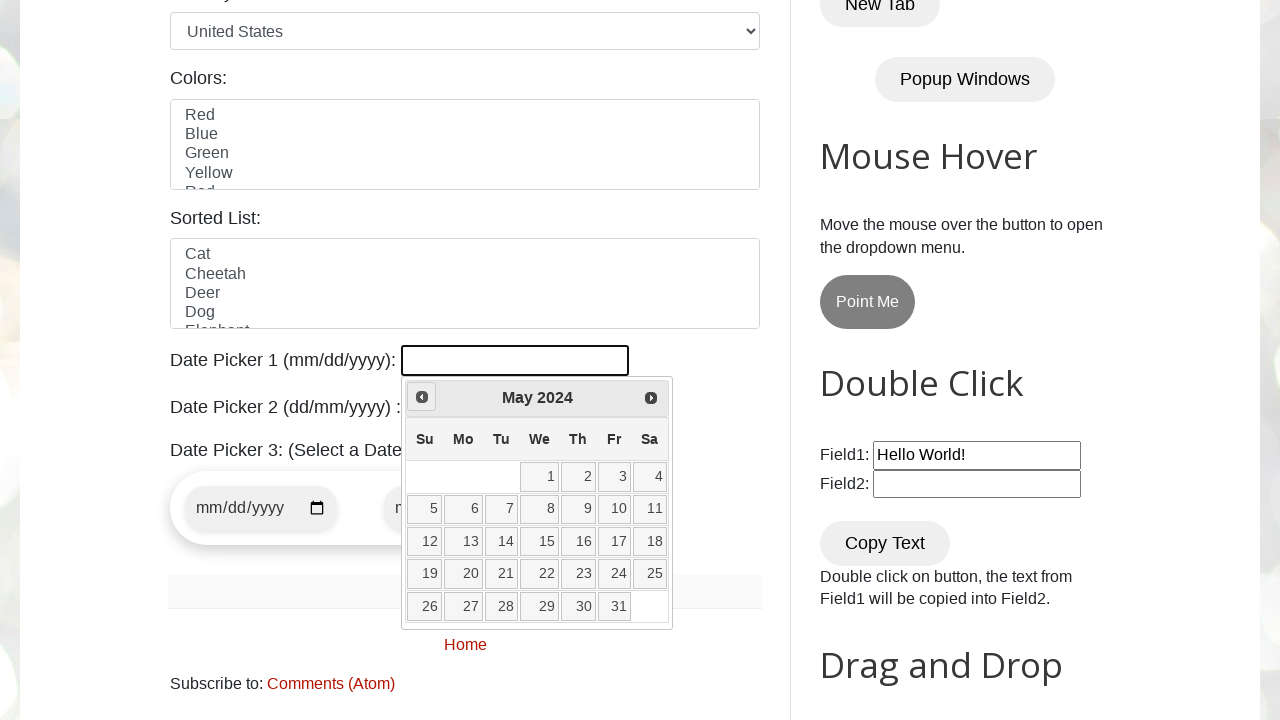

Retrieved current month from date picker
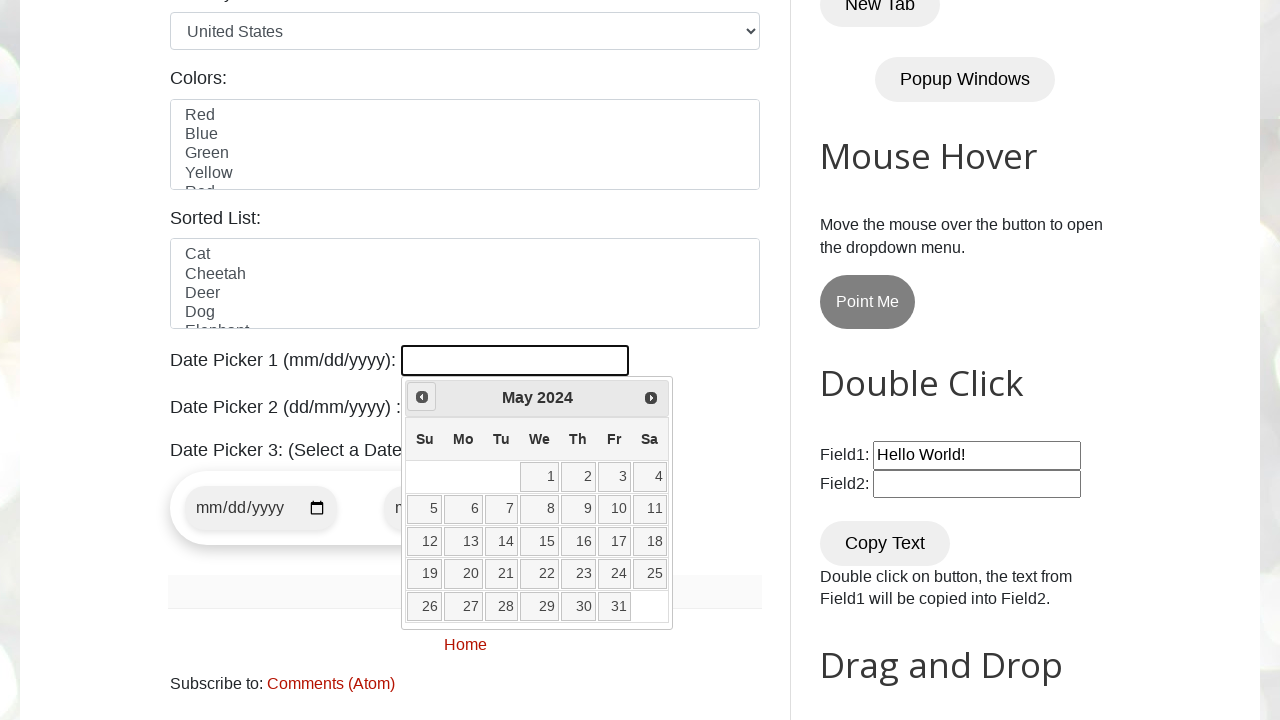

Clicked previous button to navigate to earlier month at (422, 397) on [title="Prev"]
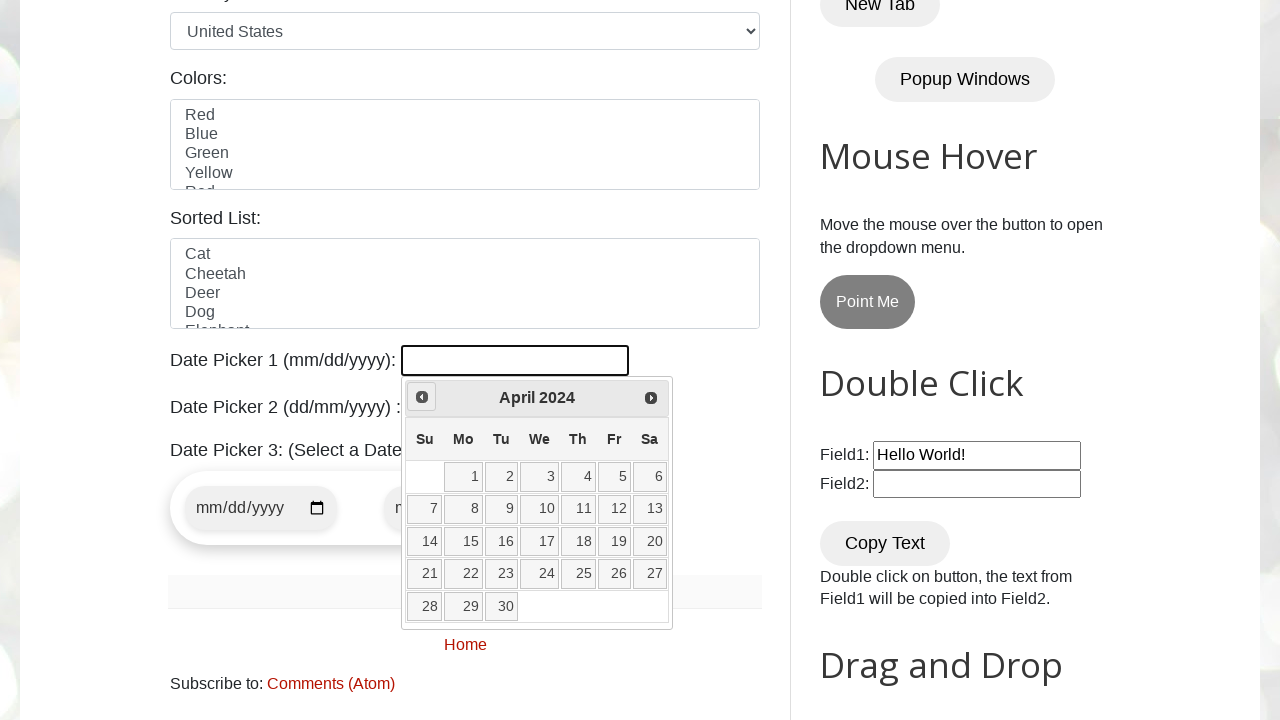

Retrieved current year from date picker
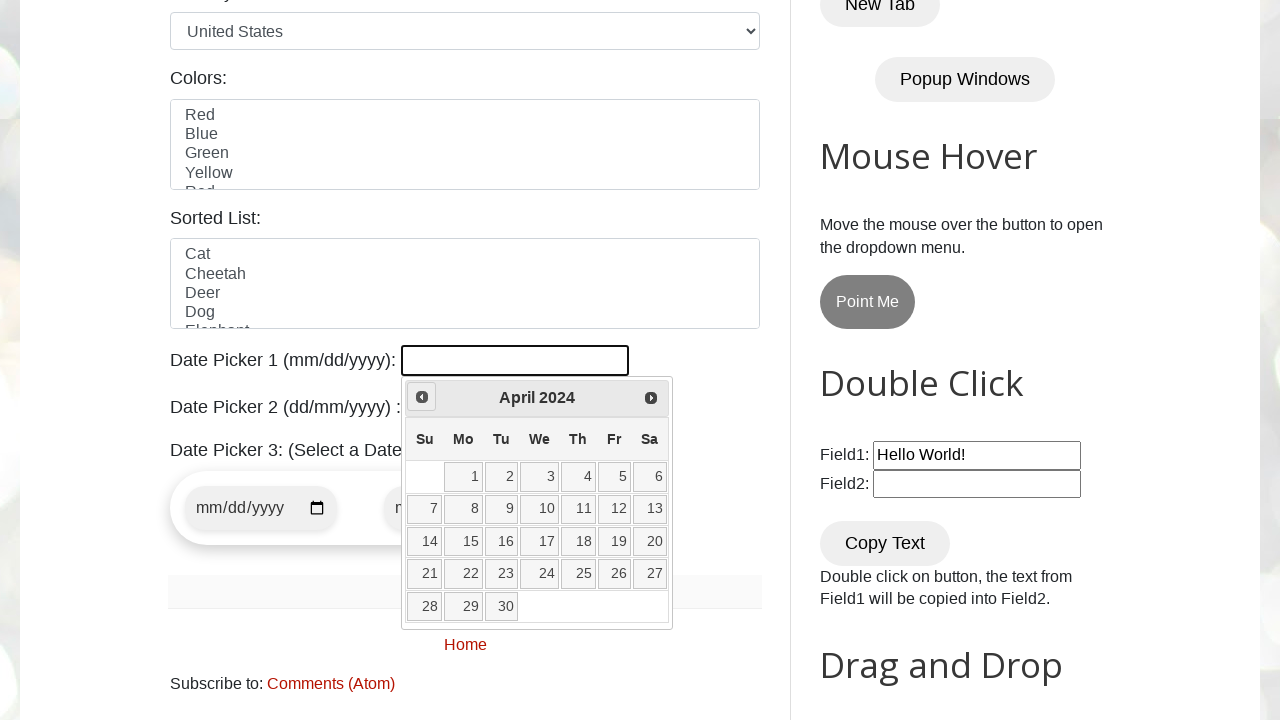

Retrieved current month from date picker
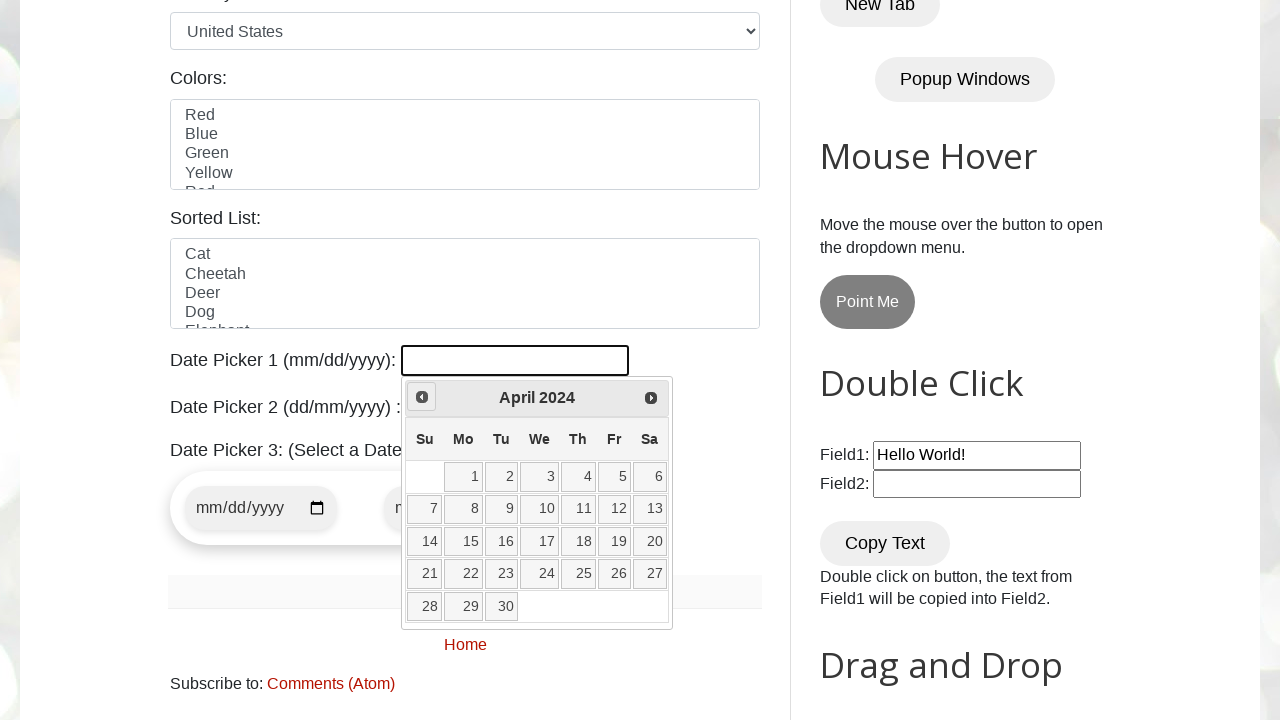

Clicked previous button to navigate to earlier month at (422, 397) on [title="Prev"]
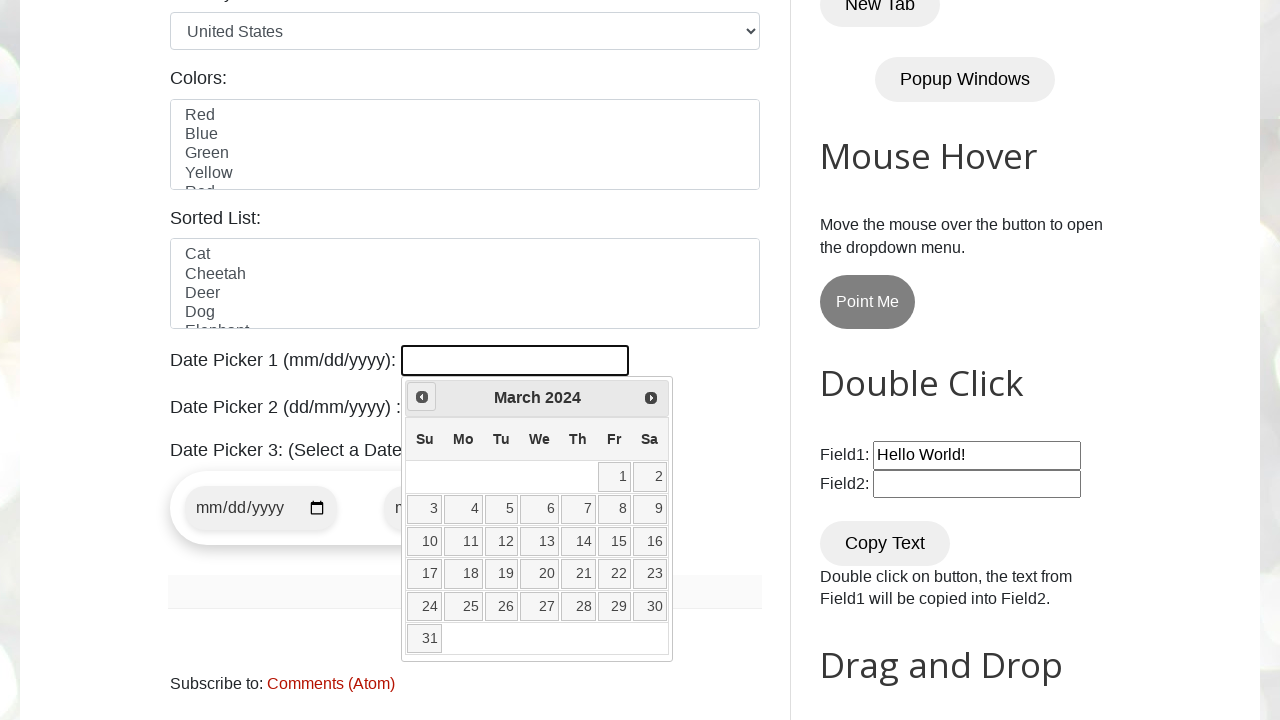

Retrieved current year from date picker
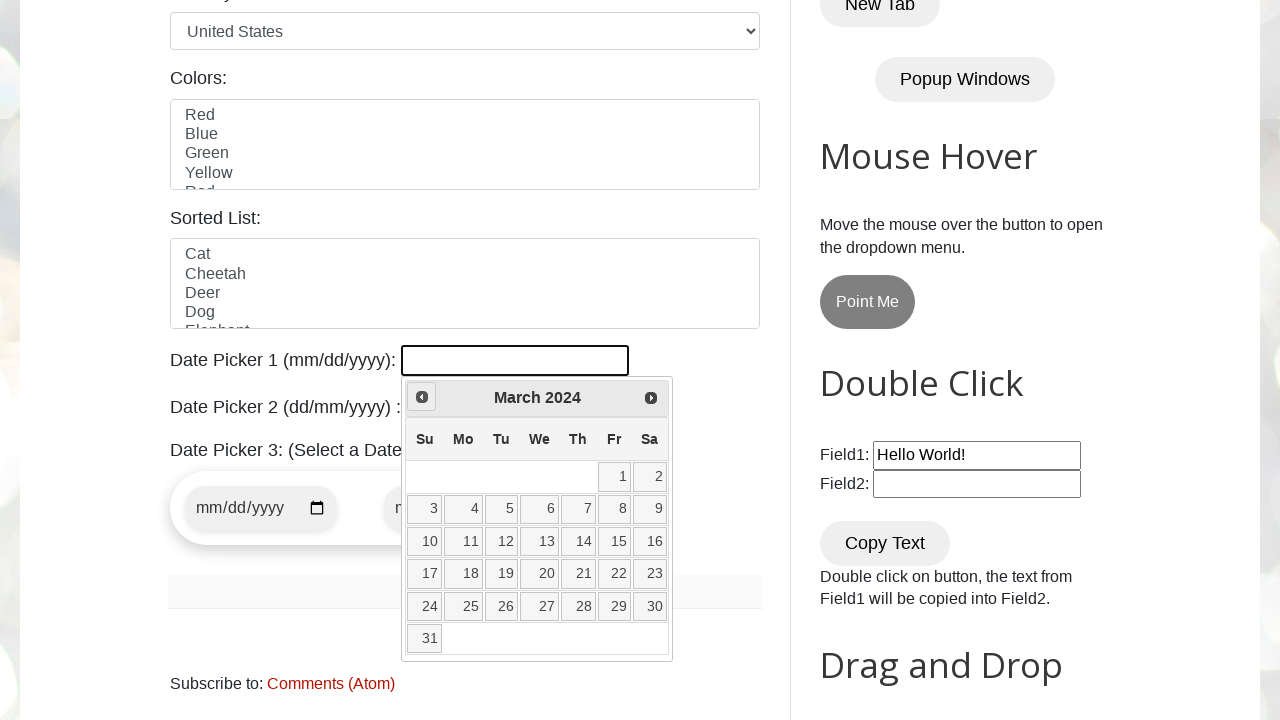

Retrieved current month from date picker
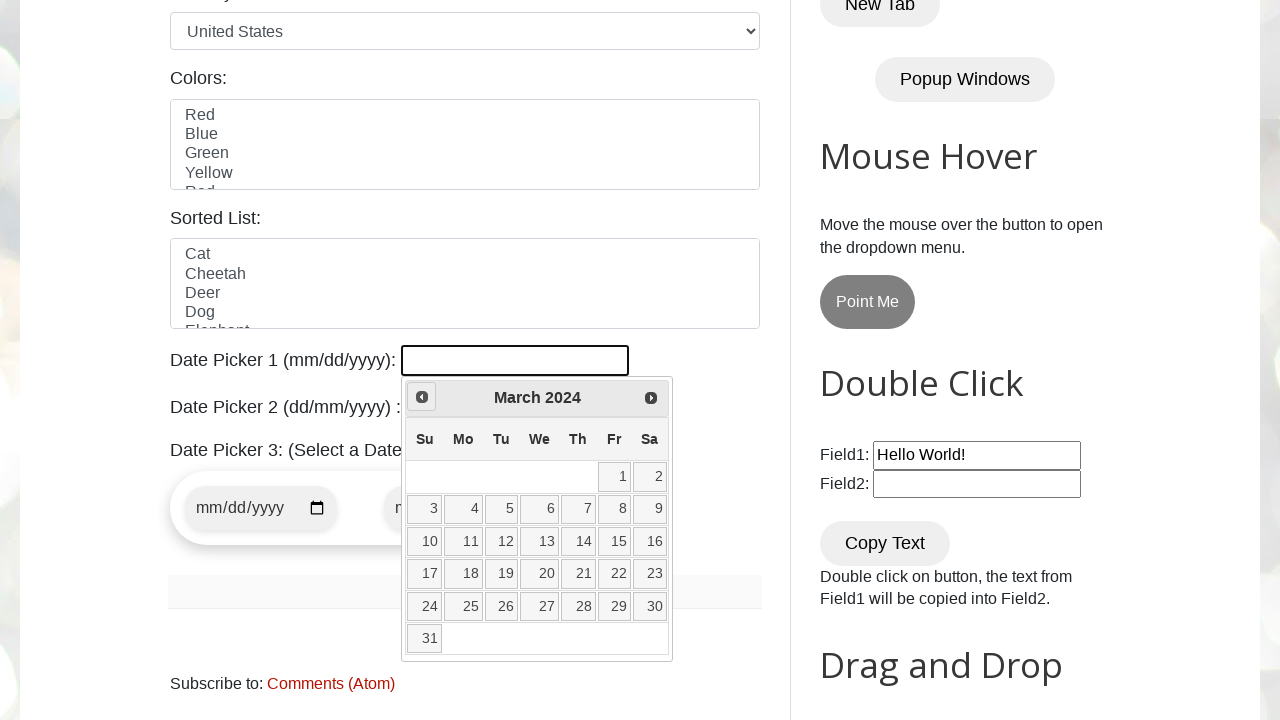

Clicked previous button to navigate to earlier month at (422, 397) on [title="Prev"]
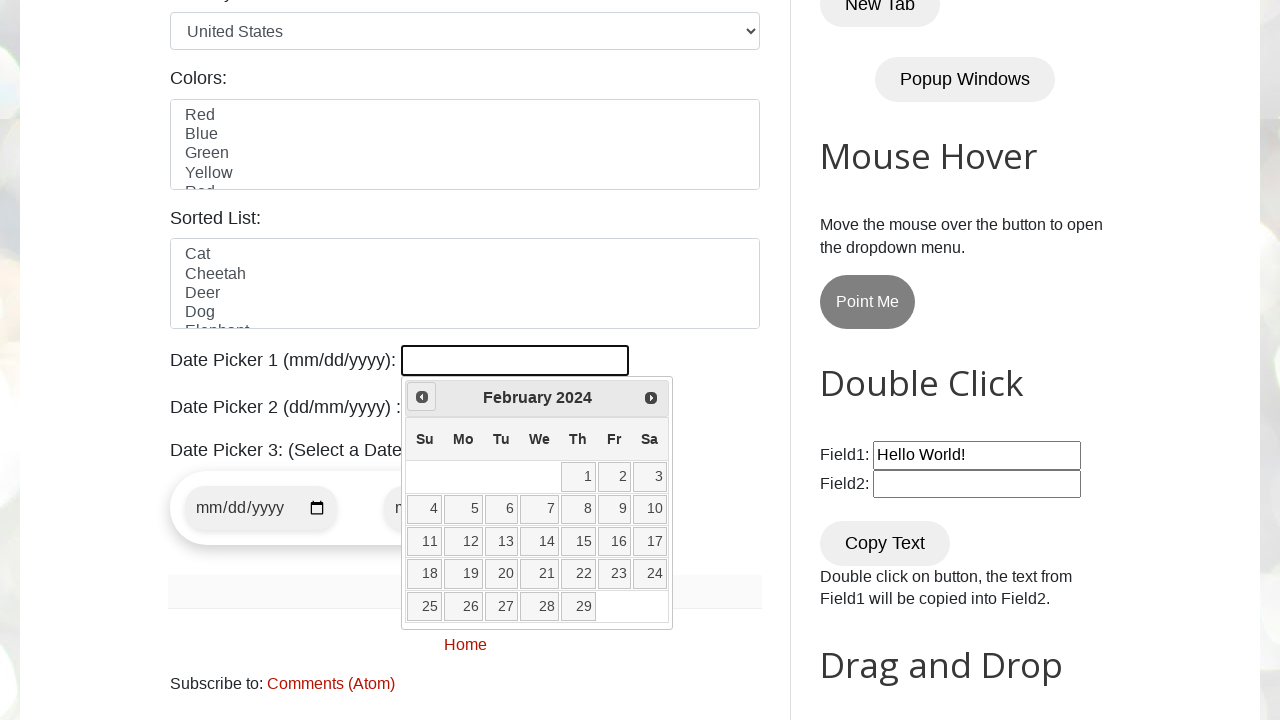

Retrieved current year from date picker
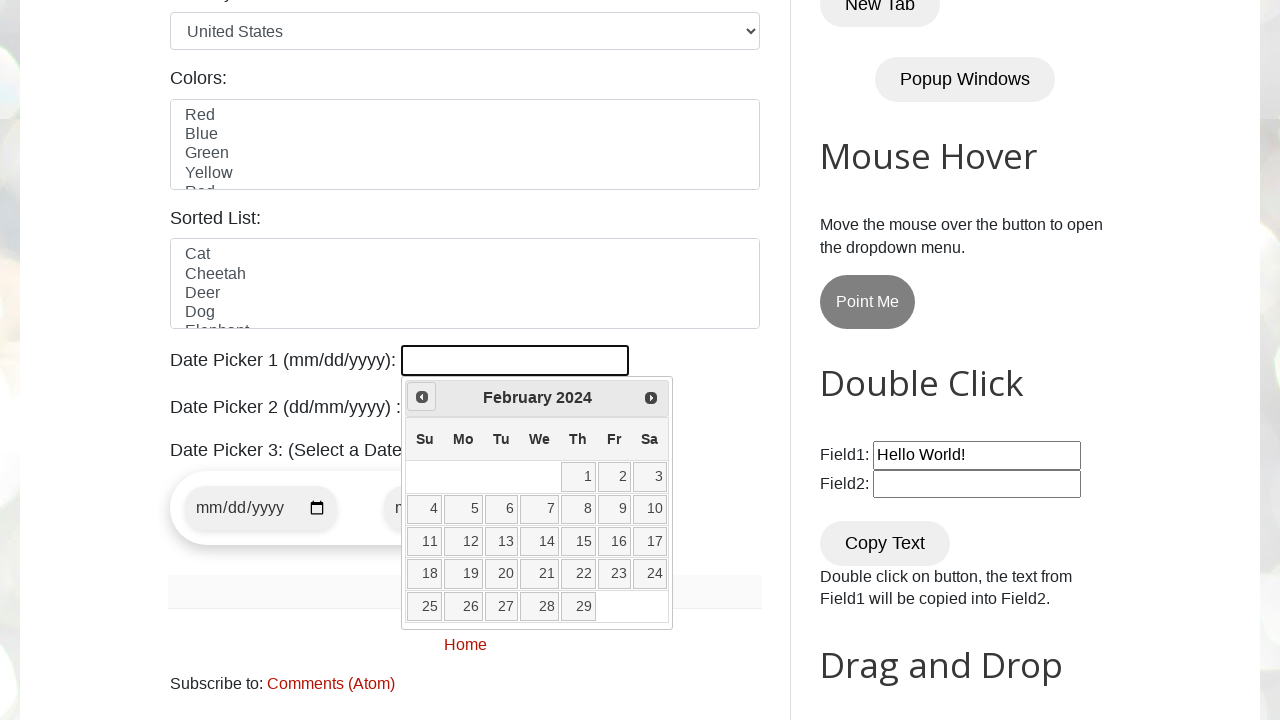

Retrieved current month from date picker
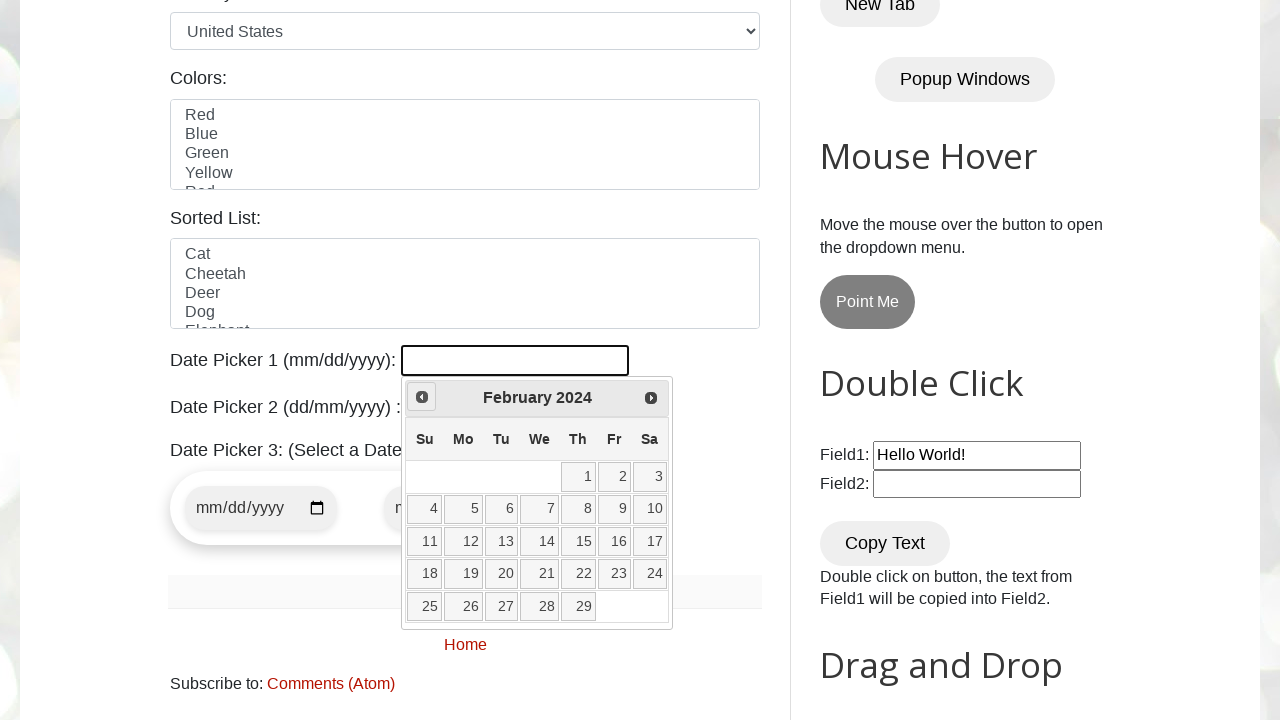

Clicked previous button to navigate to earlier month at (422, 397) on [title="Prev"]
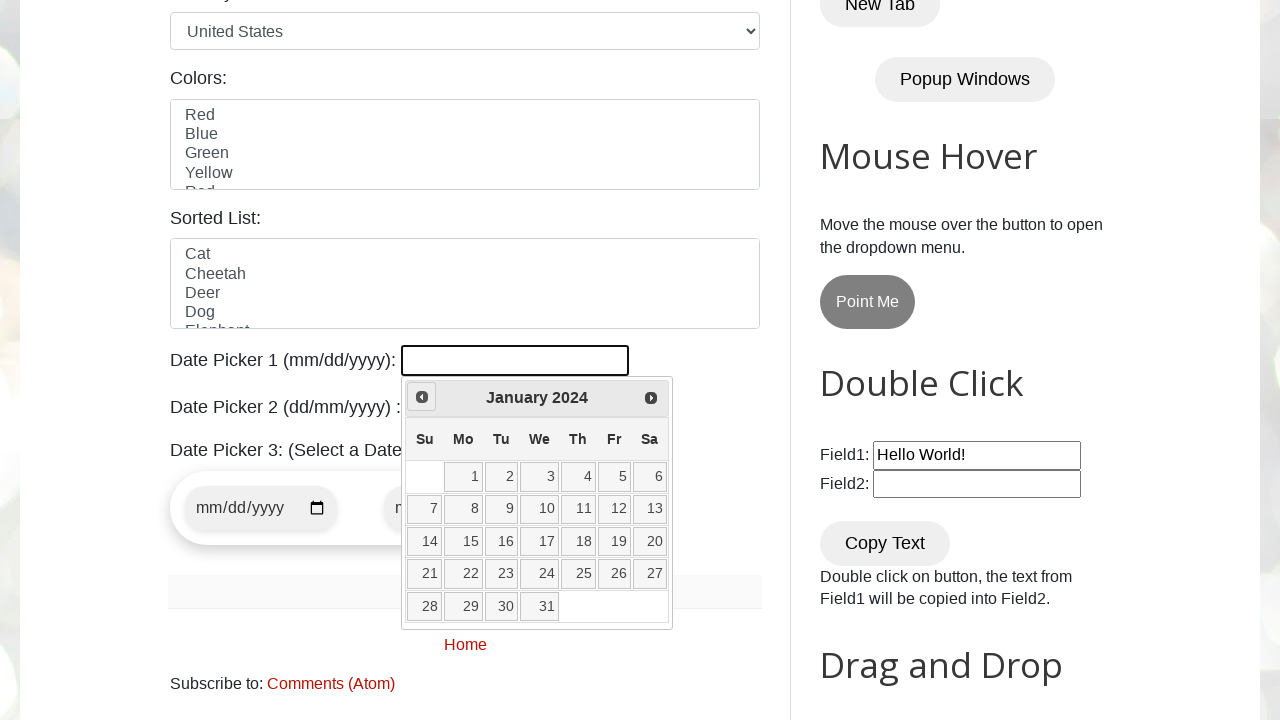

Retrieved current year from date picker
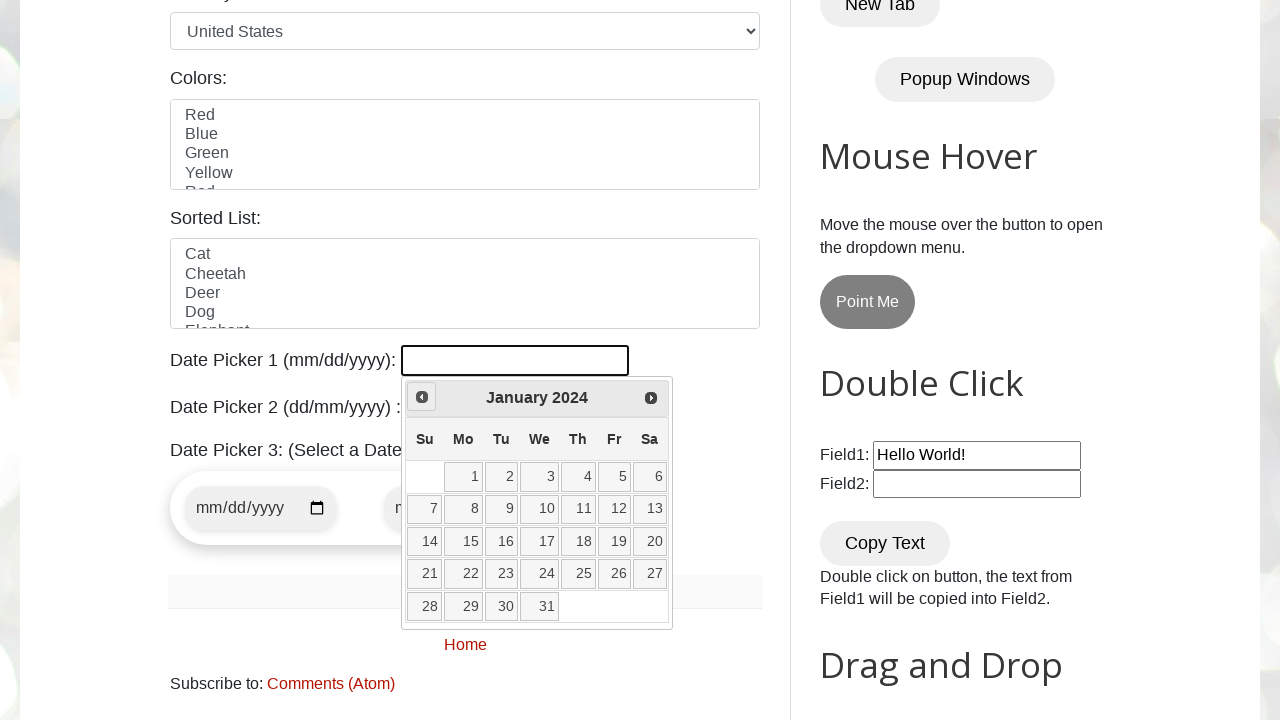

Retrieved current month from date picker
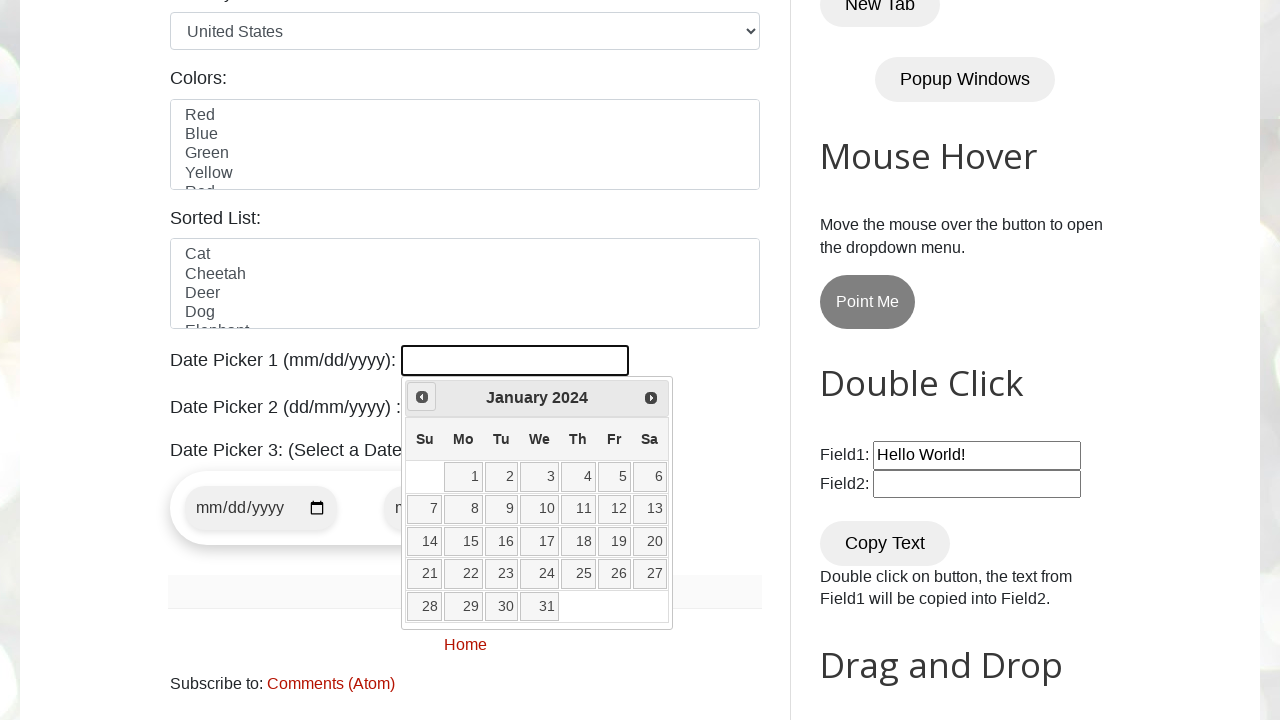

Clicked previous button to navigate to earlier month at (422, 397) on [title="Prev"]
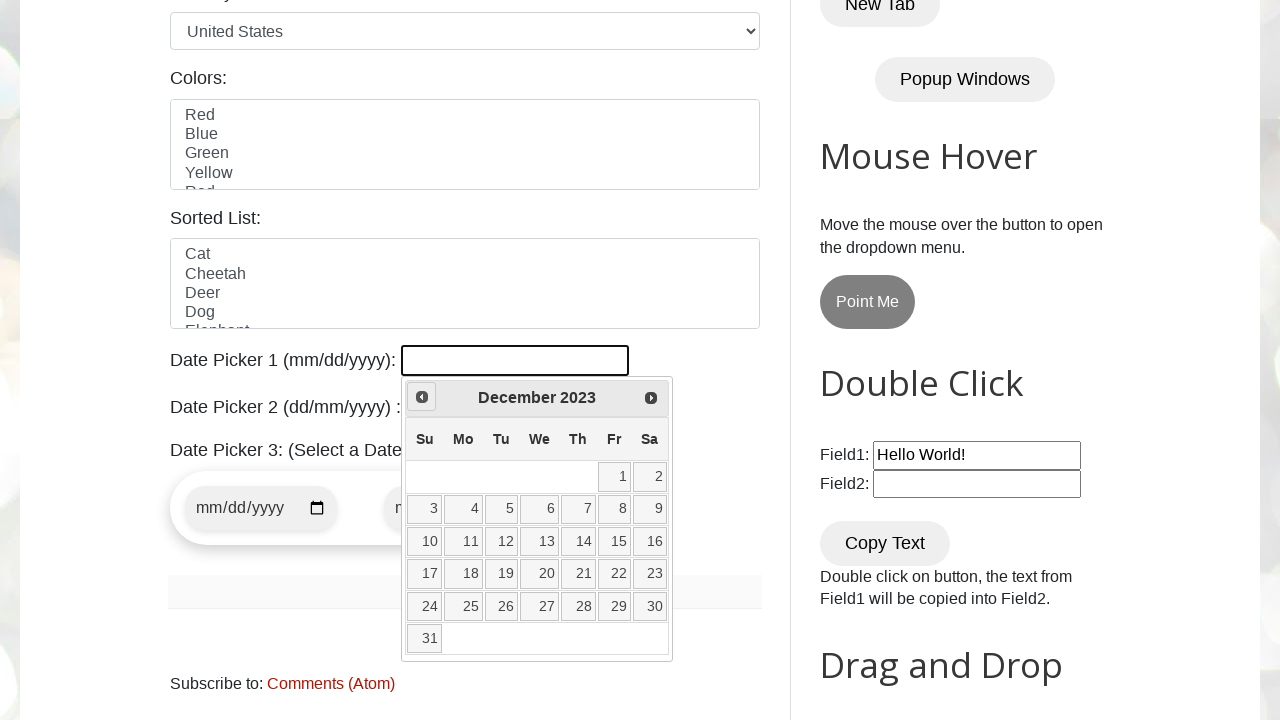

Retrieved current year from date picker
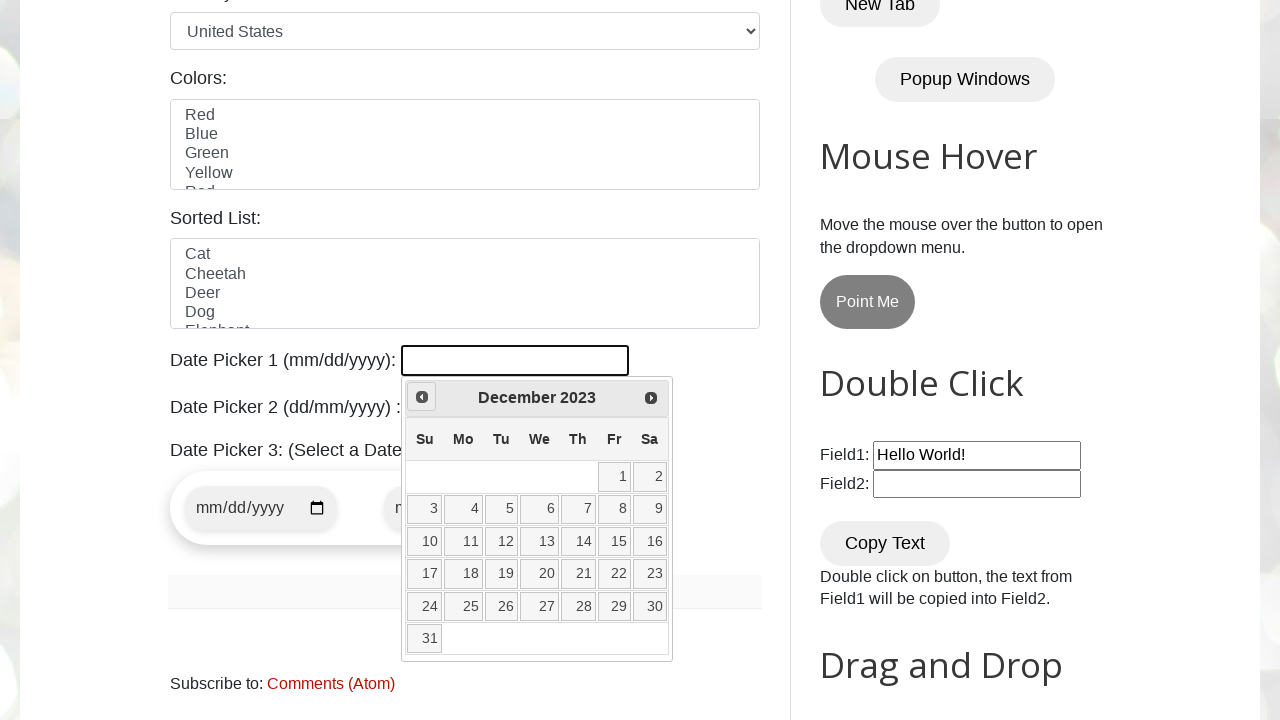

Retrieved current month from date picker
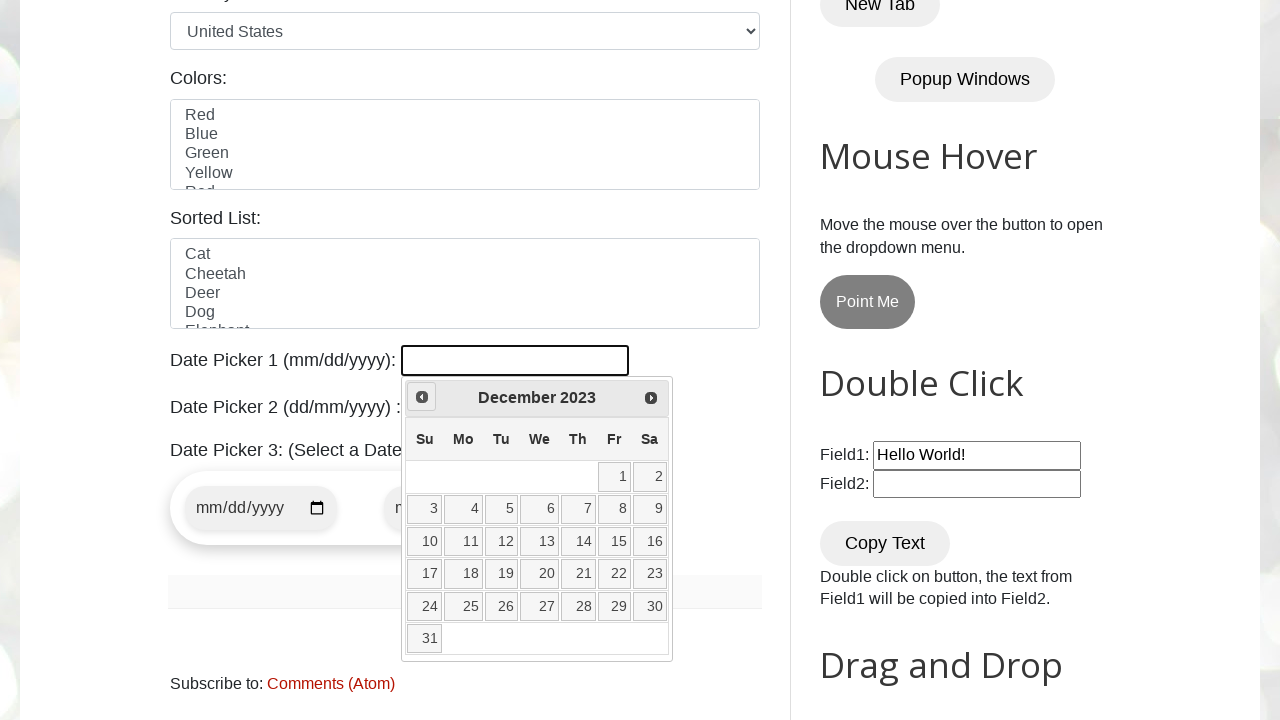

Clicked previous button to navigate to earlier month at (422, 397) on [title="Prev"]
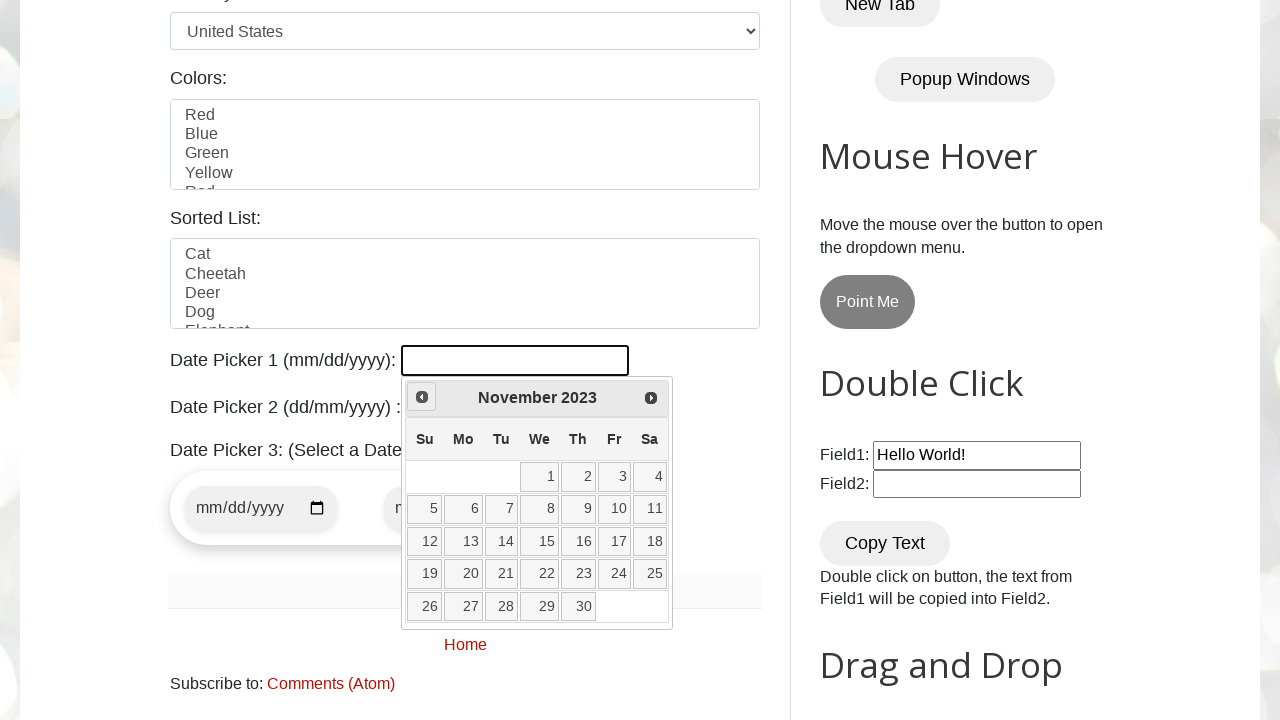

Retrieved current year from date picker
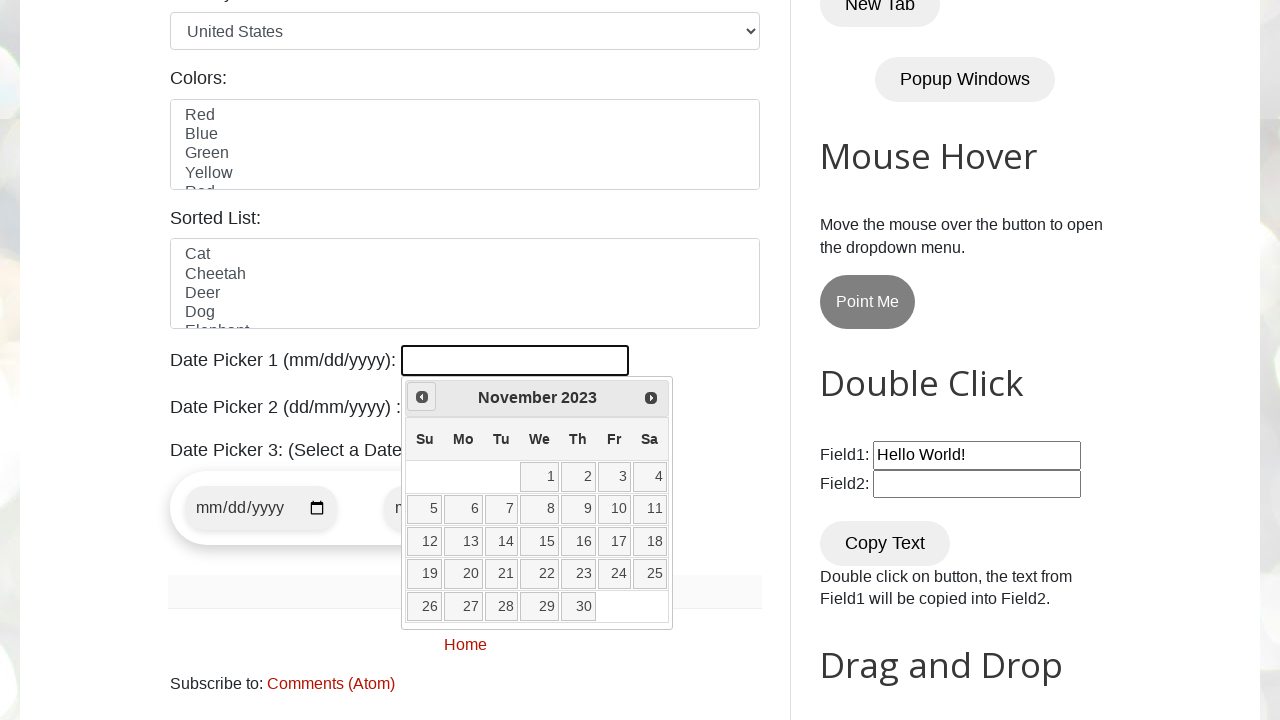

Retrieved current month from date picker
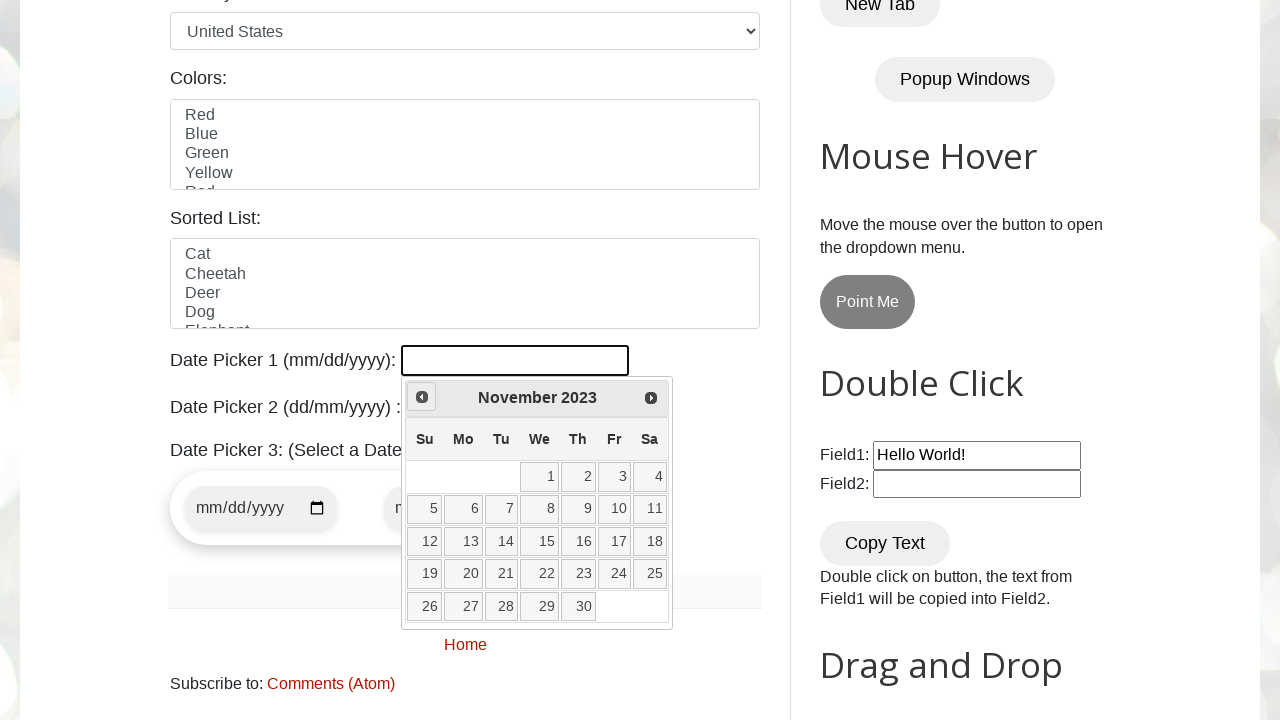

Clicked previous button to navigate to earlier month at (422, 397) on [title="Prev"]
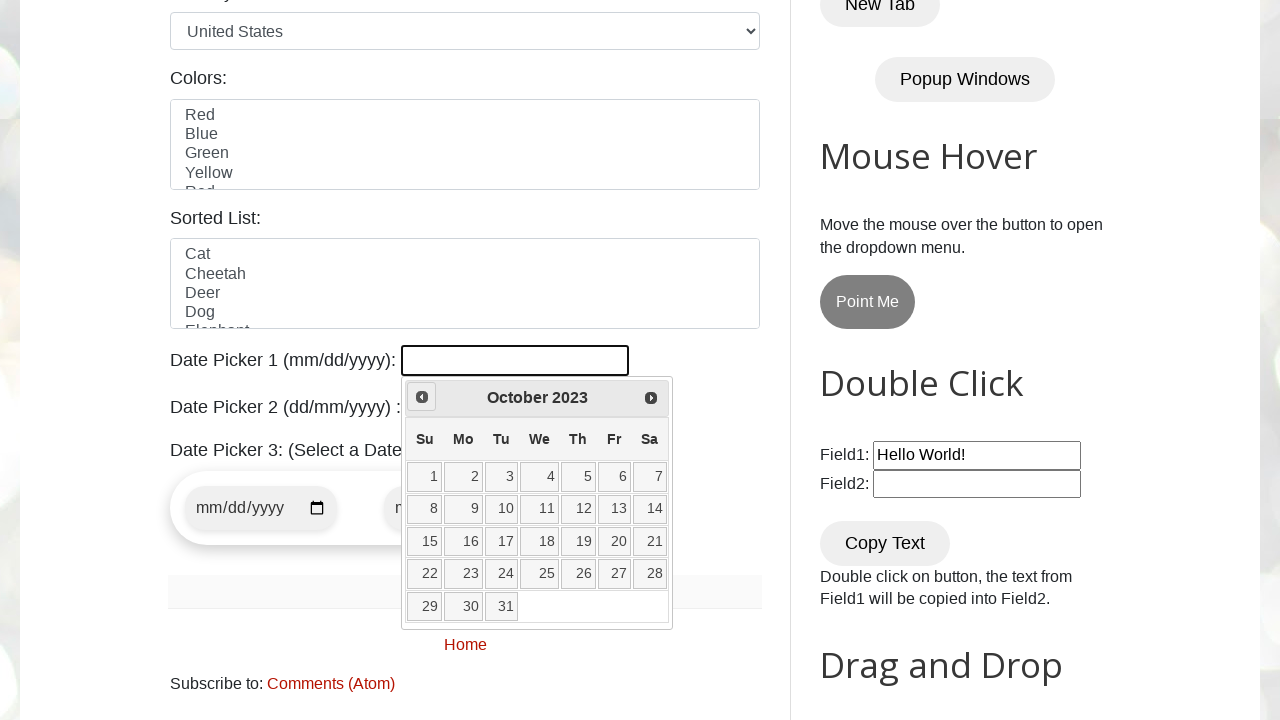

Retrieved current year from date picker
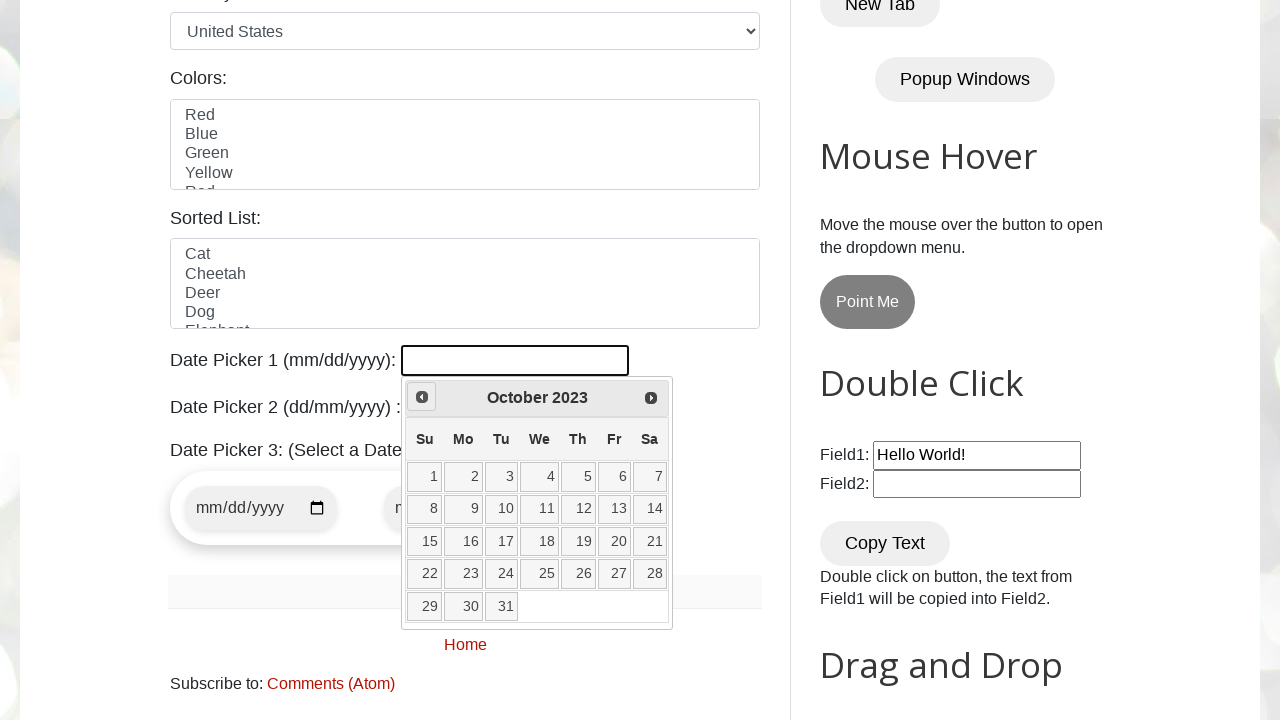

Retrieved current month from date picker
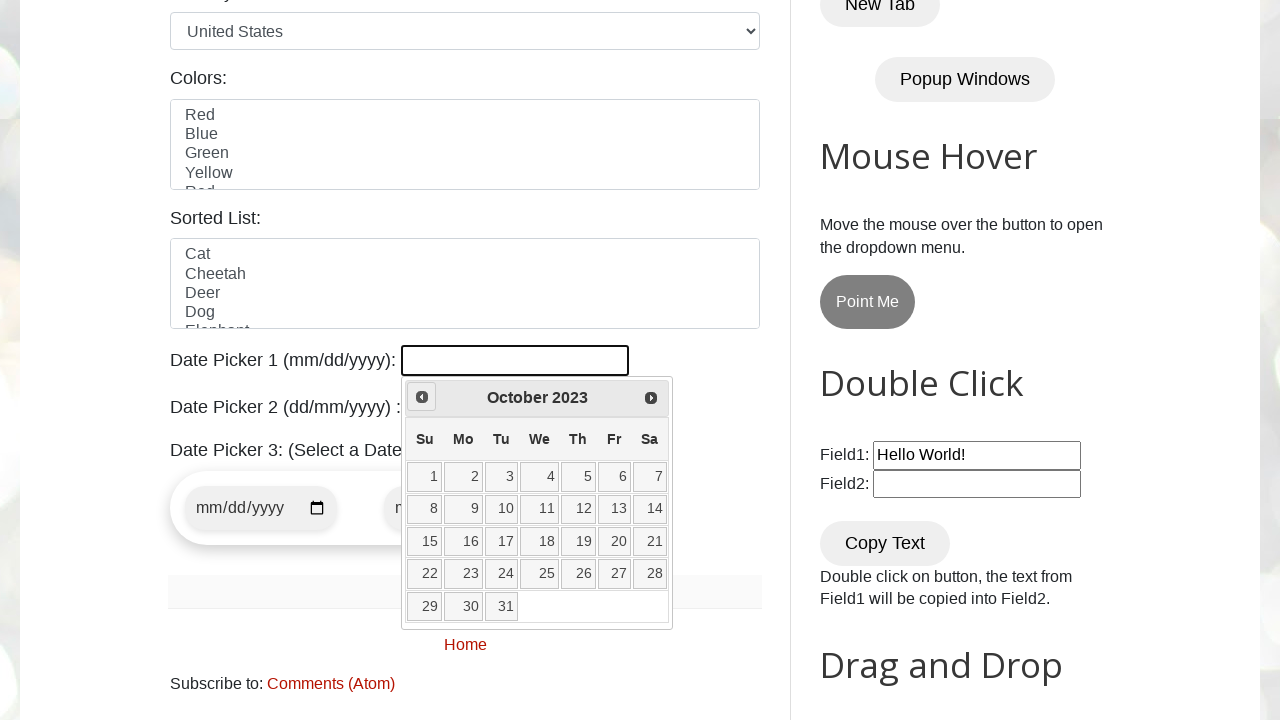

Clicked previous button to navigate to earlier month at (422, 397) on [title="Prev"]
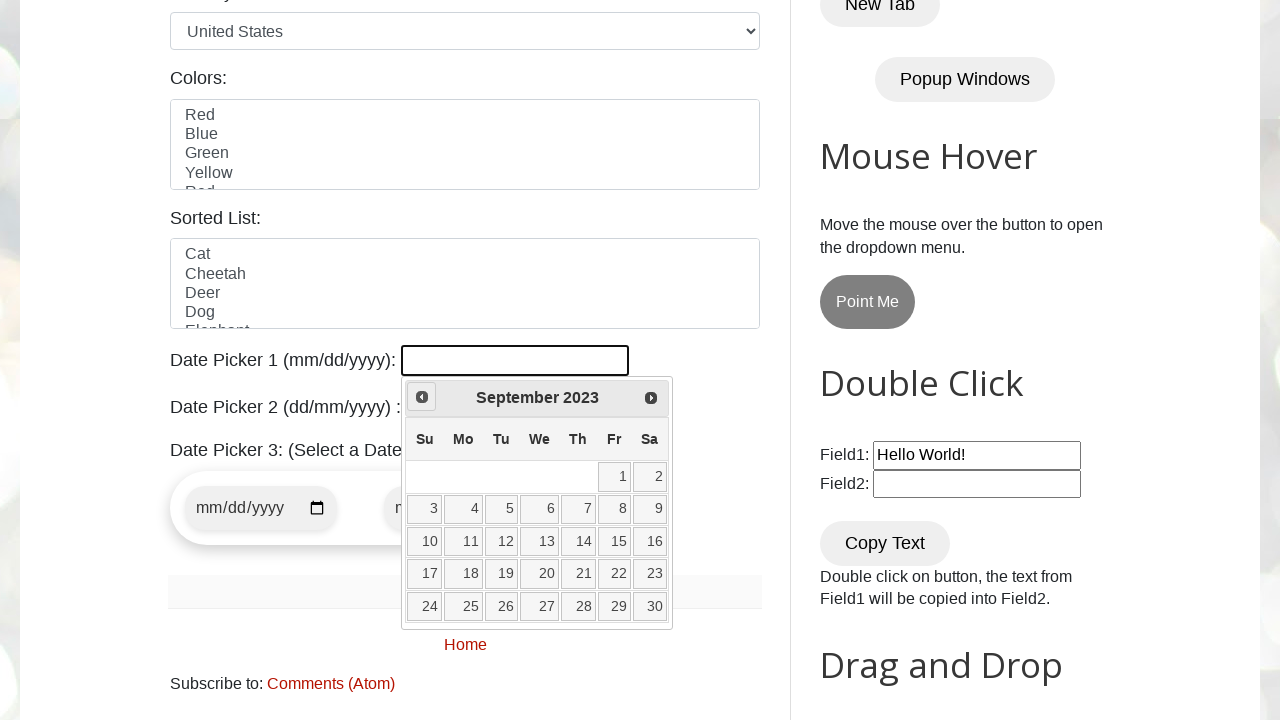

Retrieved current year from date picker
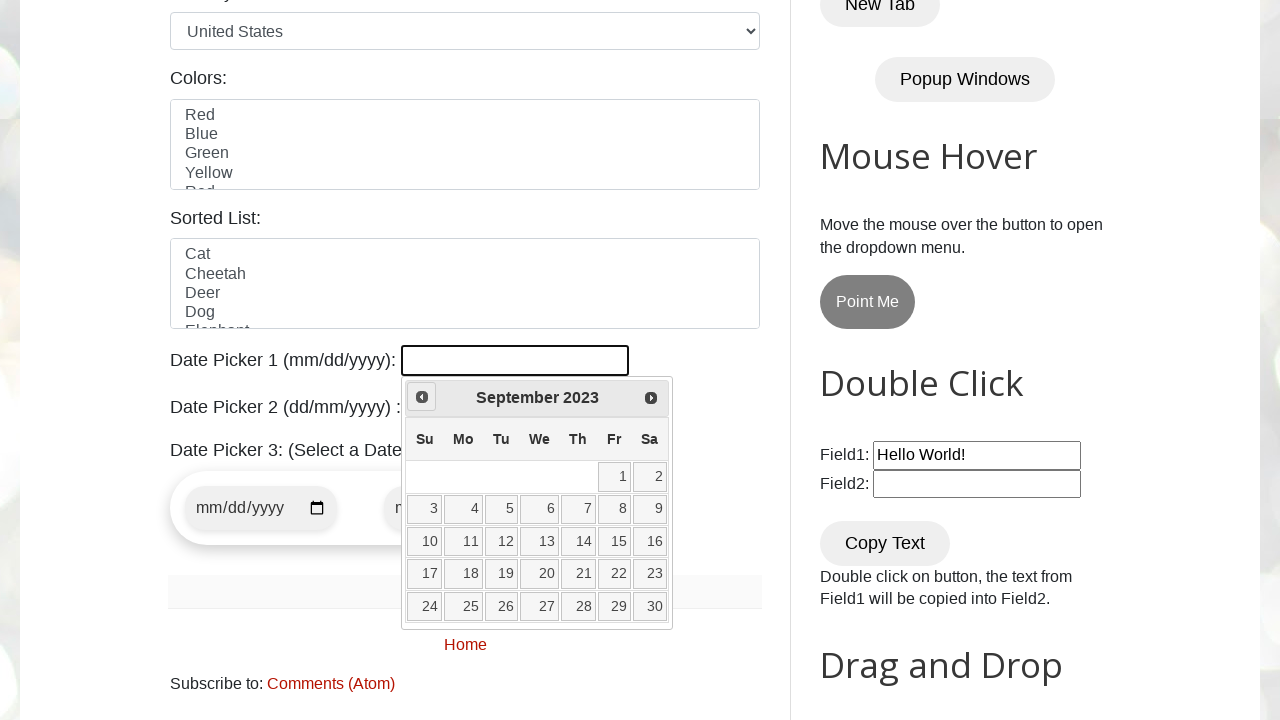

Retrieved current month from date picker
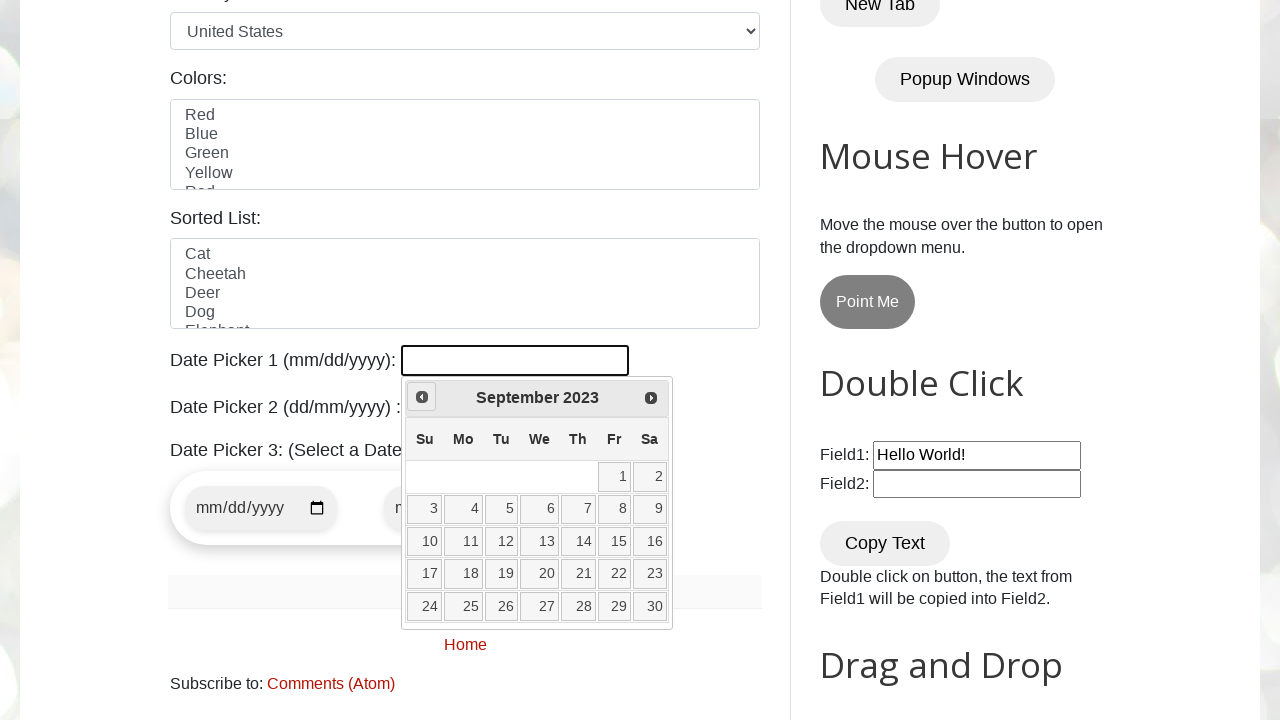

Clicked previous button to navigate to earlier month at (422, 397) on [title="Prev"]
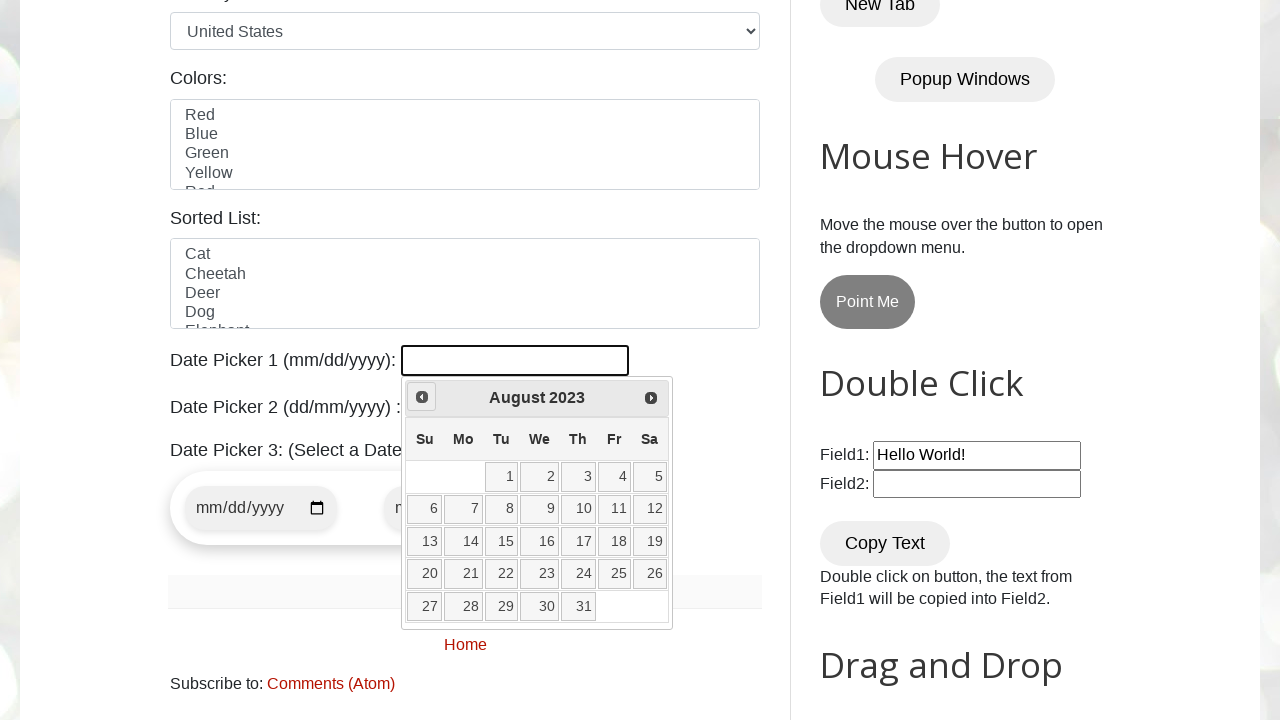

Retrieved current year from date picker
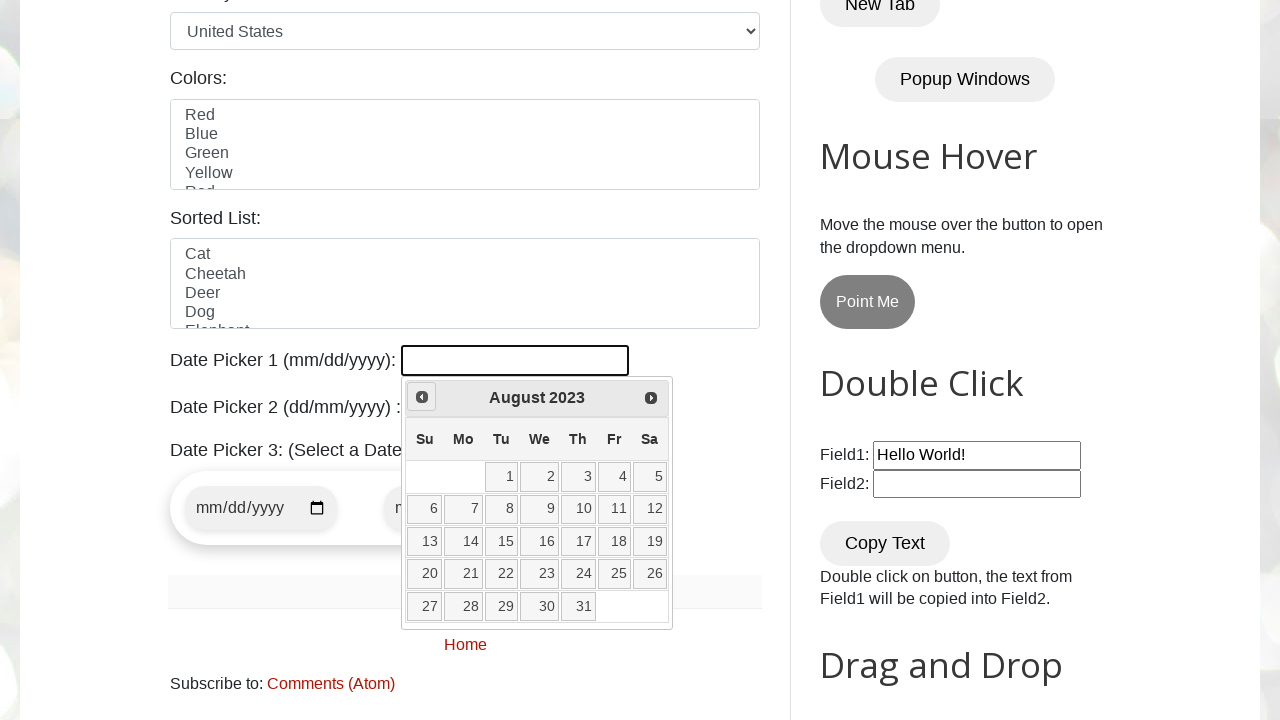

Retrieved current month from date picker
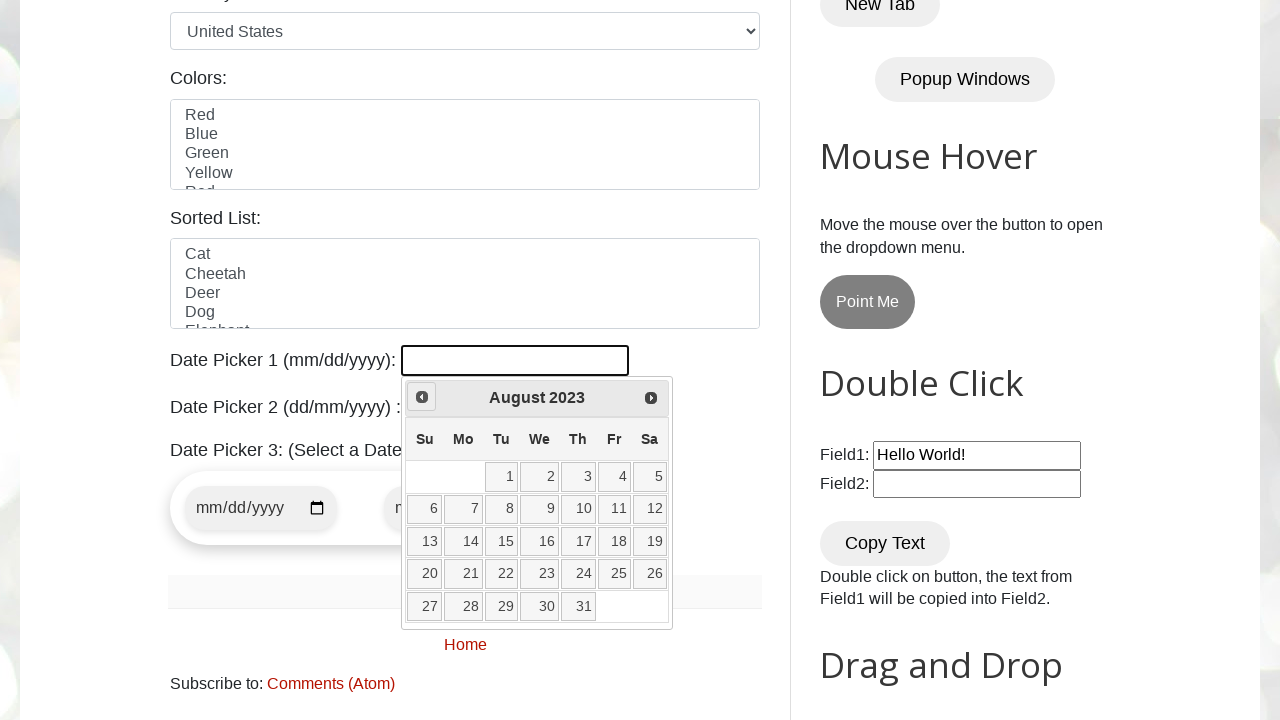

Clicked previous button to navigate to earlier month at (422, 397) on [title="Prev"]
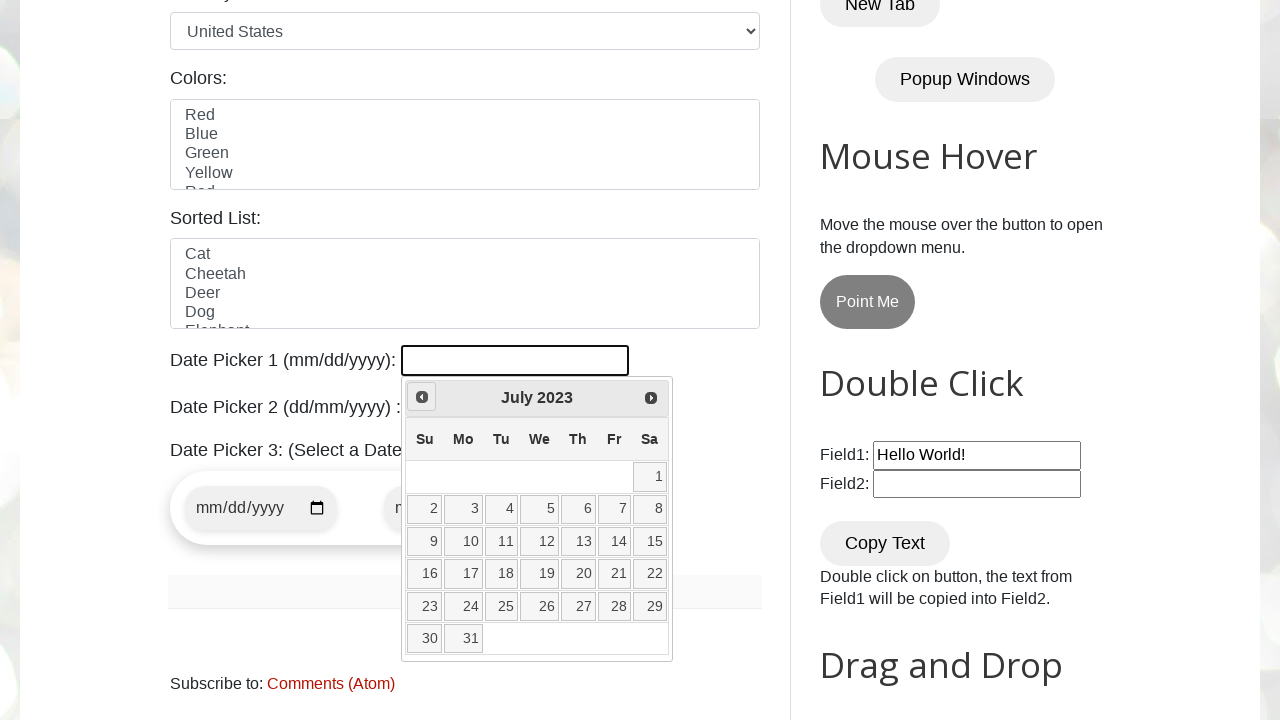

Retrieved current year from date picker
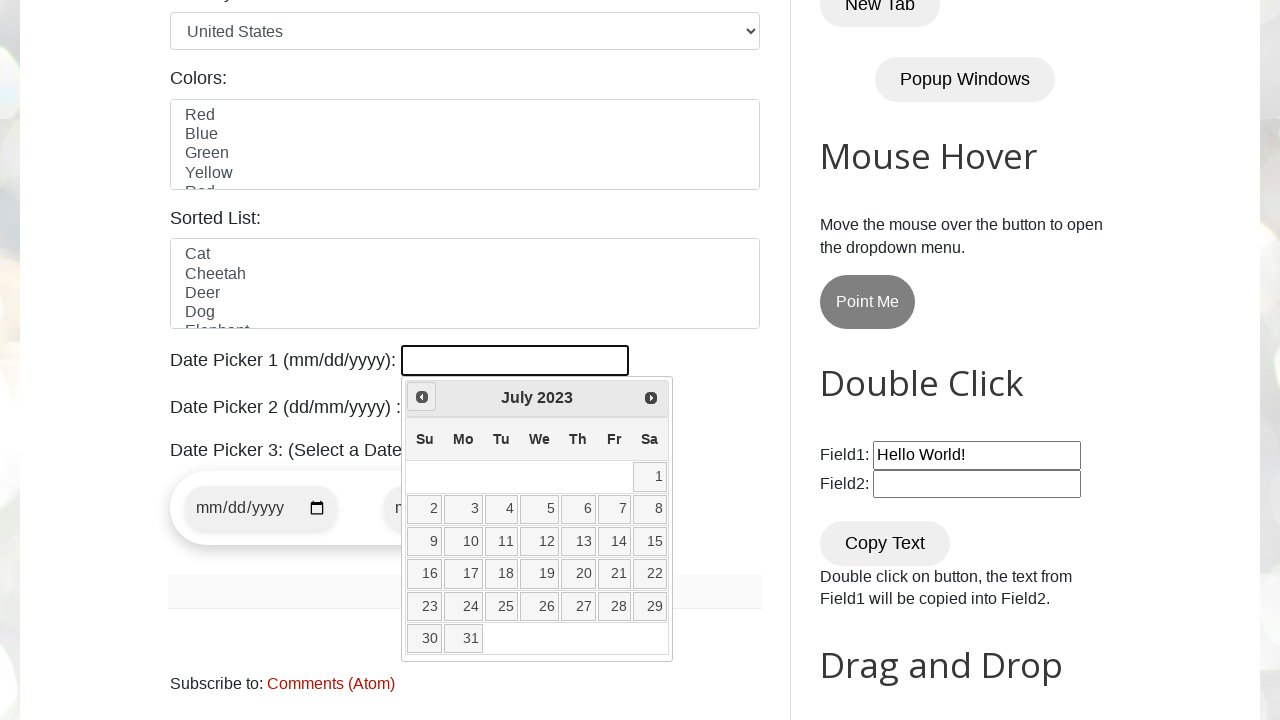

Retrieved current month from date picker
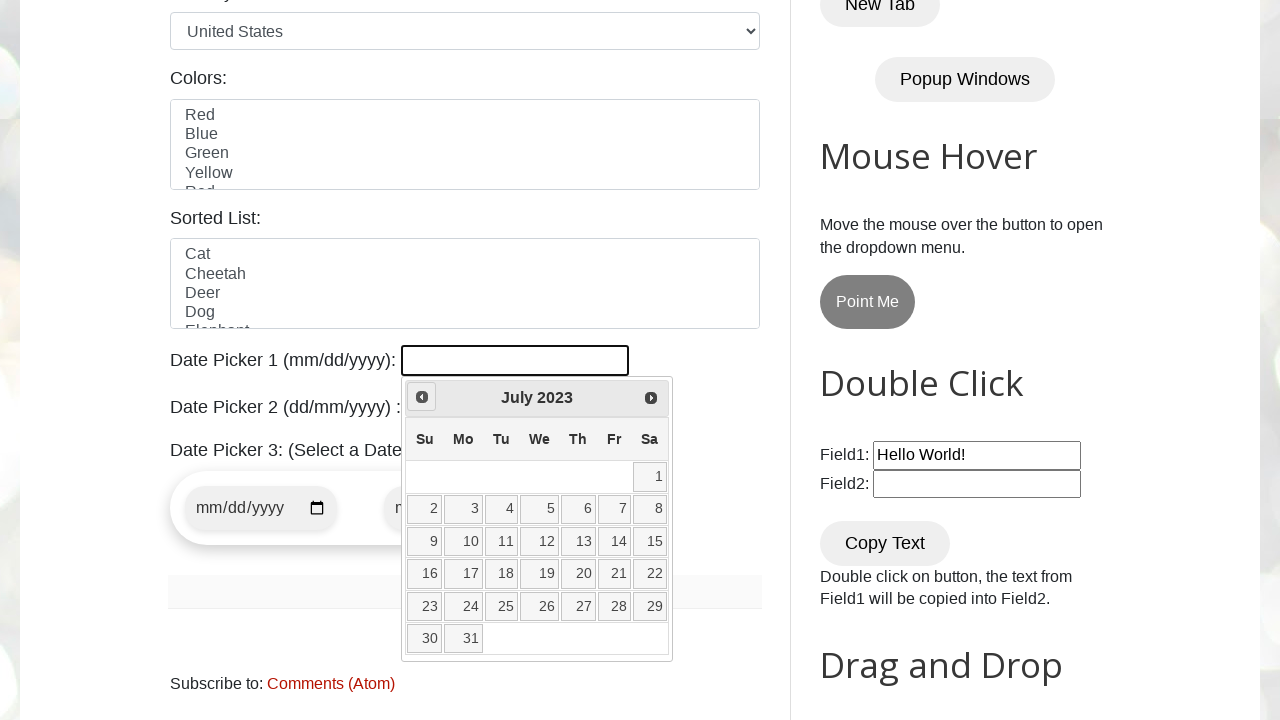

Clicked previous button to navigate to earlier month at (422, 397) on [title="Prev"]
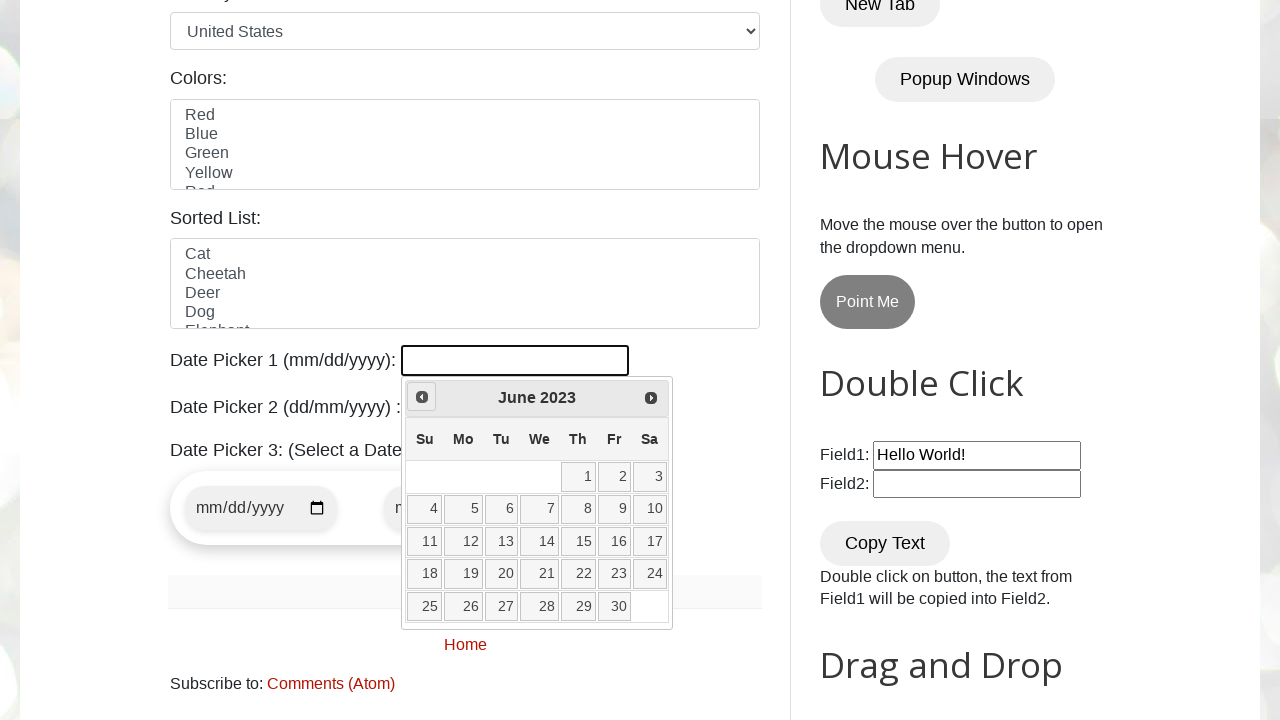

Retrieved current year from date picker
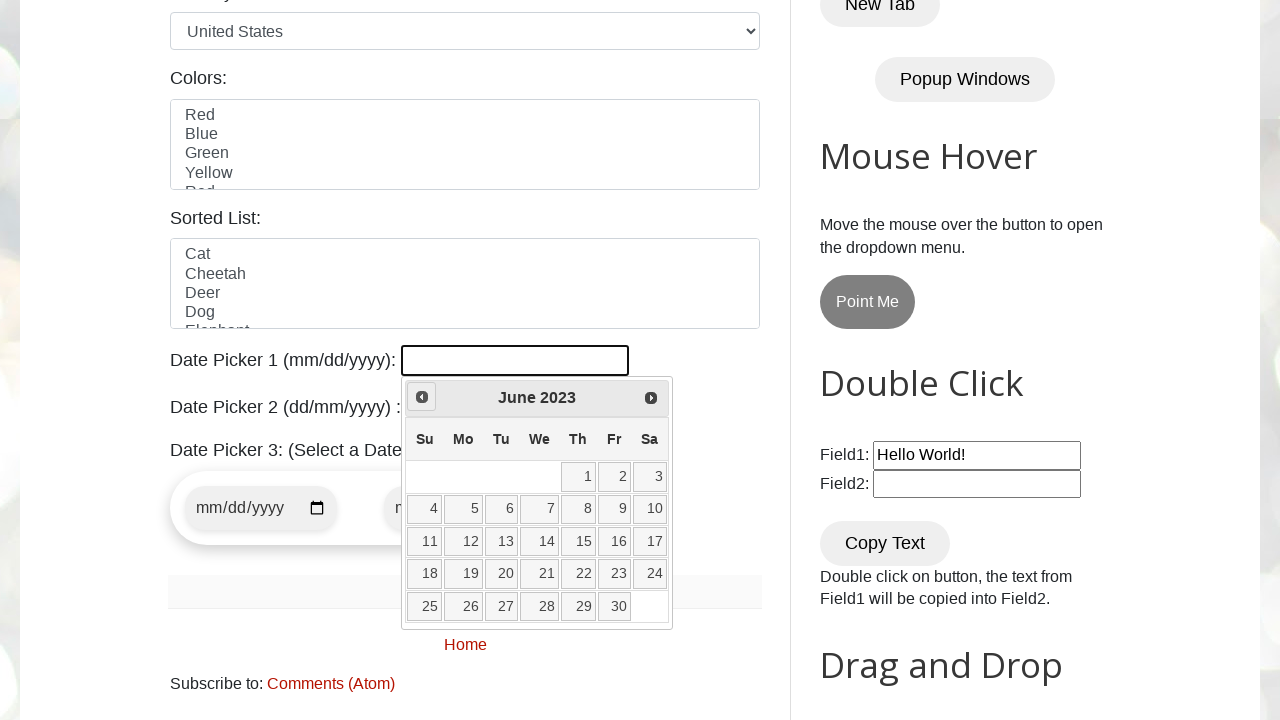

Retrieved current month from date picker
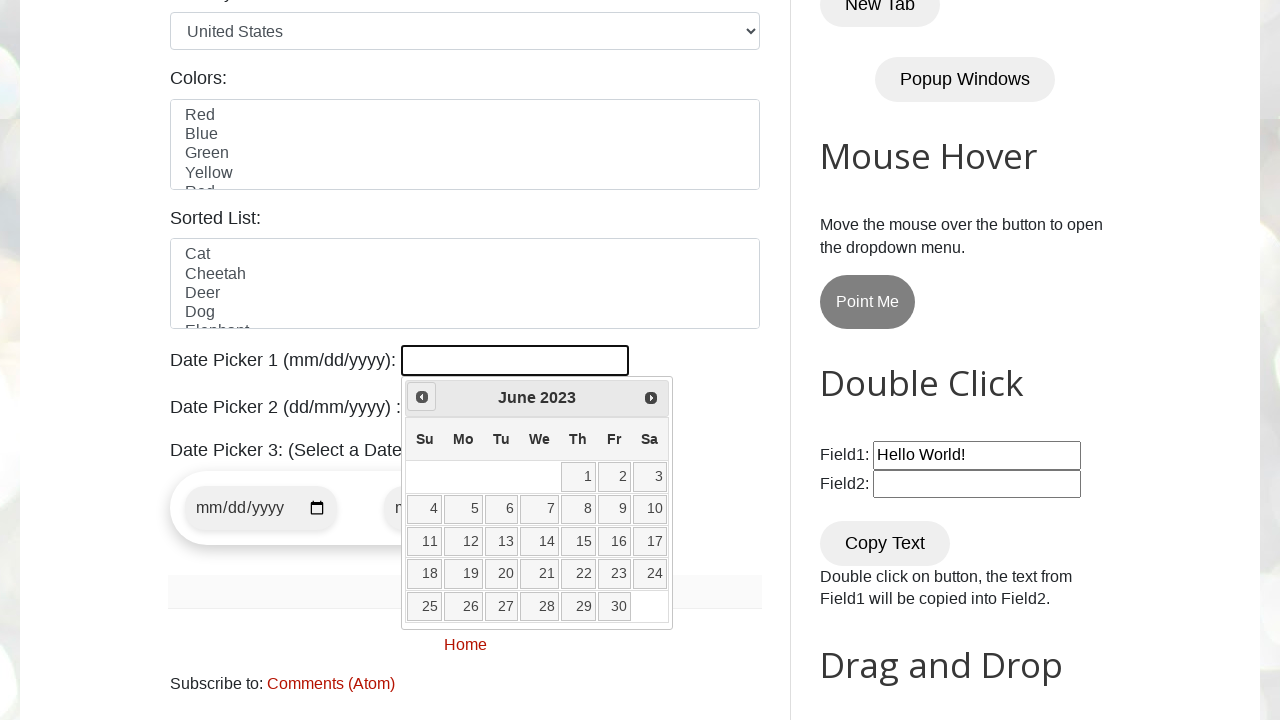

Clicked previous button to navigate to earlier month at (422, 397) on [title="Prev"]
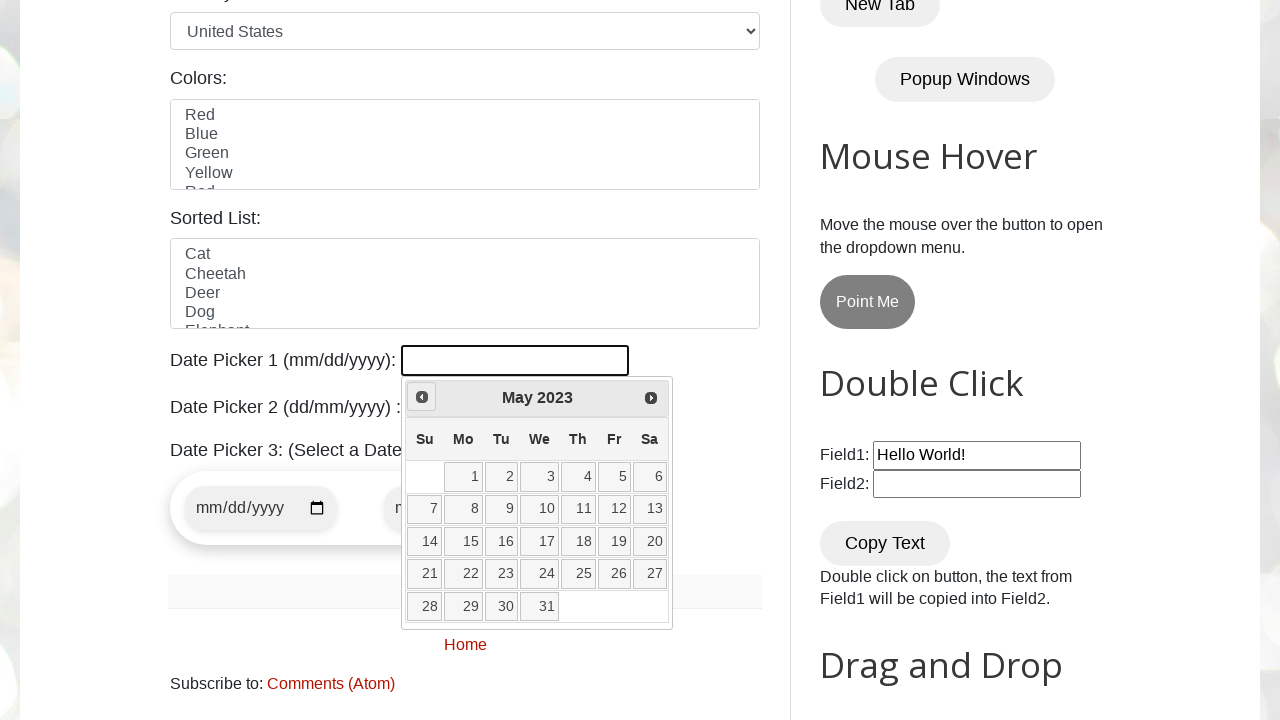

Retrieved current year from date picker
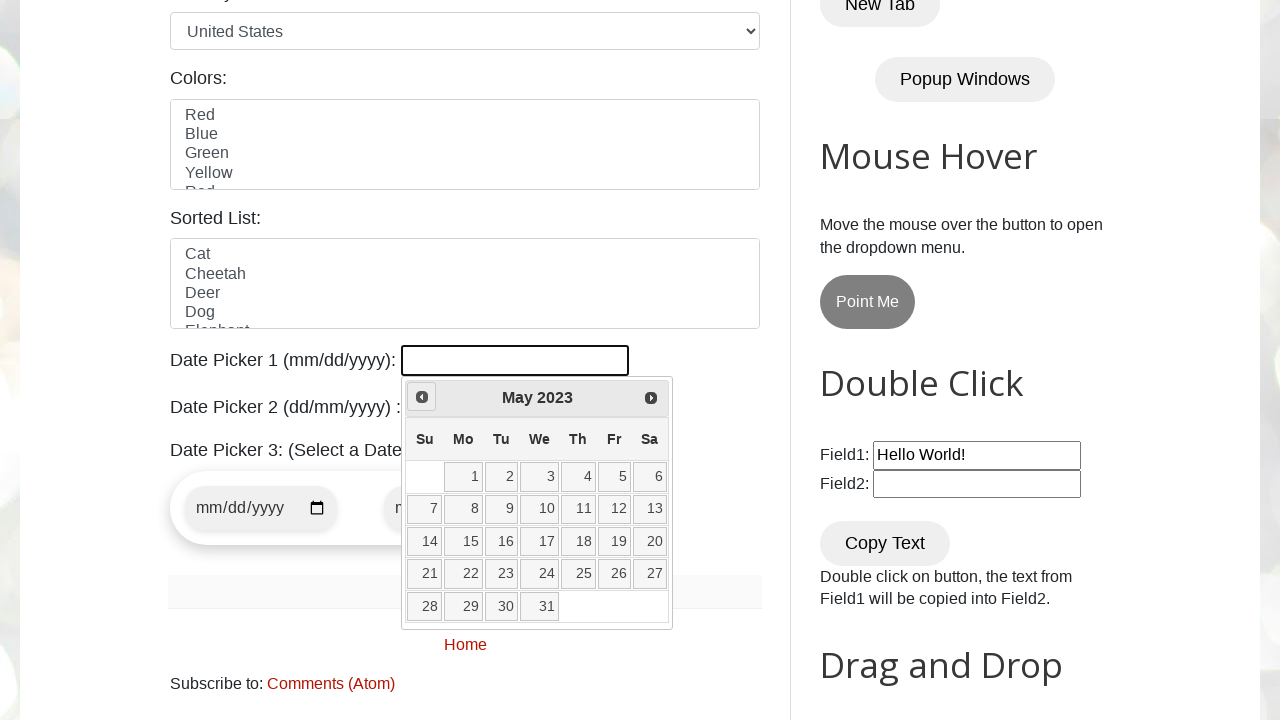

Retrieved current month from date picker
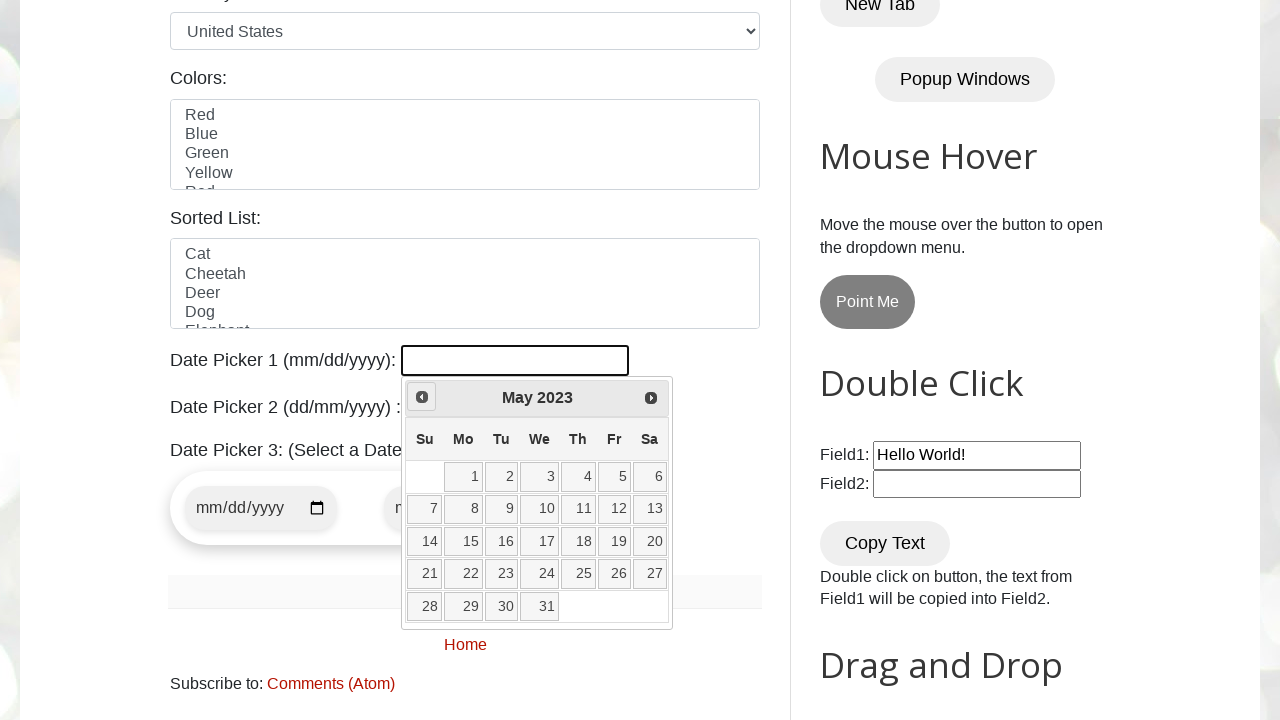

Clicked previous button to navigate to earlier month at (422, 397) on [title="Prev"]
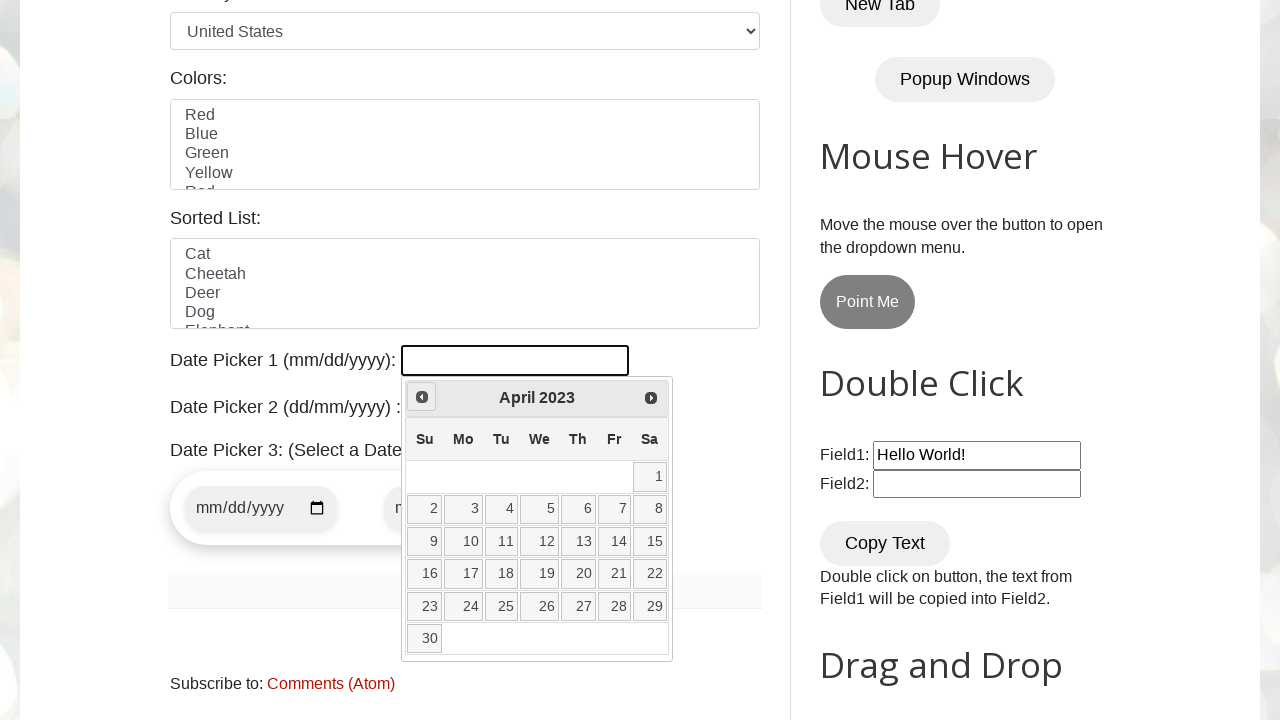

Retrieved current year from date picker
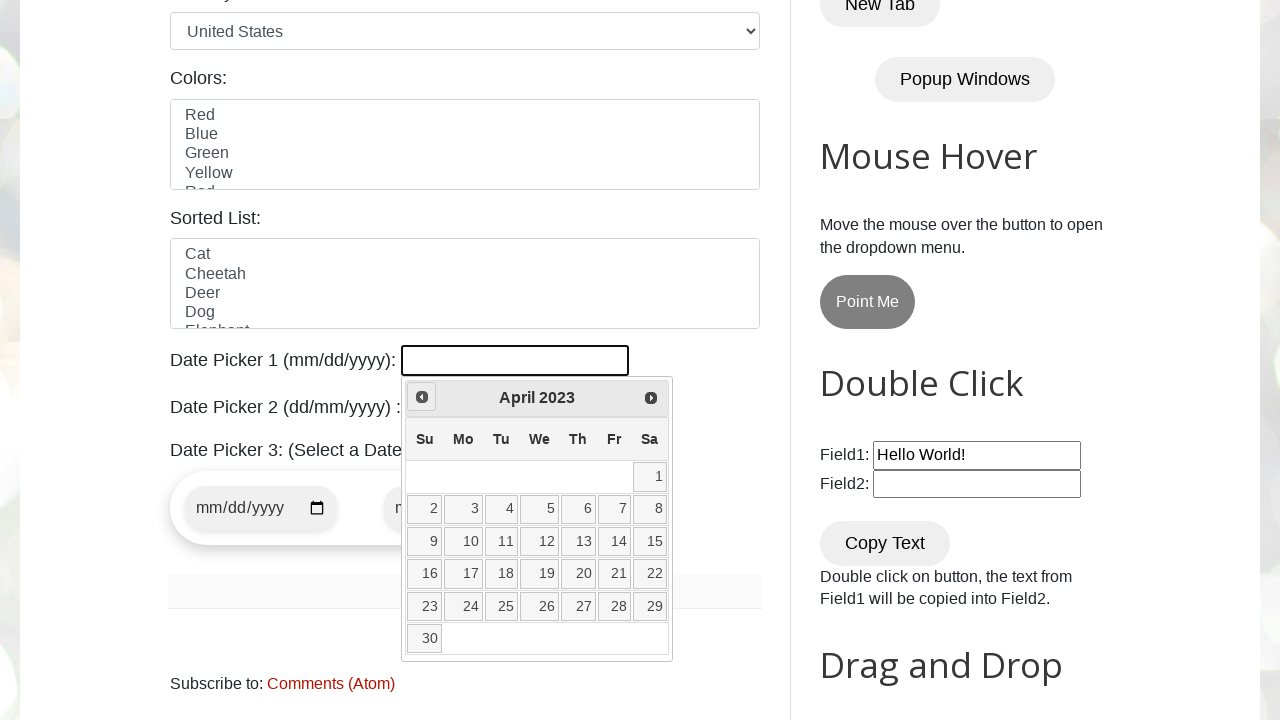

Retrieved current month from date picker
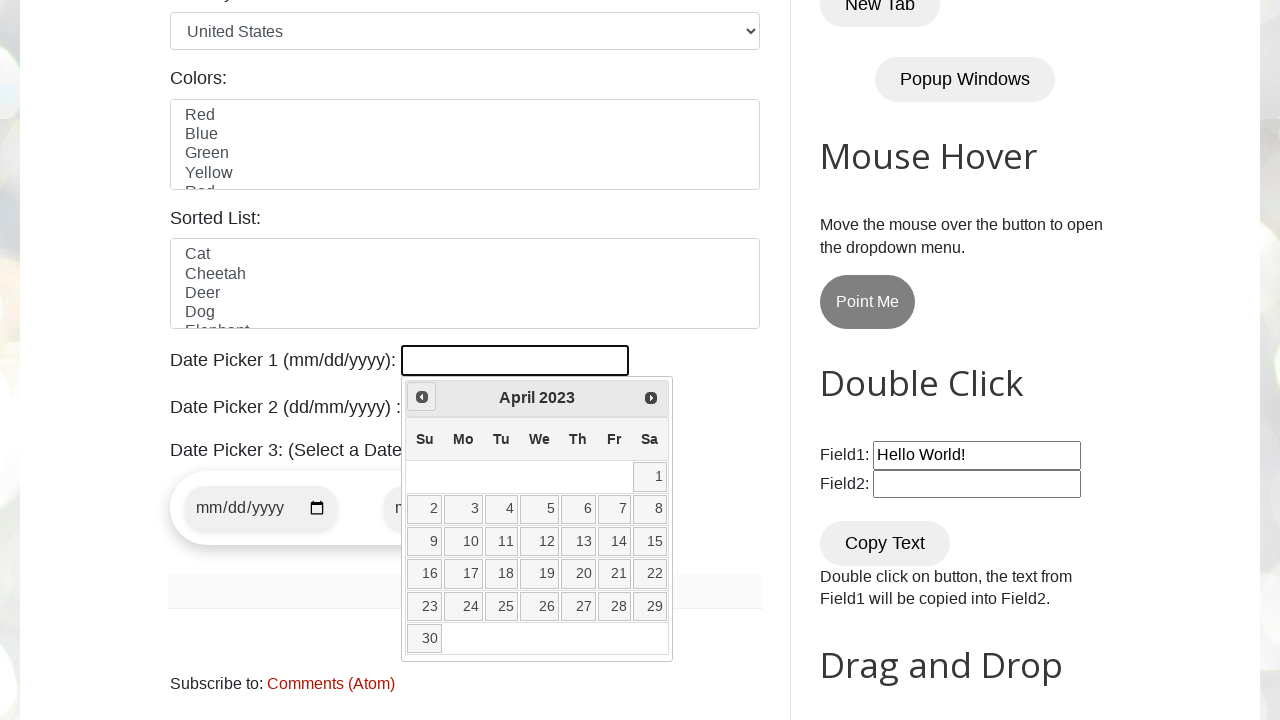

Clicked previous button to navigate to earlier month at (422, 397) on [title="Prev"]
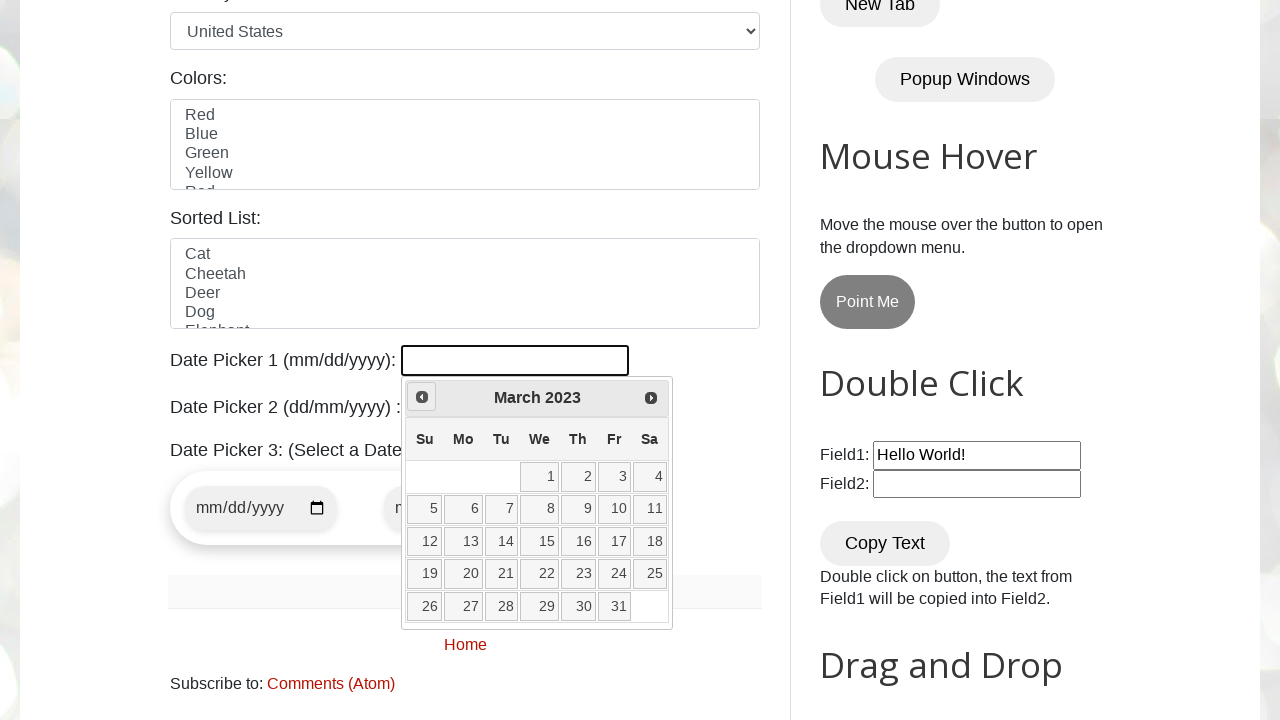

Retrieved current year from date picker
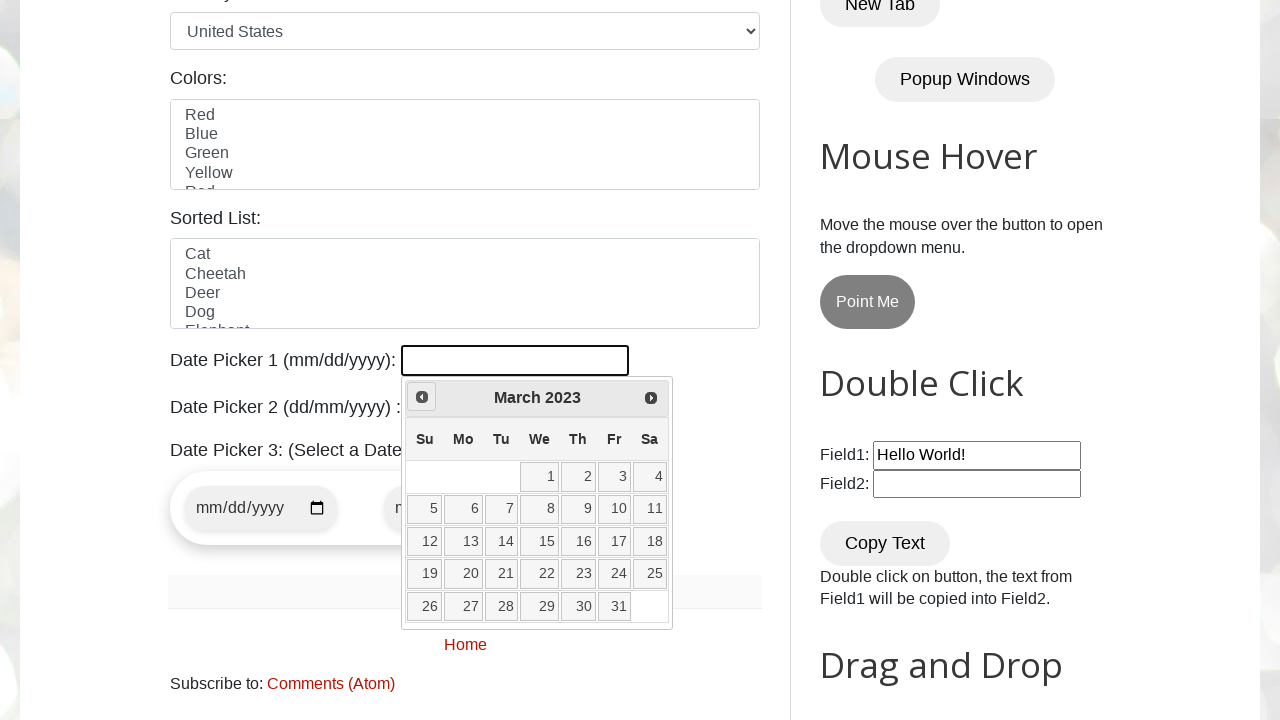

Retrieved current month from date picker
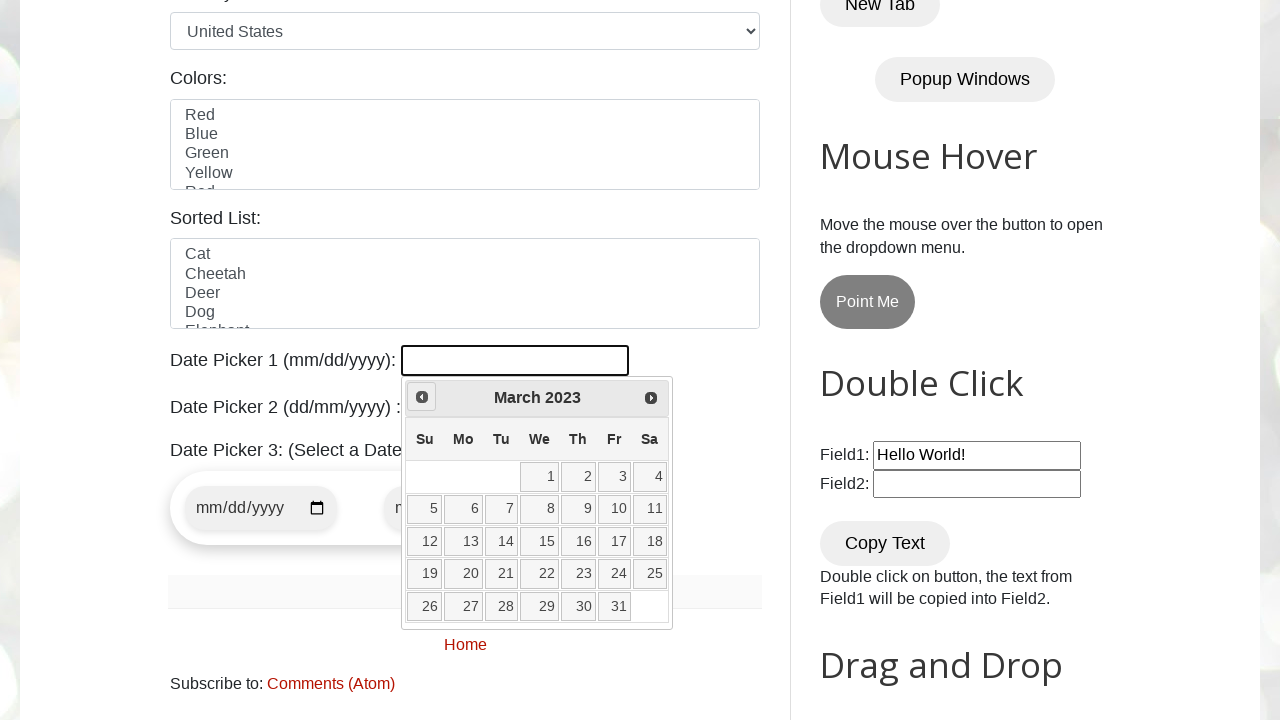

Clicked previous button to navigate to earlier month at (422, 397) on [title="Prev"]
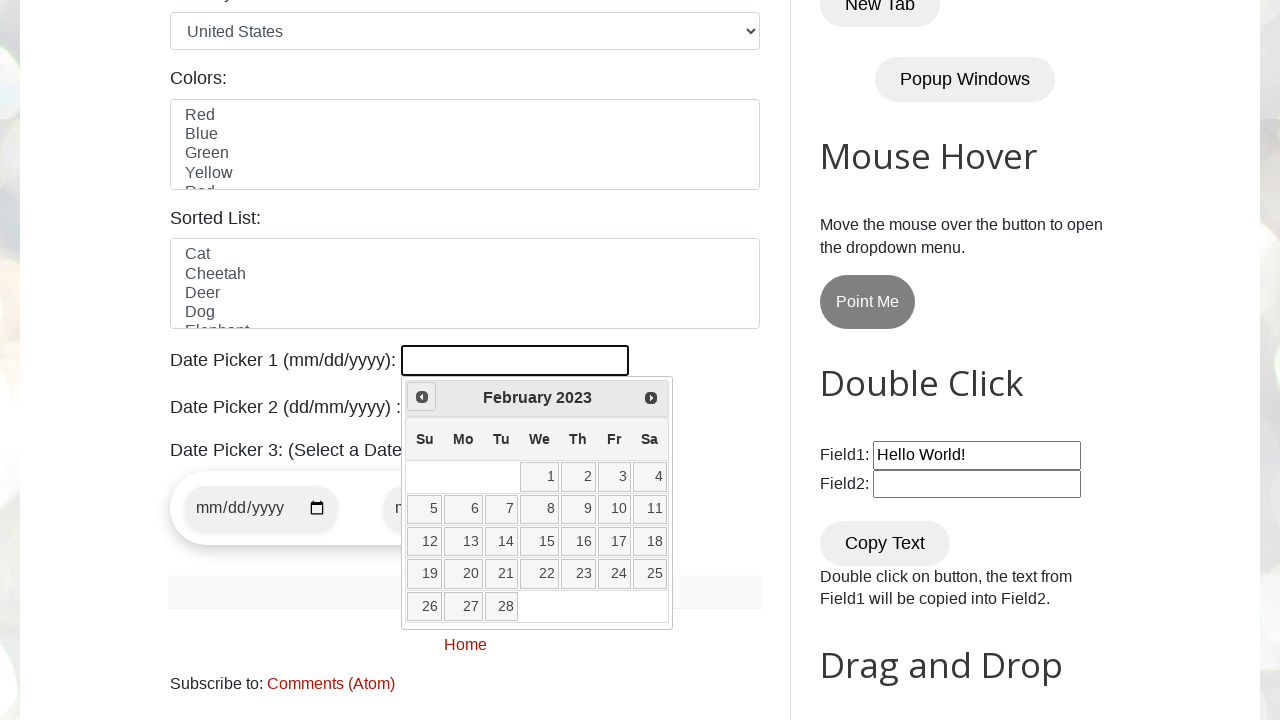

Retrieved current year from date picker
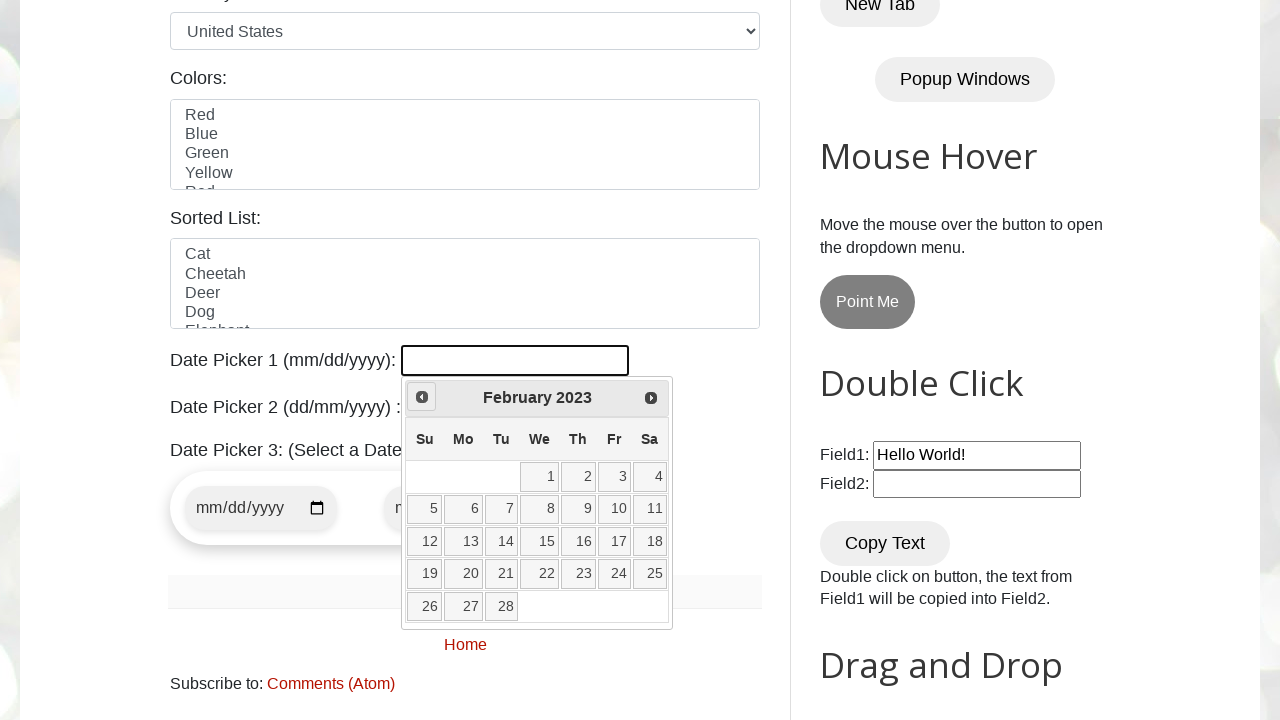

Retrieved current month from date picker
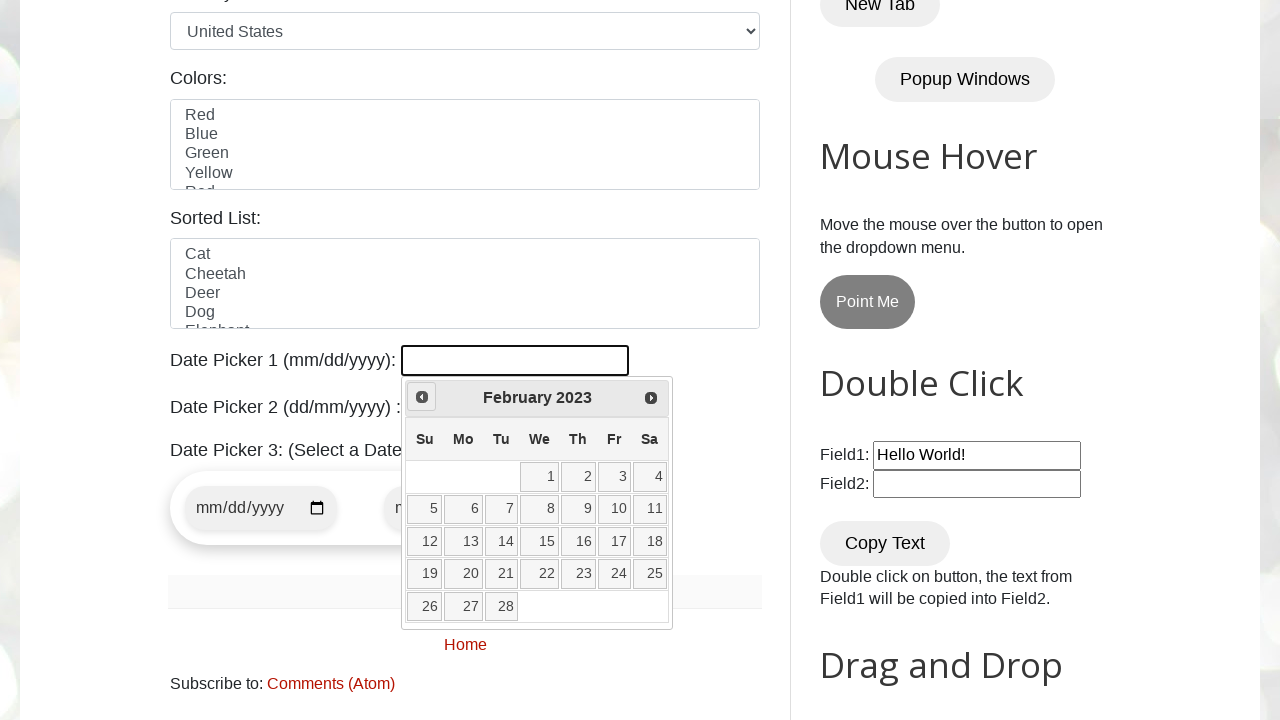

Clicked previous button to navigate to earlier month at (422, 397) on [title="Prev"]
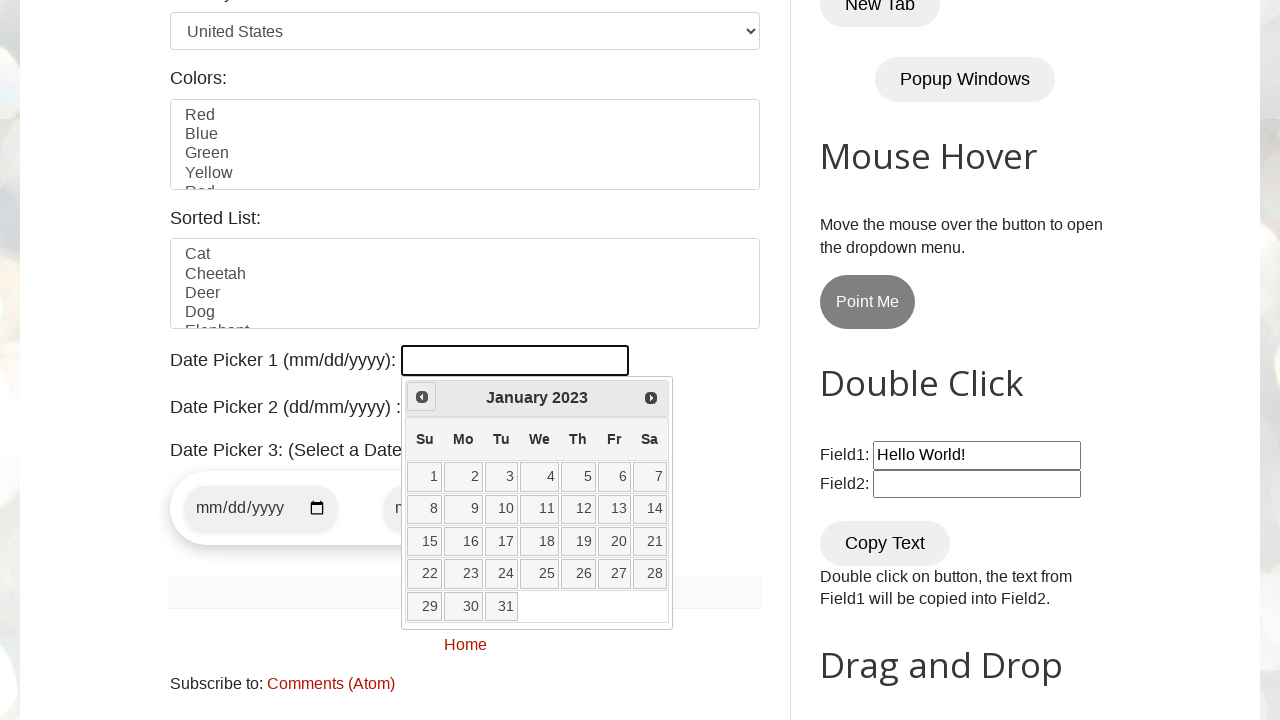

Retrieved current year from date picker
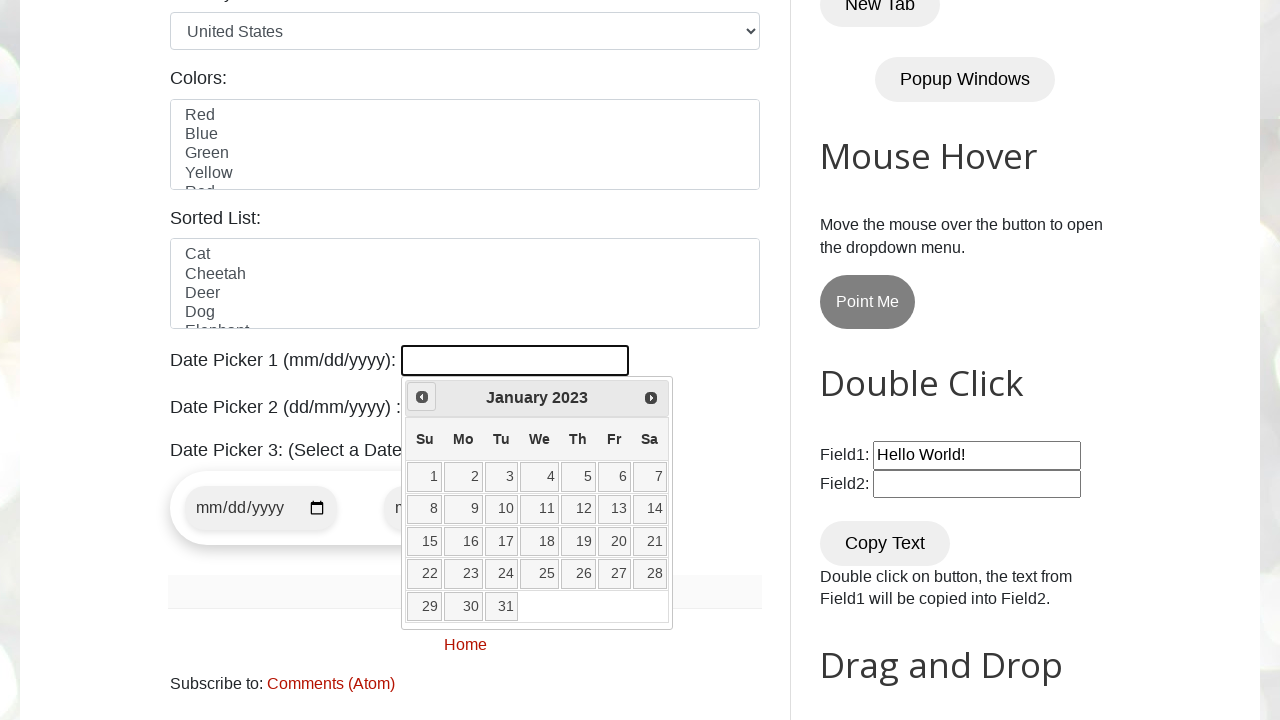

Retrieved current month from date picker
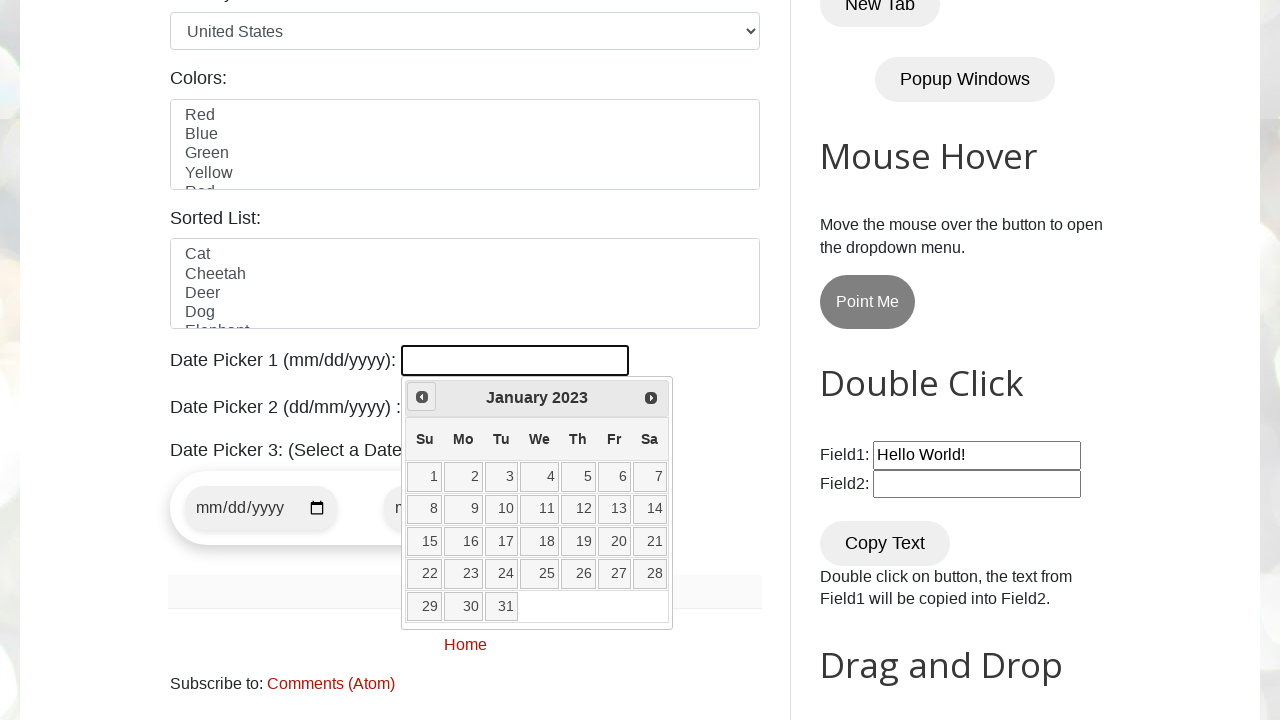

Clicked previous button to navigate to earlier month at (422, 397) on [title="Prev"]
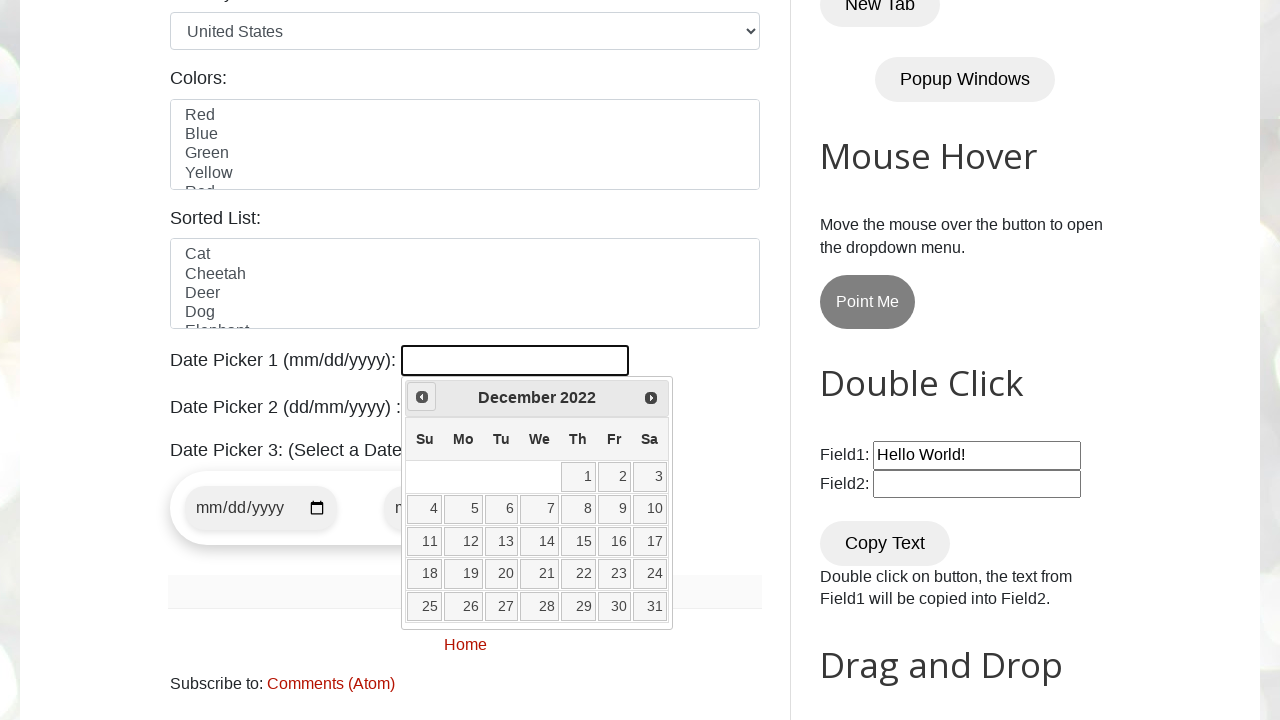

Retrieved current year from date picker
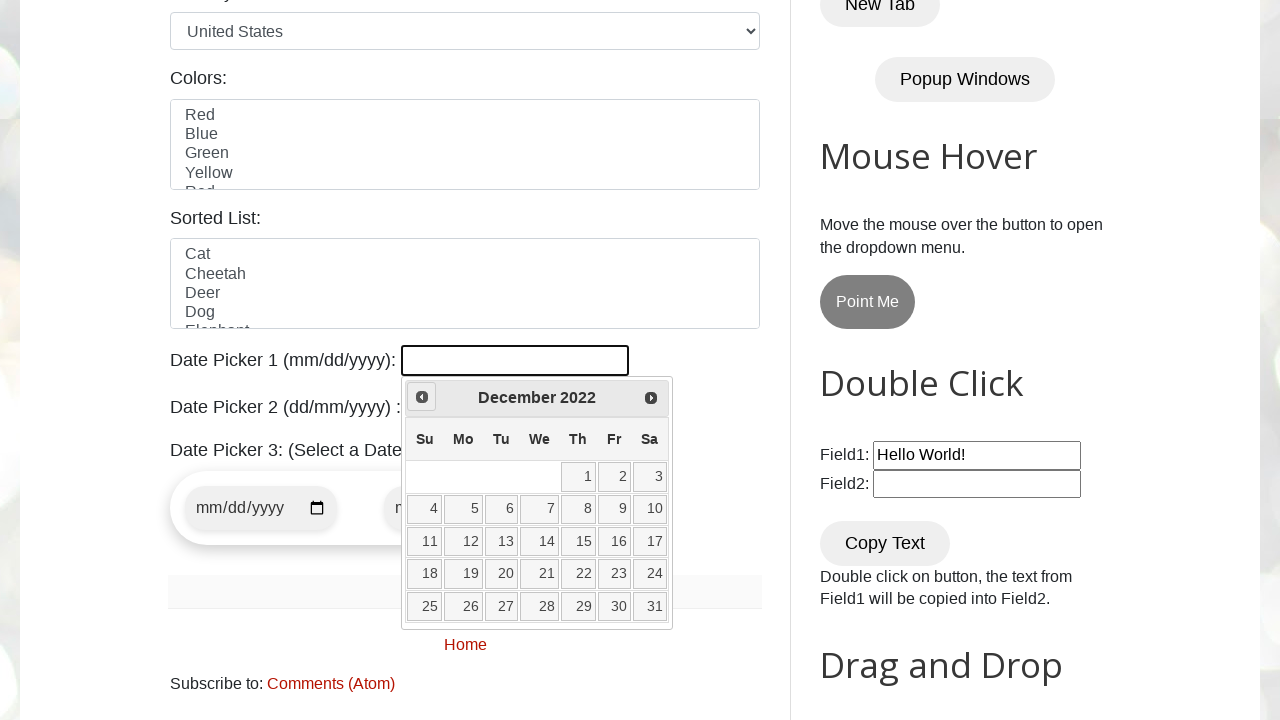

Retrieved current month from date picker
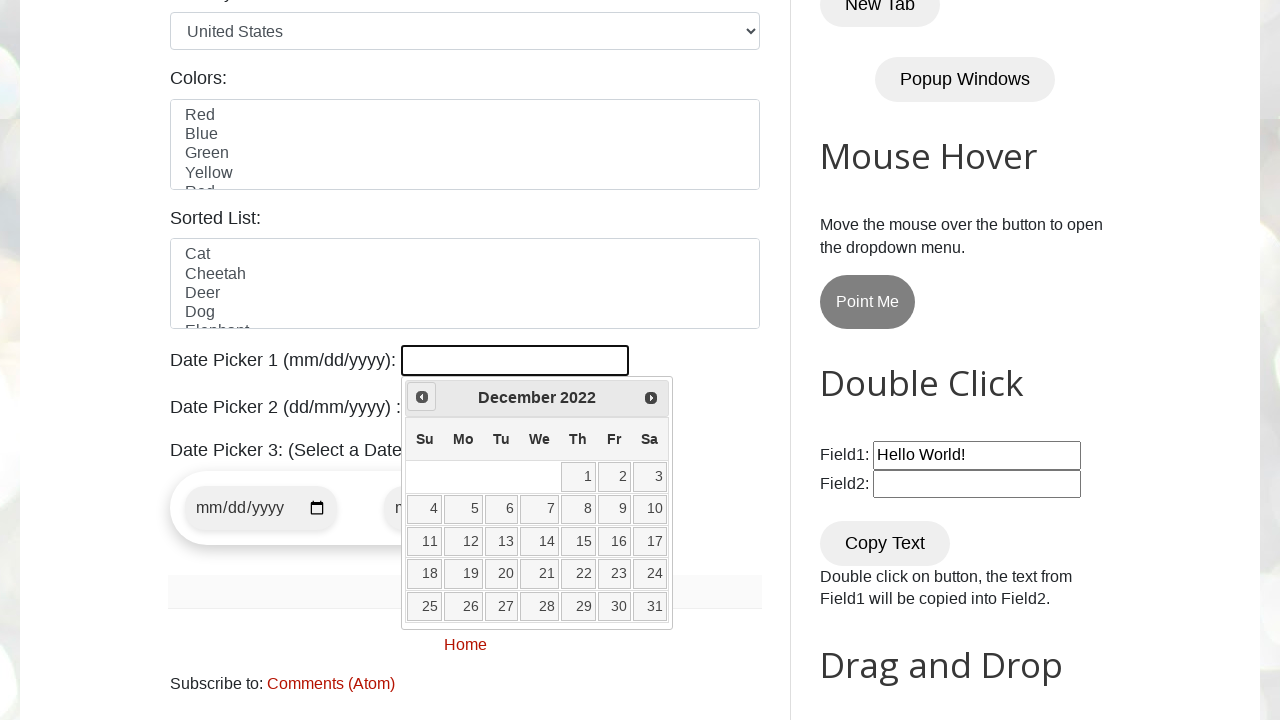

Clicked previous button to navigate to earlier month at (422, 397) on [title="Prev"]
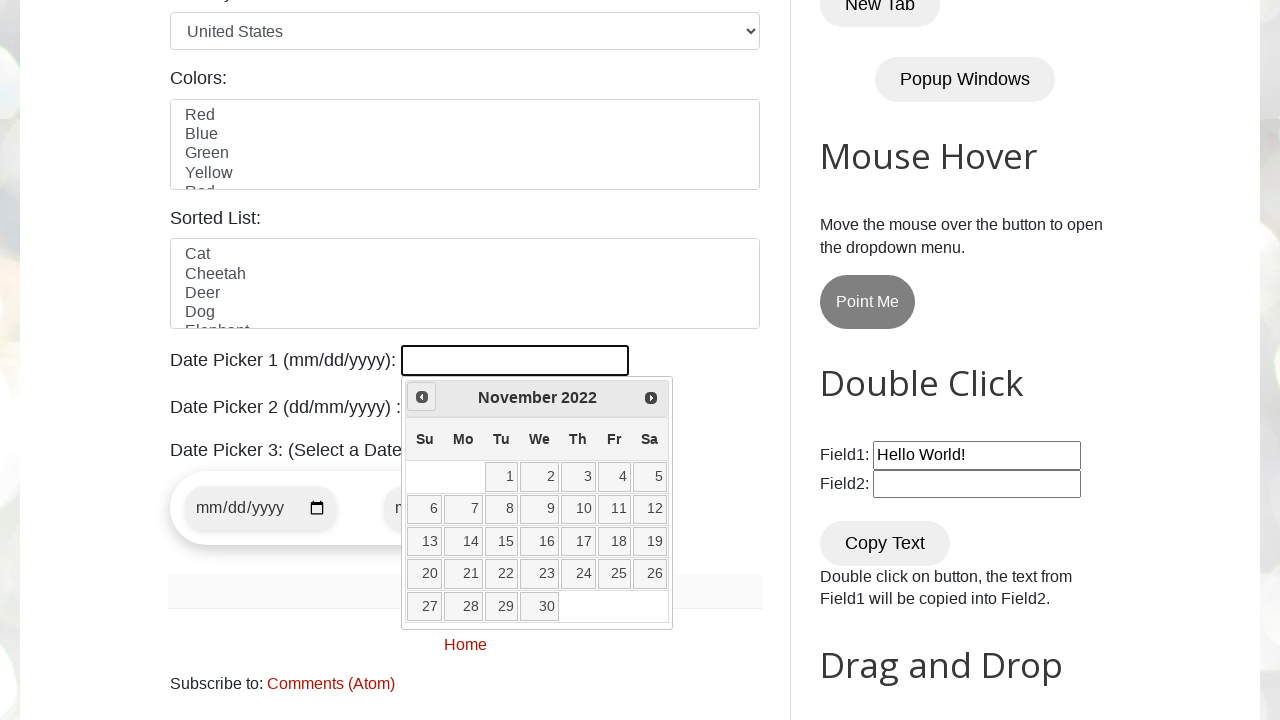

Retrieved current year from date picker
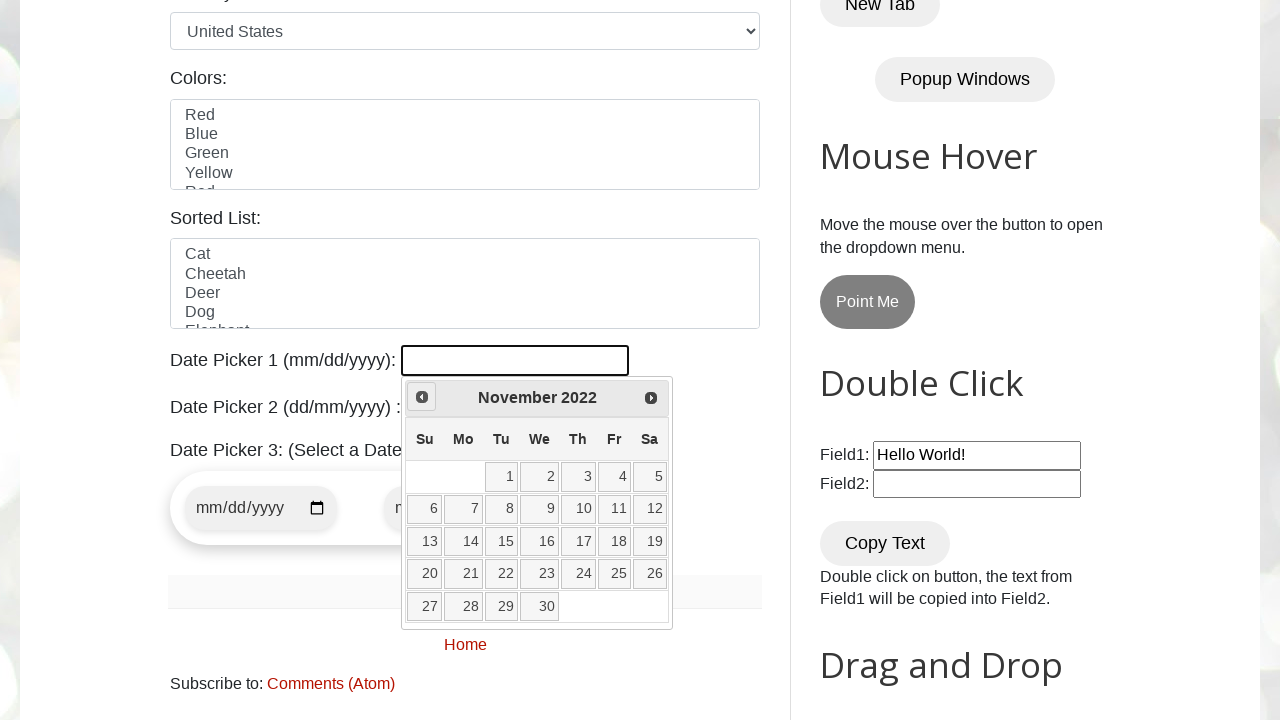

Retrieved current month from date picker
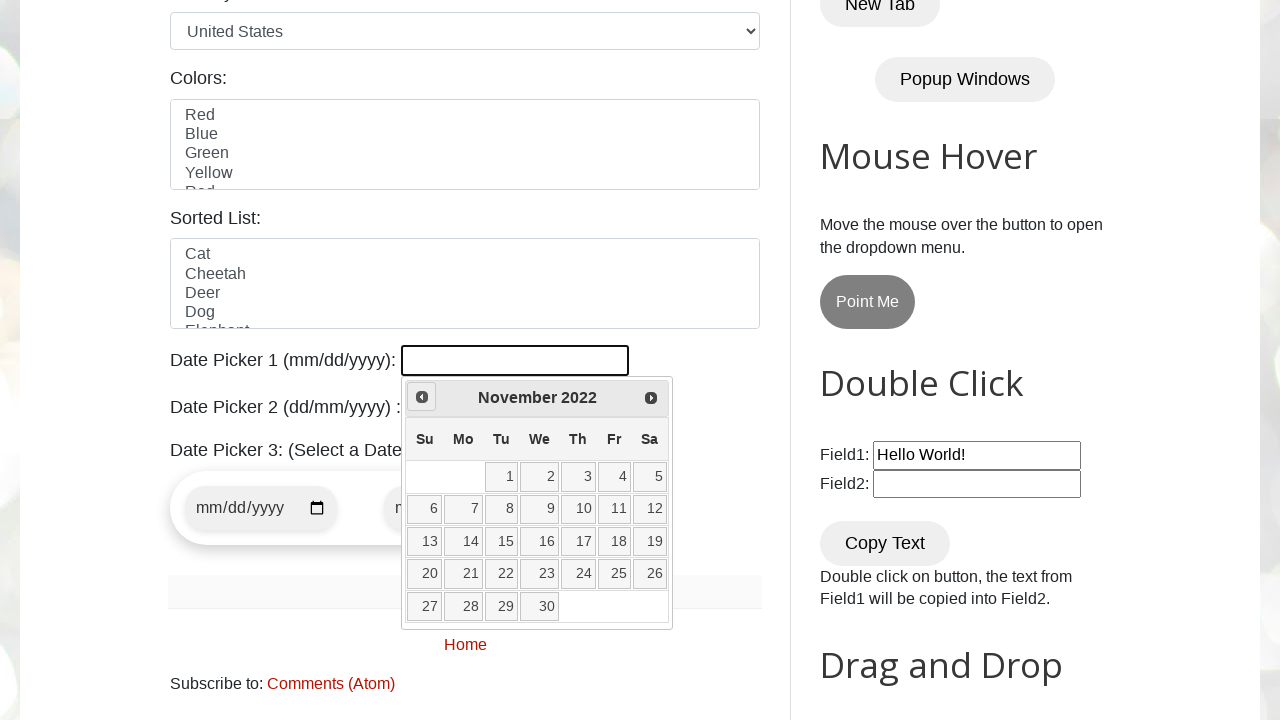

Clicked previous button to navigate to earlier month at (422, 397) on [title="Prev"]
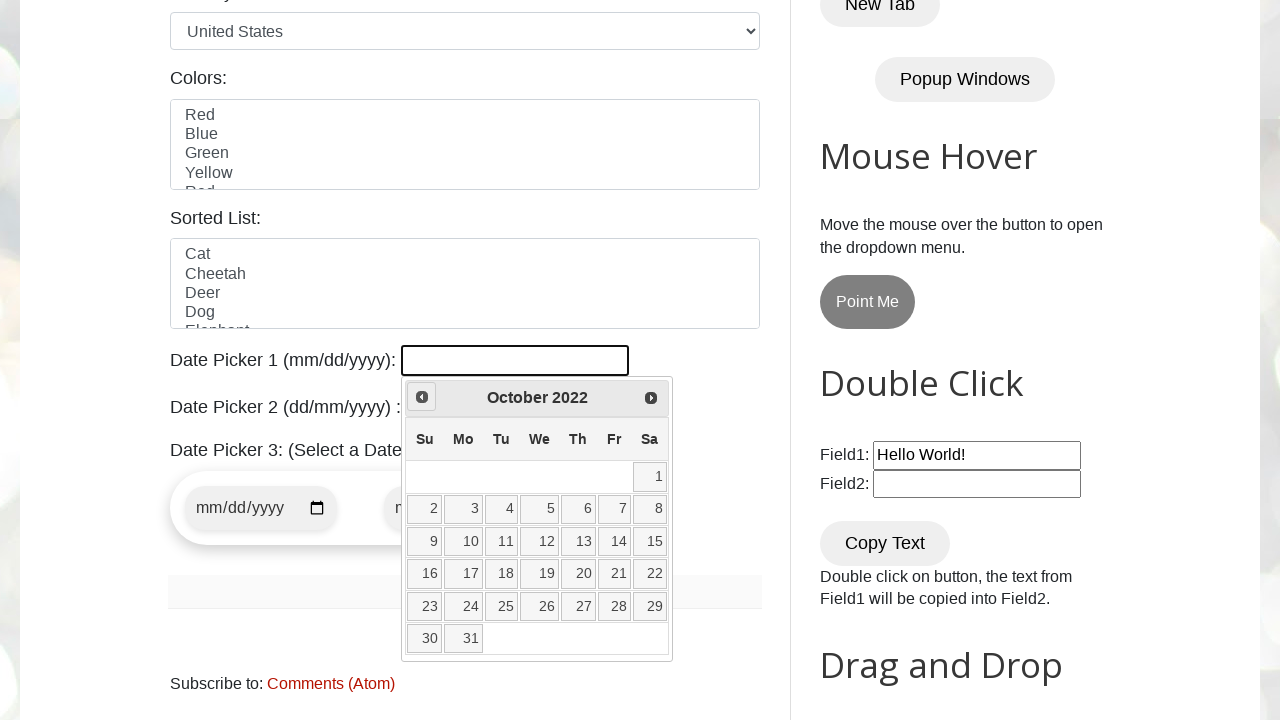

Retrieved current year from date picker
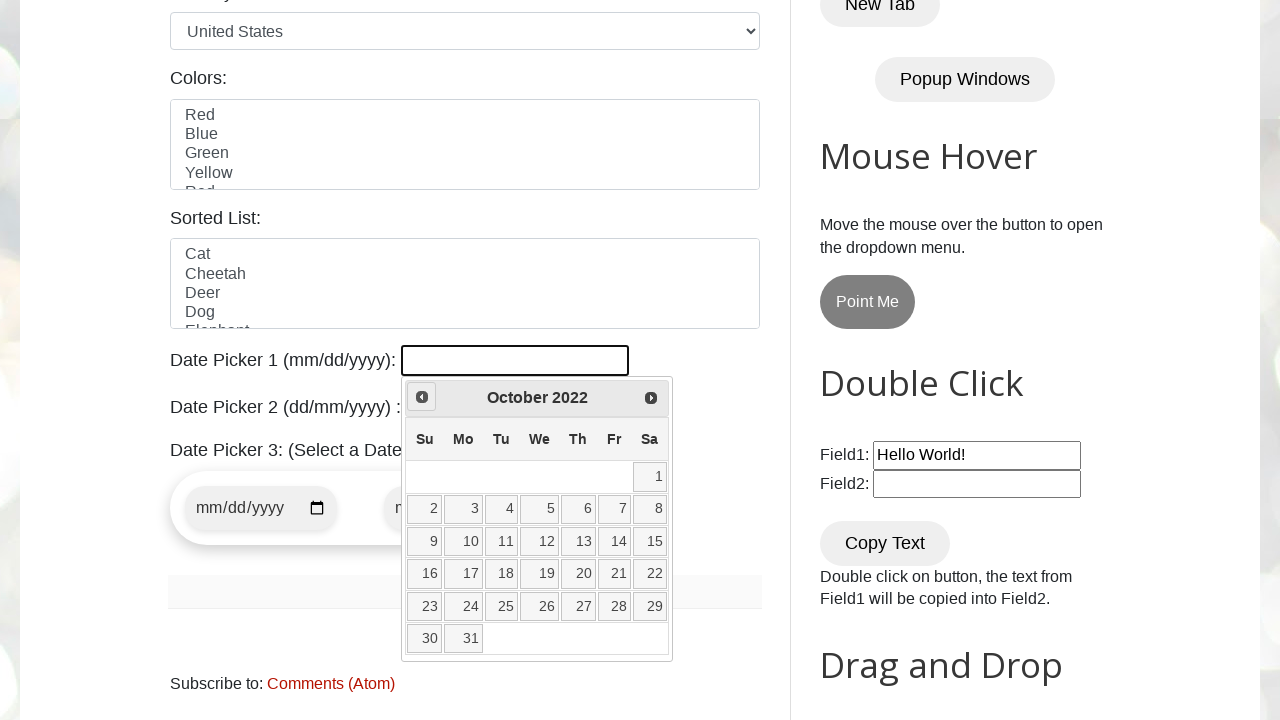

Retrieved current month from date picker
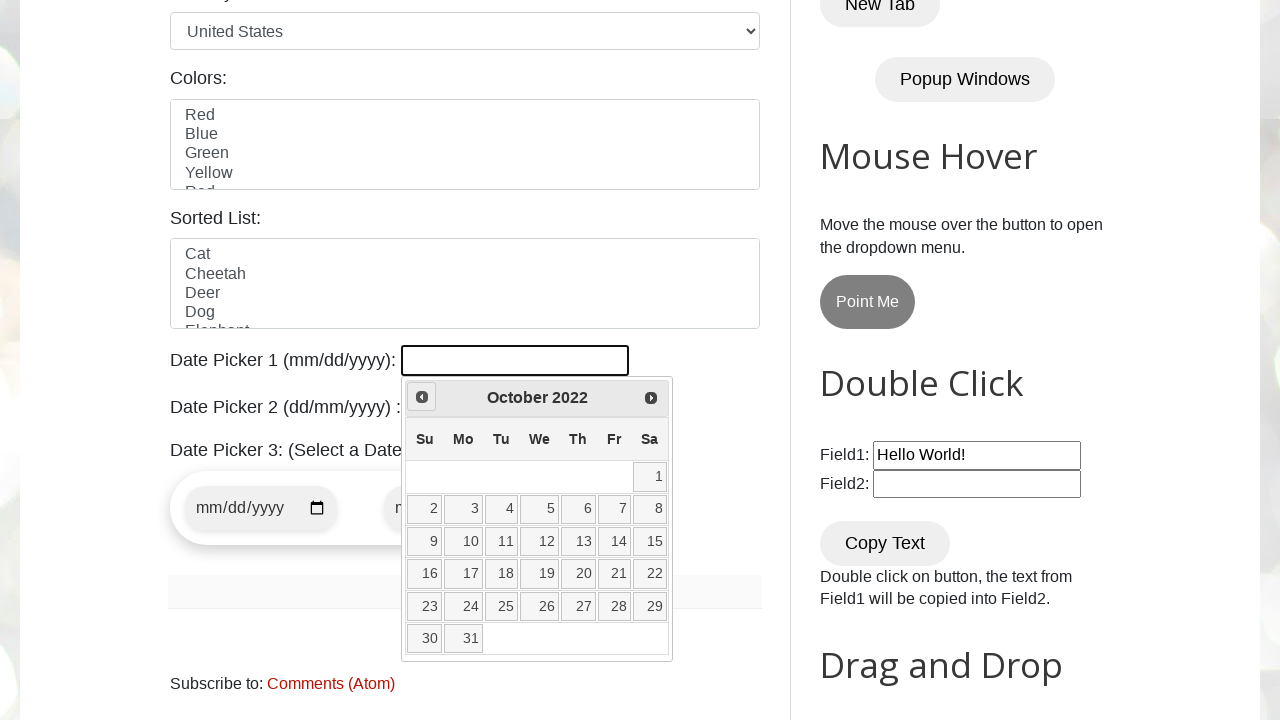

Clicked previous button to navigate to earlier month at (422, 397) on [title="Prev"]
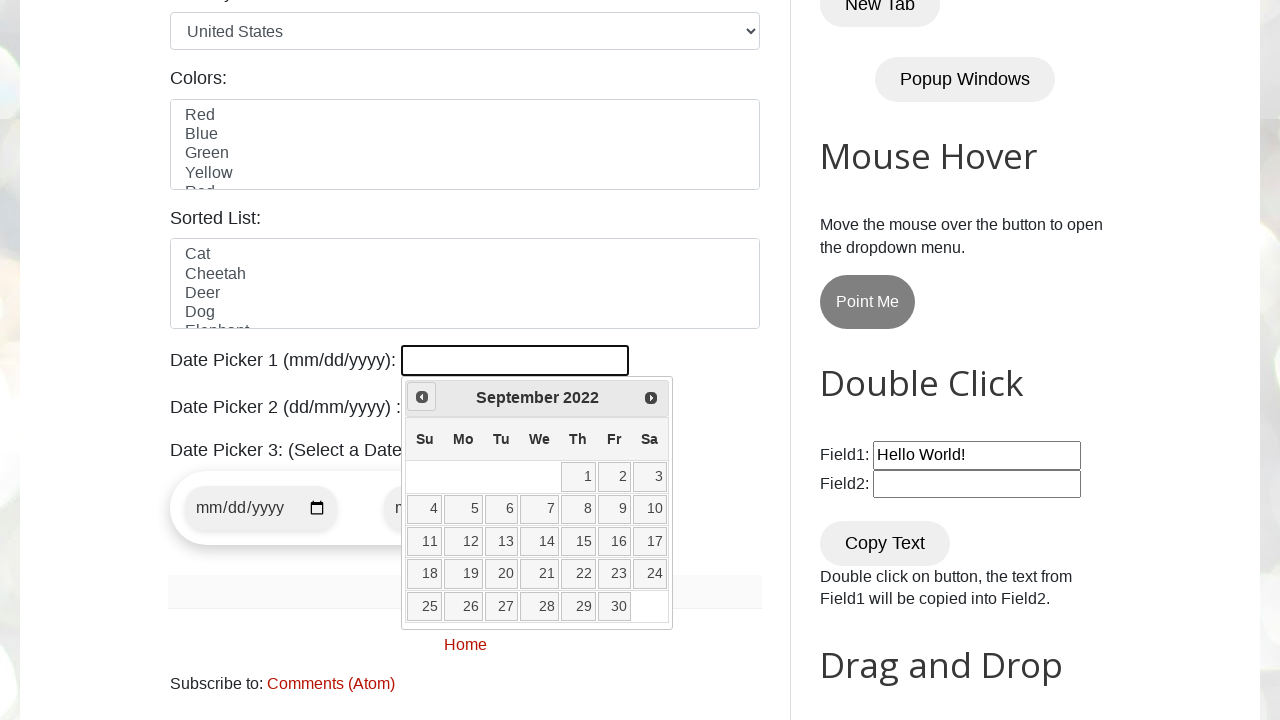

Retrieved current year from date picker
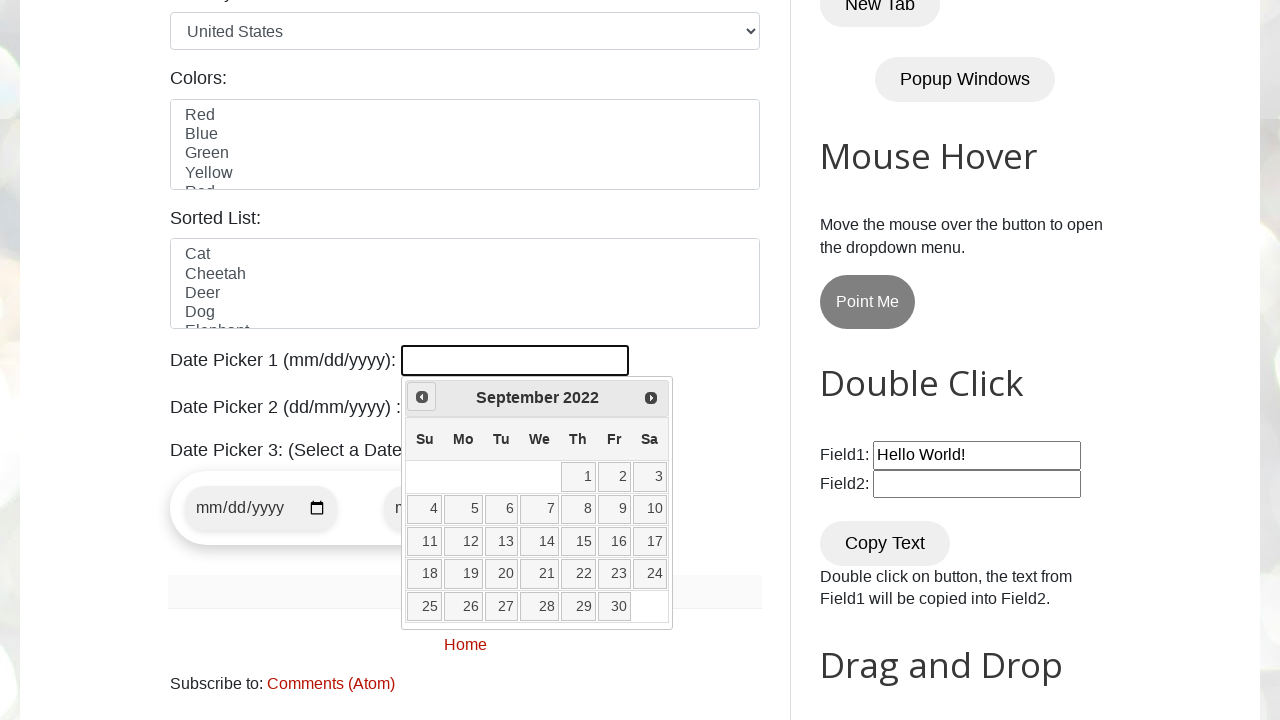

Retrieved current month from date picker
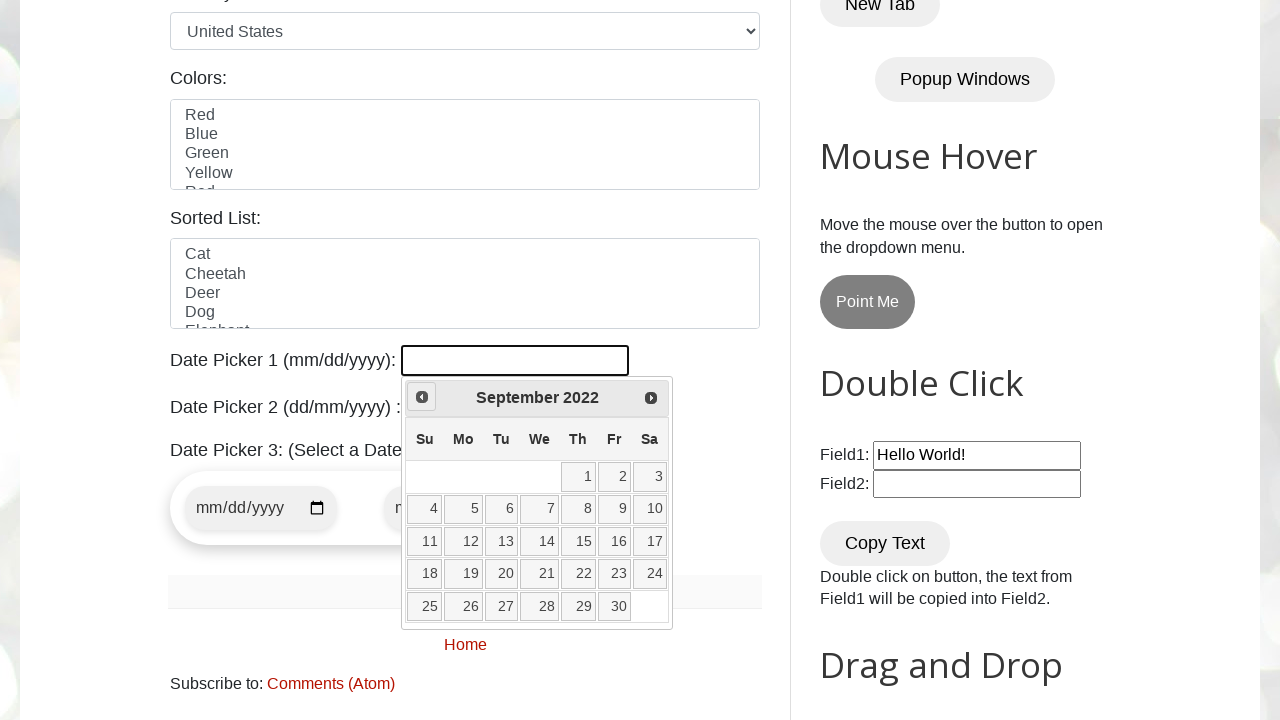

Clicked previous button to navigate to earlier month at (422, 397) on [title="Prev"]
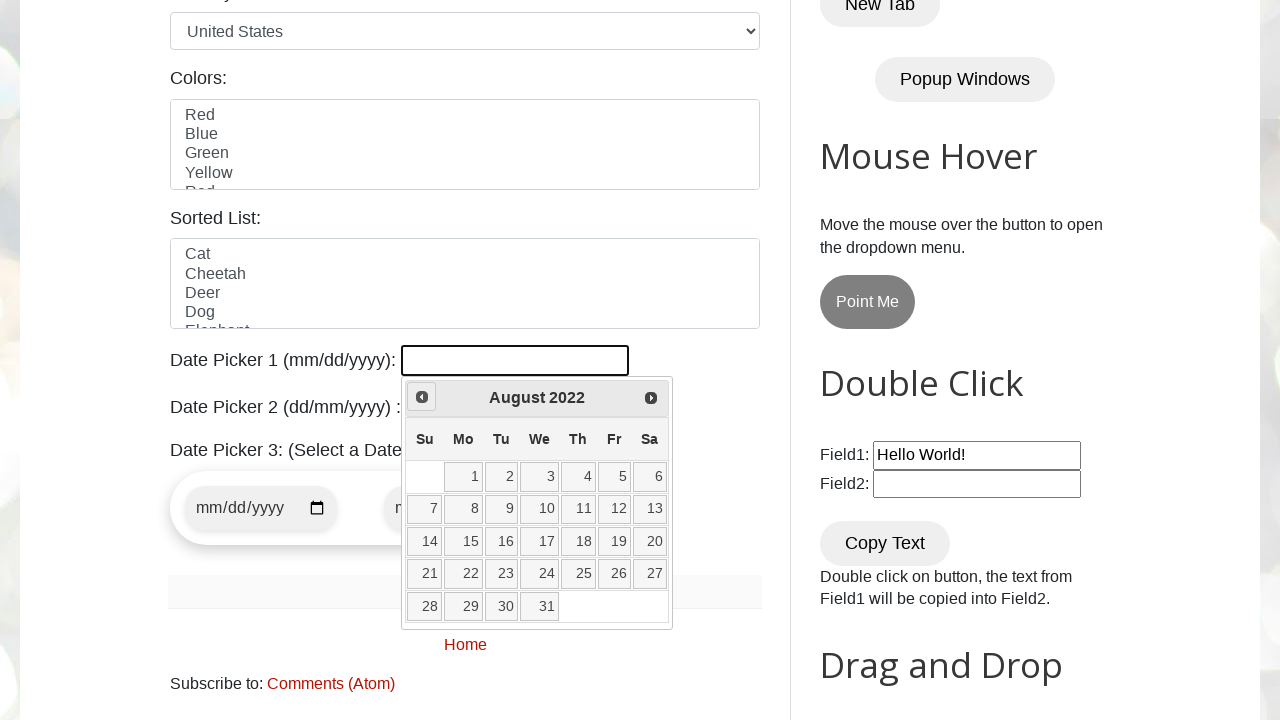

Retrieved current year from date picker
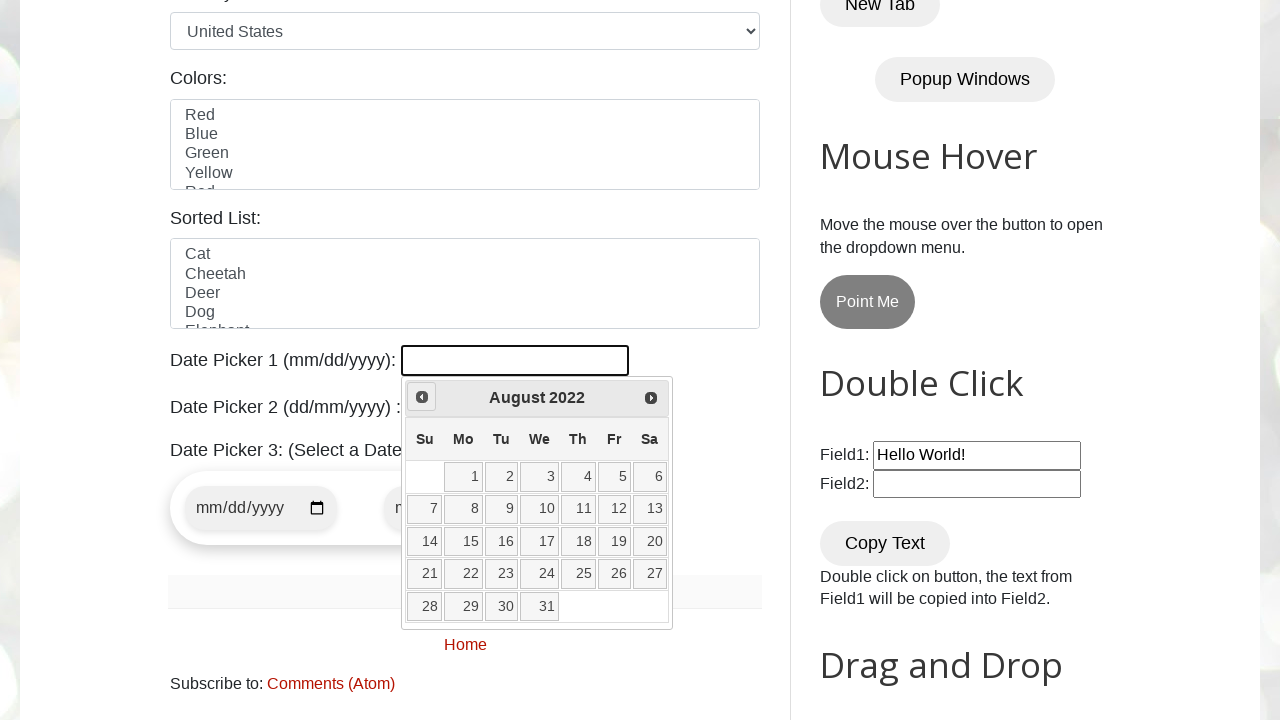

Retrieved current month from date picker
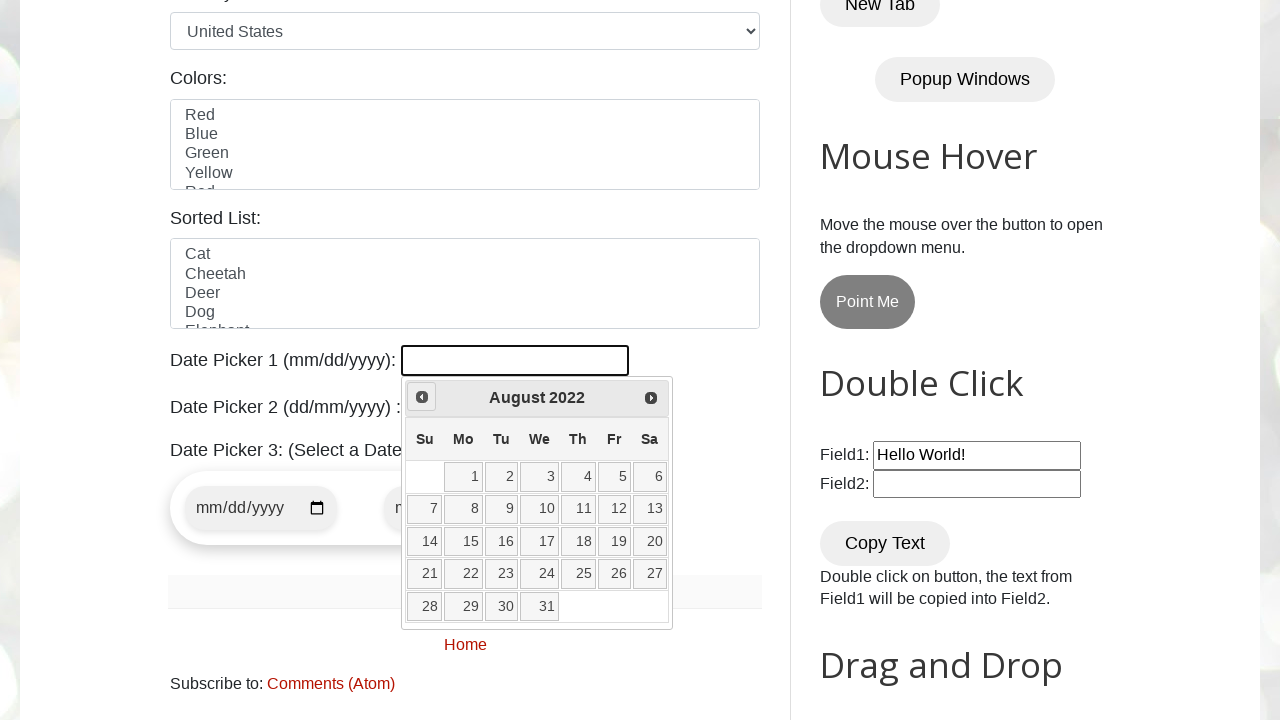

Clicked previous button to navigate to earlier month at (422, 397) on [title="Prev"]
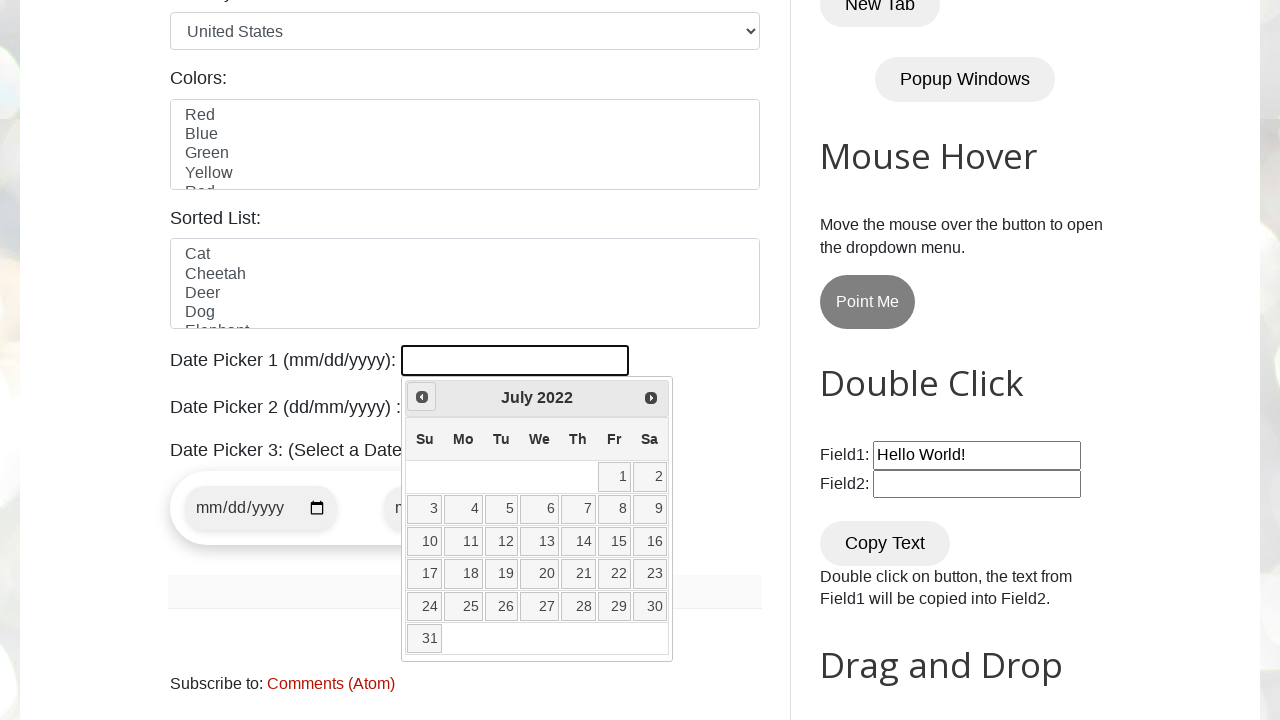

Retrieved current year from date picker
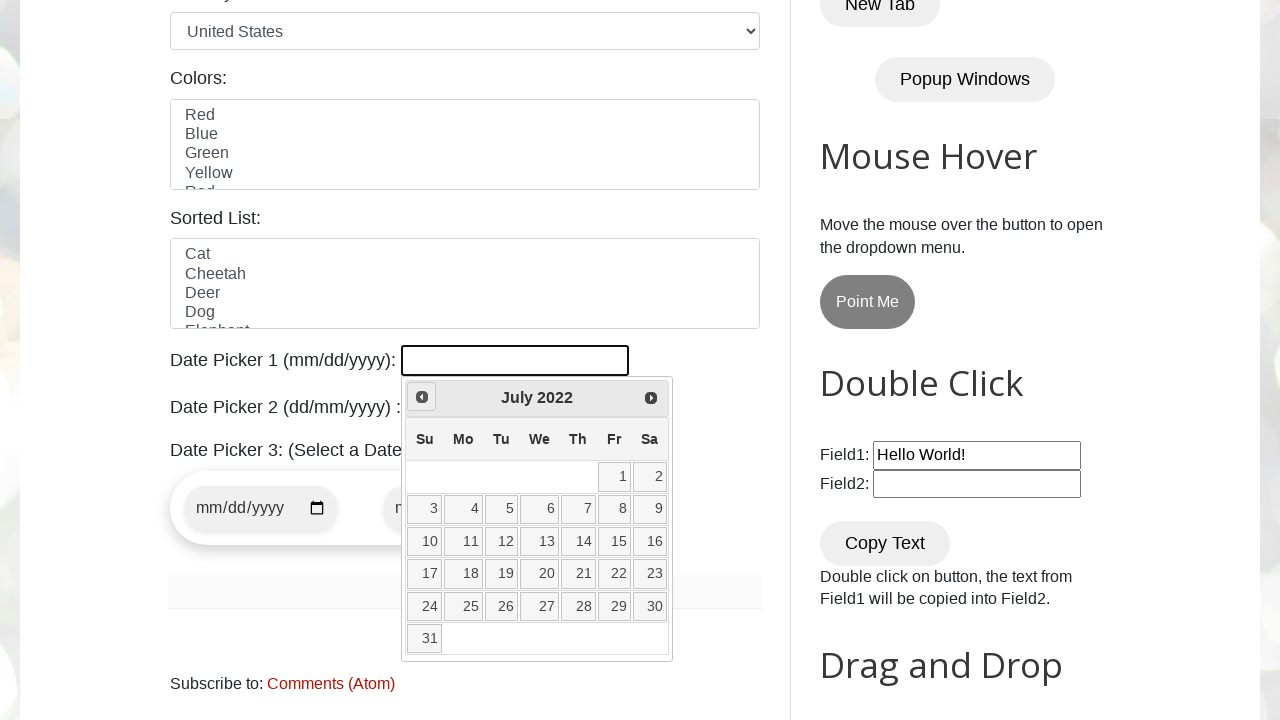

Retrieved current month from date picker
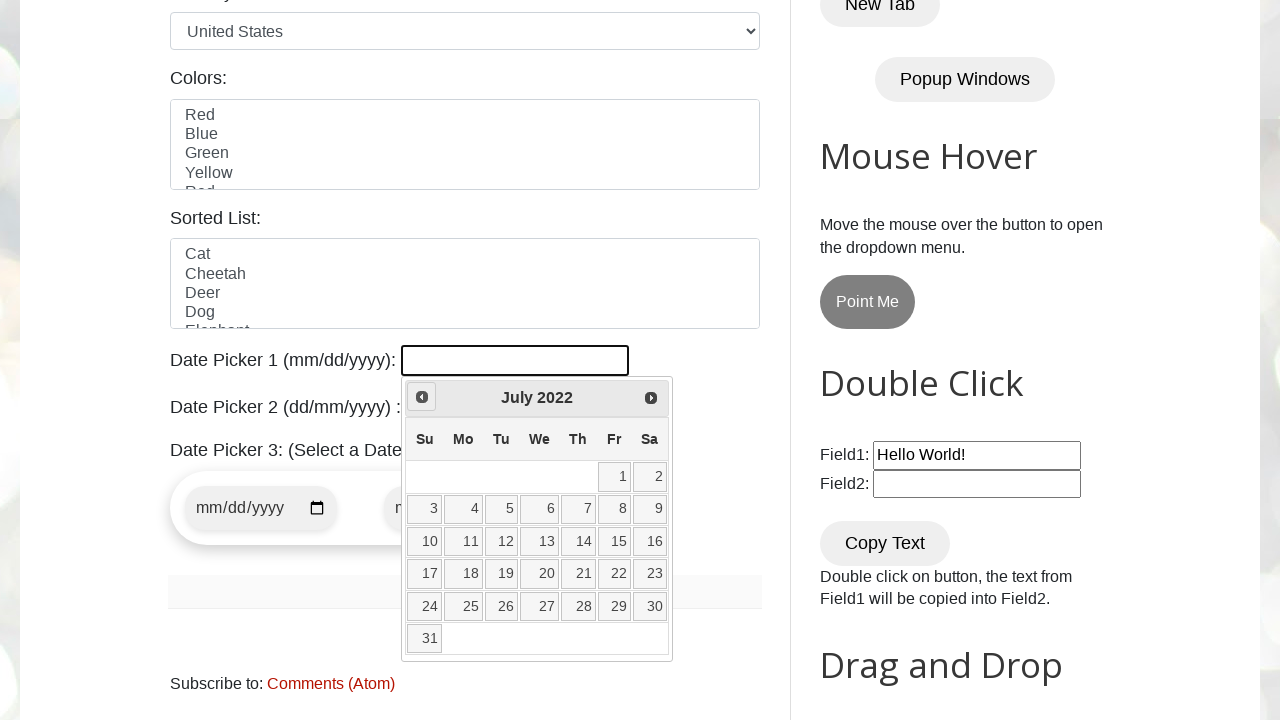

Clicked previous button to navigate to earlier month at (422, 397) on [title="Prev"]
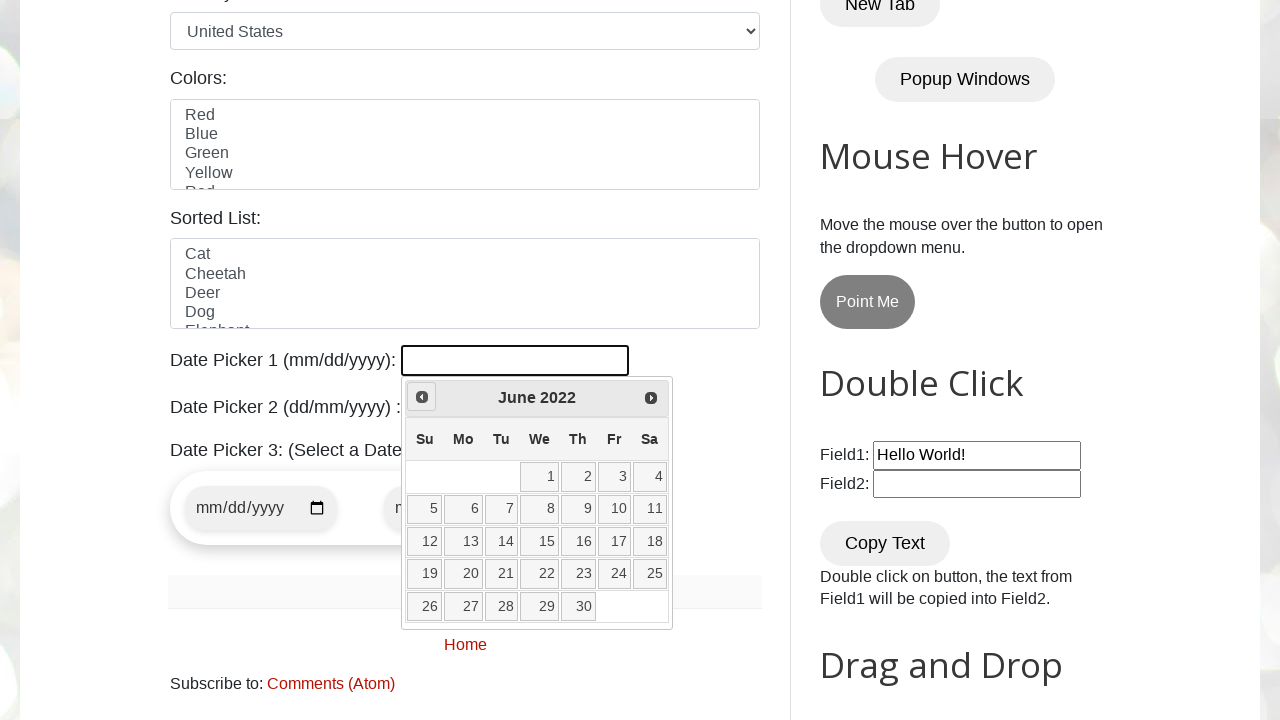

Retrieved current year from date picker
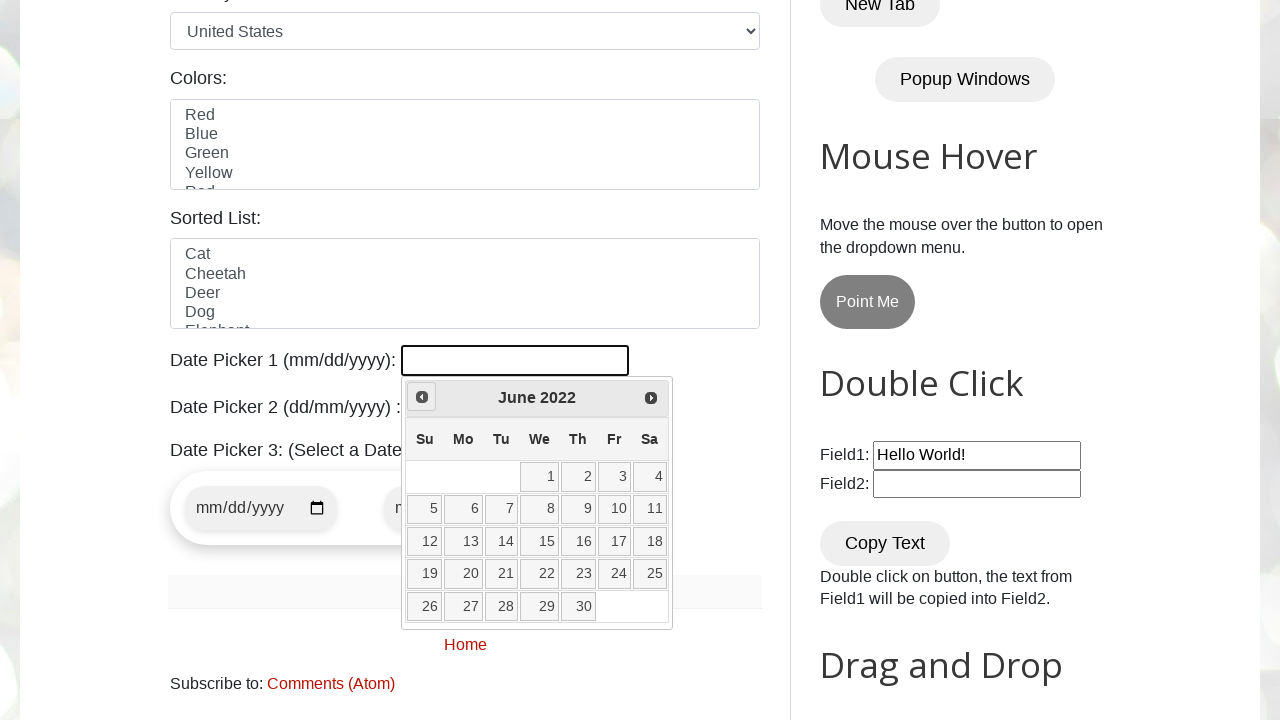

Retrieved current month from date picker
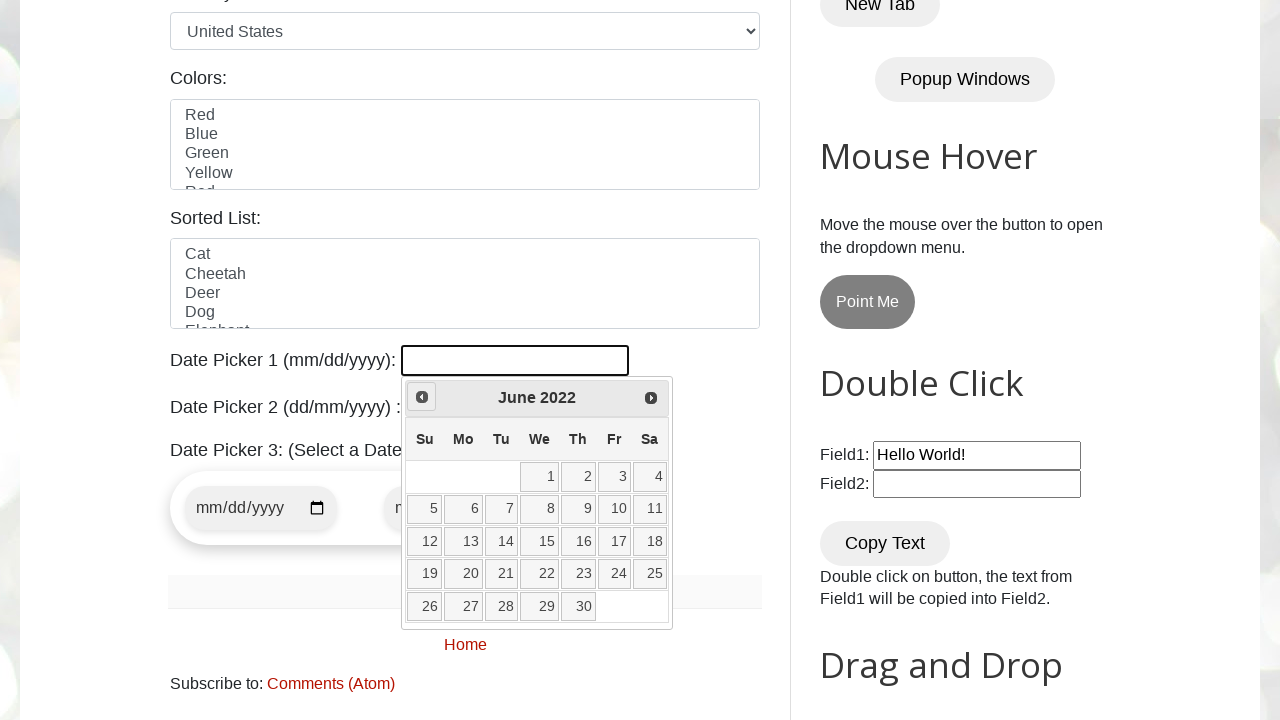

Clicked previous button to navigate to earlier month at (422, 397) on [title="Prev"]
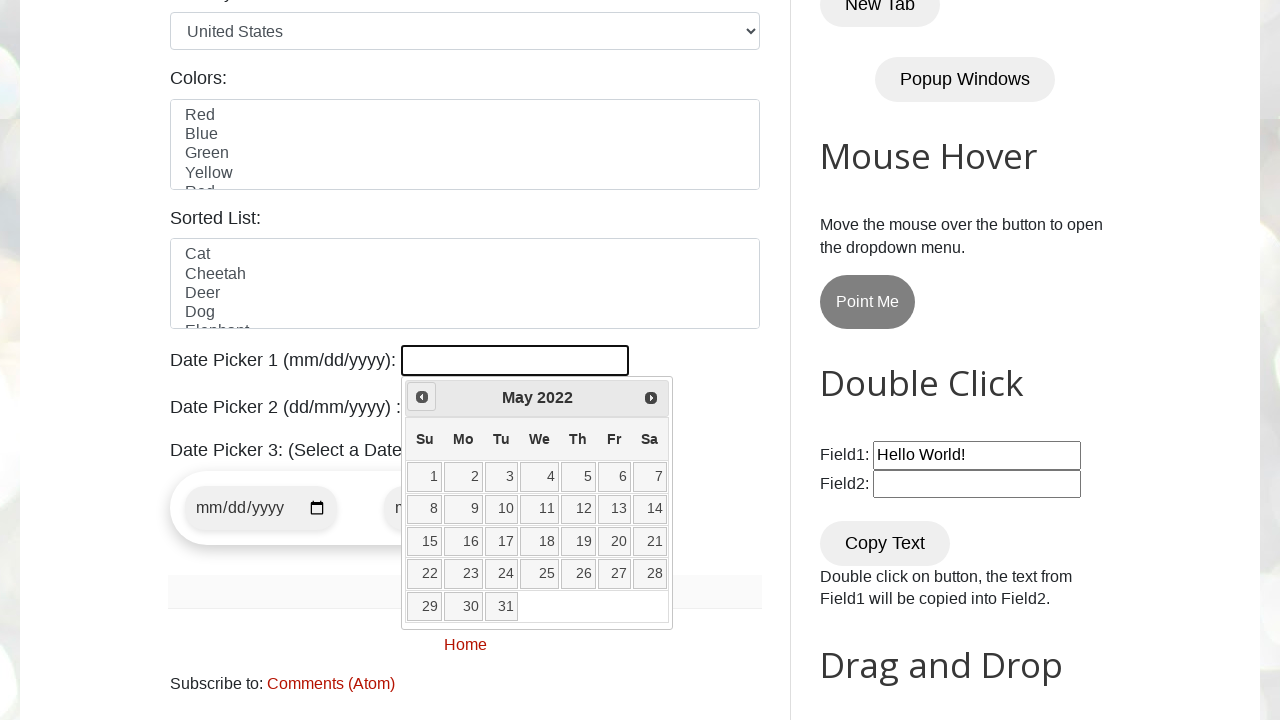

Retrieved current year from date picker
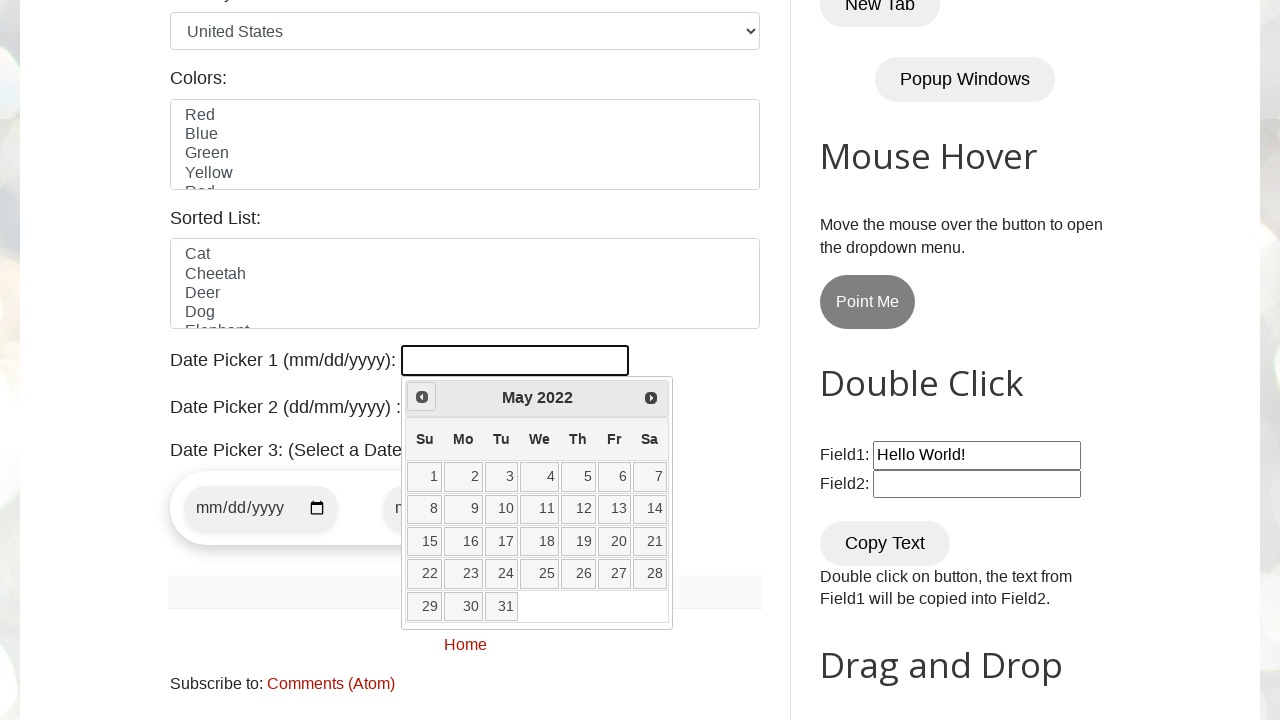

Retrieved current month from date picker
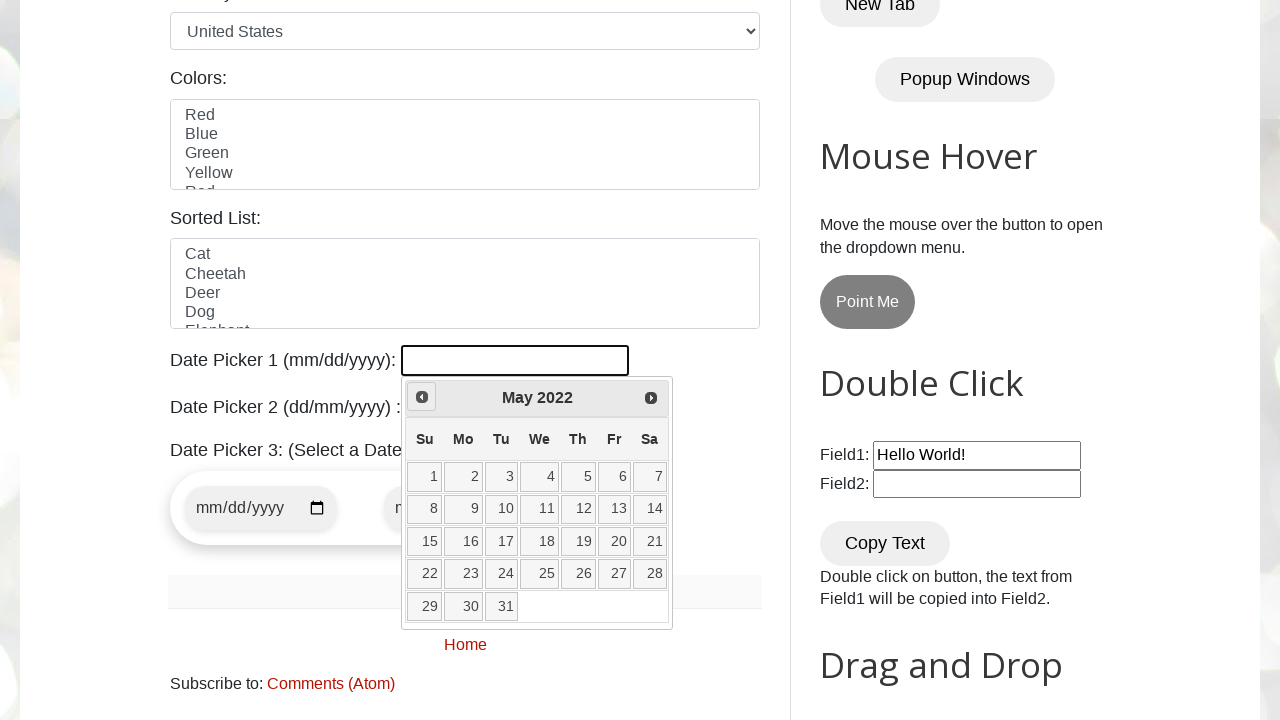

Clicked previous button to navigate to earlier month at (422, 397) on [title="Prev"]
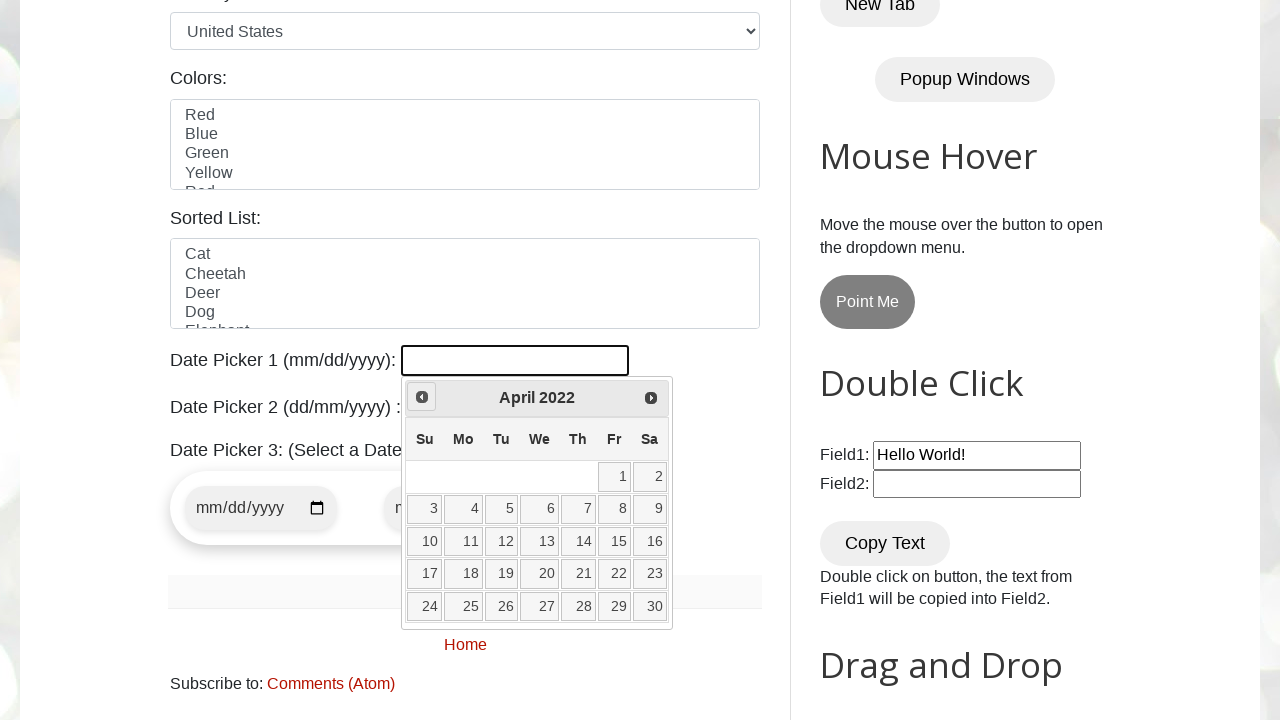

Retrieved current year from date picker
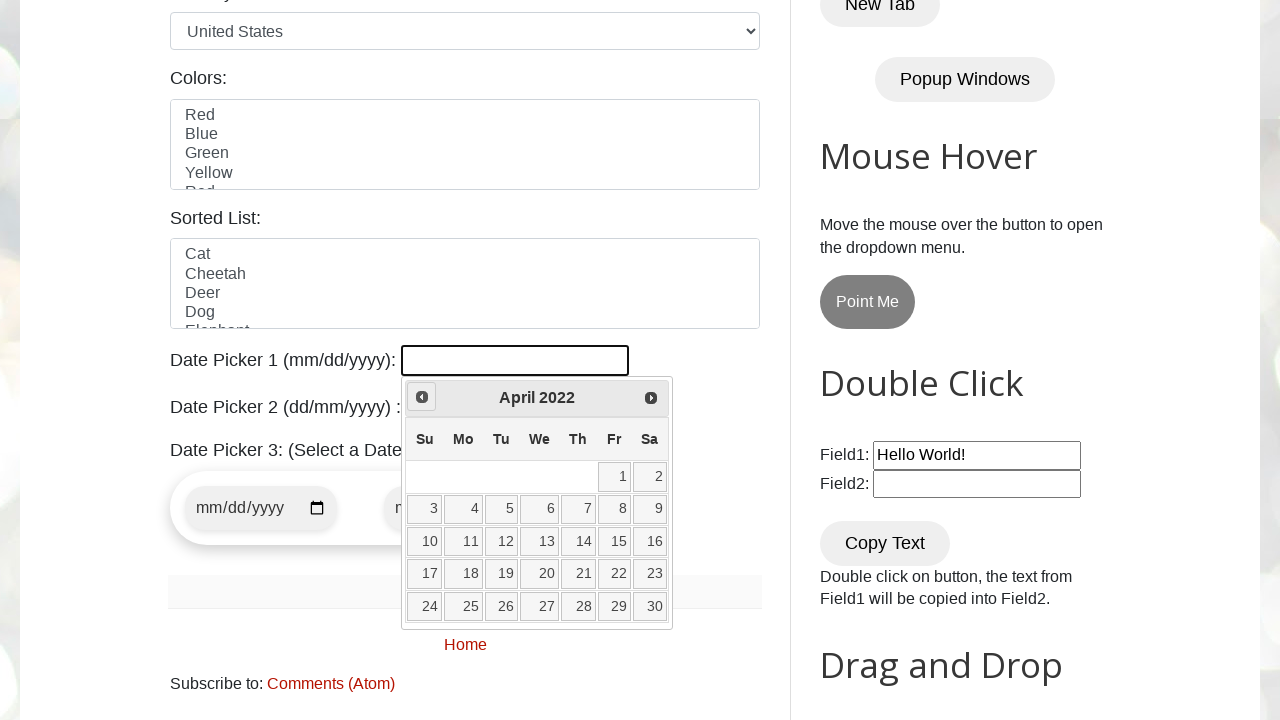

Retrieved current month from date picker
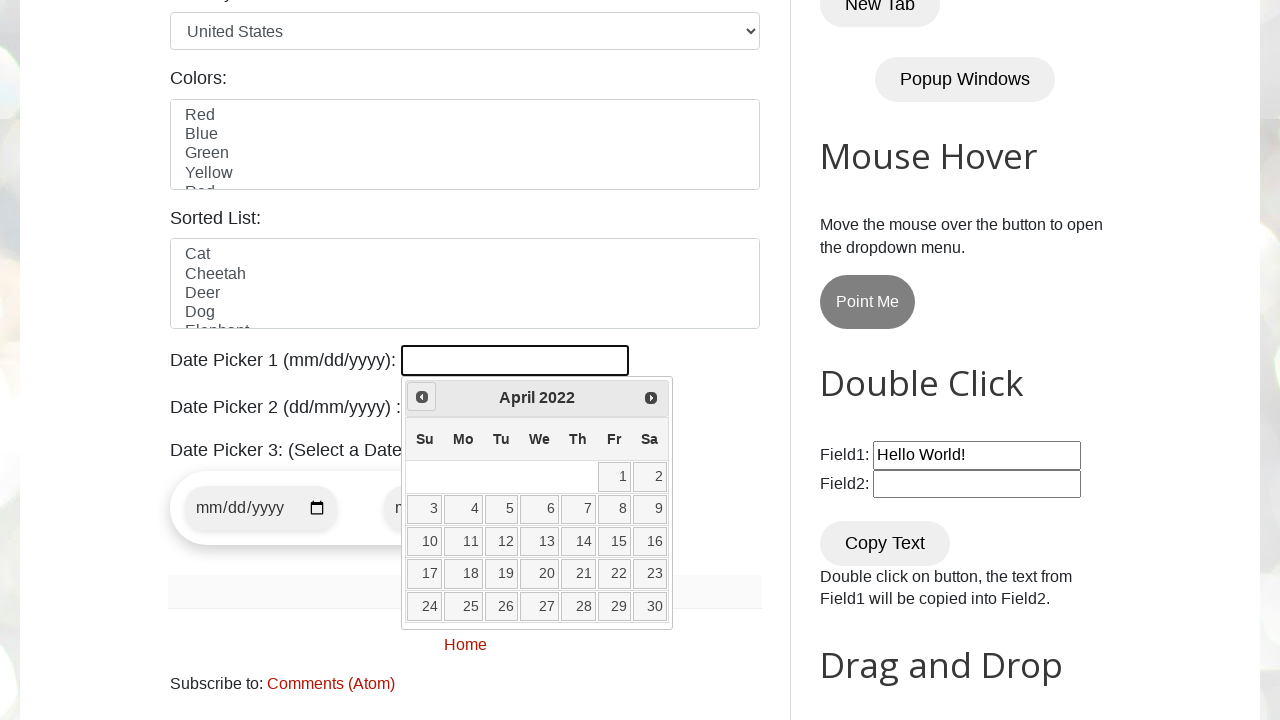

Clicked previous button to navigate to earlier month at (422, 397) on [title="Prev"]
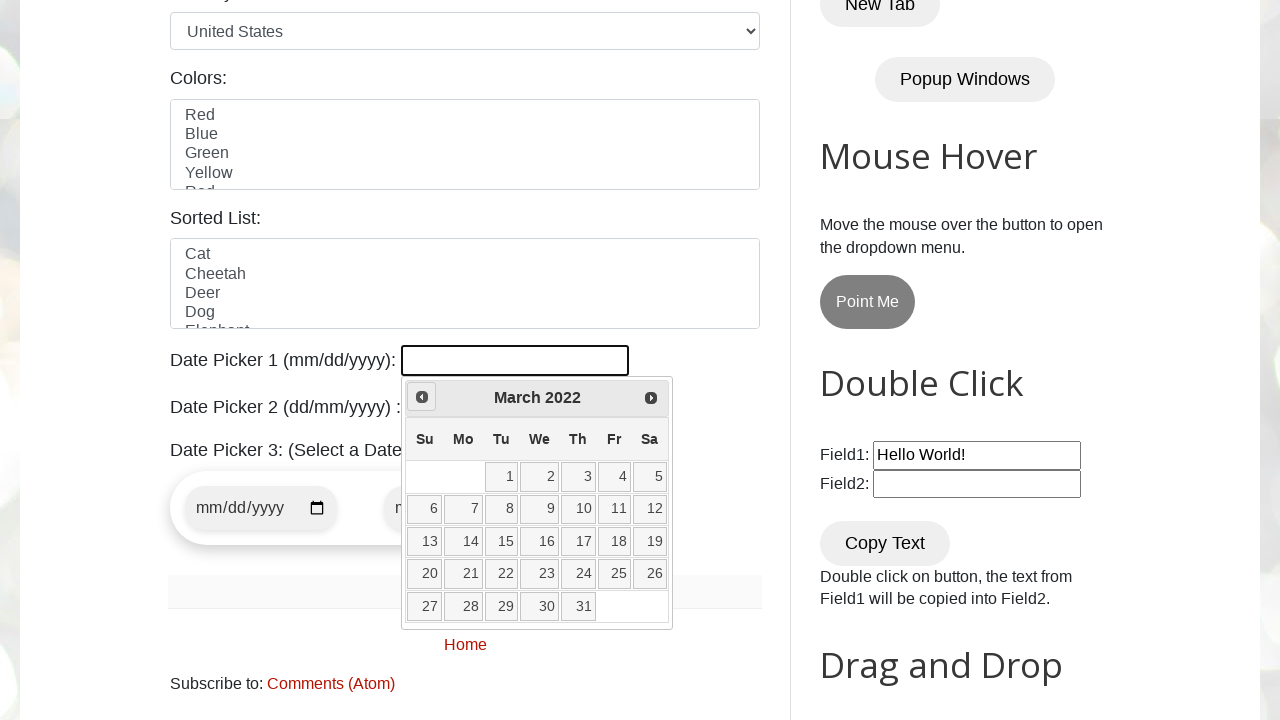

Retrieved current year from date picker
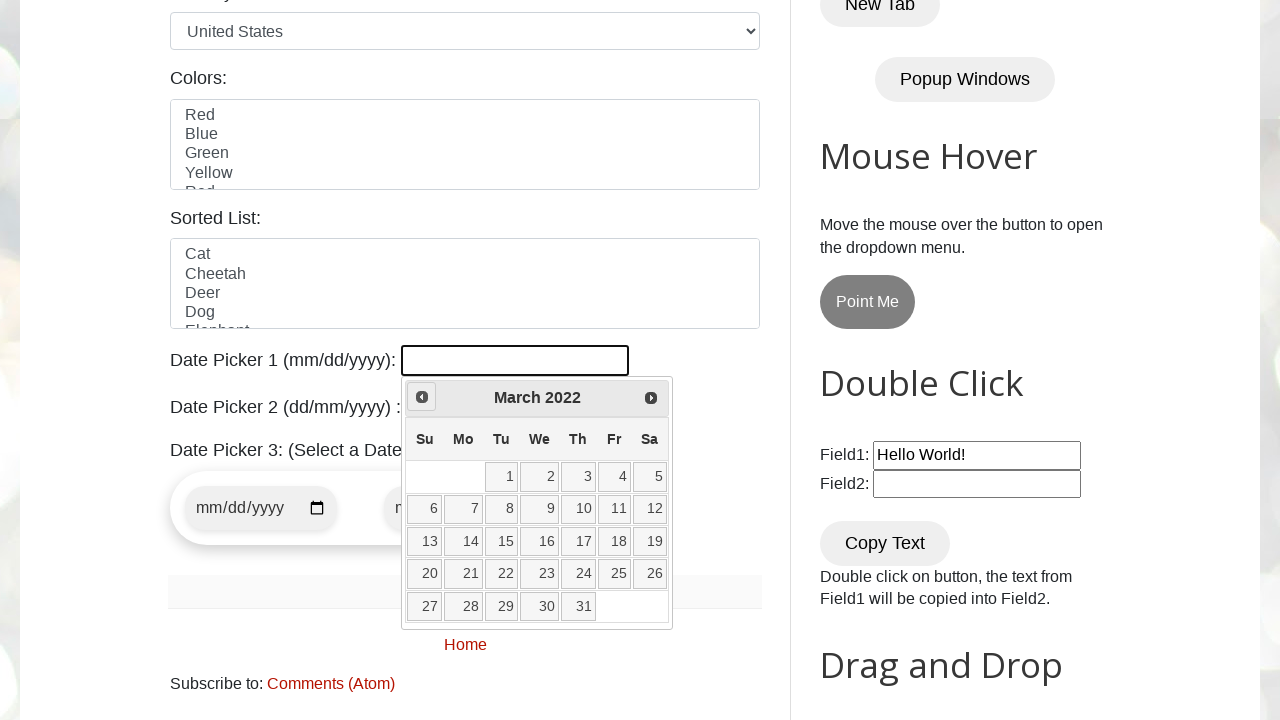

Retrieved current month from date picker
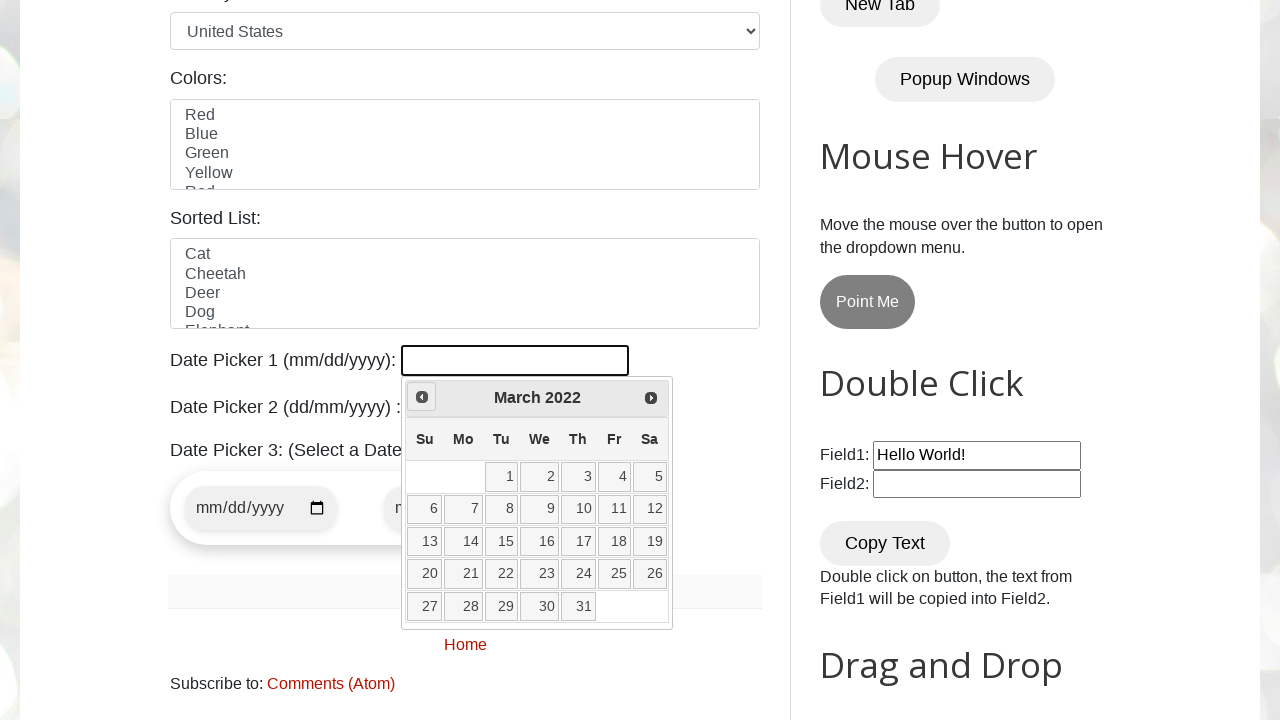

Clicked previous button to navigate to earlier month at (422, 397) on [title="Prev"]
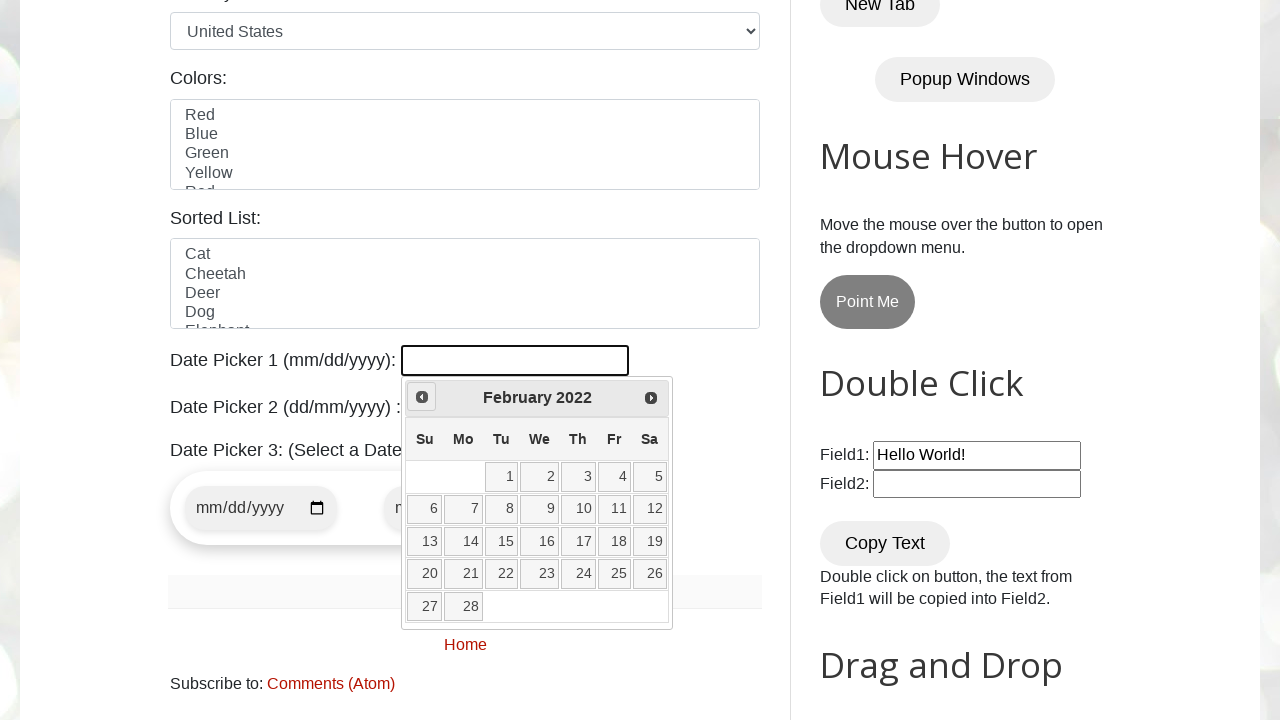

Retrieved current year from date picker
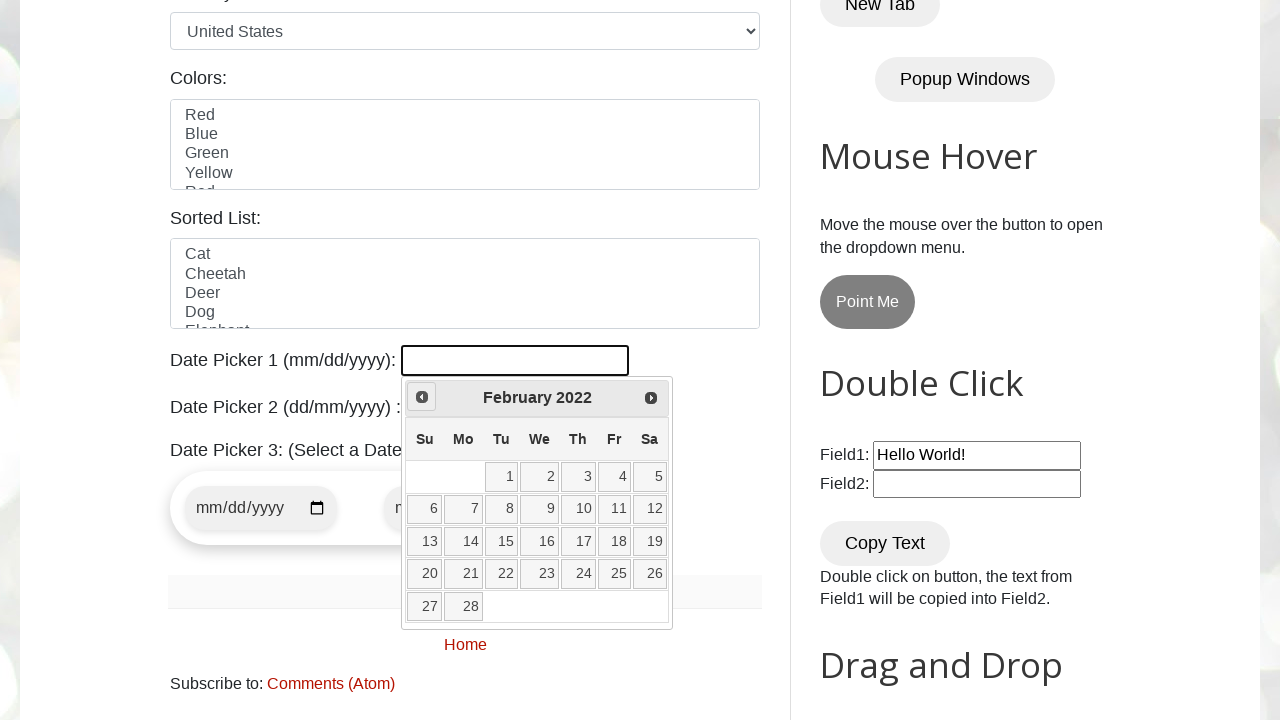

Retrieved current month from date picker
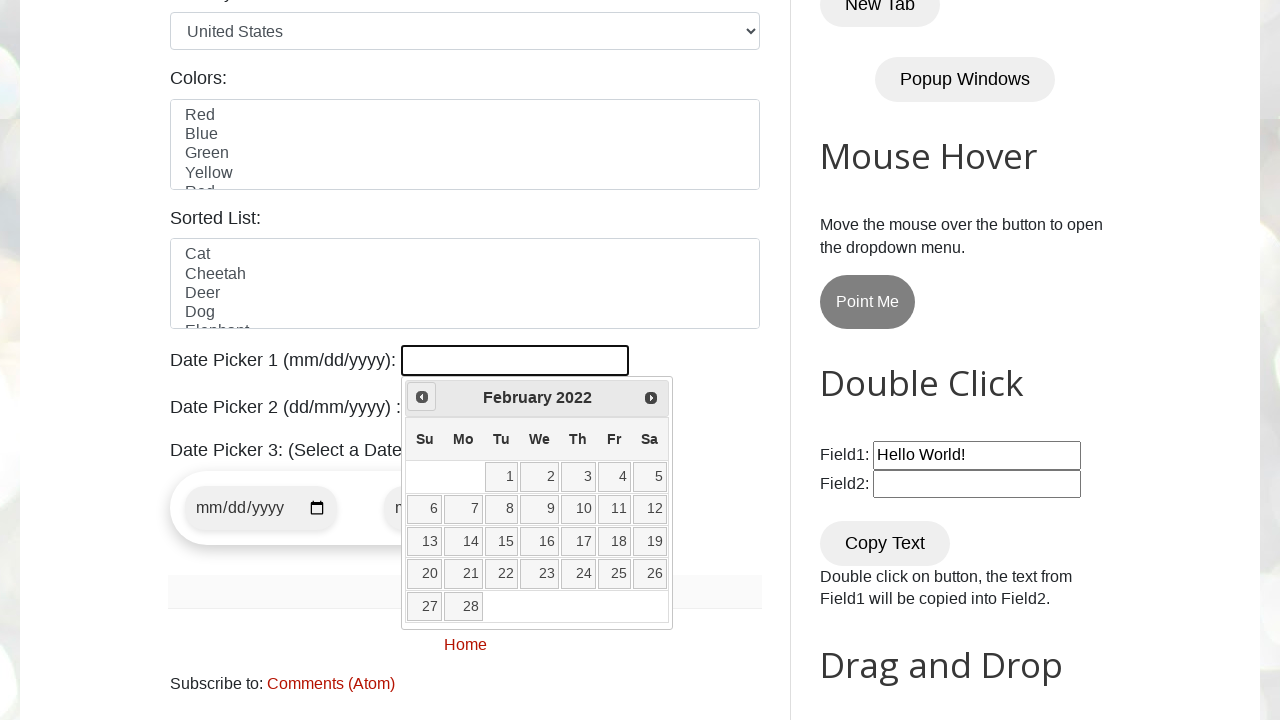

Clicked previous button to navigate to earlier month at (422, 397) on [title="Prev"]
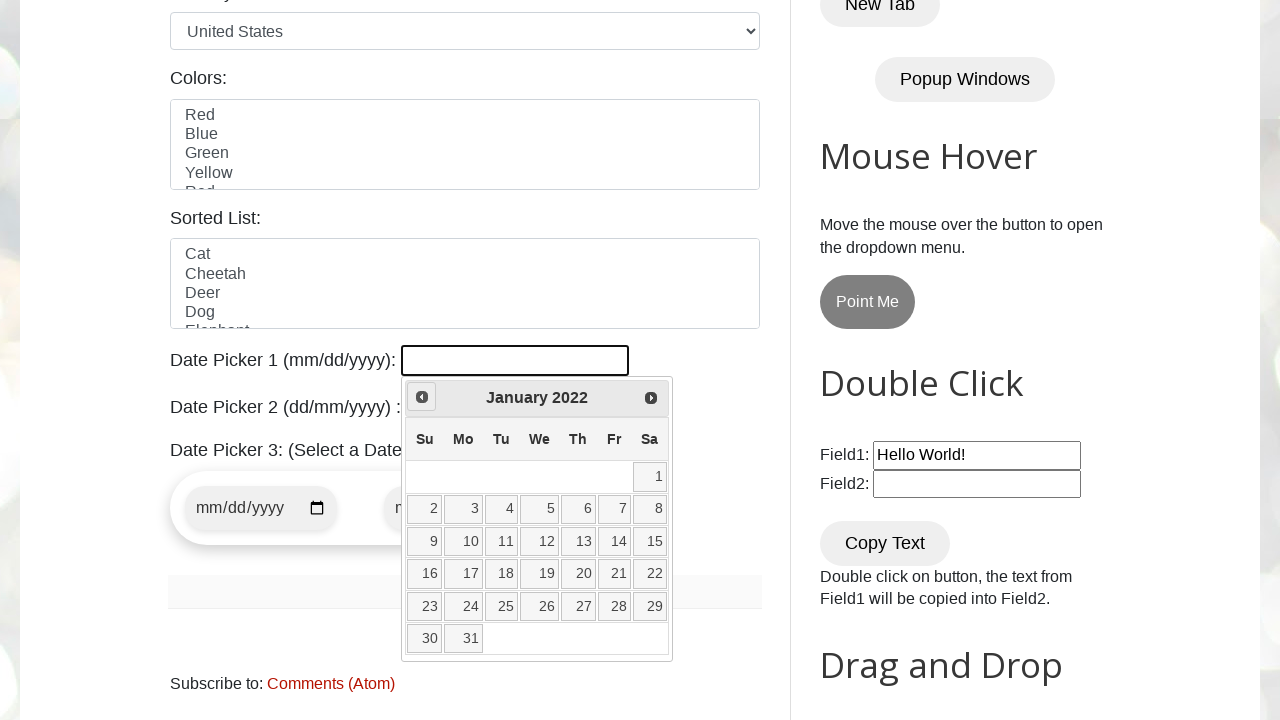

Retrieved current year from date picker
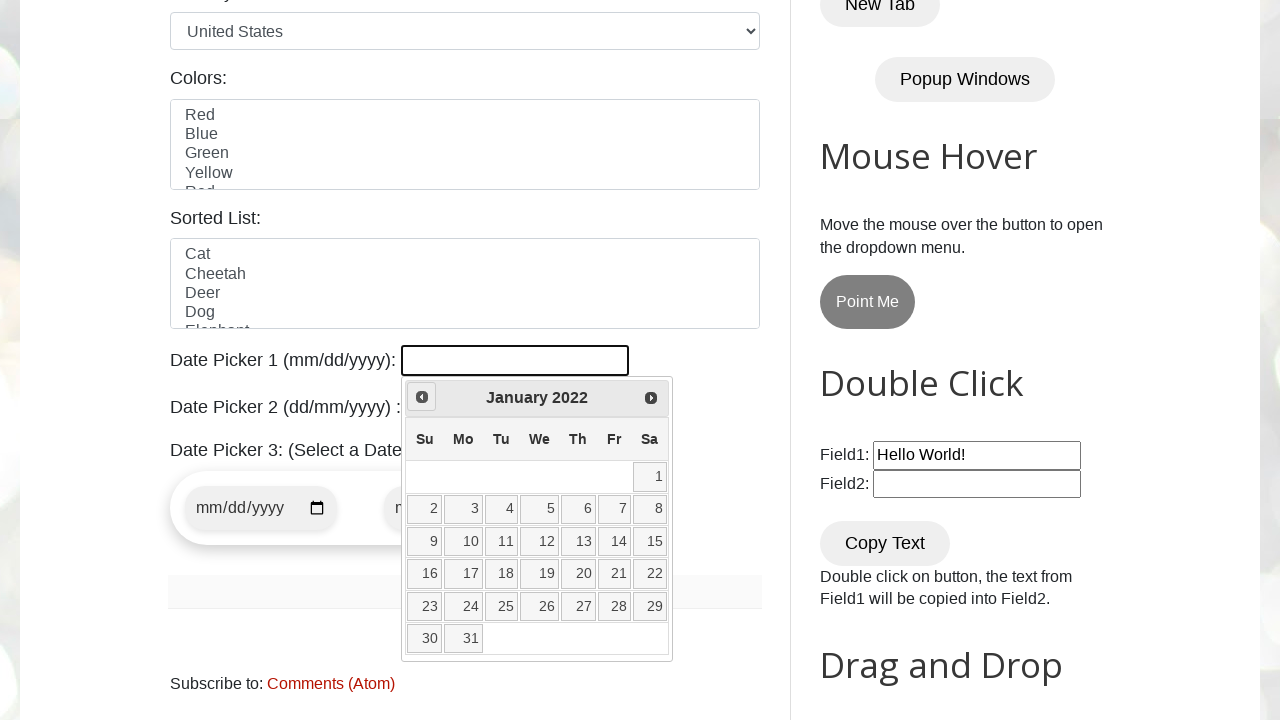

Retrieved current month from date picker
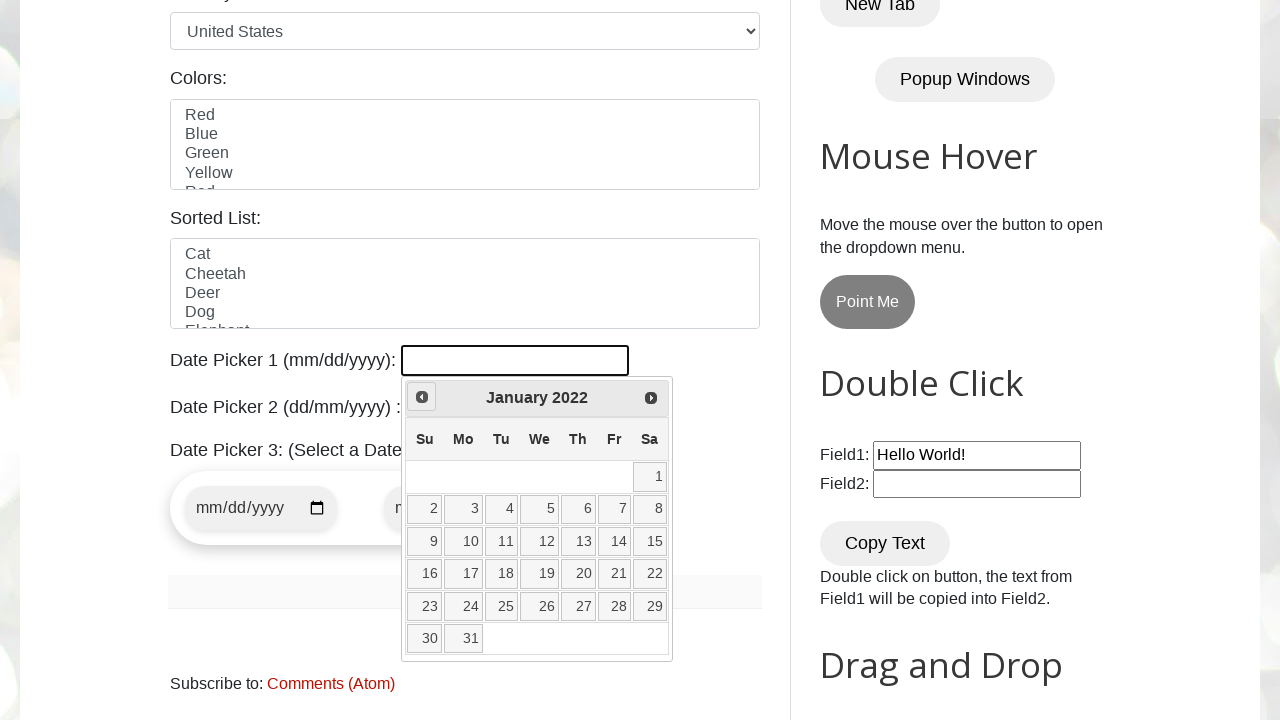

Clicked previous button to navigate to earlier month at (422, 397) on [title="Prev"]
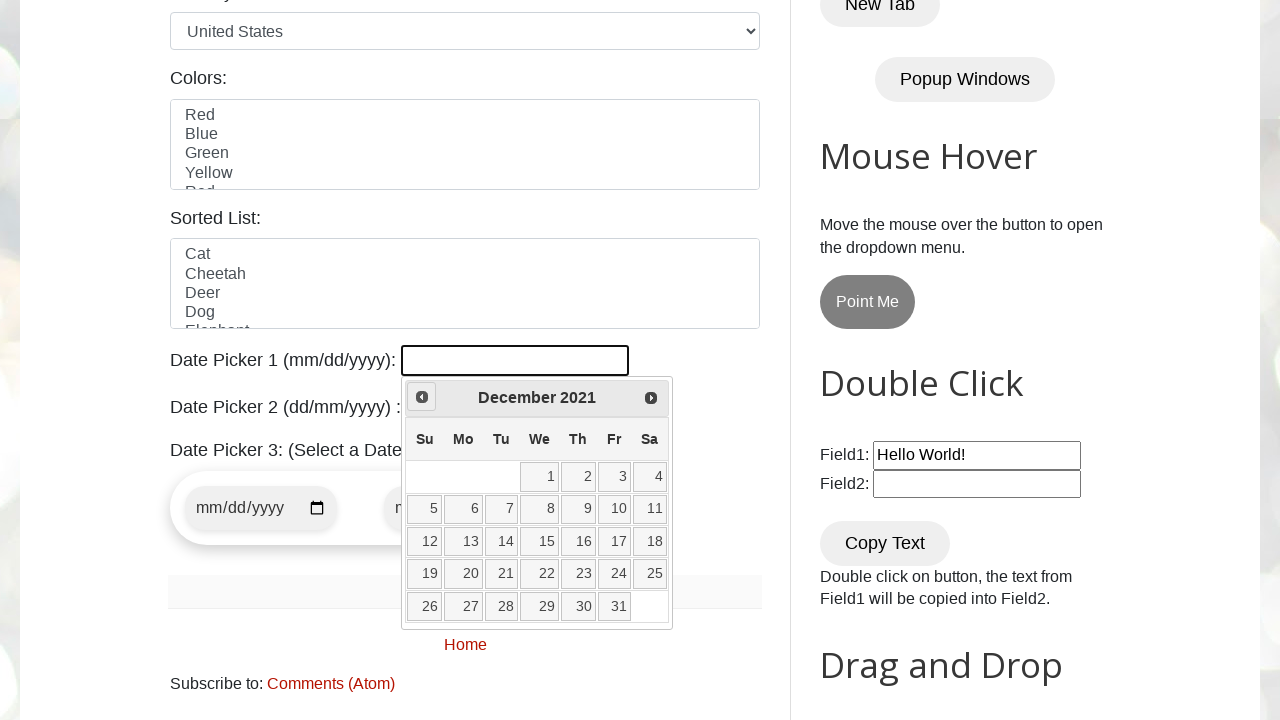

Retrieved current year from date picker
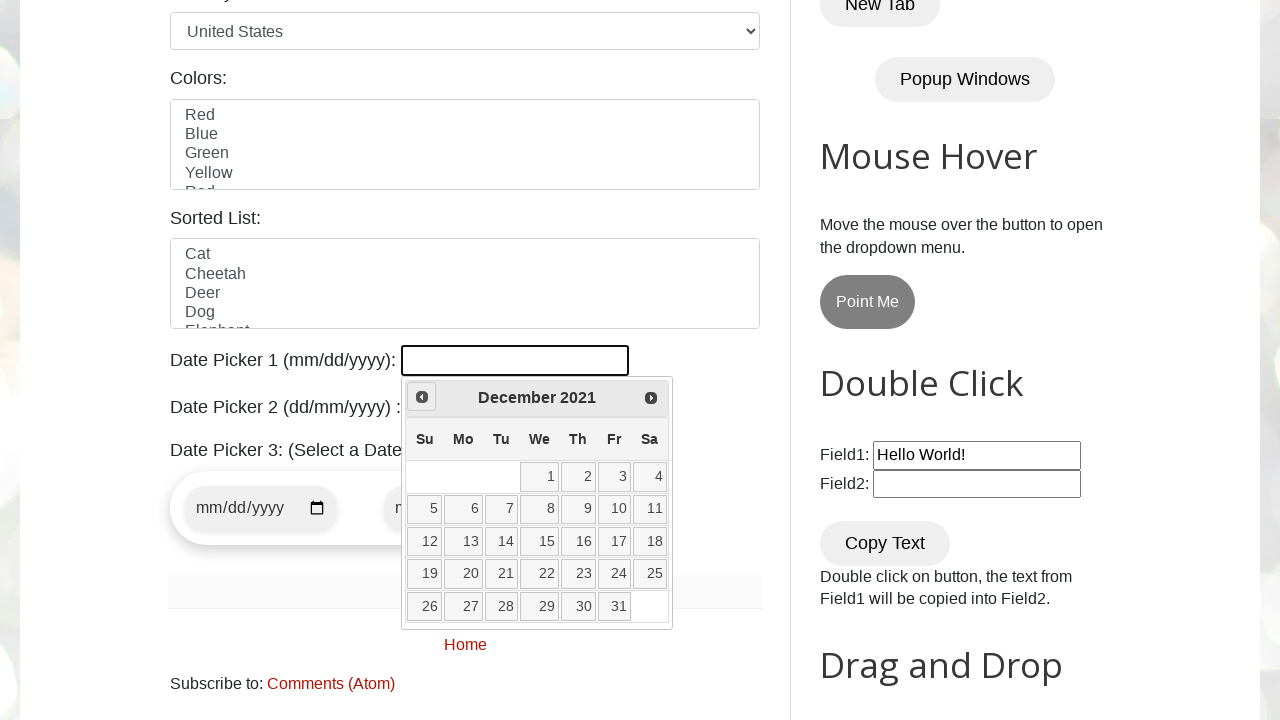

Retrieved current month from date picker
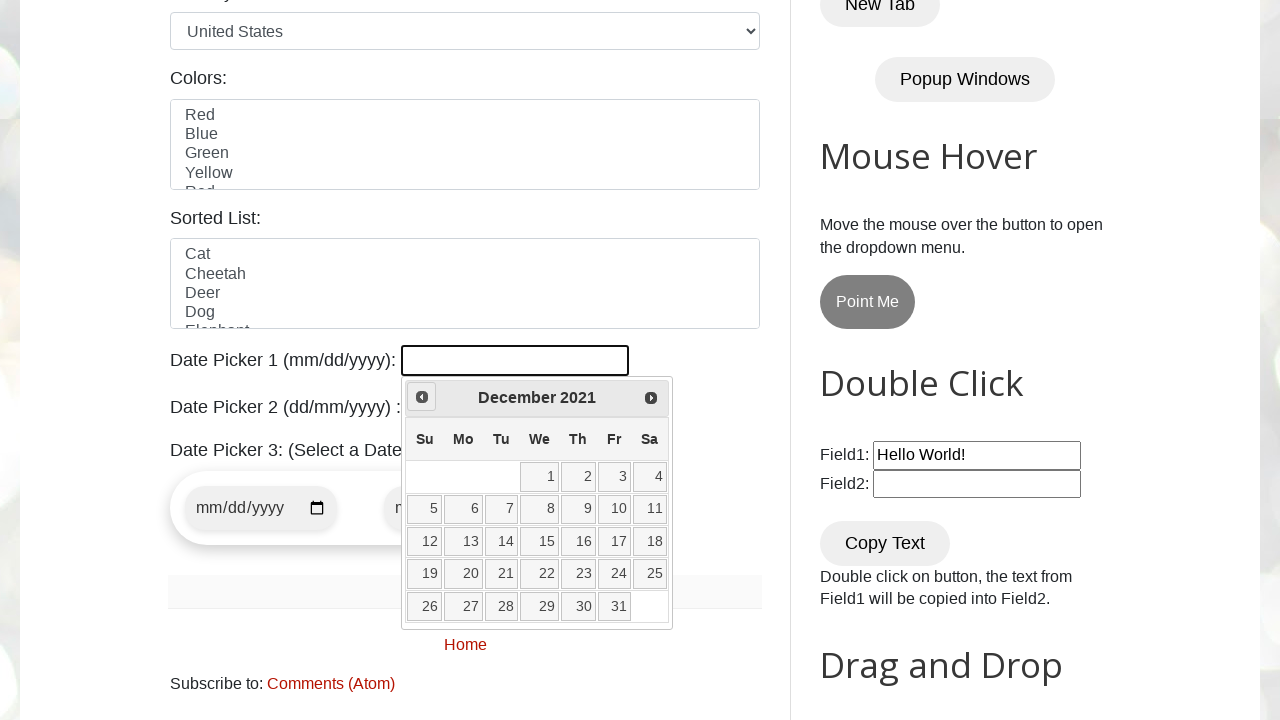

Clicked previous button to navigate to earlier month at (422, 397) on [title="Prev"]
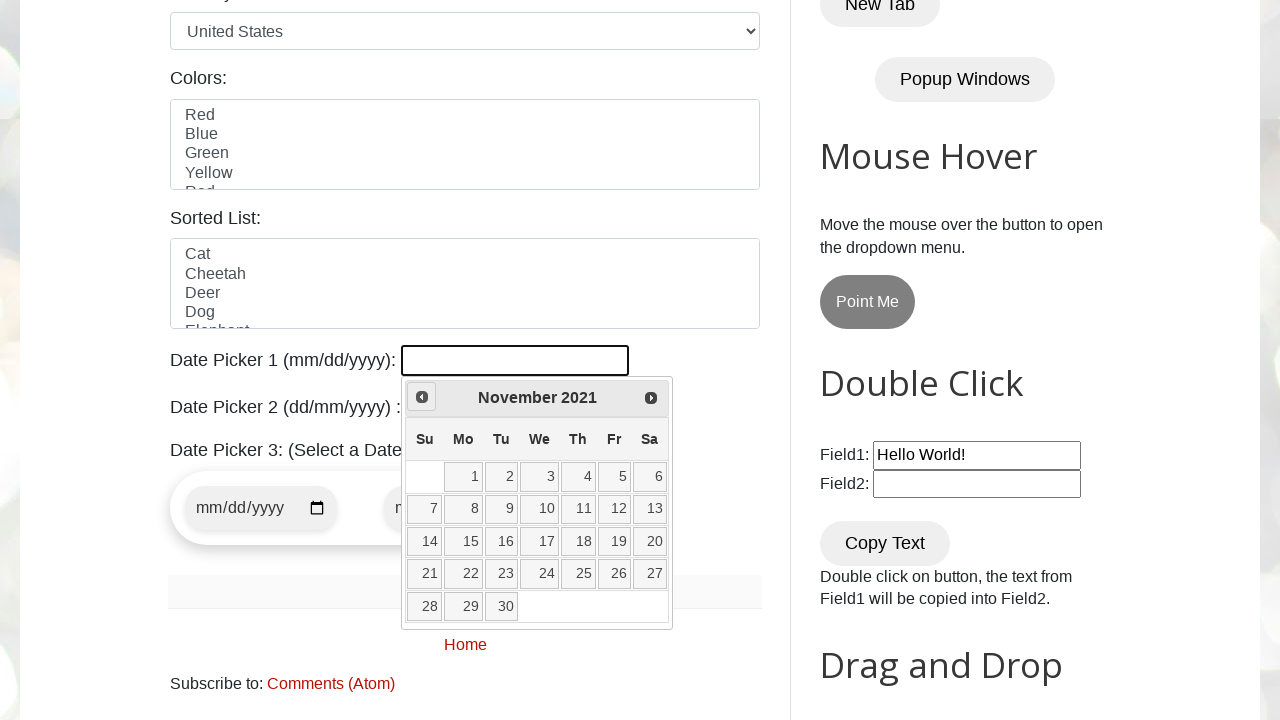

Retrieved current year from date picker
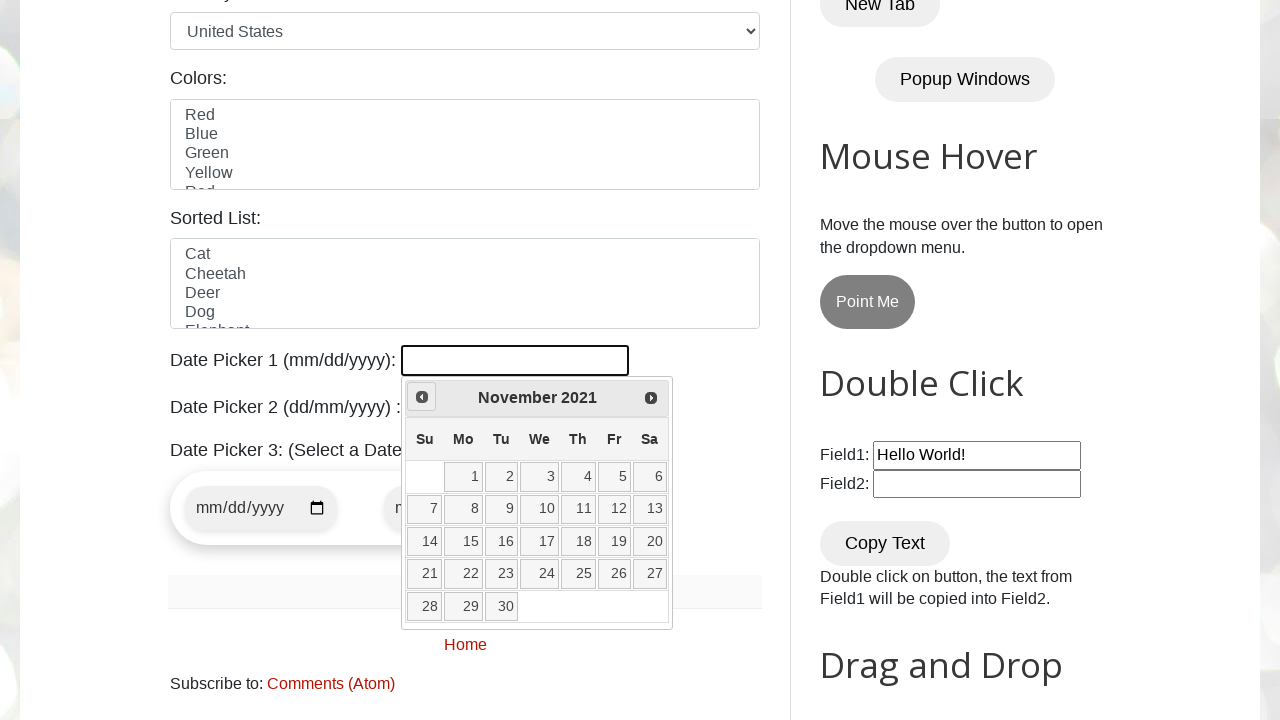

Retrieved current month from date picker
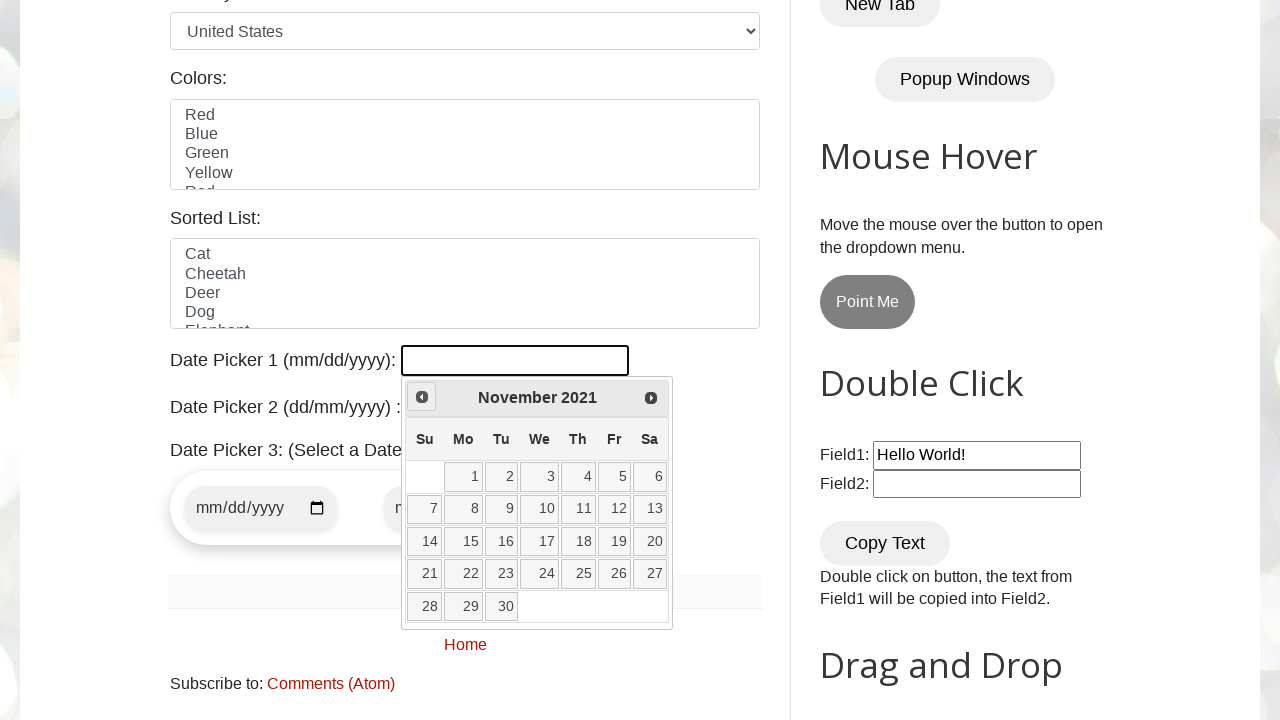

Clicked previous button to navigate to earlier month at (422, 397) on [title="Prev"]
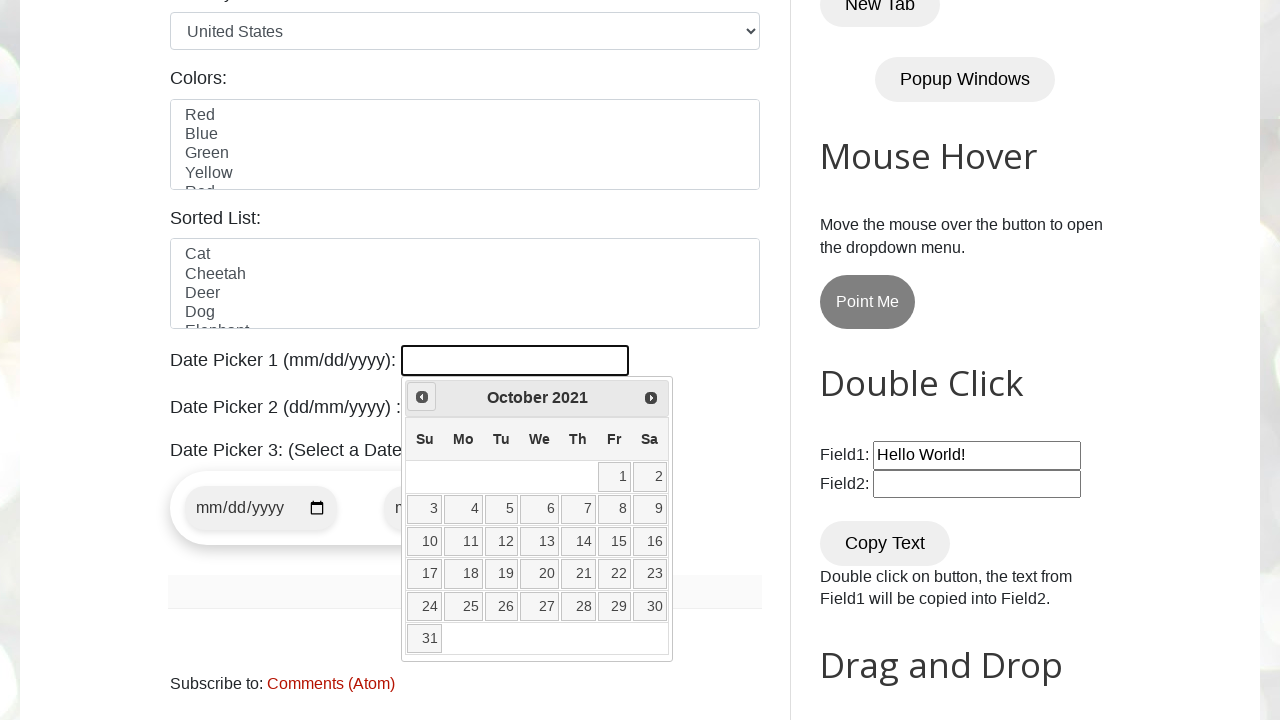

Retrieved current year from date picker
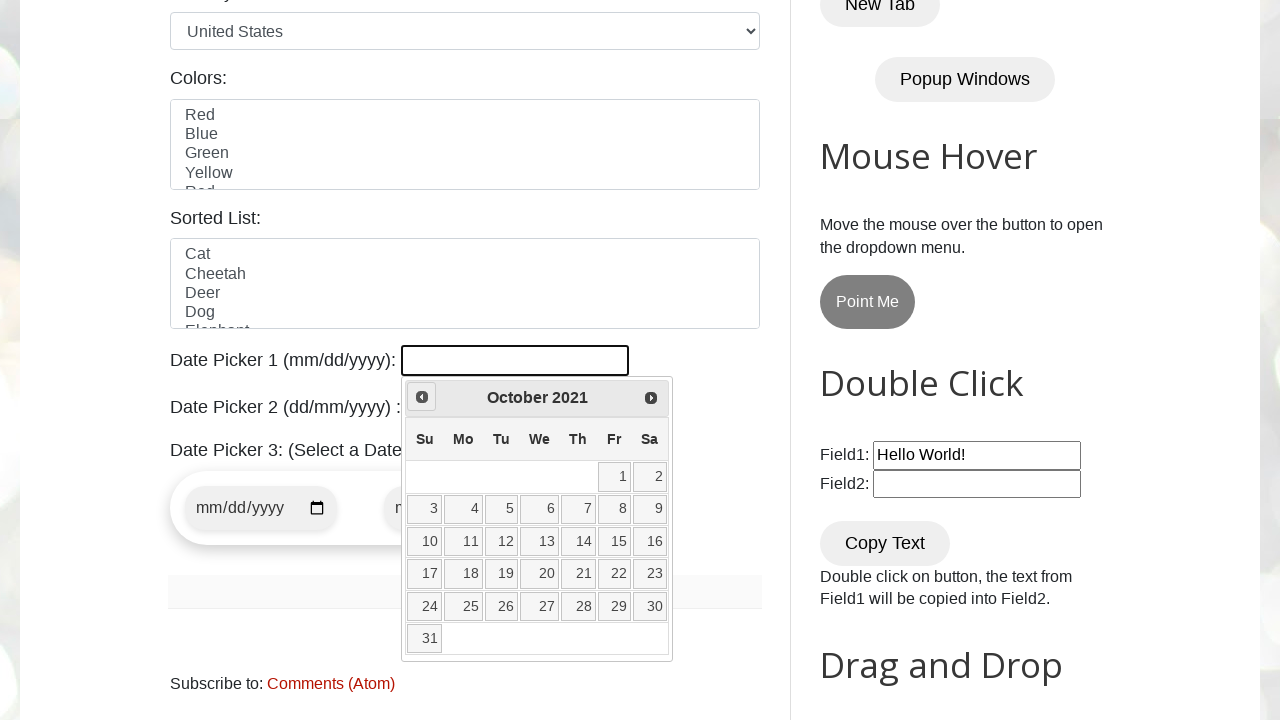

Retrieved current month from date picker
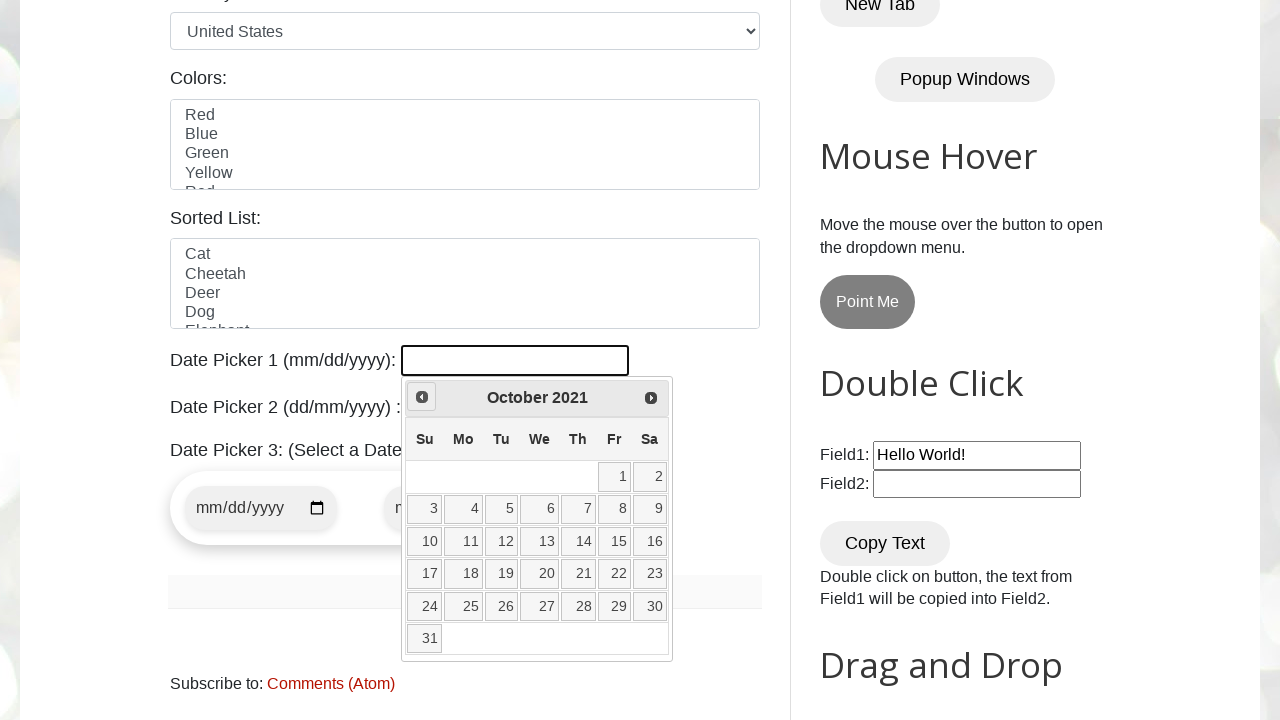

Reached target date: October 2021
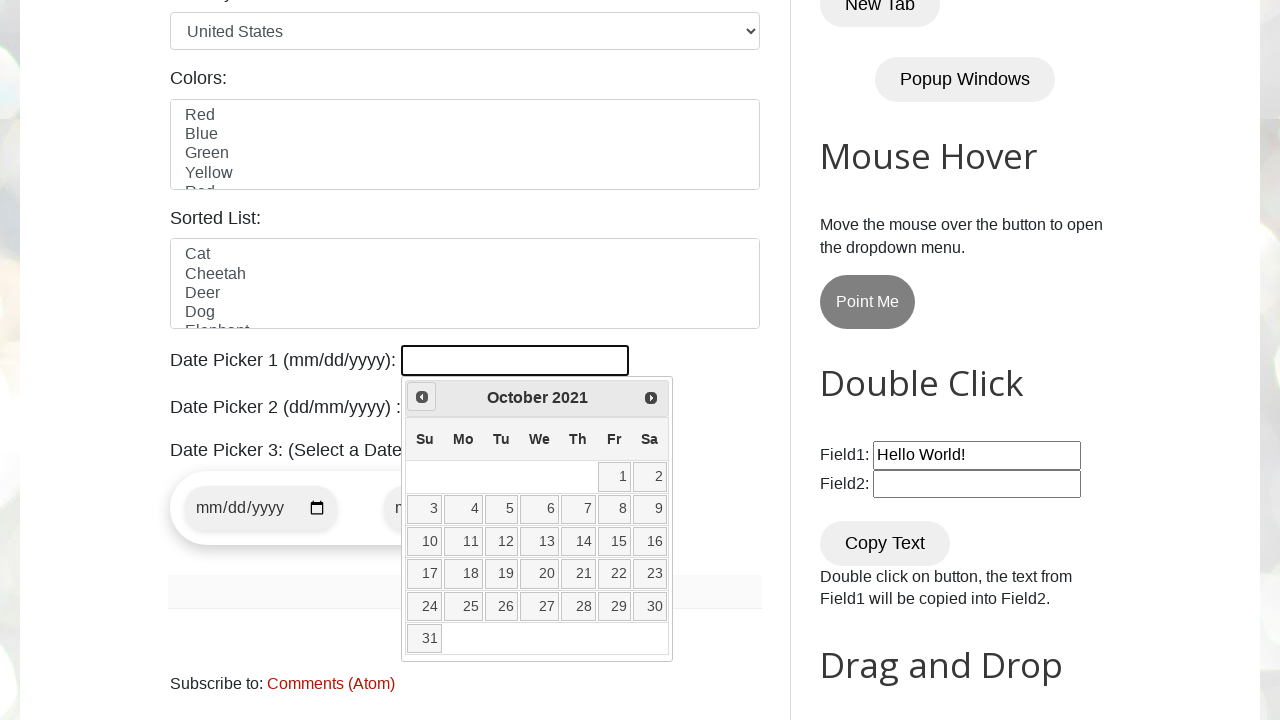

Selected date 20 from the date picker at (540, 574) on //a[@class='ui-state-default'][text()='20']
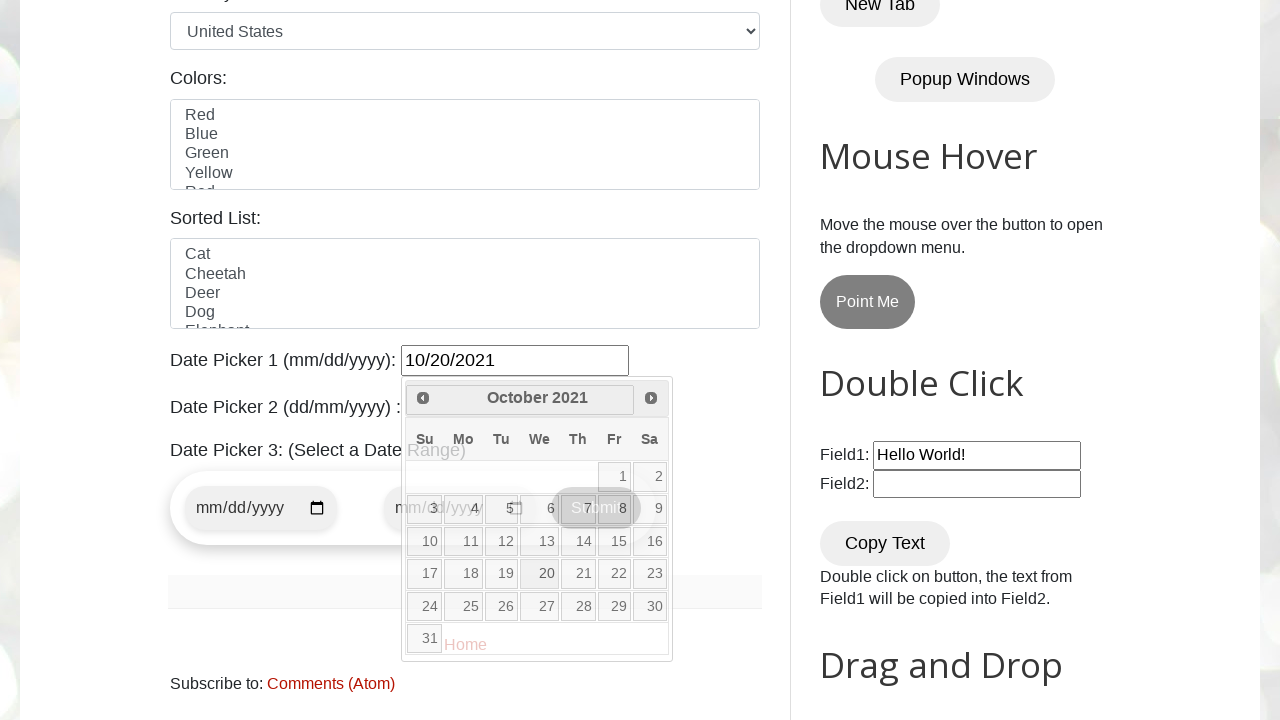

Waited for date selection to be applied
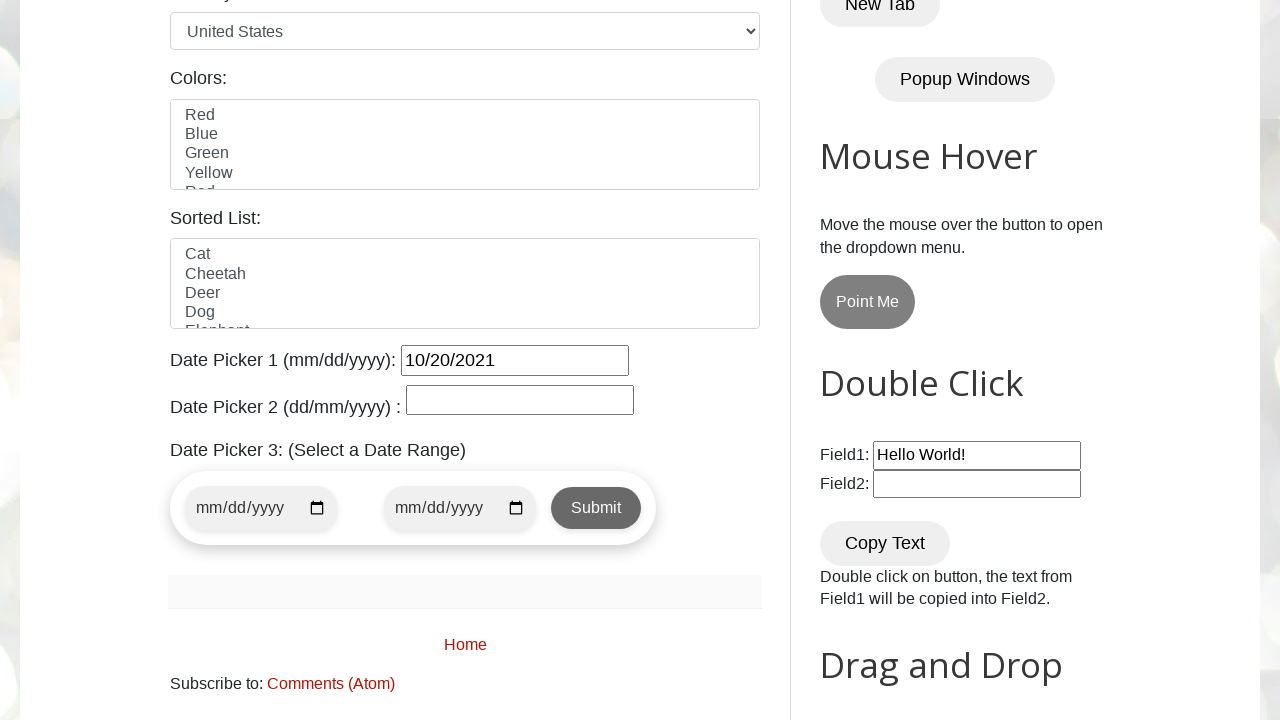

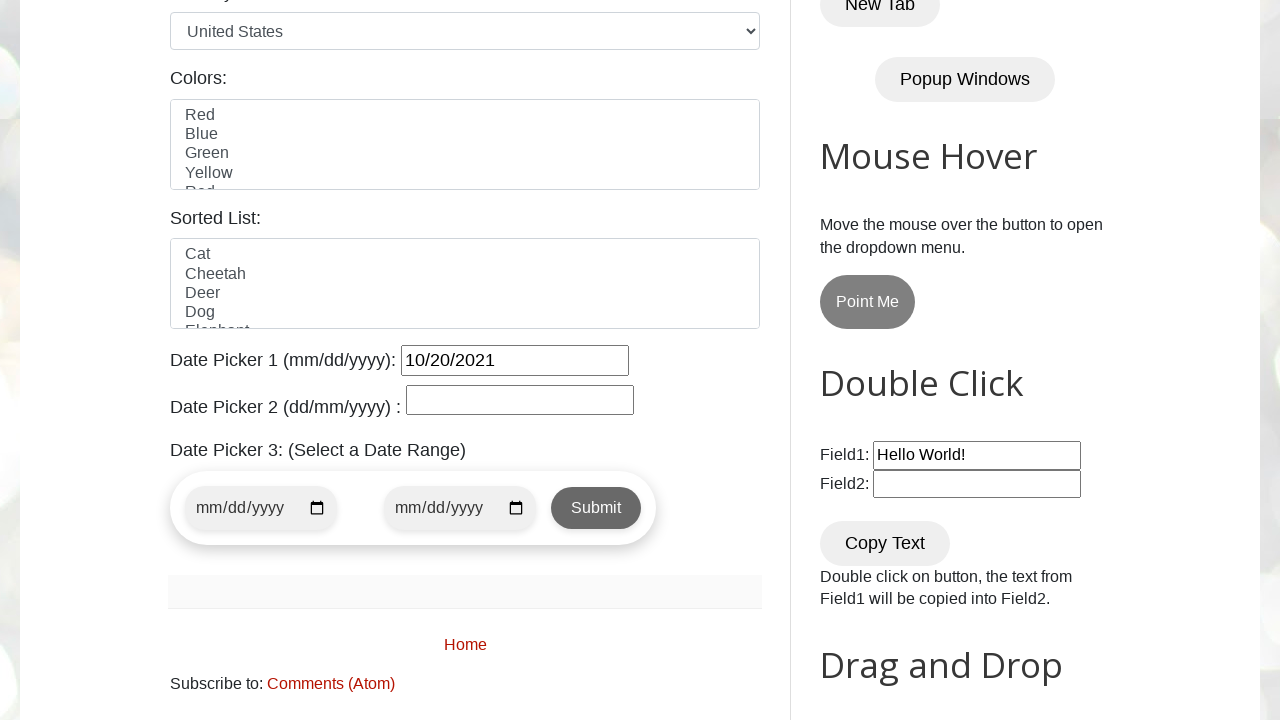